Tests calendar date picker functionality by opening two different date pickers and navigating through months/years to select specific dates (June 5, 2015 and June 5, 2025).

Starting URL: https://www.hyrtutorials.com/p/calendar-practice.html

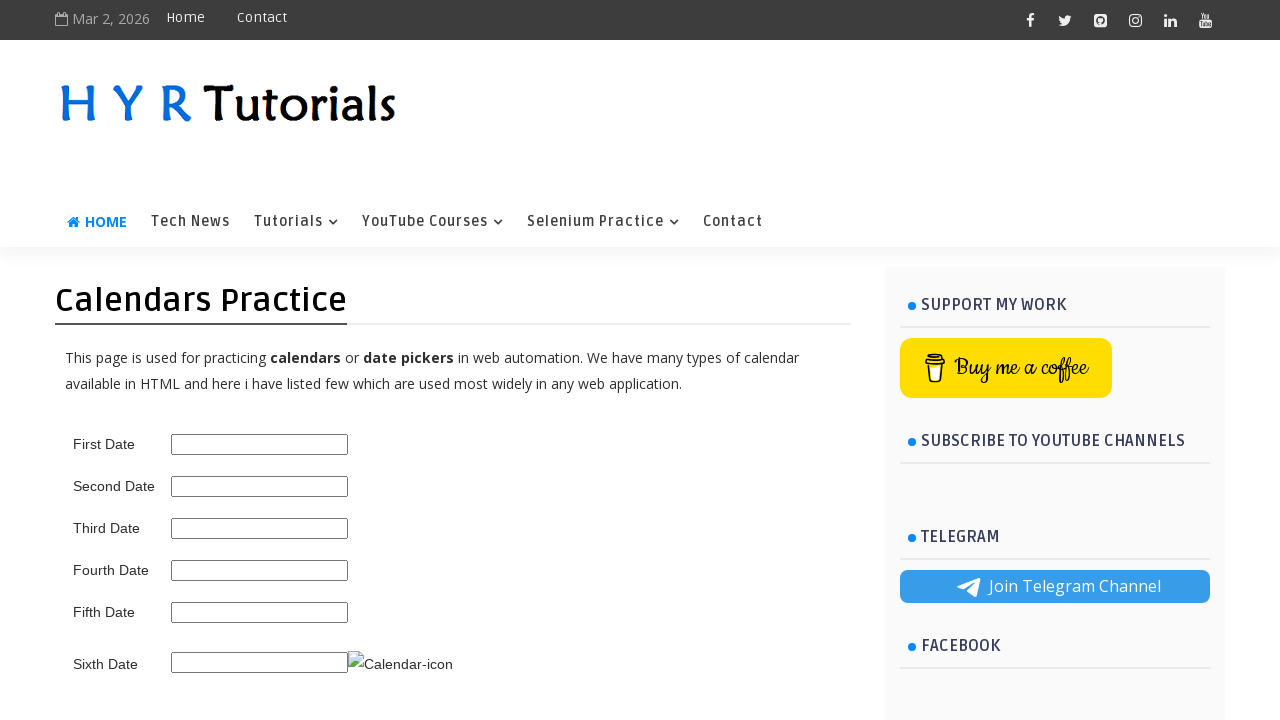

Navigated to calendar practice page
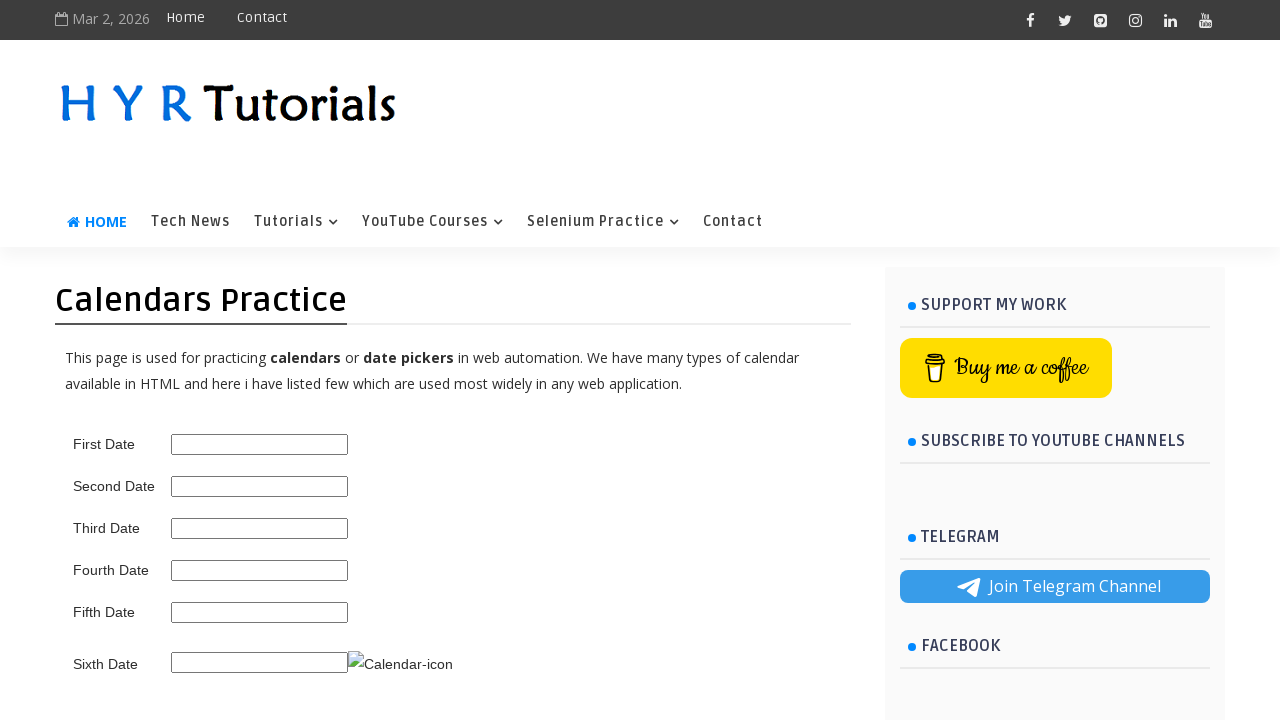

Clicked first date picker to open calendar at (260, 444) on #first_date_picker
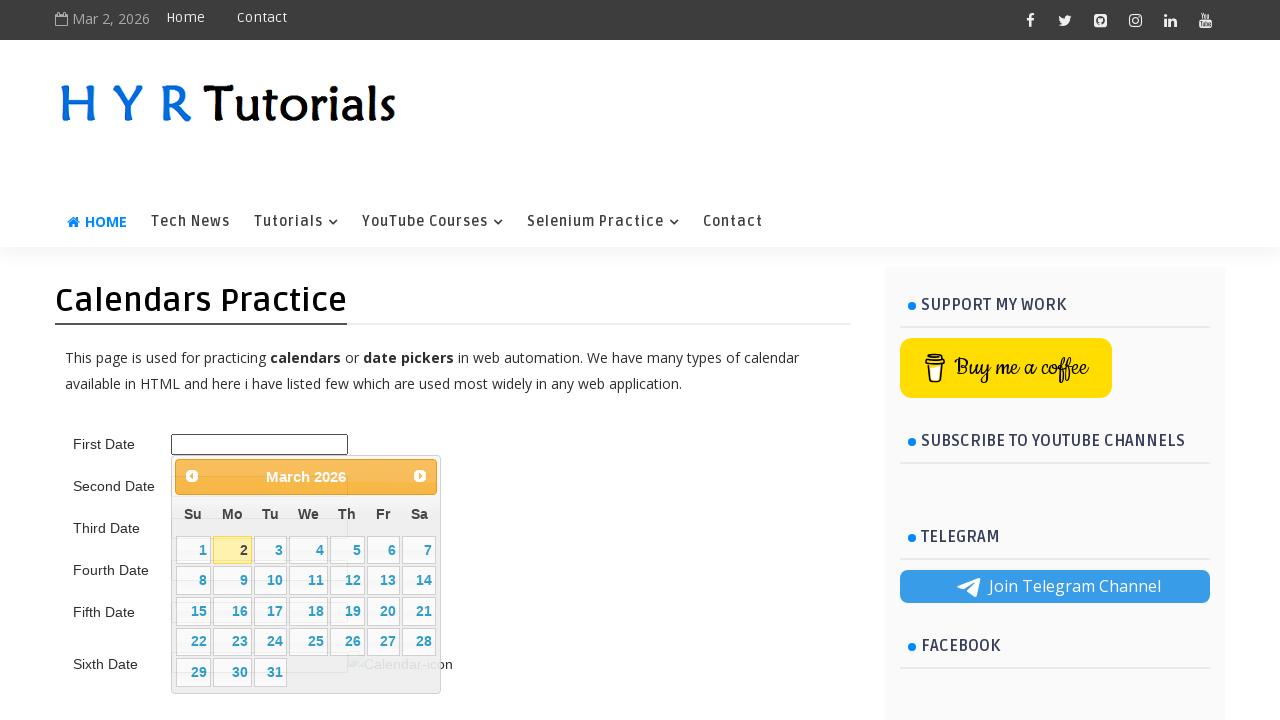

Retrieved current month/year from calendar title
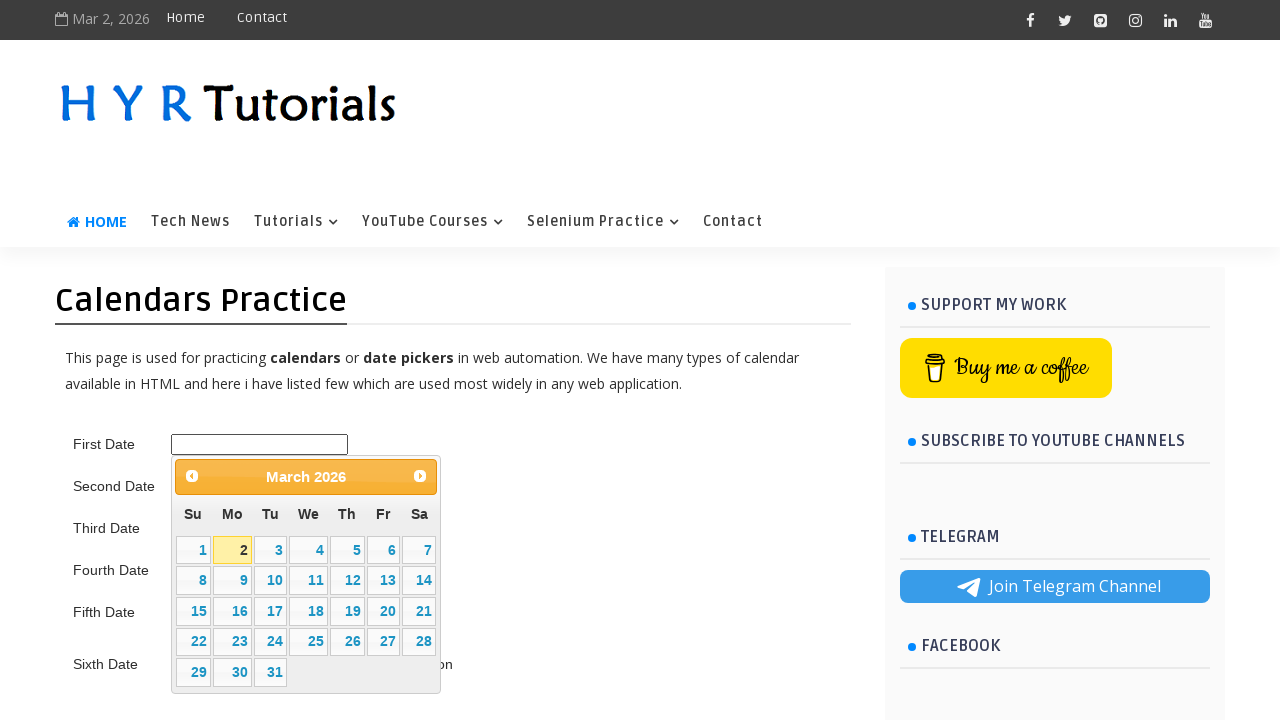

Clicked previous month button to navigate backward to 5/2015 at (192, 476) on .ui-datepicker-prev
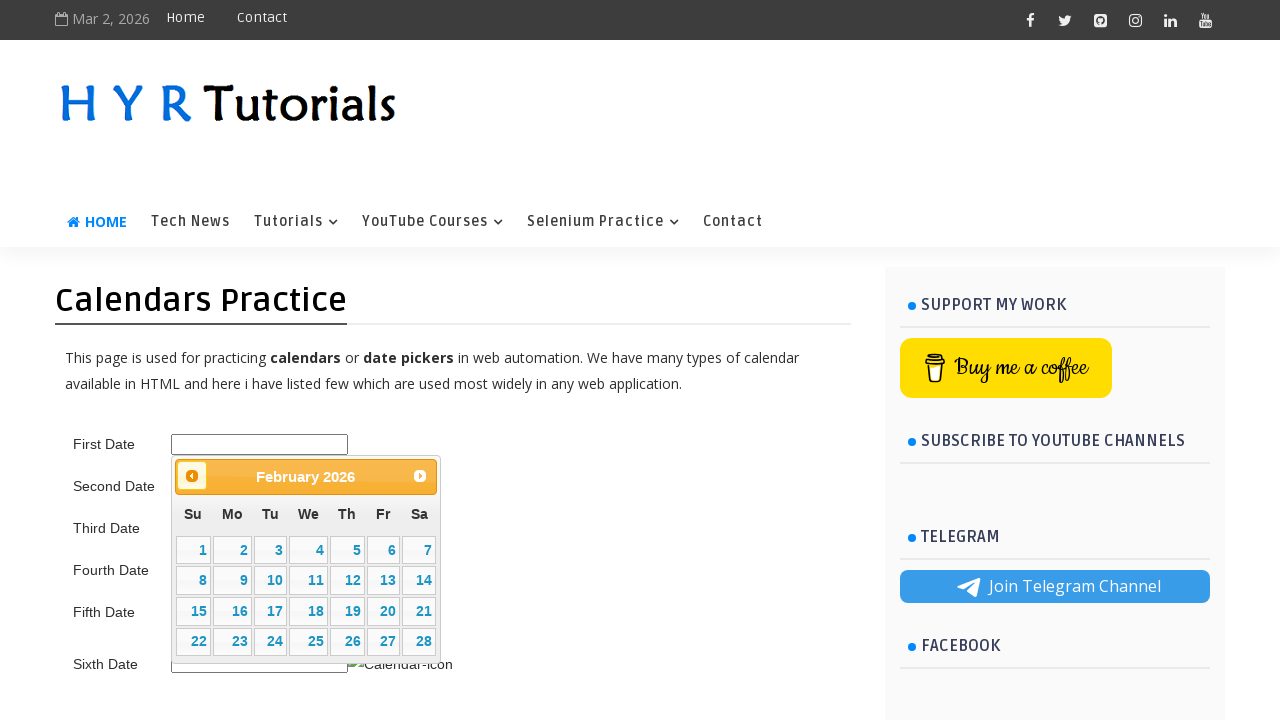

Retrieved updated month/year from calendar title
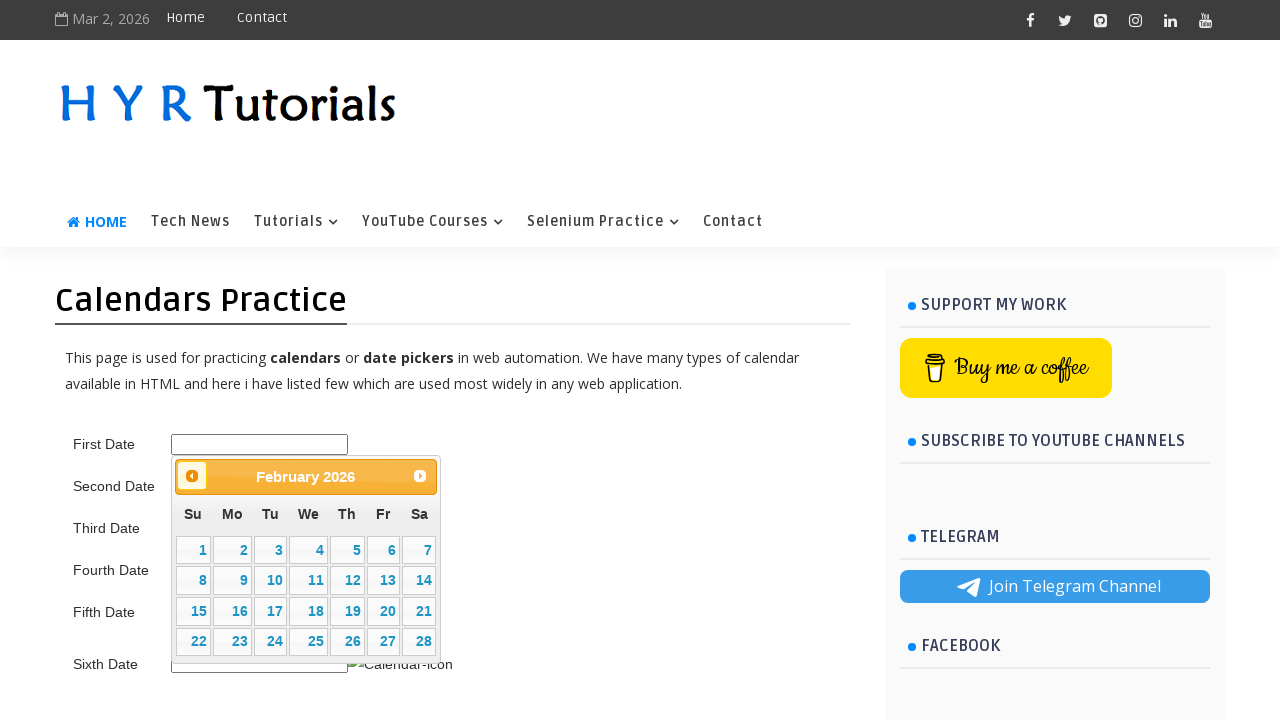

Clicked previous month button to navigate backward to 5/2015 at (192, 476) on .ui-datepicker-prev
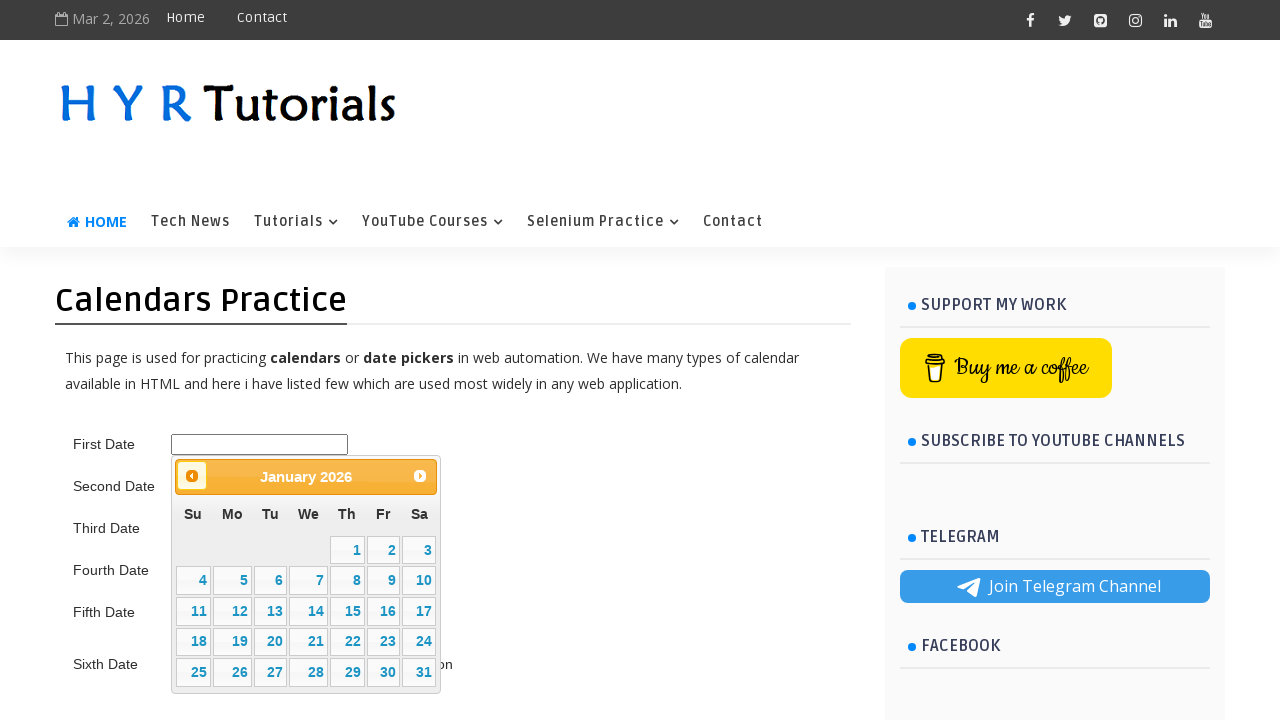

Retrieved updated month/year from calendar title
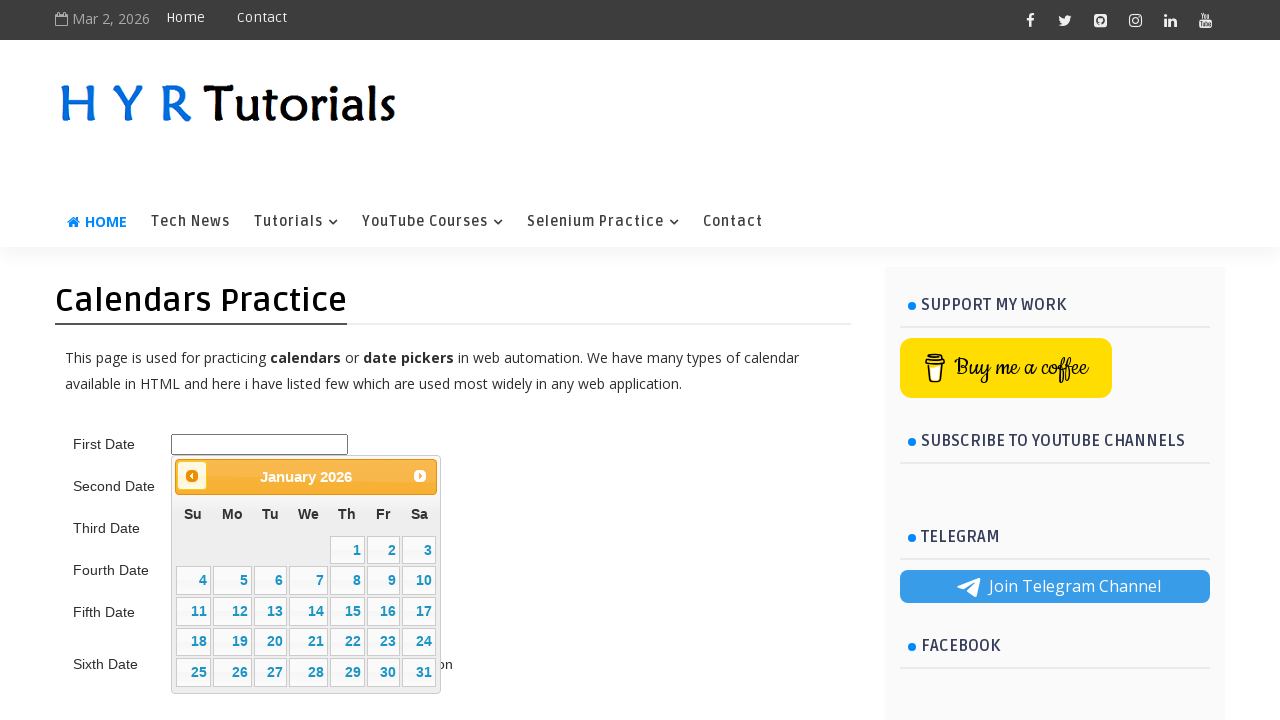

Clicked previous month button to navigate backward to 5/2015 at (192, 476) on .ui-datepicker-prev
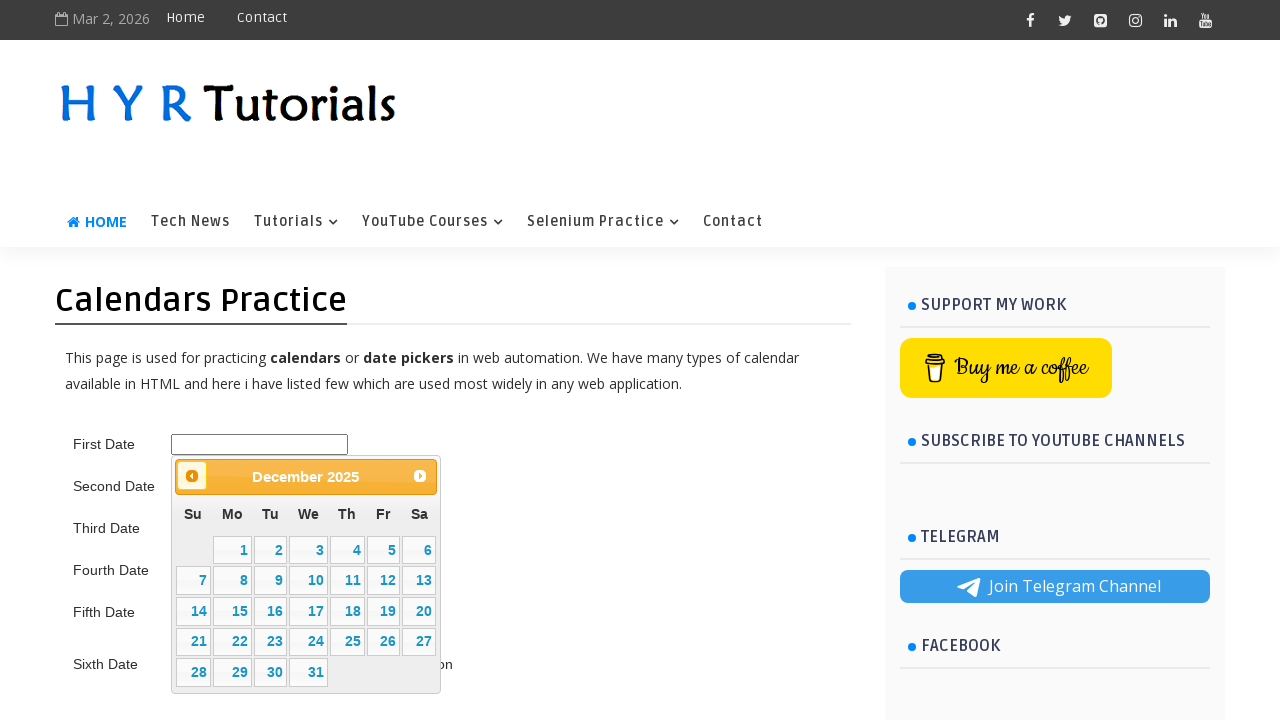

Retrieved updated month/year from calendar title
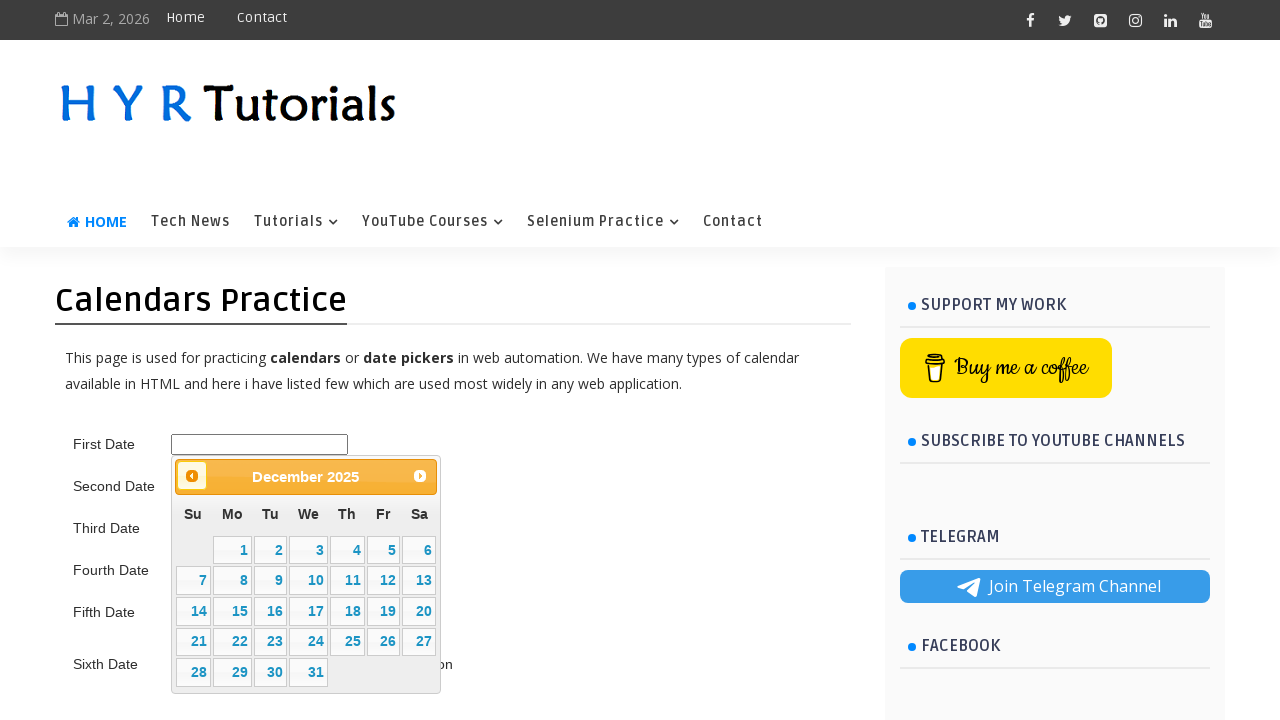

Clicked previous month button to navigate backward to 5/2015 at (192, 476) on .ui-datepicker-prev
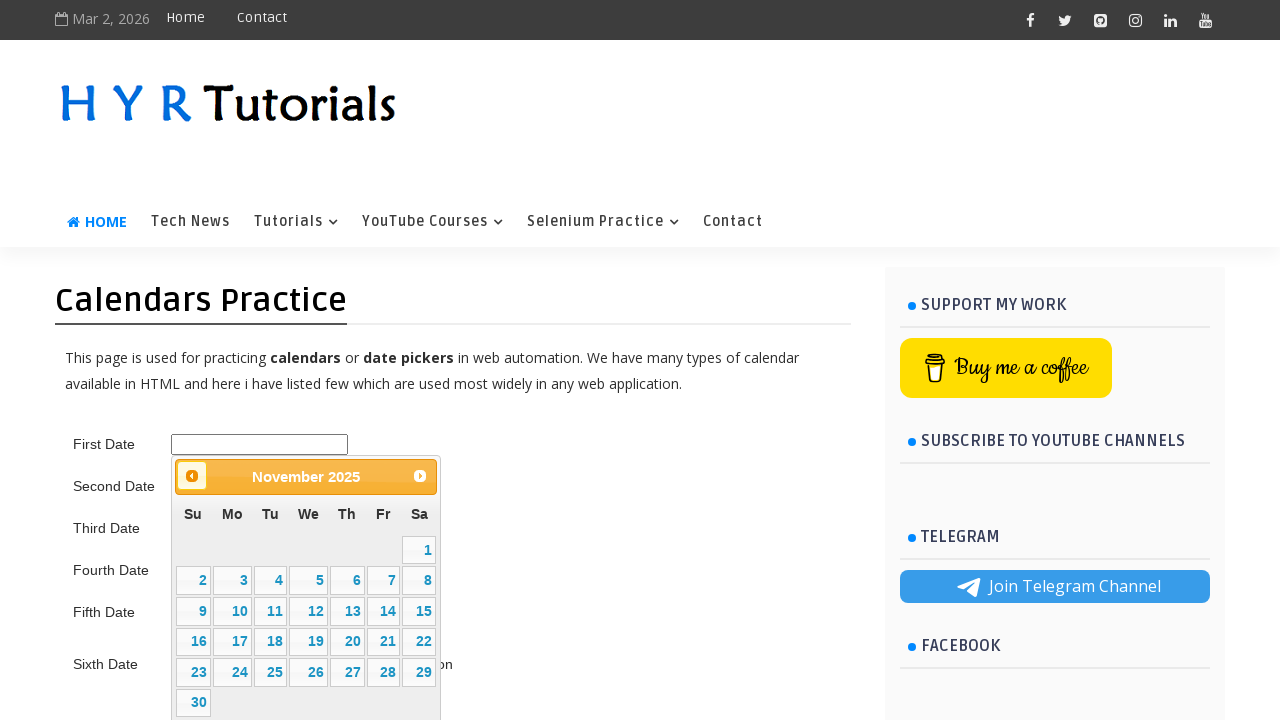

Retrieved updated month/year from calendar title
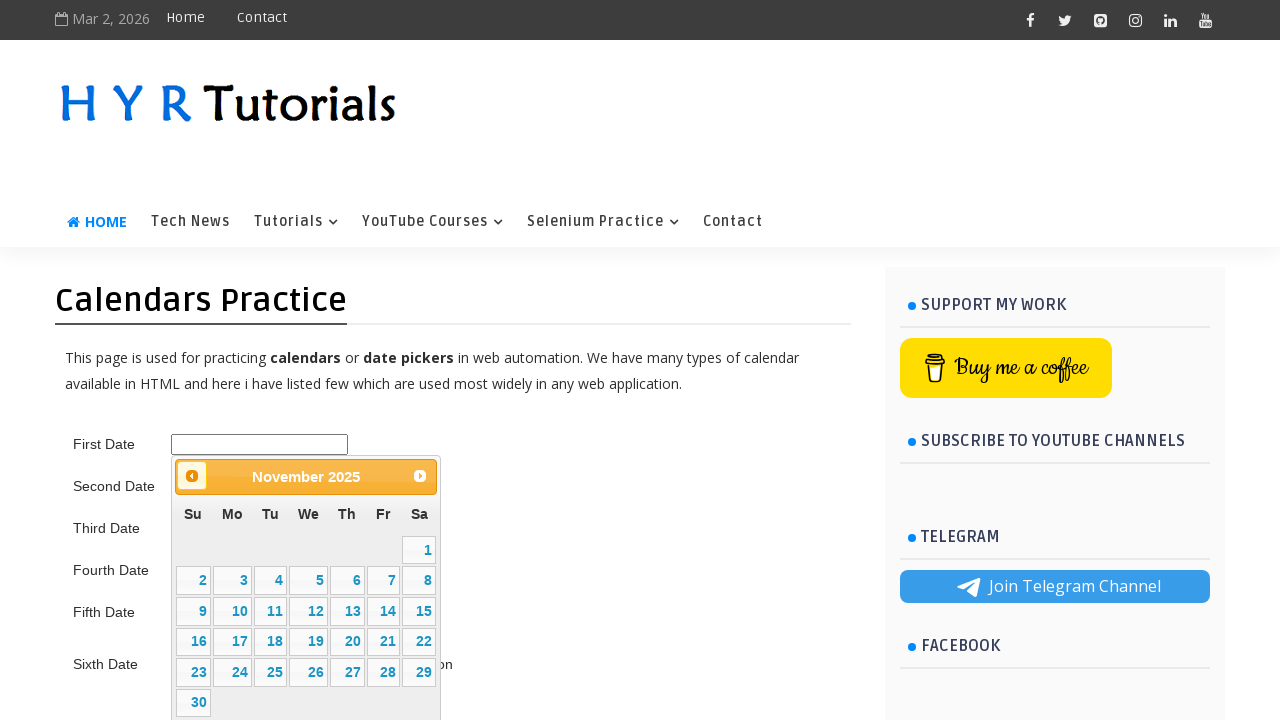

Clicked previous month button to navigate backward to 5/2015 at (192, 476) on .ui-datepicker-prev
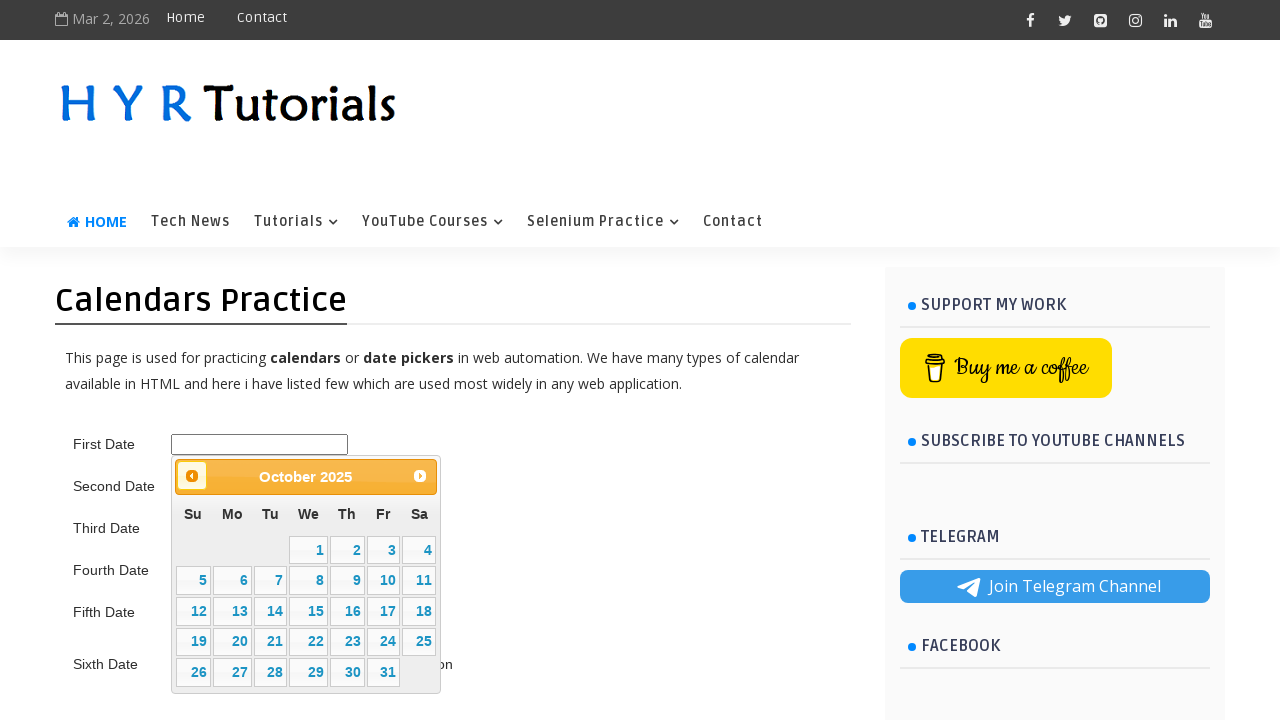

Retrieved updated month/year from calendar title
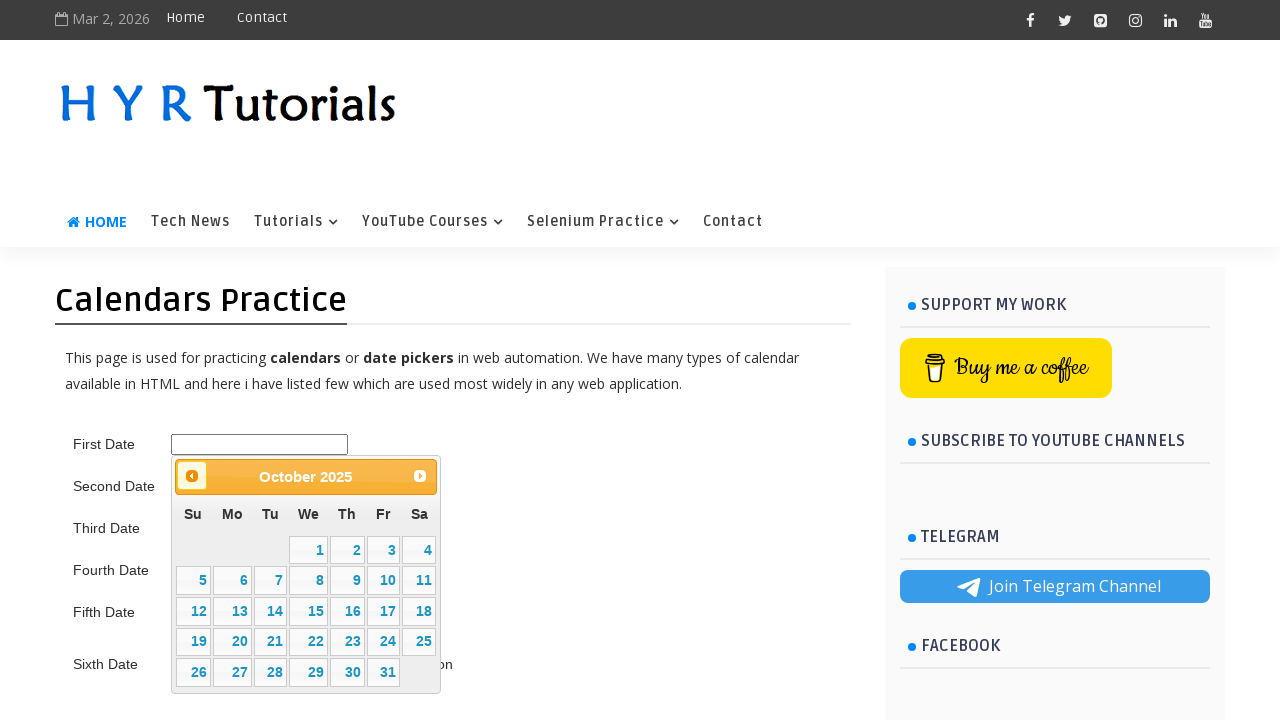

Clicked previous month button to navigate backward to 5/2015 at (192, 476) on .ui-datepicker-prev
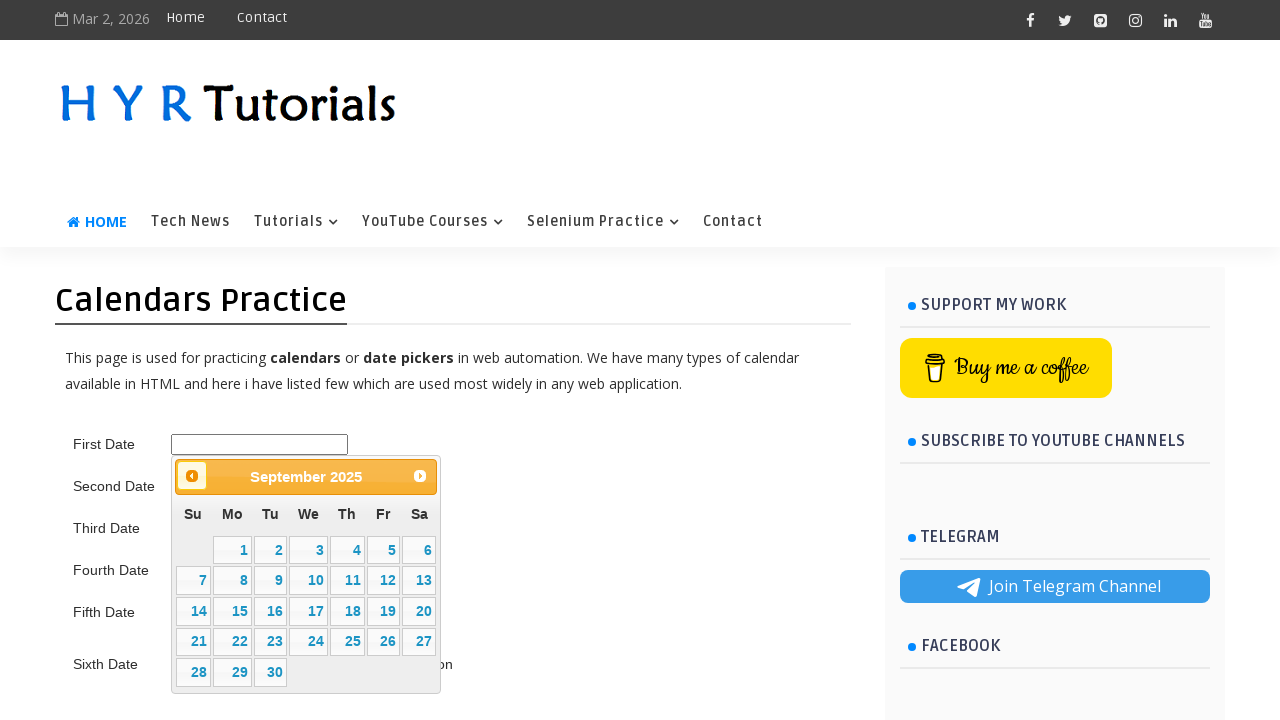

Retrieved updated month/year from calendar title
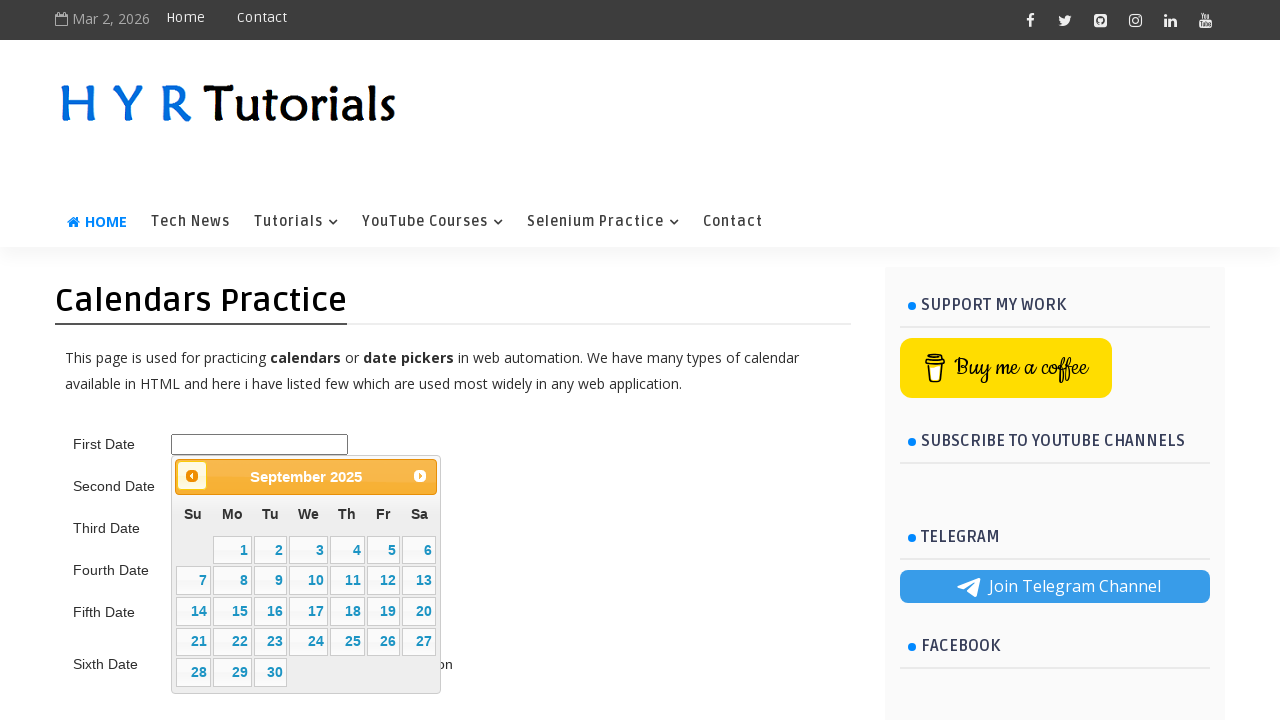

Clicked previous month button to navigate backward to 5/2015 at (192, 476) on .ui-datepicker-prev
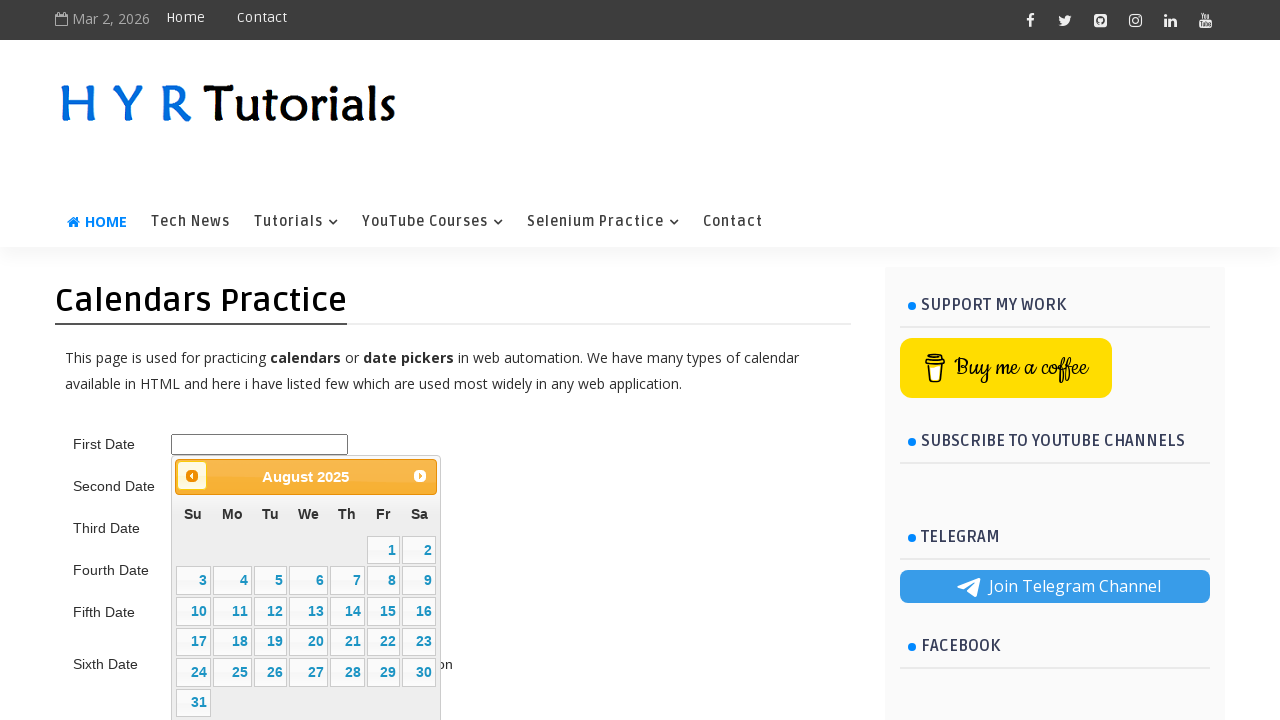

Retrieved updated month/year from calendar title
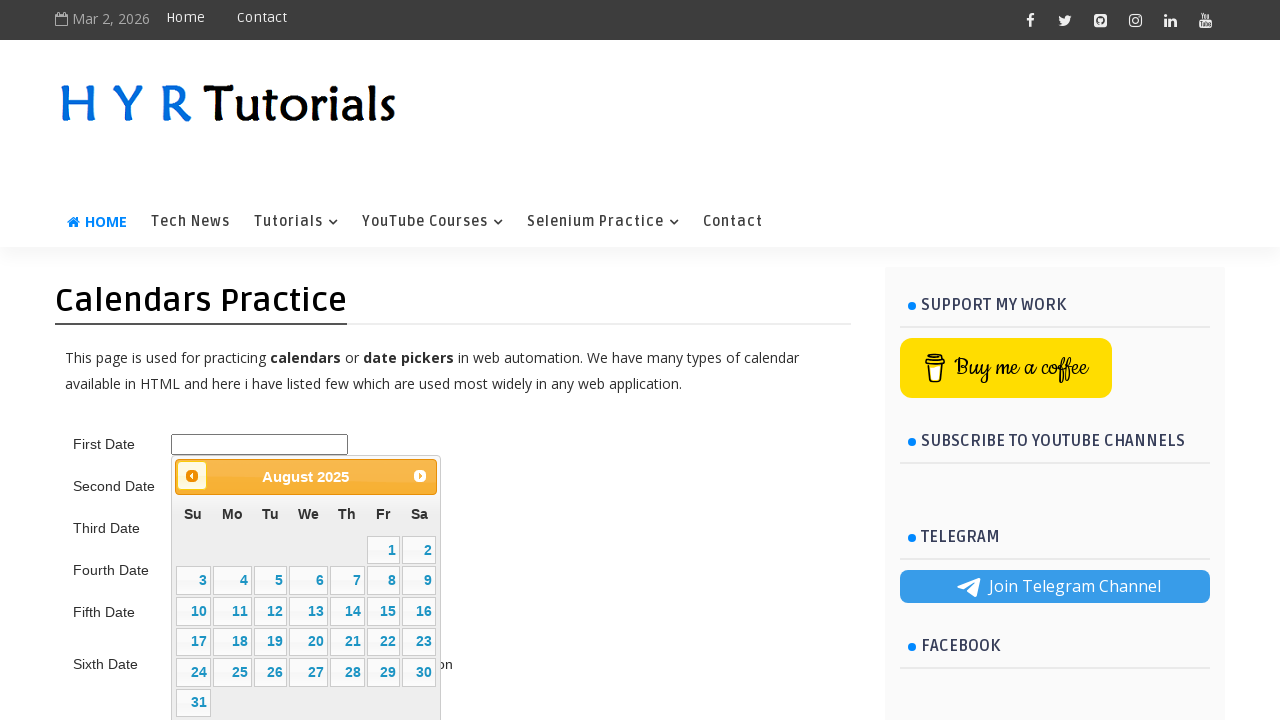

Clicked previous month button to navigate backward to 5/2015 at (192, 476) on .ui-datepicker-prev
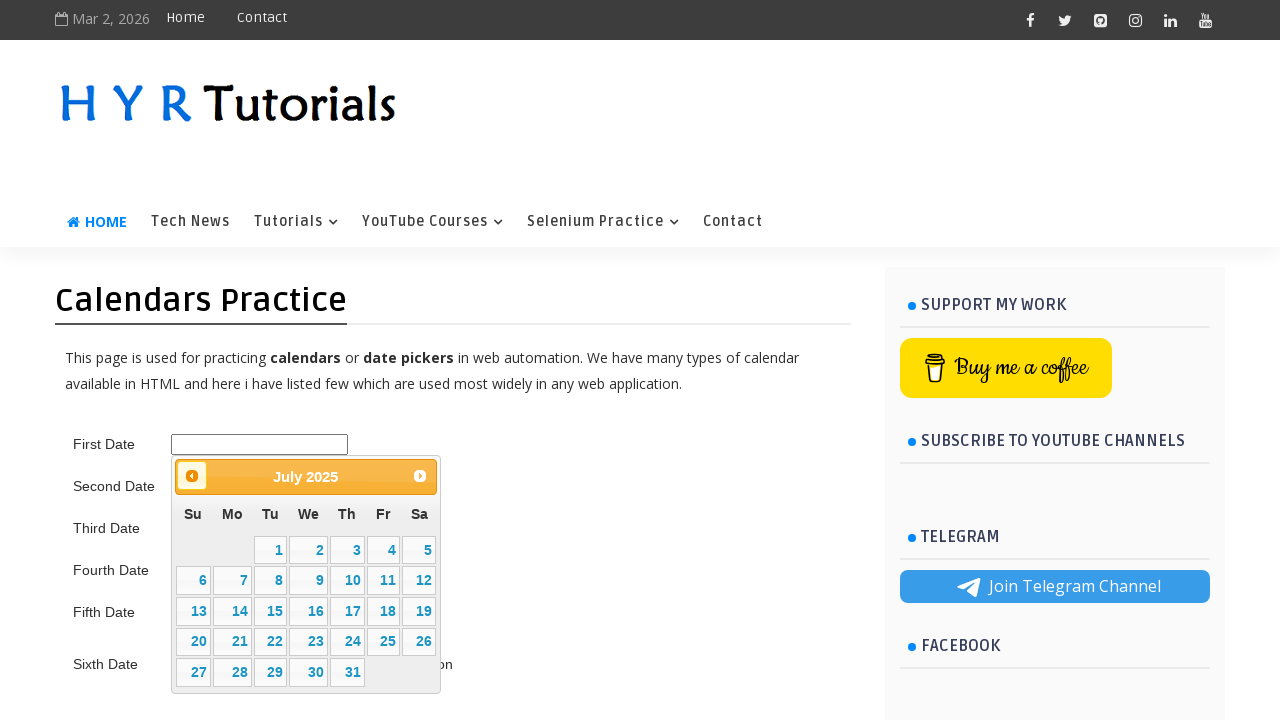

Retrieved updated month/year from calendar title
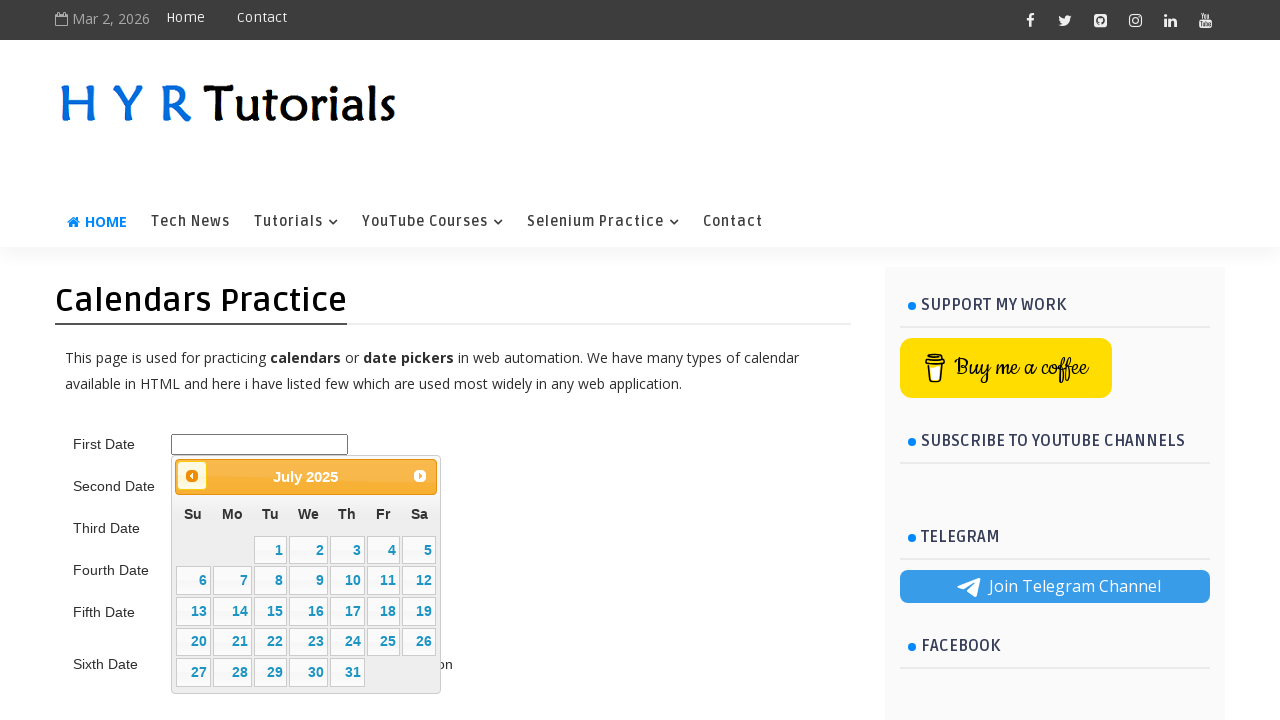

Clicked previous month button to navigate backward to 5/2015 at (192, 476) on .ui-datepicker-prev
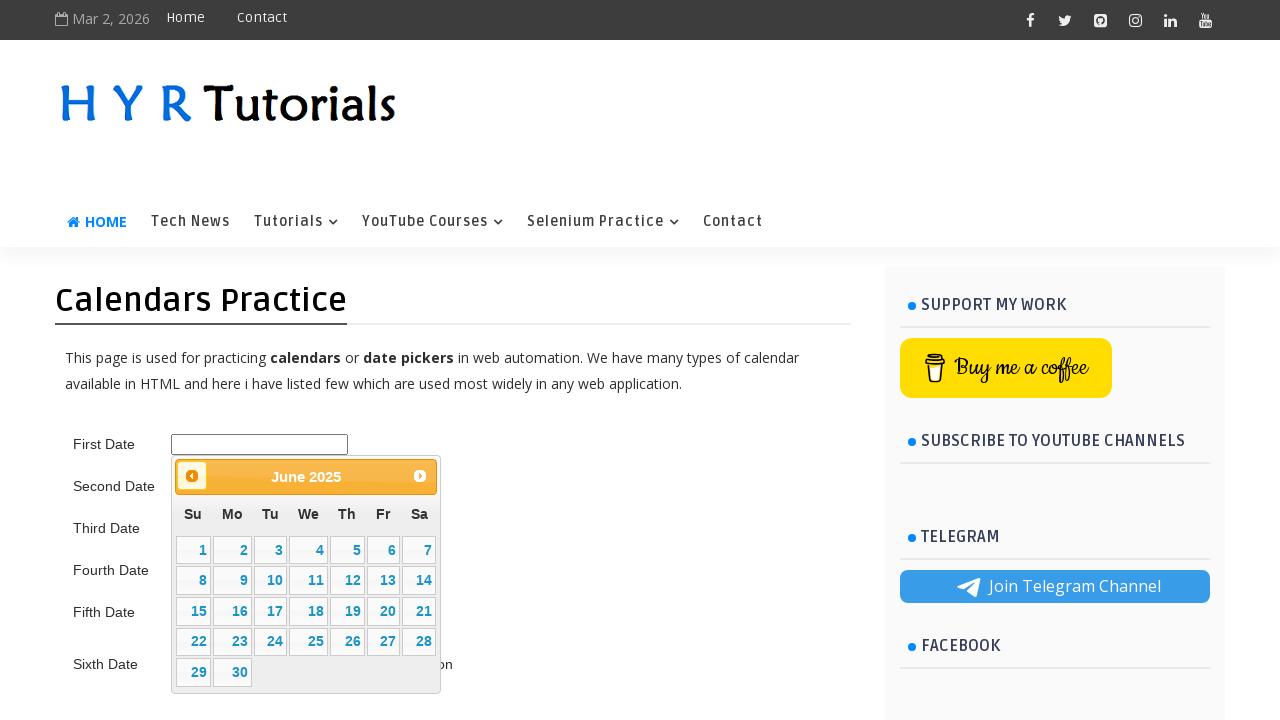

Retrieved updated month/year from calendar title
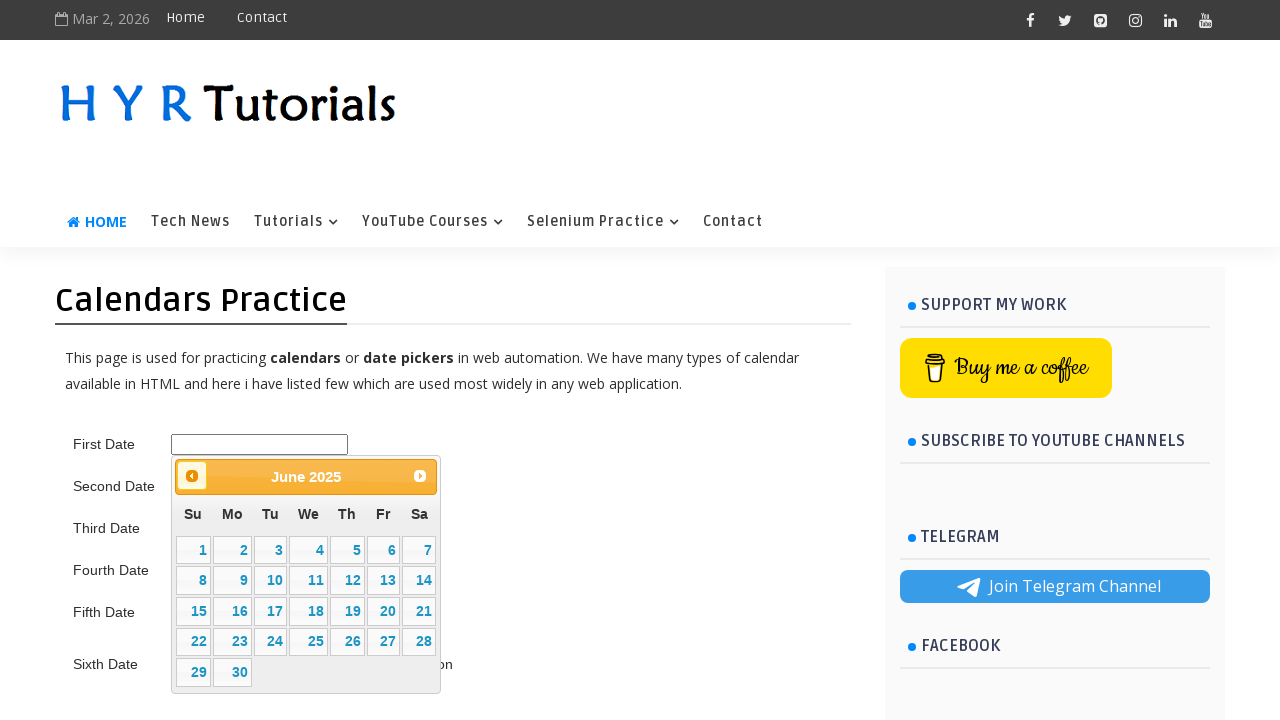

Clicked previous month button to navigate backward to 5/2015 at (192, 476) on .ui-datepicker-prev
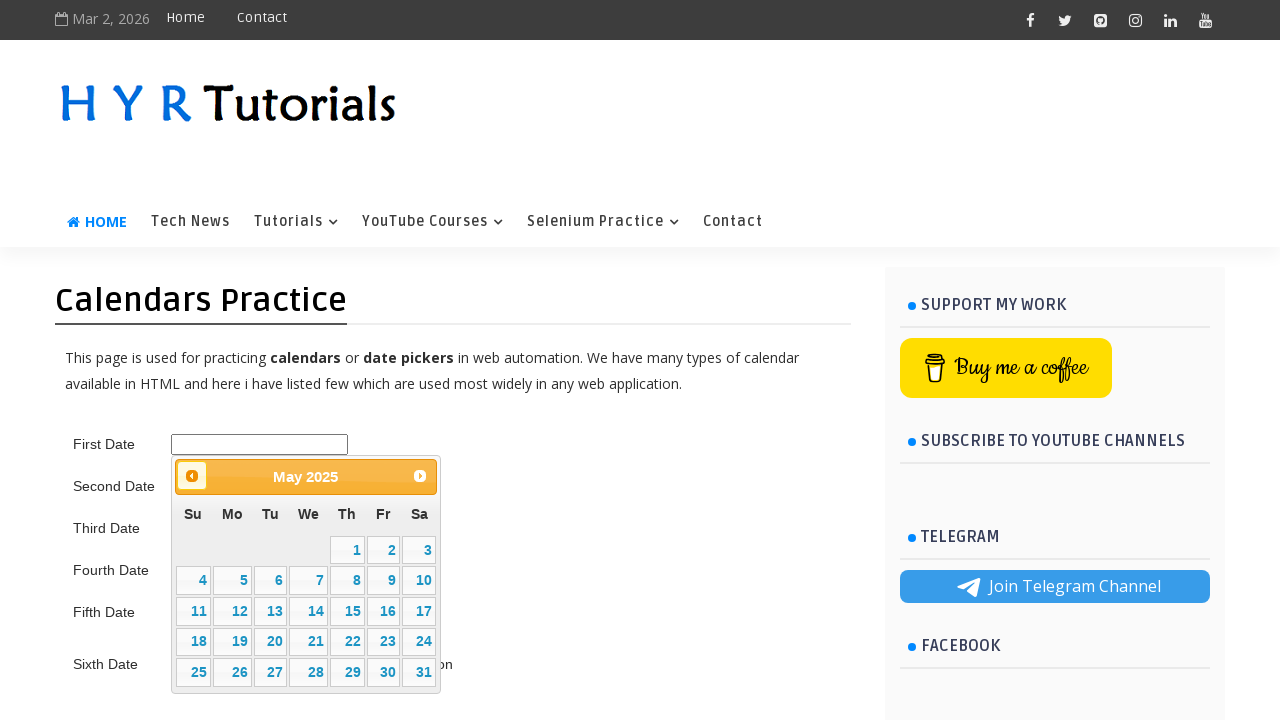

Retrieved updated month/year from calendar title
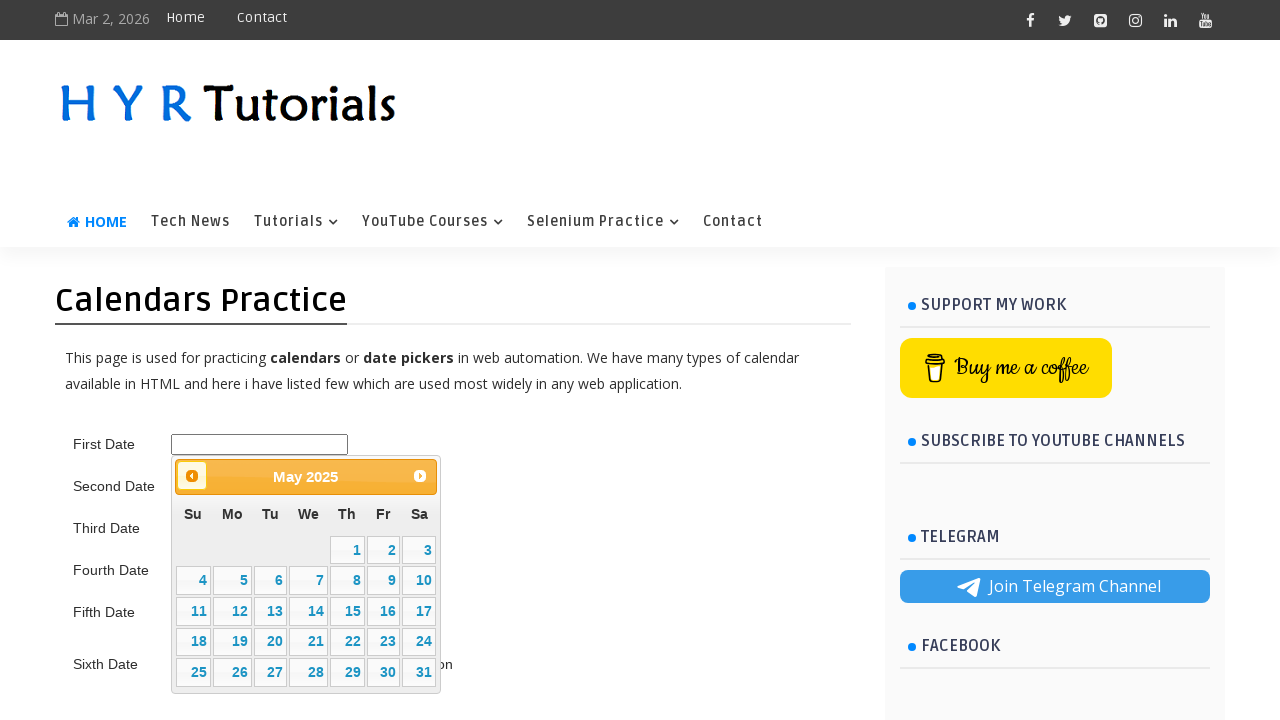

Clicked previous month button to navigate backward to 5/2015 at (192, 476) on .ui-datepicker-prev
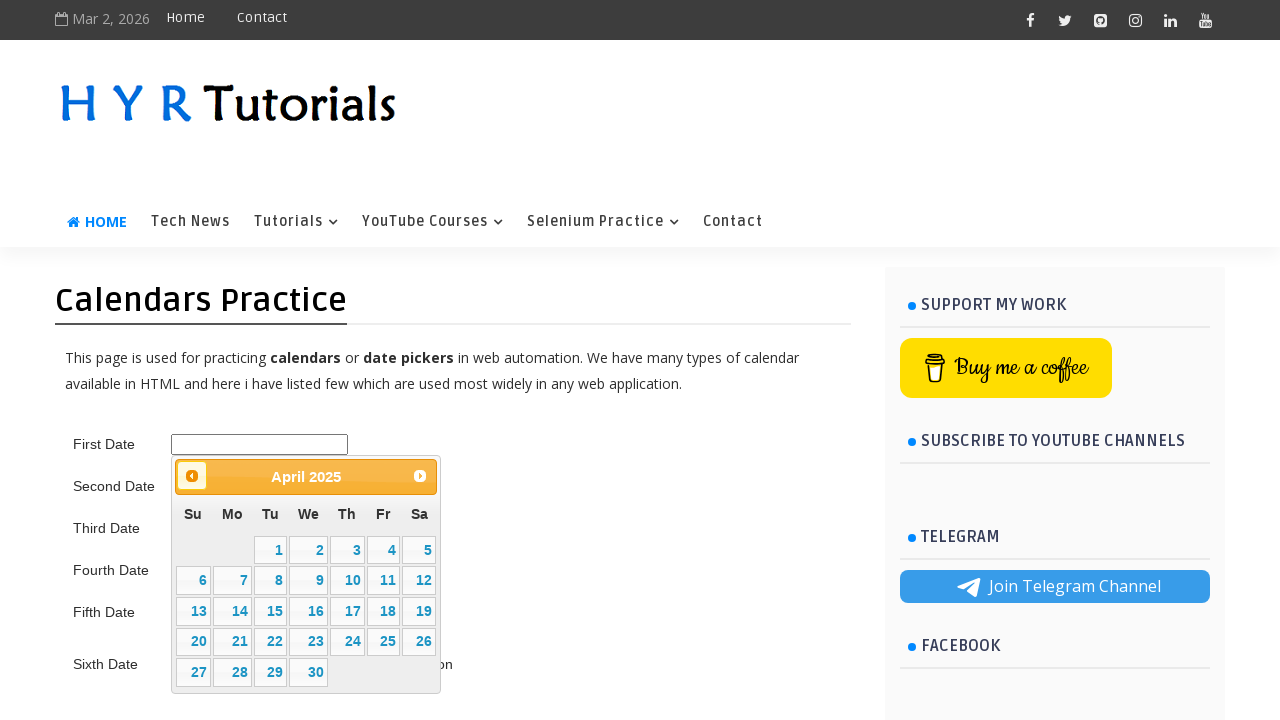

Retrieved updated month/year from calendar title
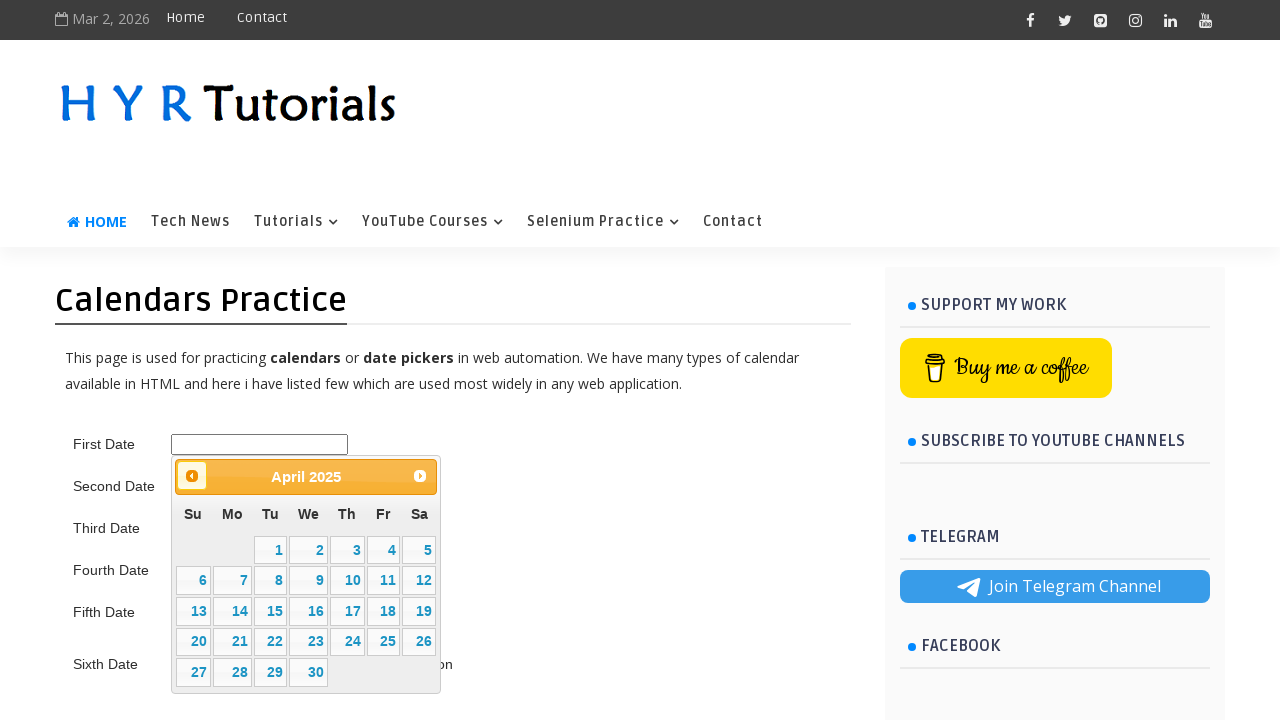

Clicked previous month button to navigate backward to 5/2015 at (192, 476) on .ui-datepicker-prev
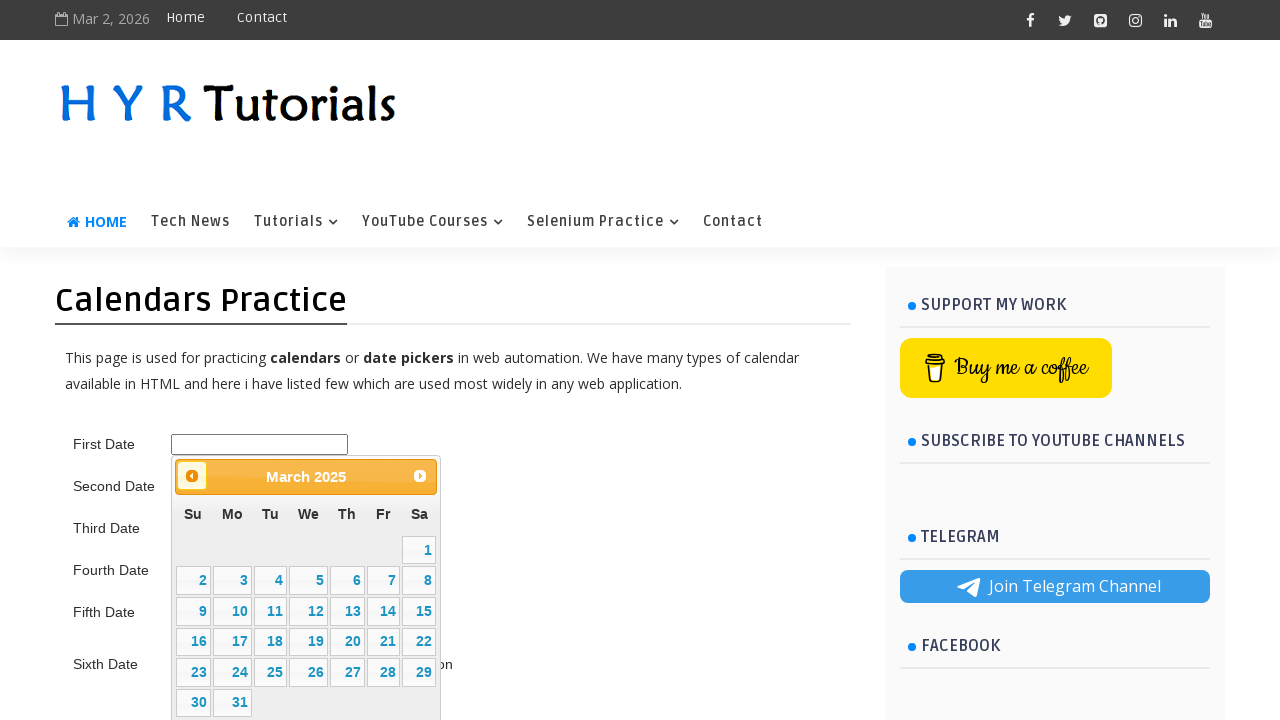

Retrieved updated month/year from calendar title
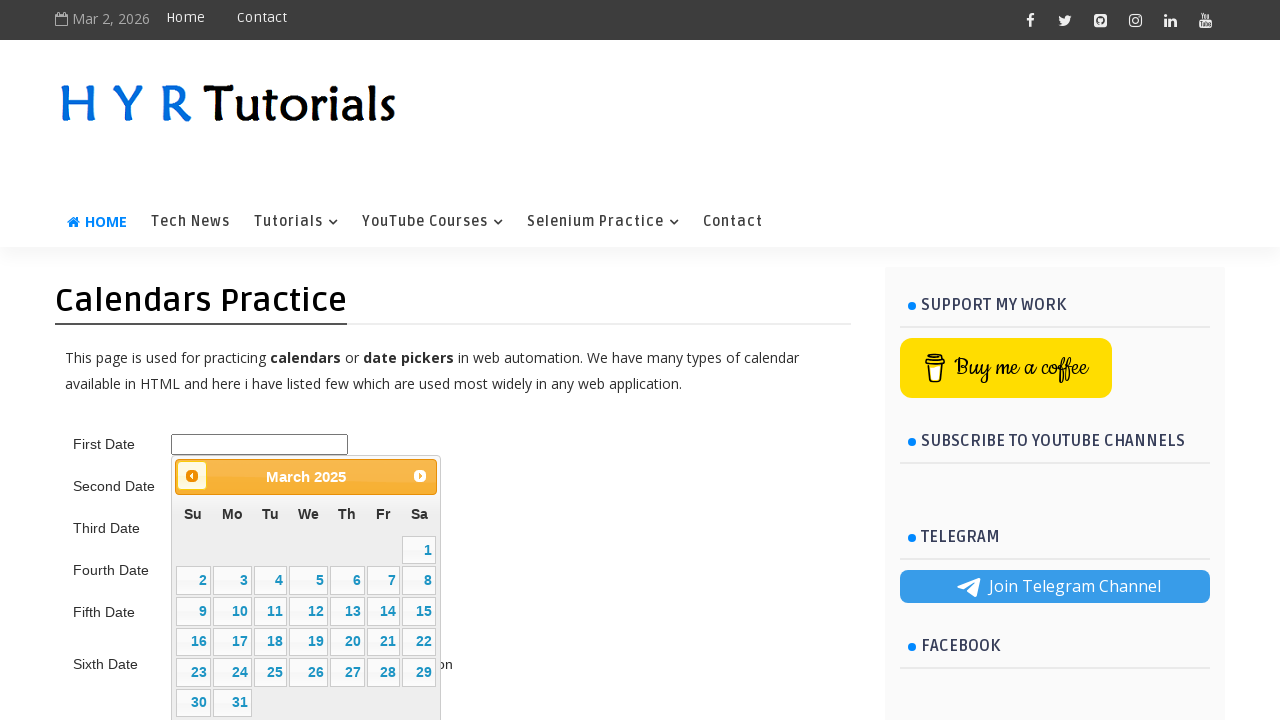

Clicked previous month button to navigate backward to 5/2015 at (192, 476) on .ui-datepicker-prev
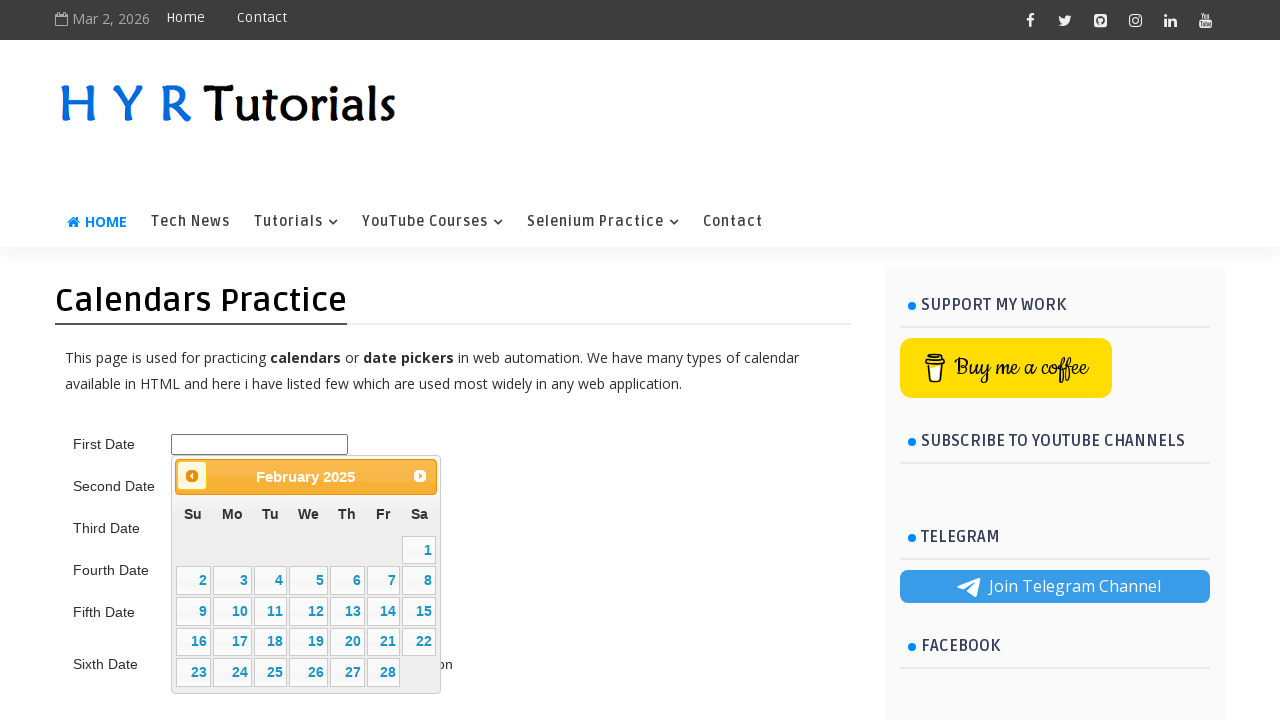

Retrieved updated month/year from calendar title
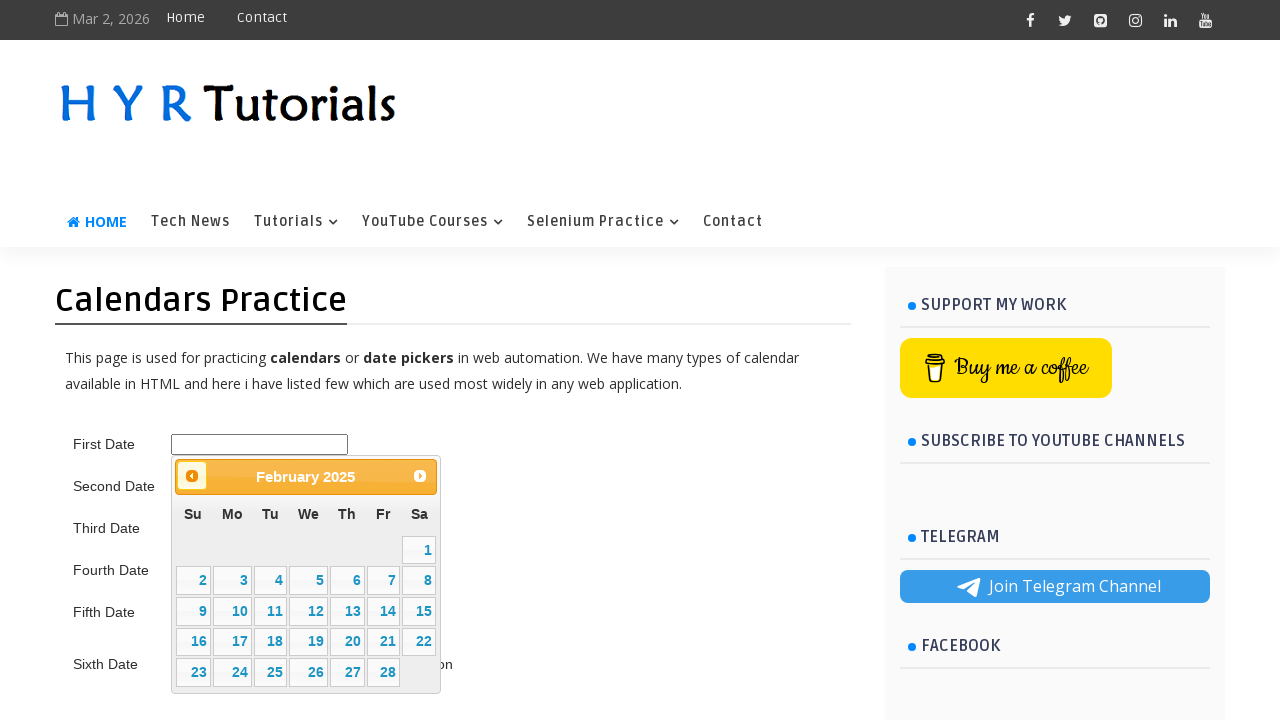

Clicked previous month button to navigate backward to 5/2015 at (192, 476) on .ui-datepicker-prev
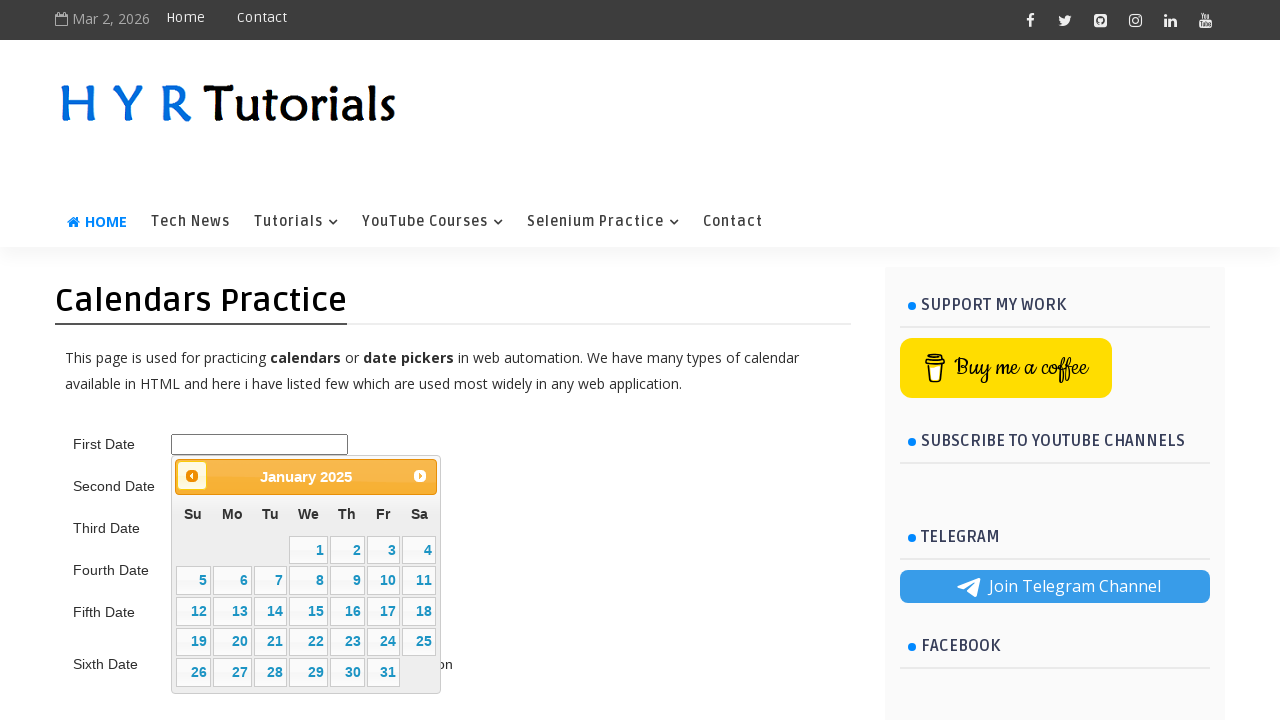

Retrieved updated month/year from calendar title
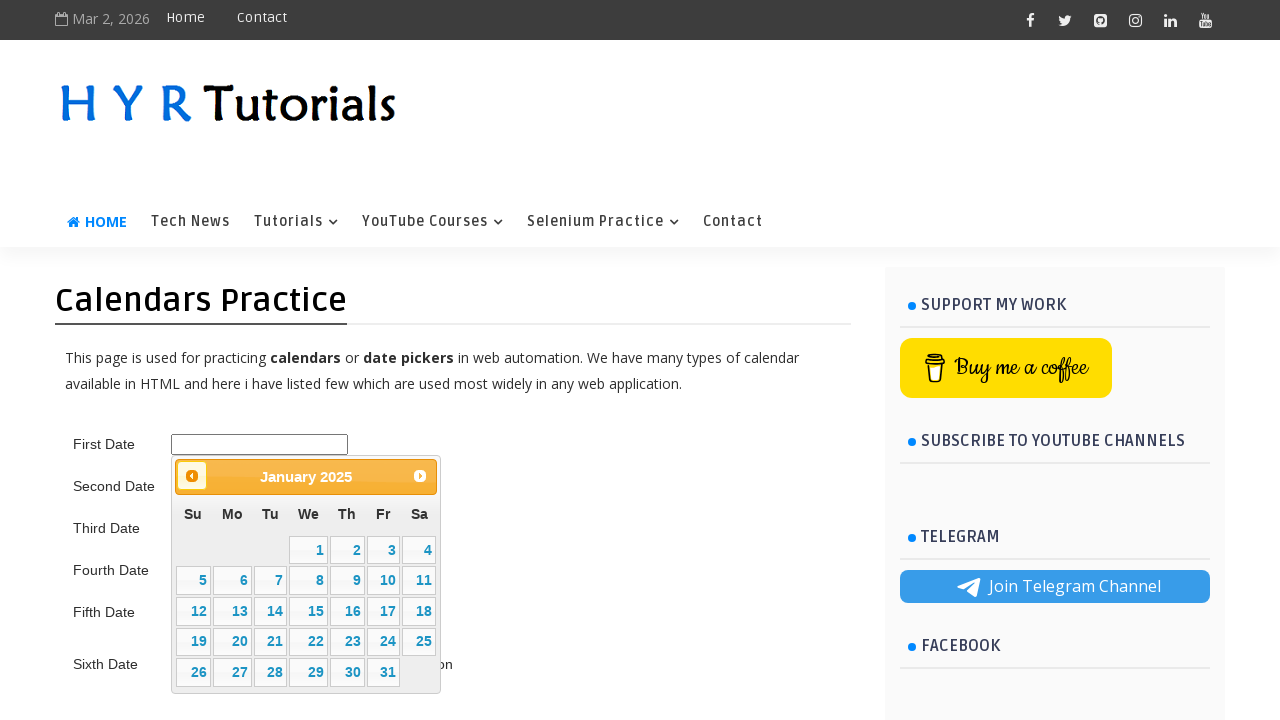

Clicked previous month button to navigate backward to 5/2015 at (192, 476) on .ui-datepicker-prev
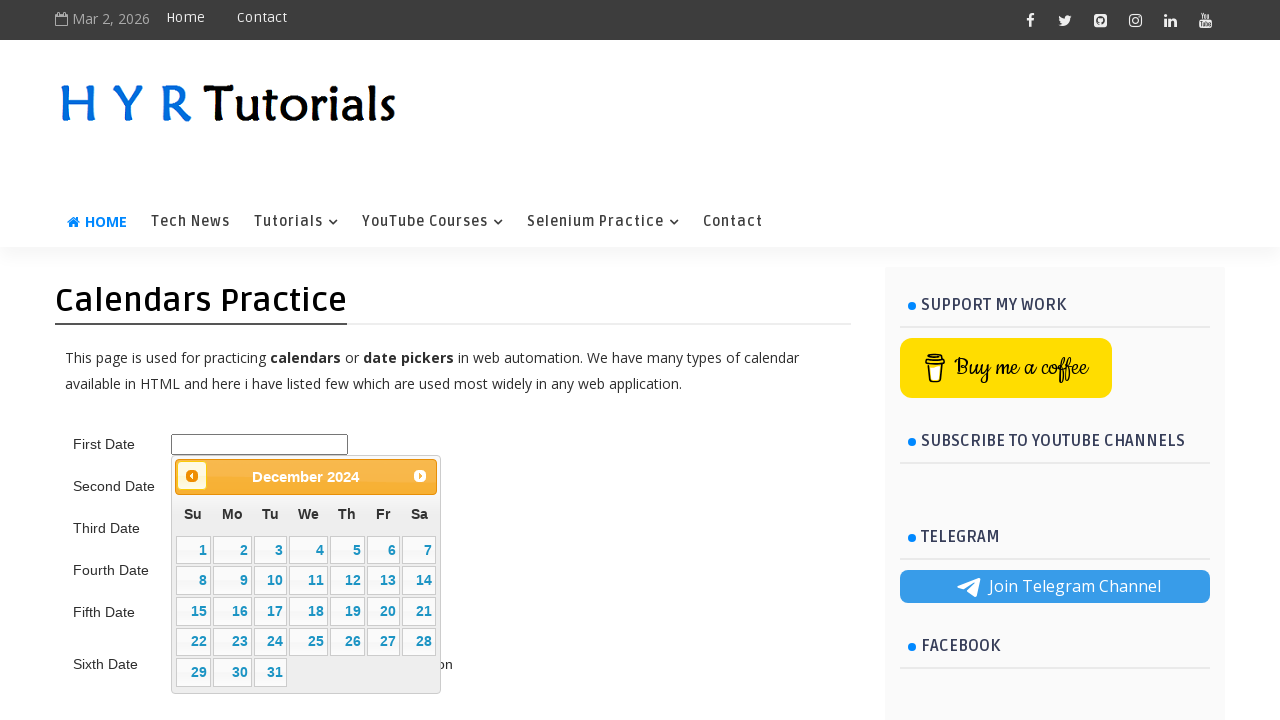

Retrieved updated month/year from calendar title
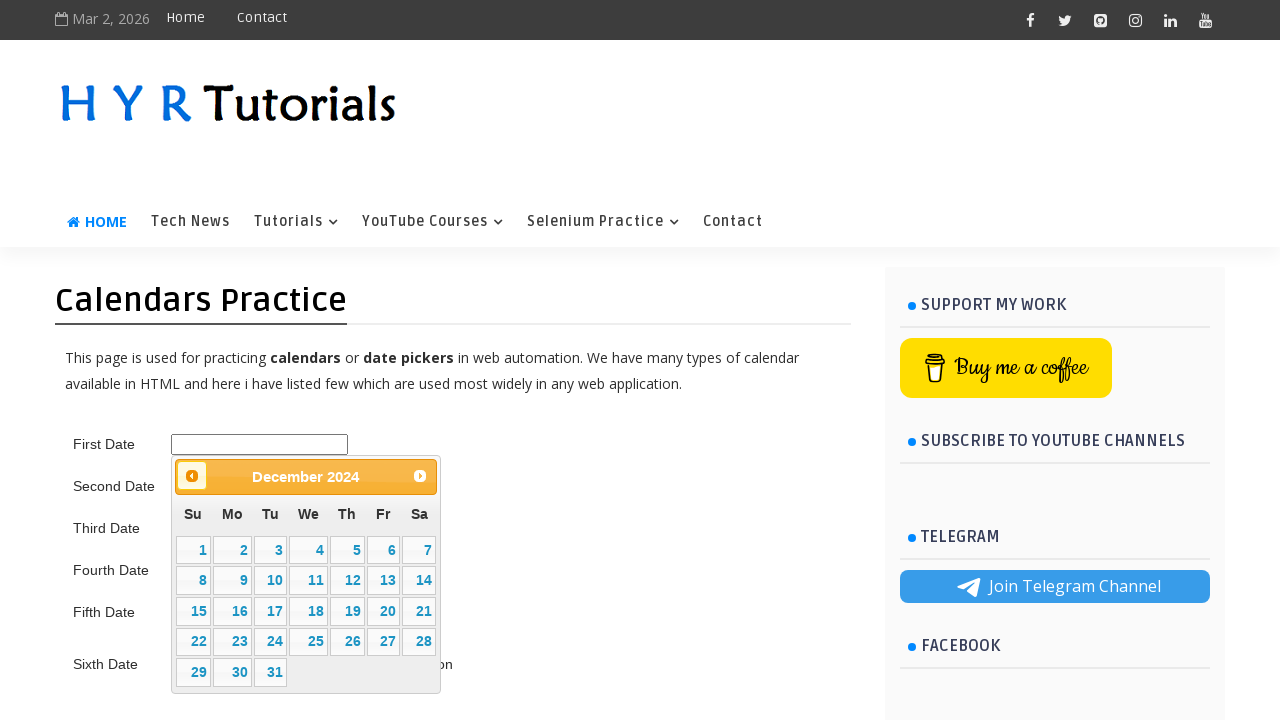

Clicked previous month button to navigate backward to 5/2015 at (192, 476) on .ui-datepicker-prev
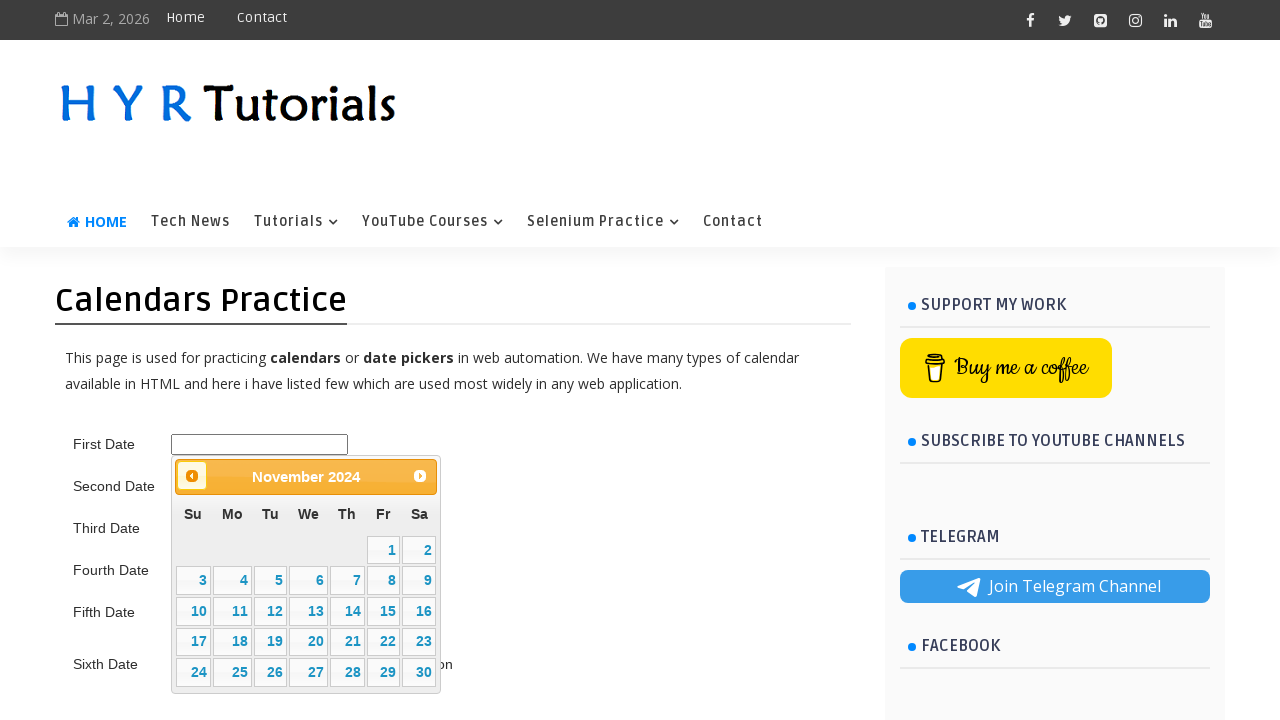

Retrieved updated month/year from calendar title
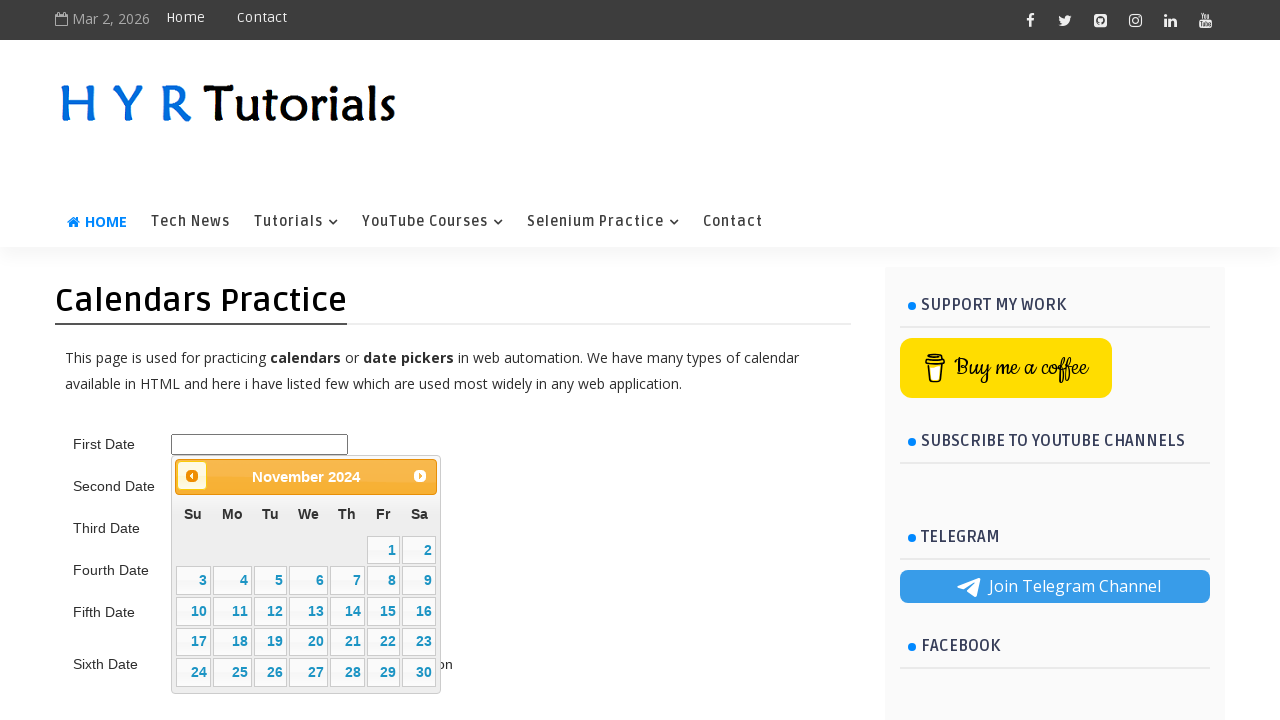

Clicked previous month button to navigate backward to 5/2015 at (192, 476) on .ui-datepicker-prev
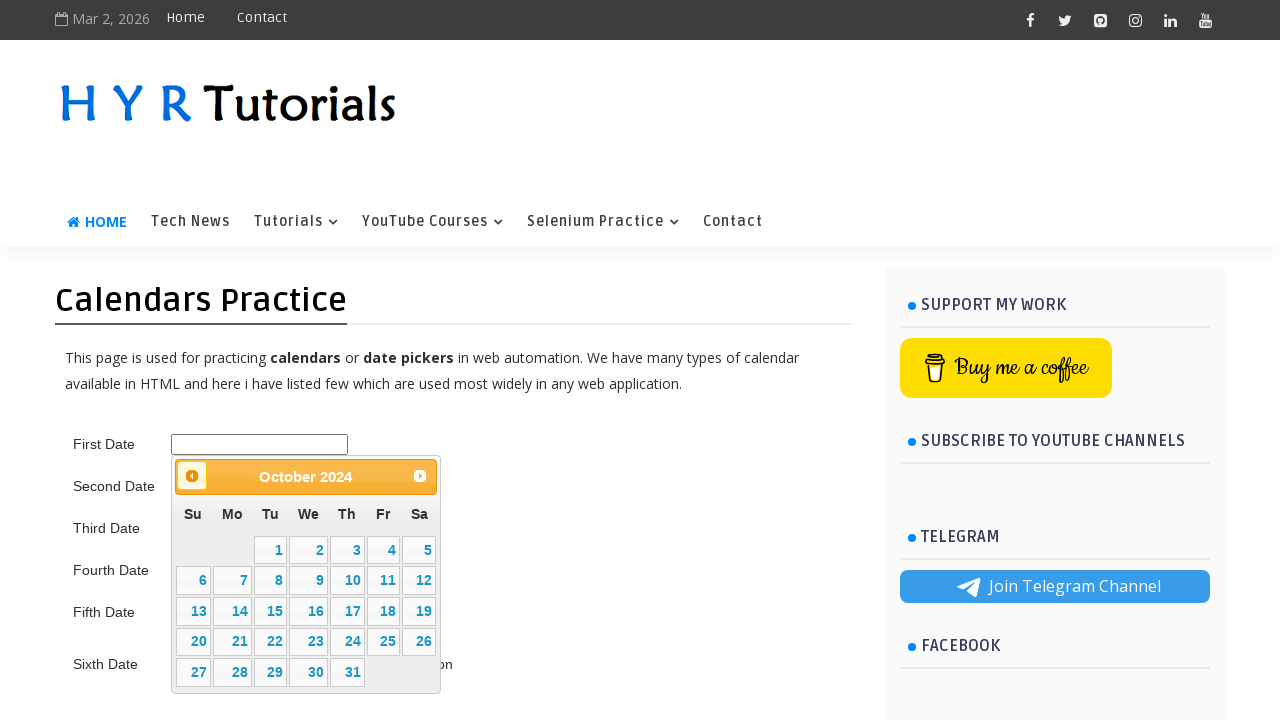

Retrieved updated month/year from calendar title
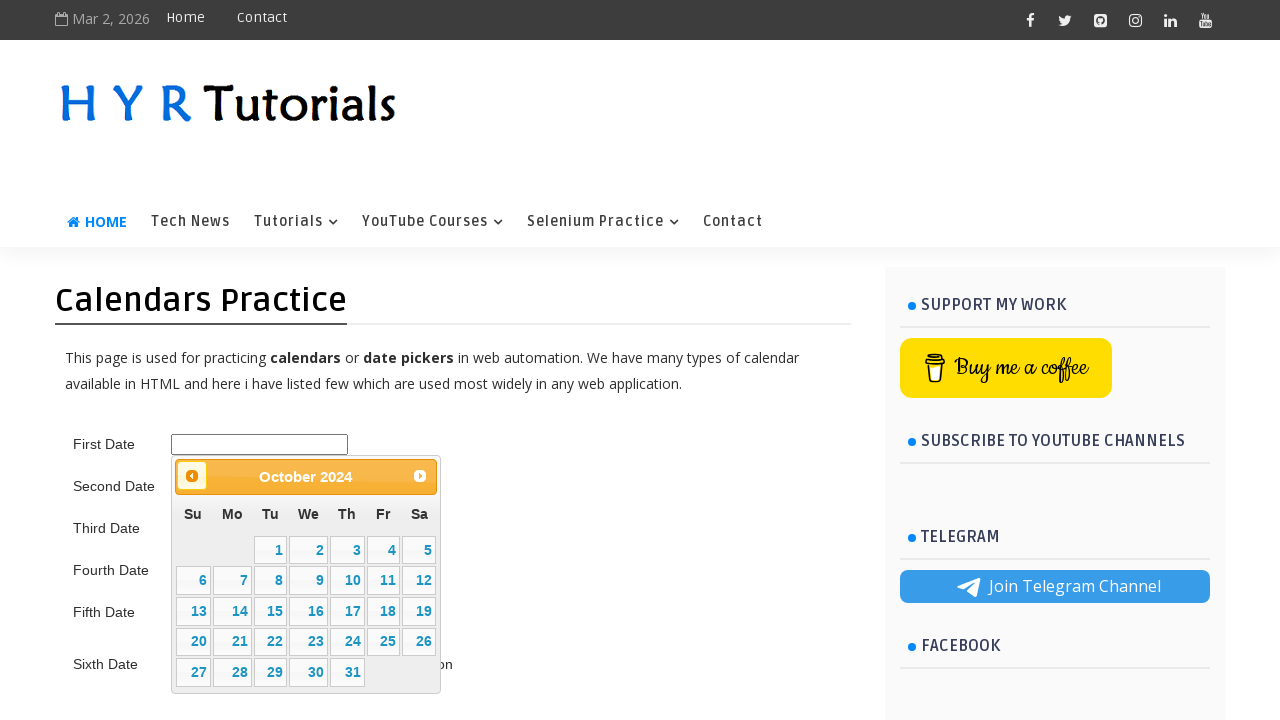

Clicked previous month button to navigate backward to 5/2015 at (192, 476) on .ui-datepicker-prev
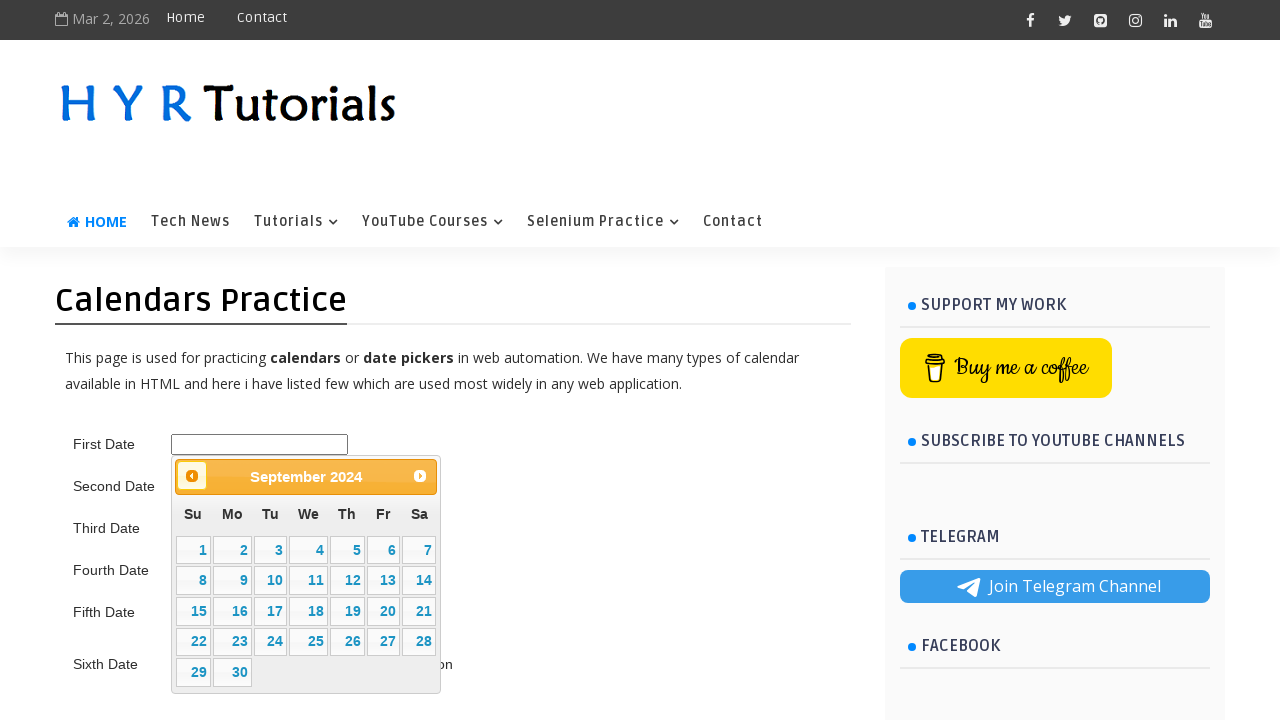

Retrieved updated month/year from calendar title
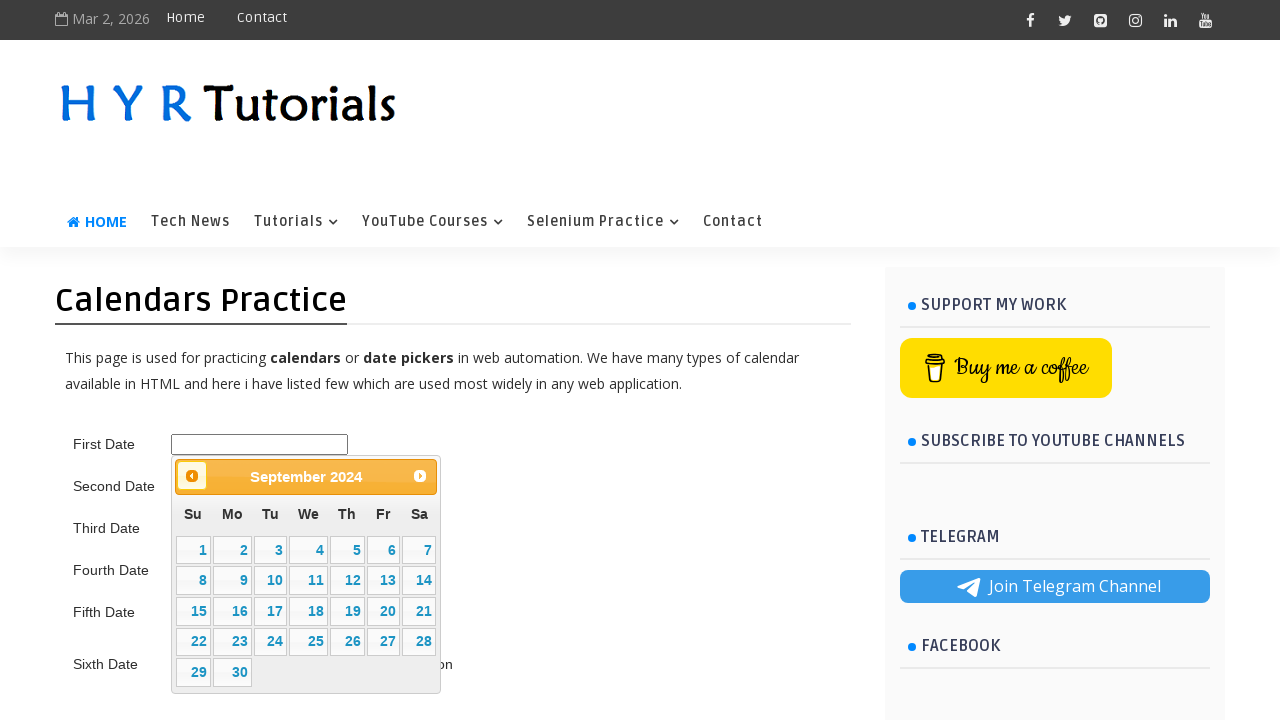

Clicked previous month button to navigate backward to 5/2015 at (192, 476) on .ui-datepicker-prev
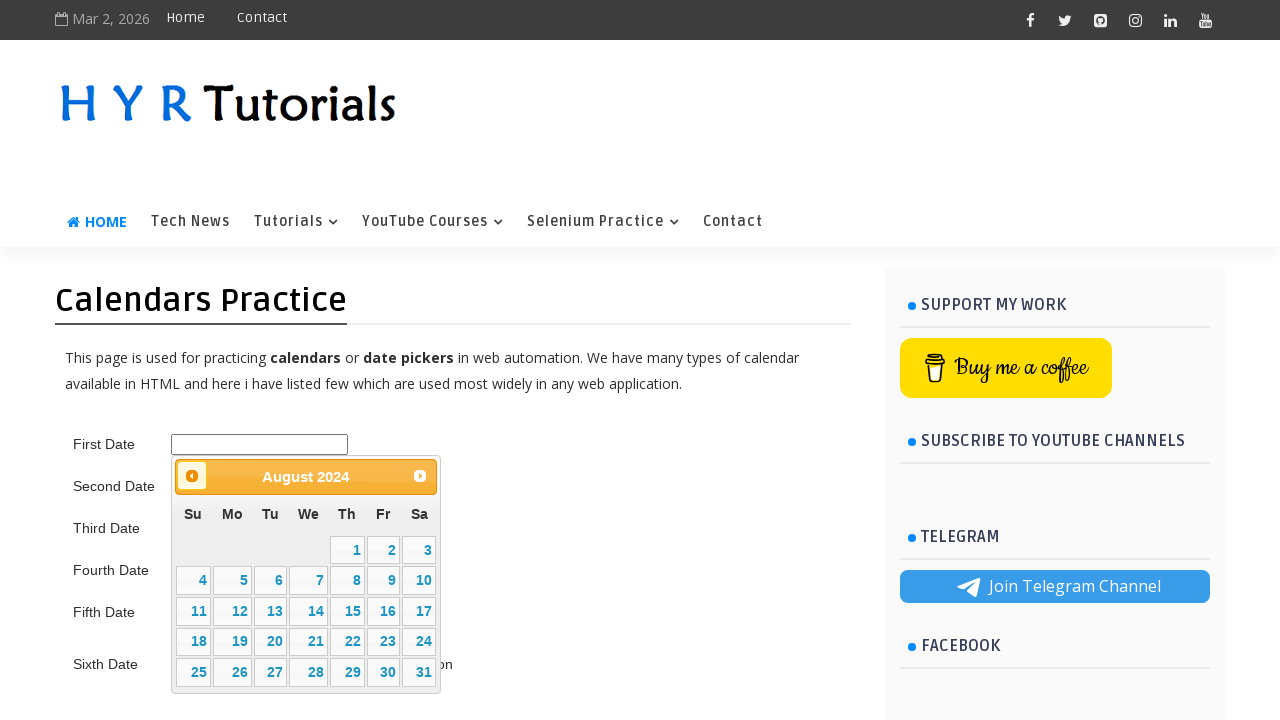

Retrieved updated month/year from calendar title
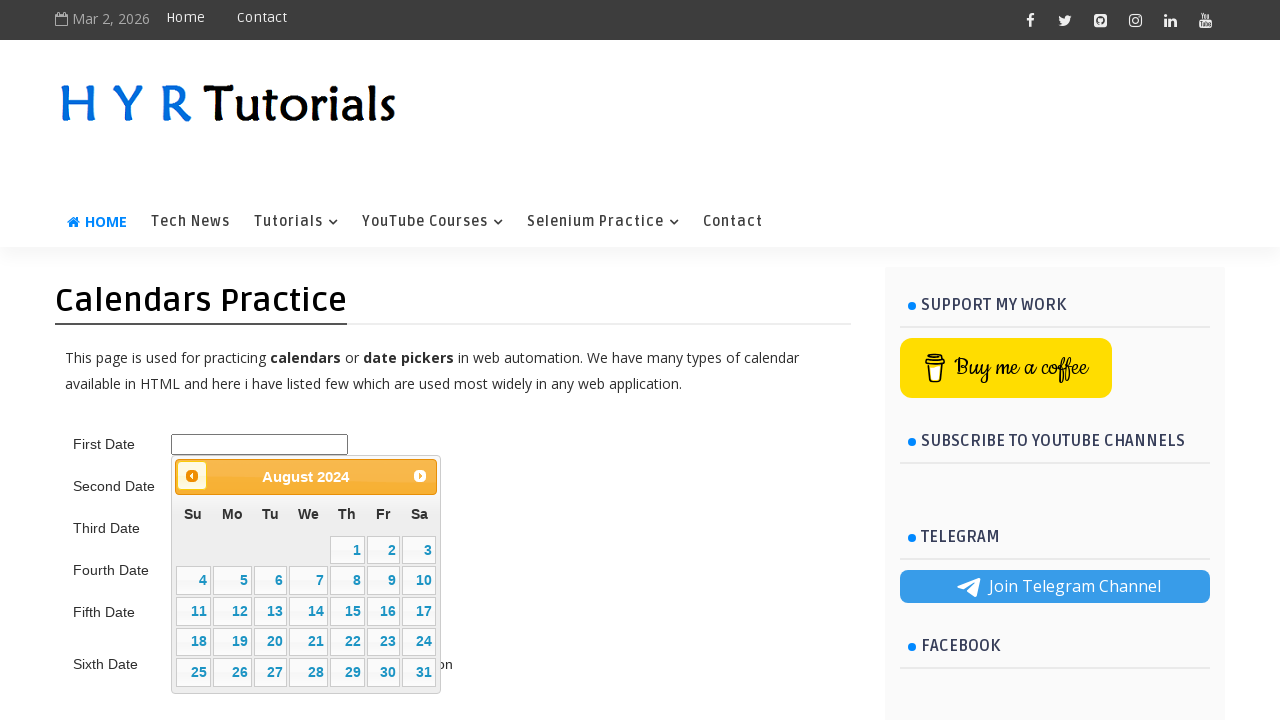

Clicked previous month button to navigate backward to 5/2015 at (192, 476) on .ui-datepicker-prev
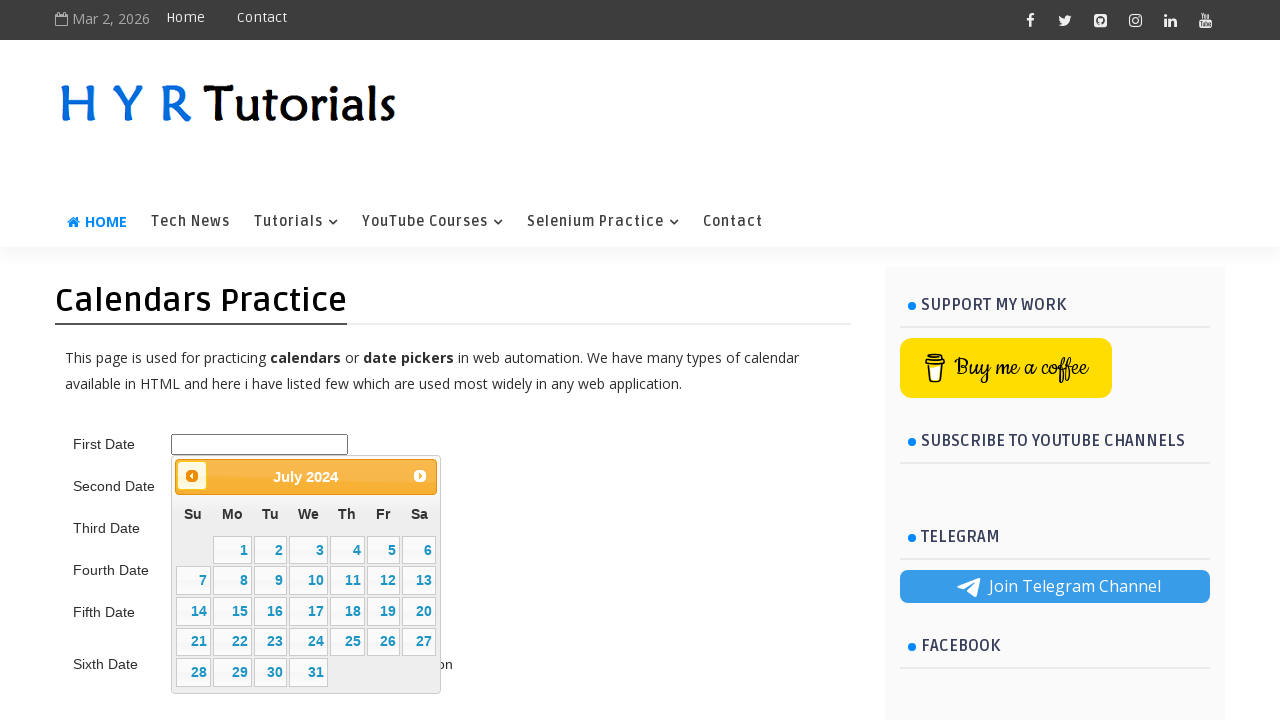

Retrieved updated month/year from calendar title
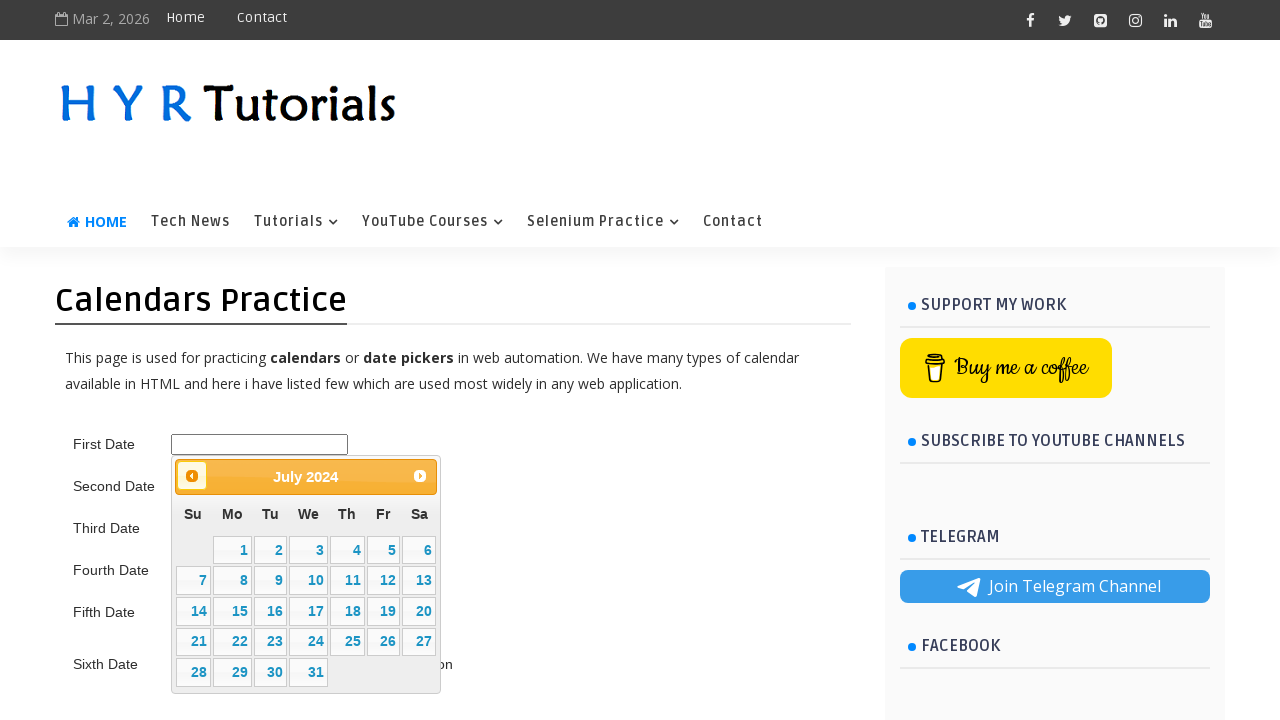

Clicked previous month button to navigate backward to 5/2015 at (192, 476) on .ui-datepicker-prev
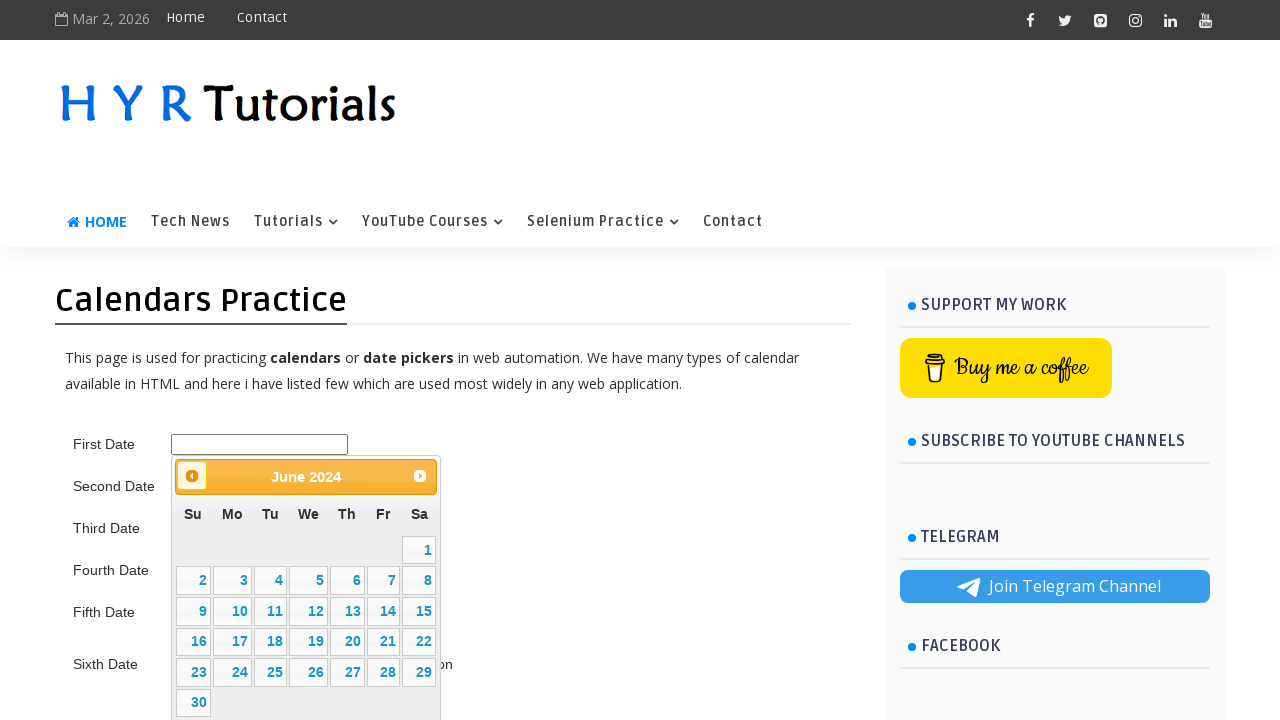

Retrieved updated month/year from calendar title
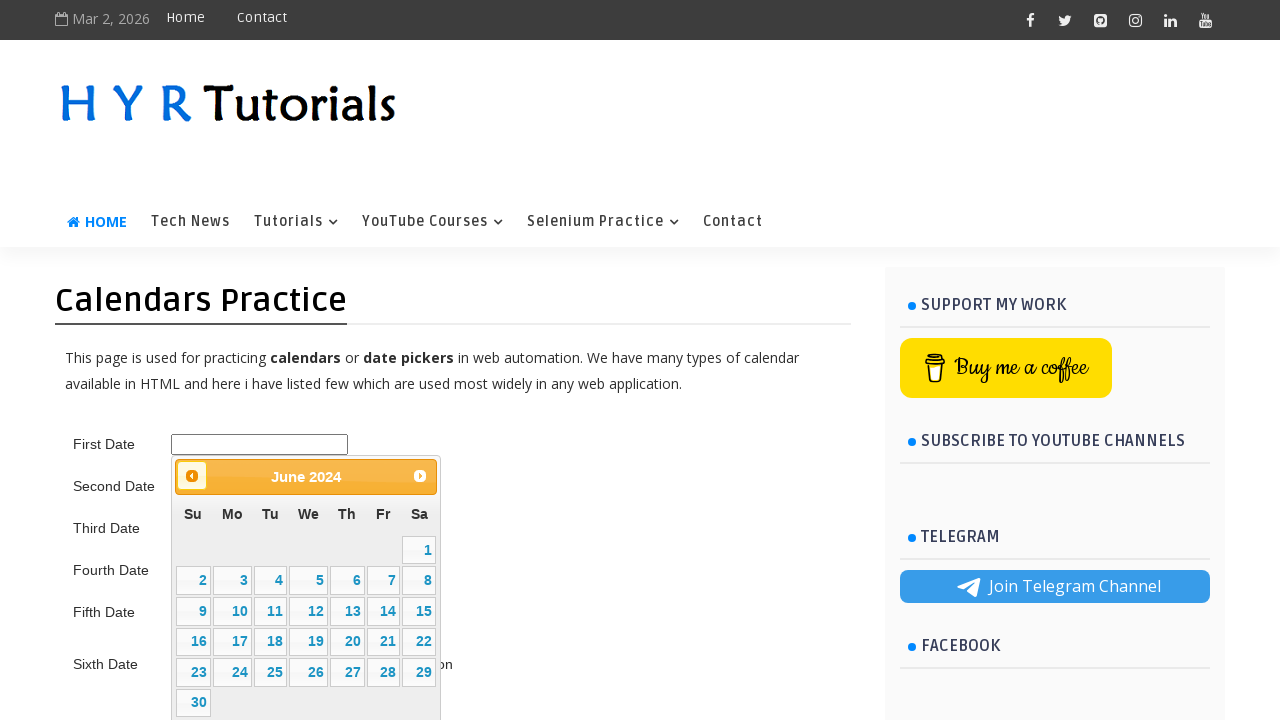

Clicked previous month button to navigate backward to 5/2015 at (192, 476) on .ui-datepicker-prev
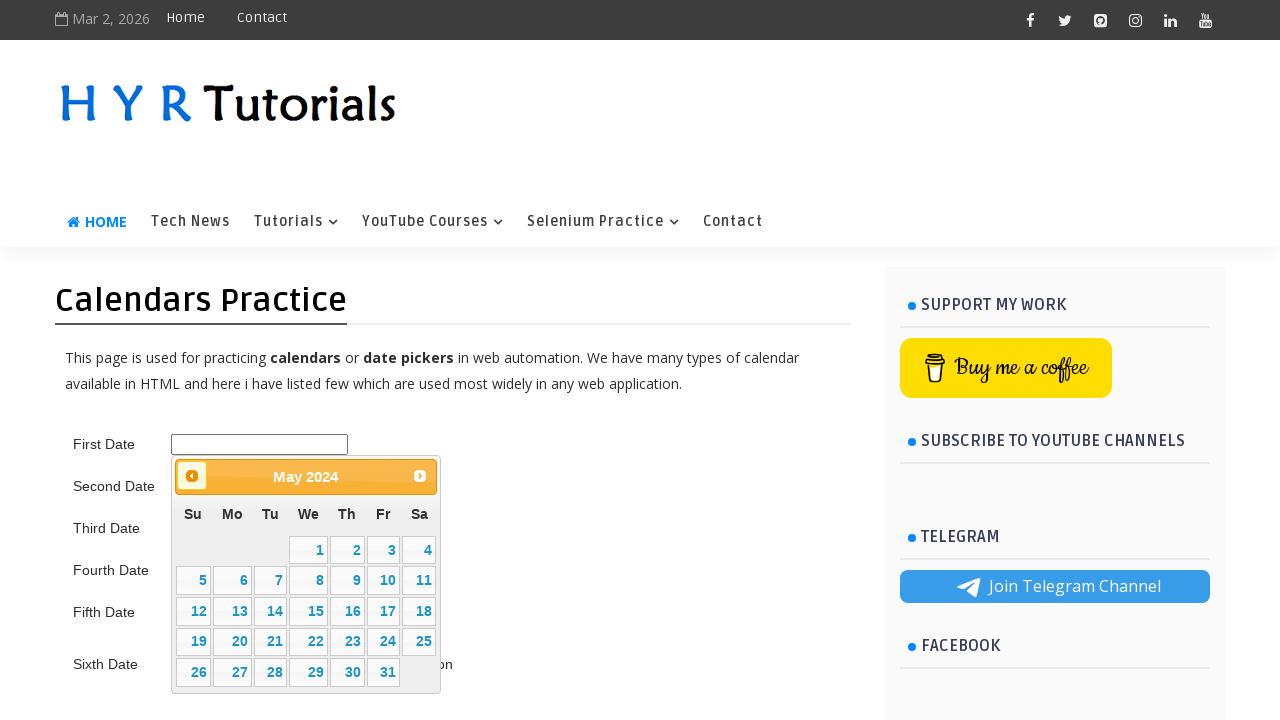

Retrieved updated month/year from calendar title
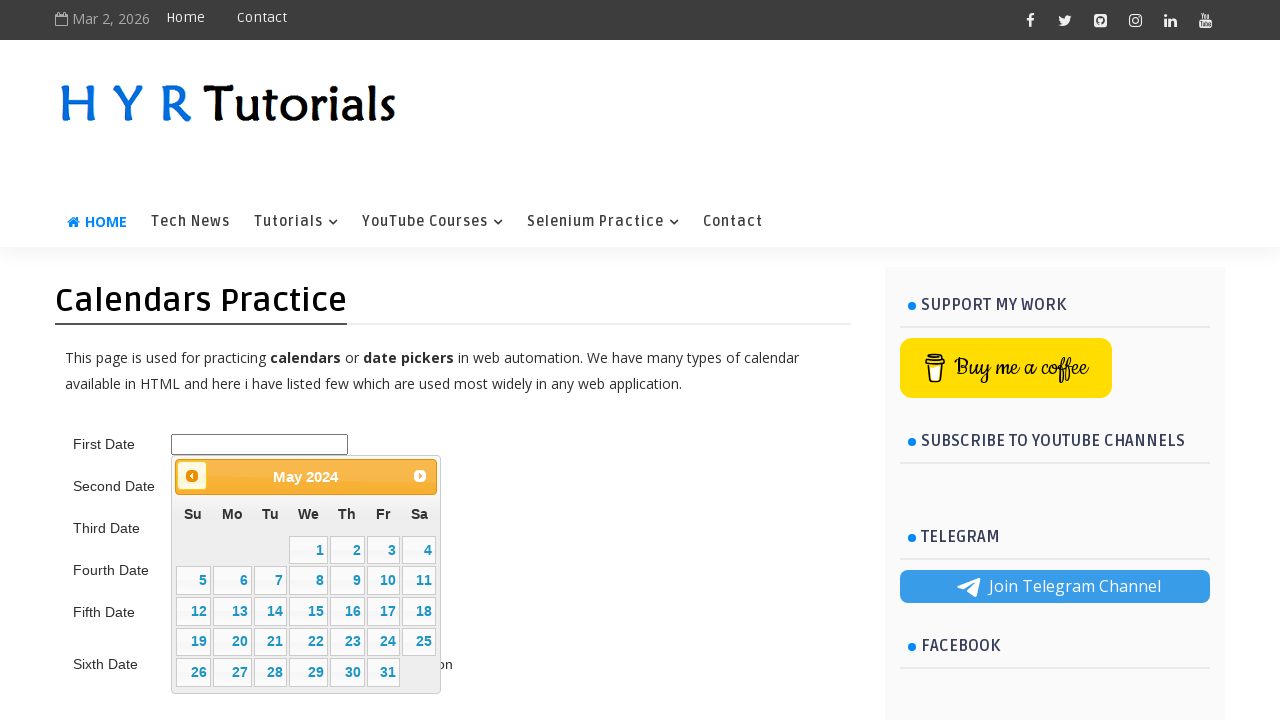

Clicked previous month button to navigate backward to 5/2015 at (192, 476) on .ui-datepicker-prev
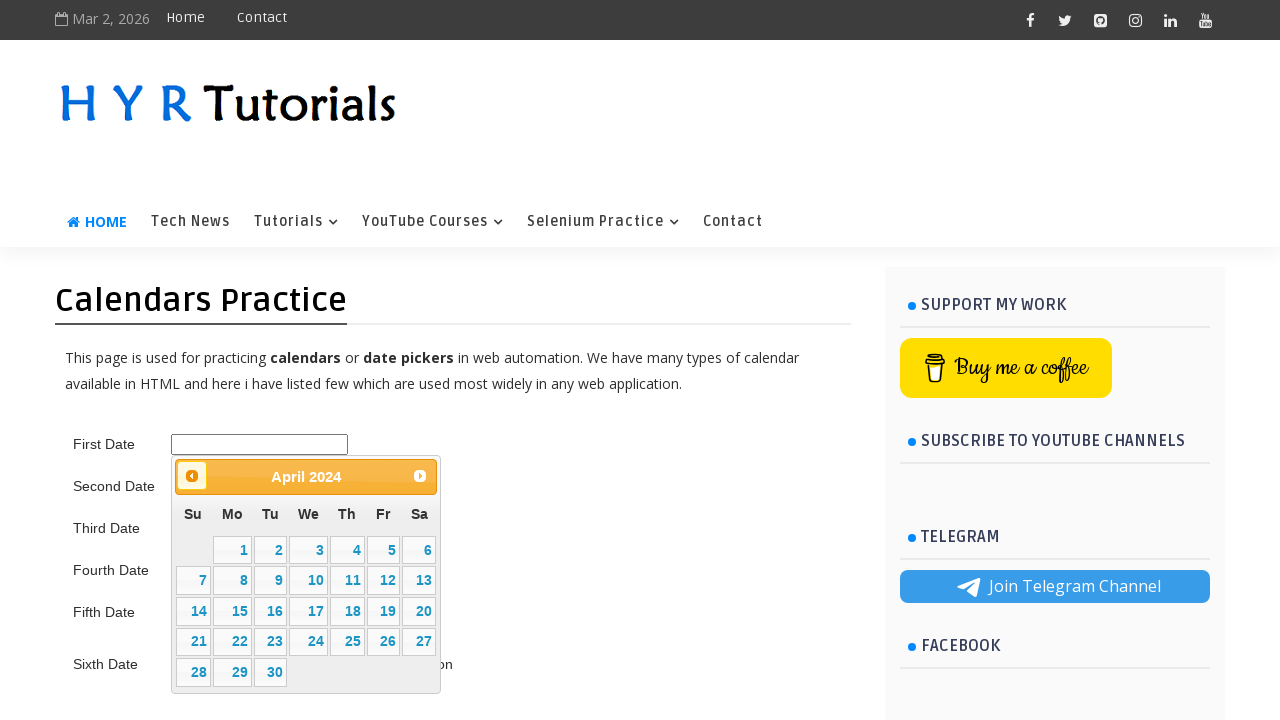

Retrieved updated month/year from calendar title
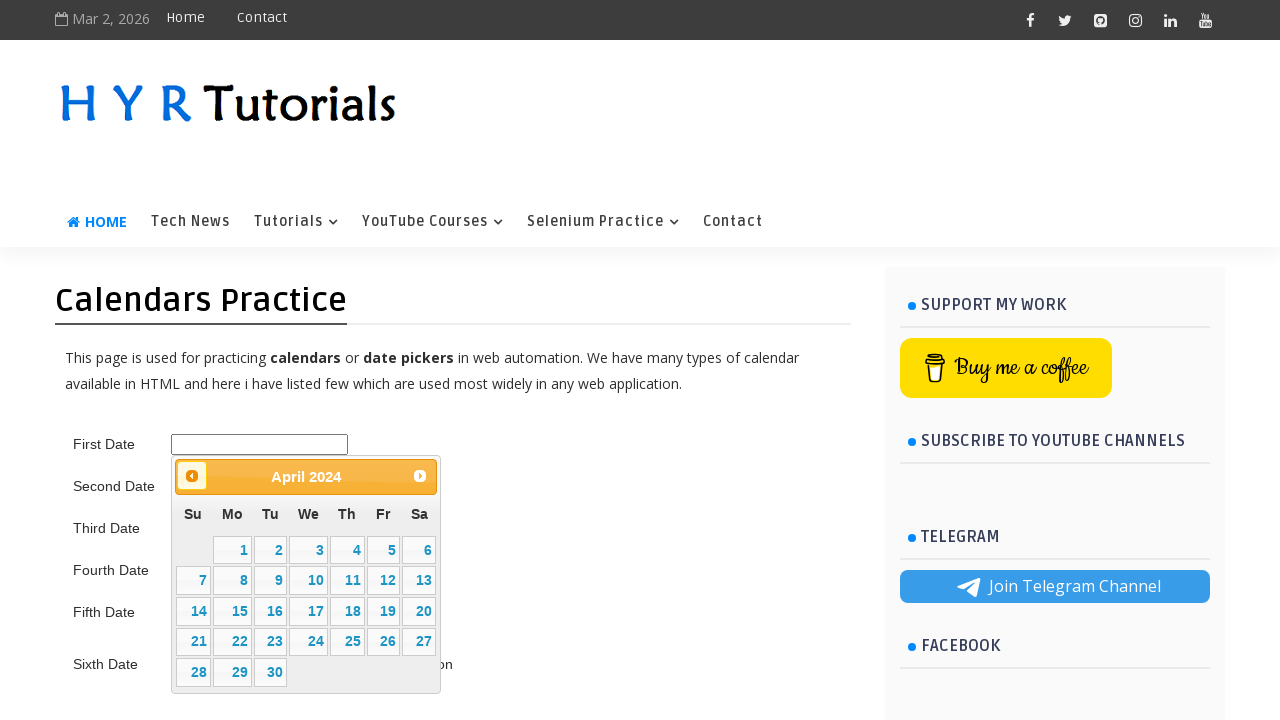

Clicked previous month button to navigate backward to 5/2015 at (192, 476) on .ui-datepicker-prev
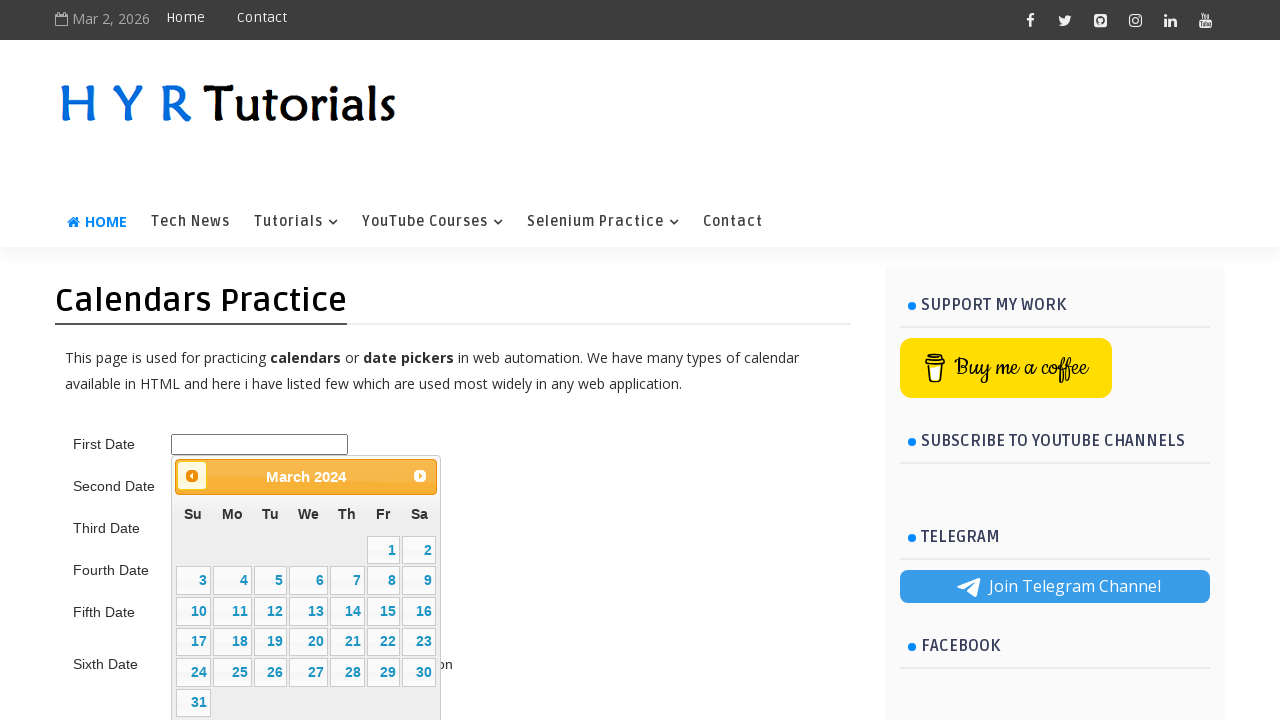

Retrieved updated month/year from calendar title
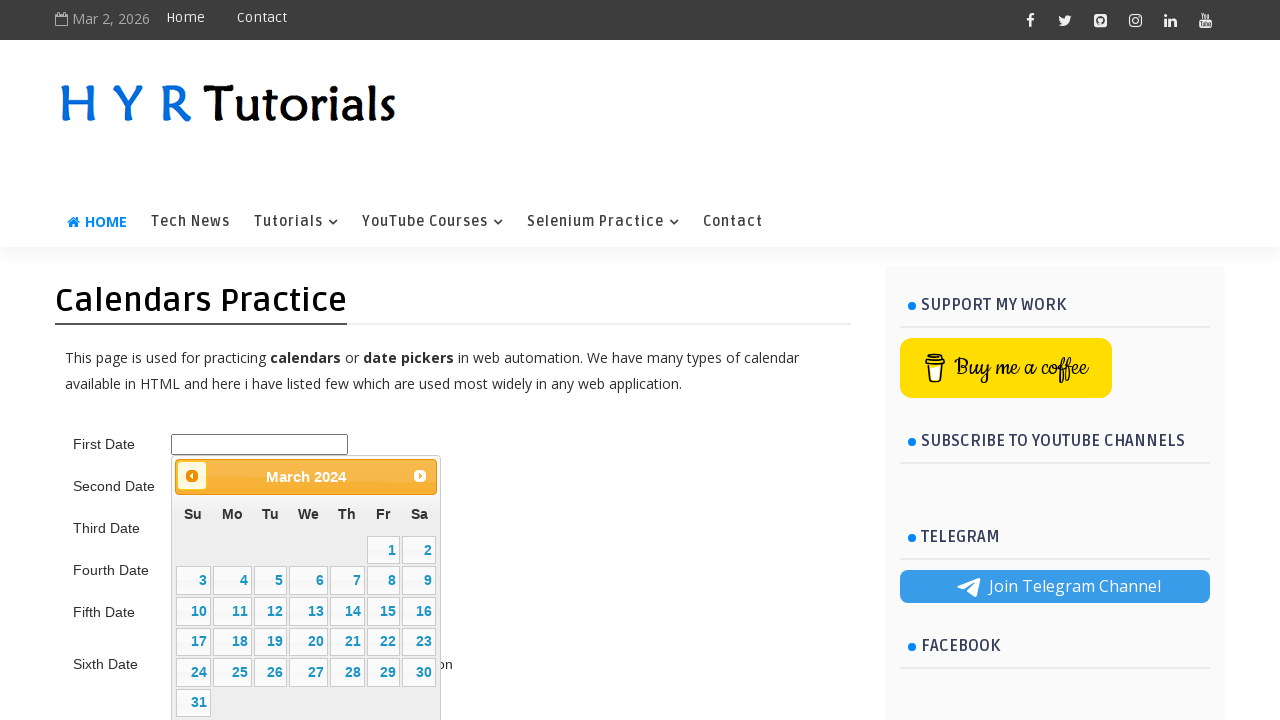

Clicked previous month button to navigate backward to 5/2015 at (192, 476) on .ui-datepicker-prev
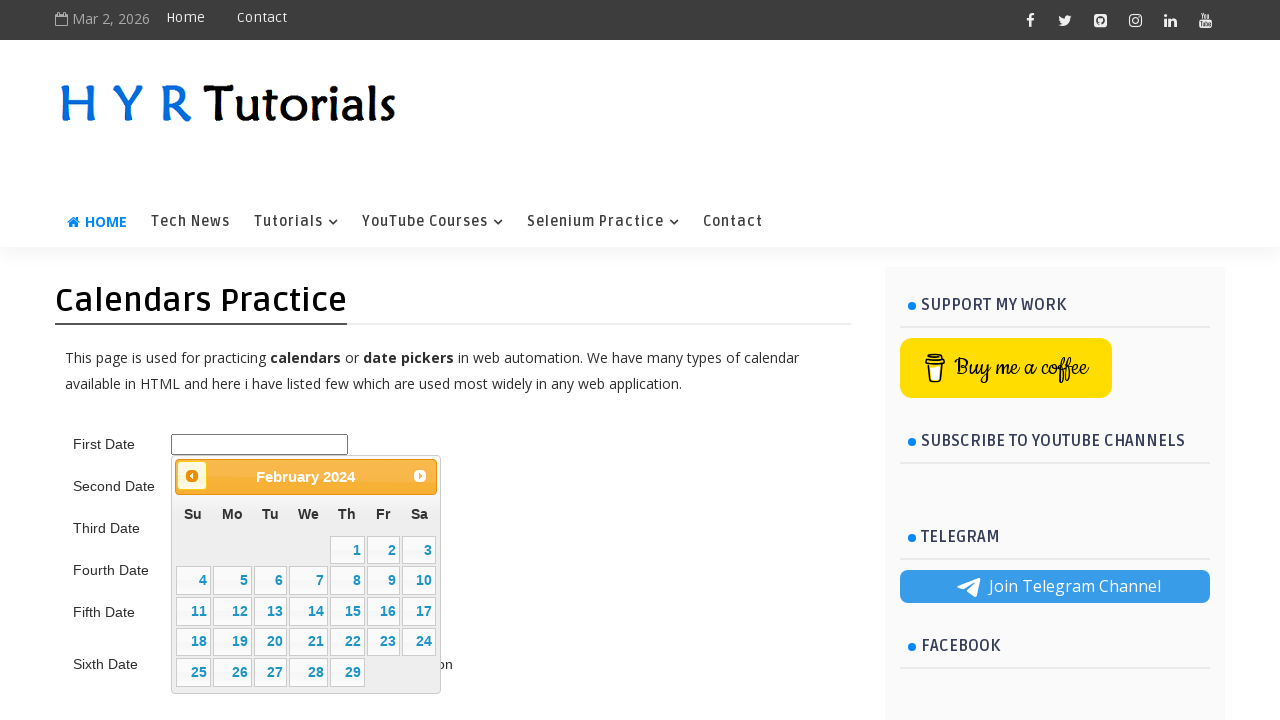

Retrieved updated month/year from calendar title
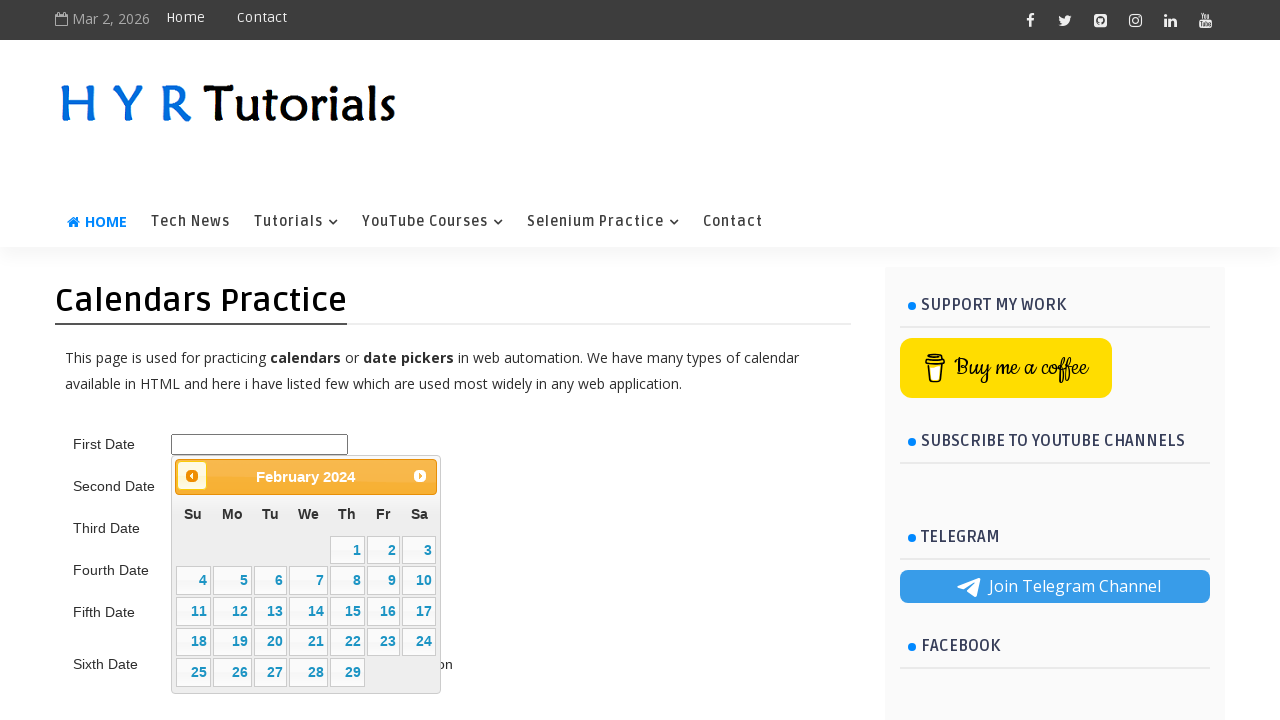

Clicked previous month button to navigate backward to 5/2015 at (192, 476) on .ui-datepicker-prev
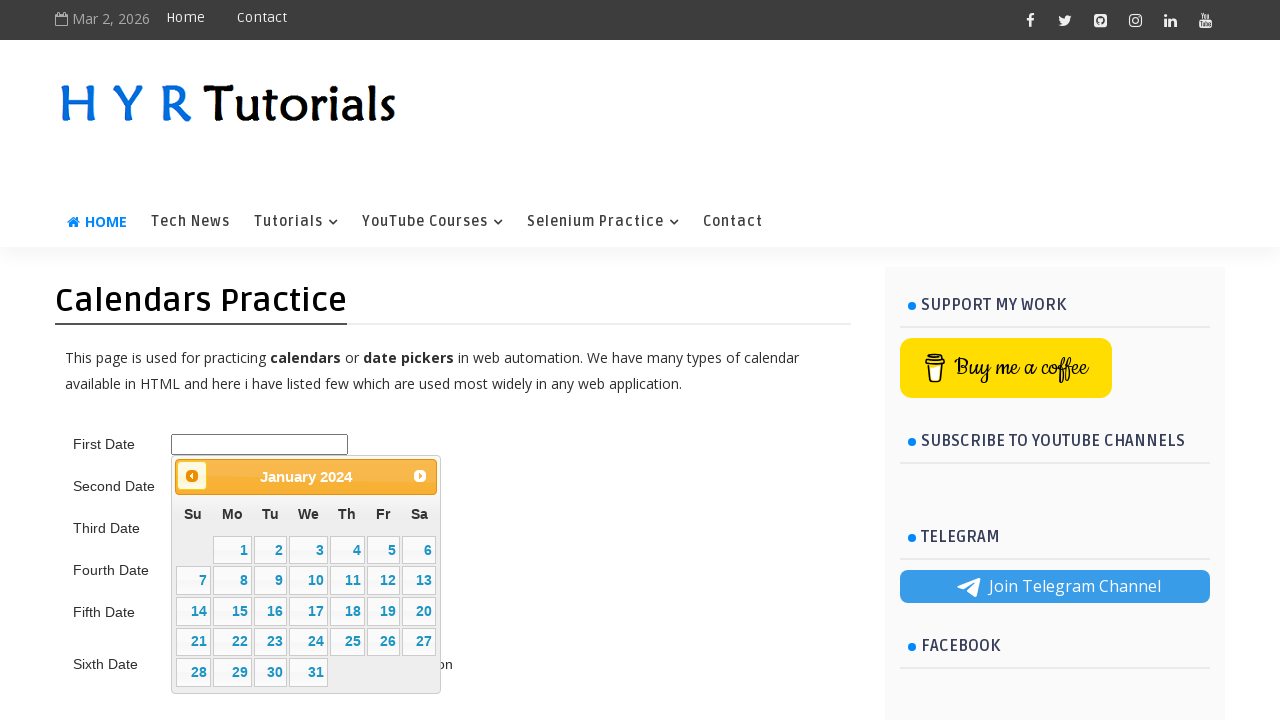

Retrieved updated month/year from calendar title
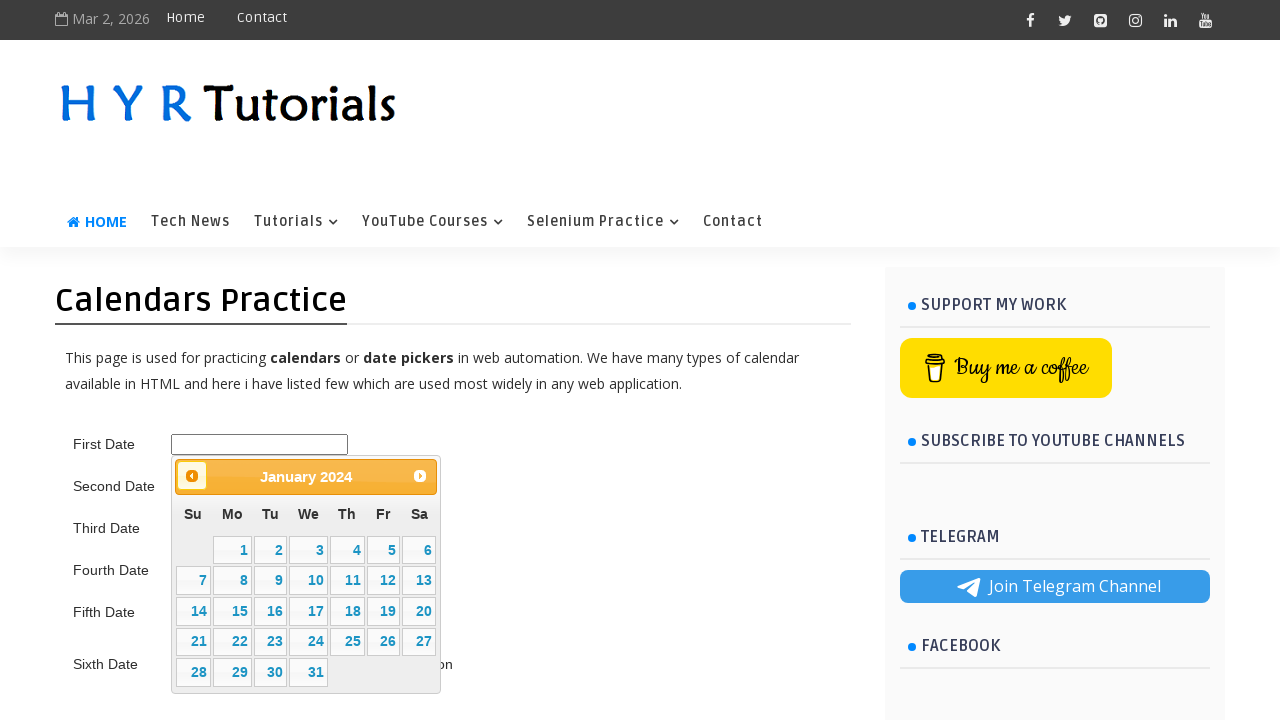

Clicked previous month button to navigate backward to 5/2015 at (192, 476) on .ui-datepicker-prev
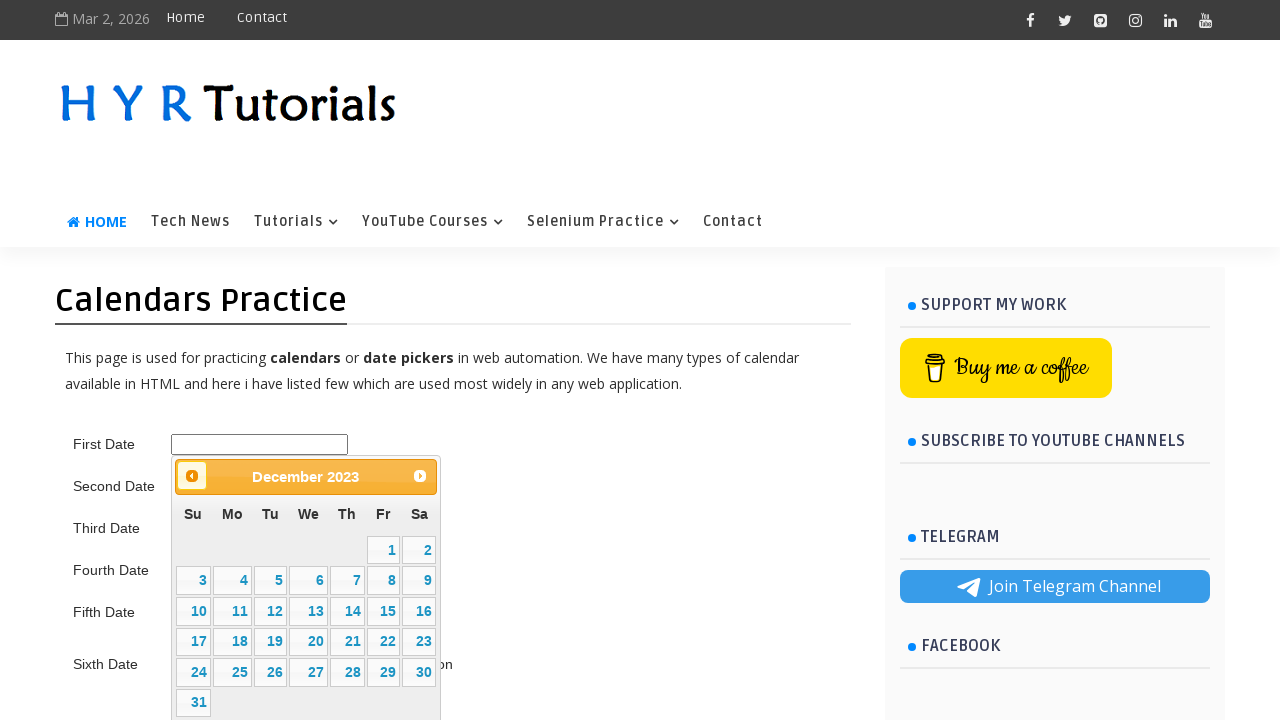

Retrieved updated month/year from calendar title
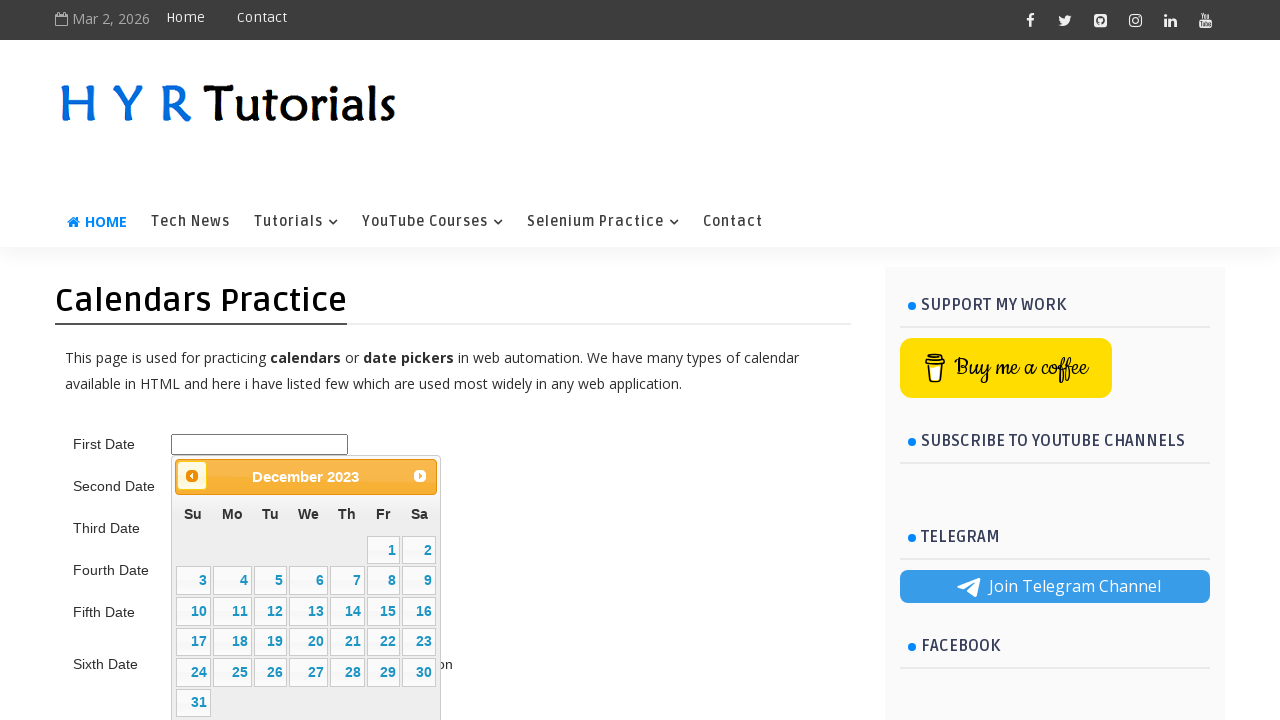

Clicked previous month button to navigate backward to 5/2015 at (192, 476) on .ui-datepicker-prev
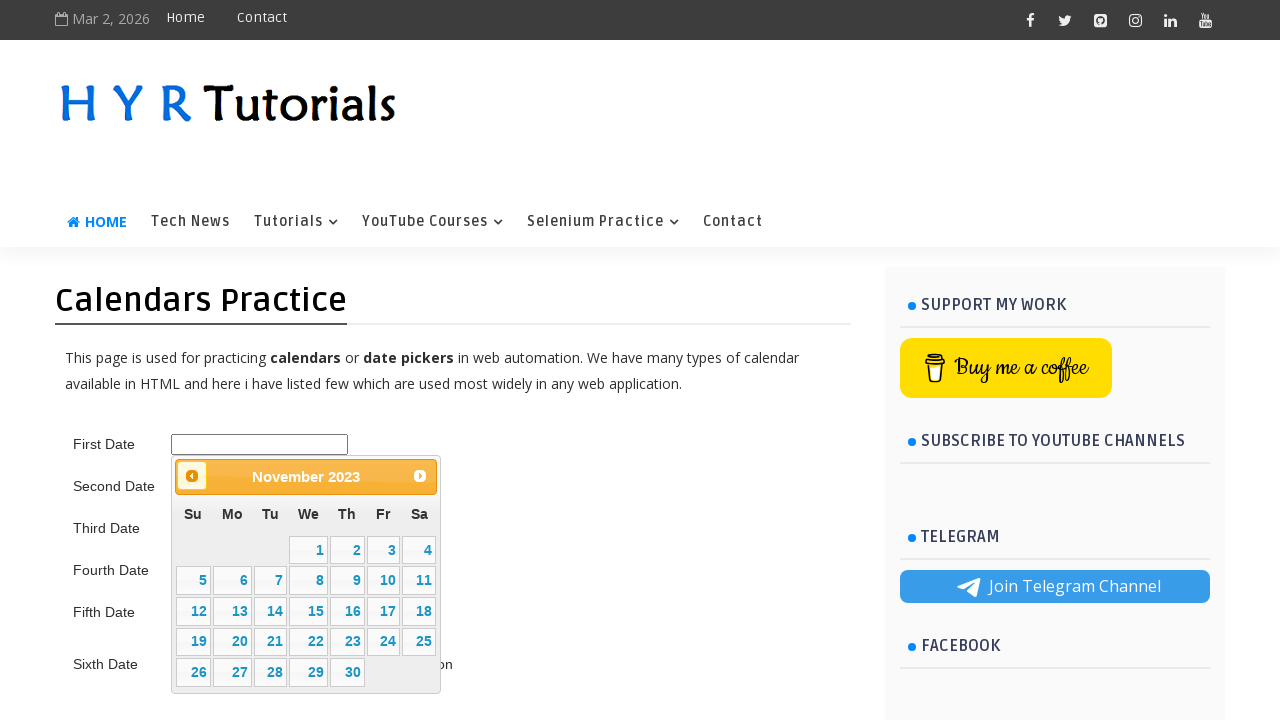

Retrieved updated month/year from calendar title
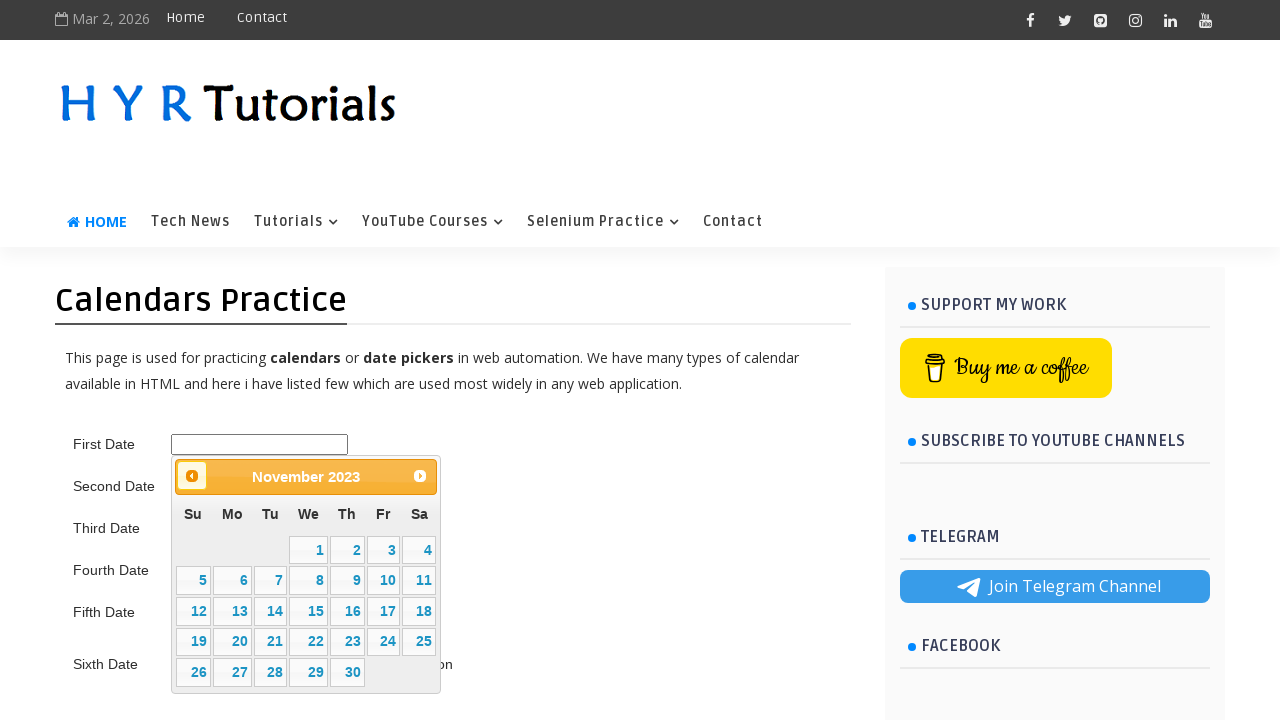

Clicked previous month button to navigate backward to 5/2015 at (192, 476) on .ui-datepicker-prev
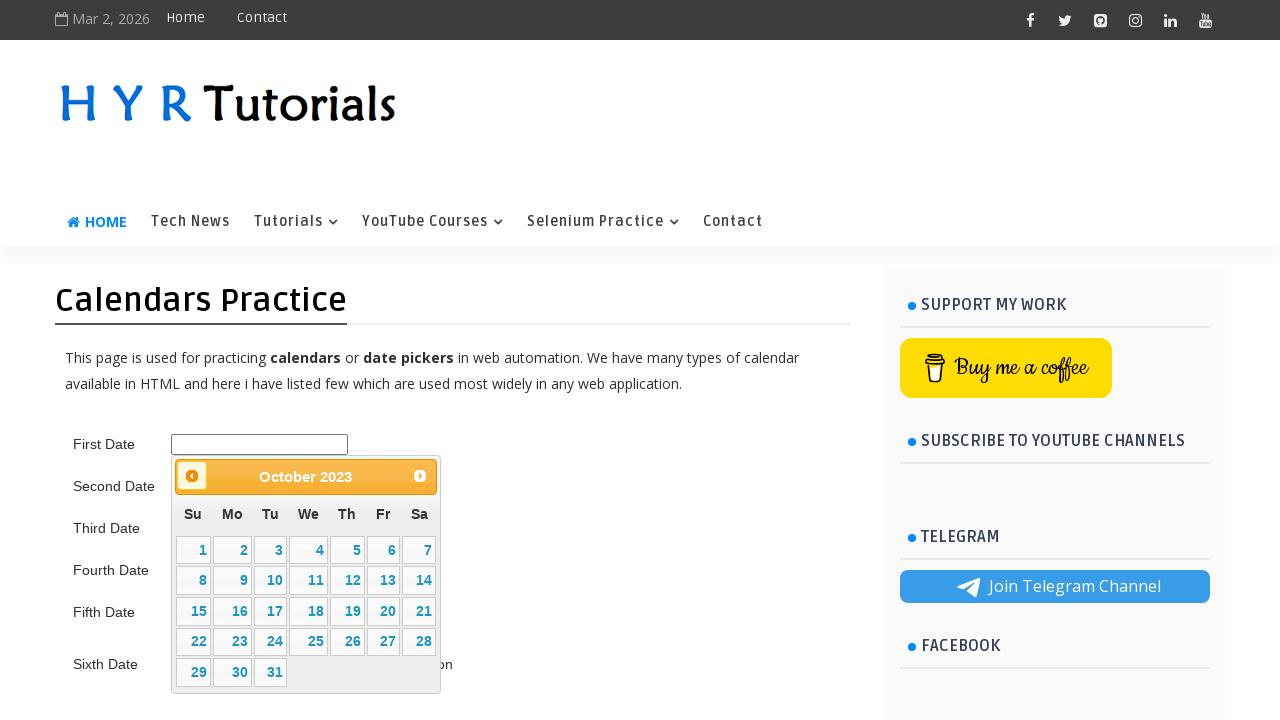

Retrieved updated month/year from calendar title
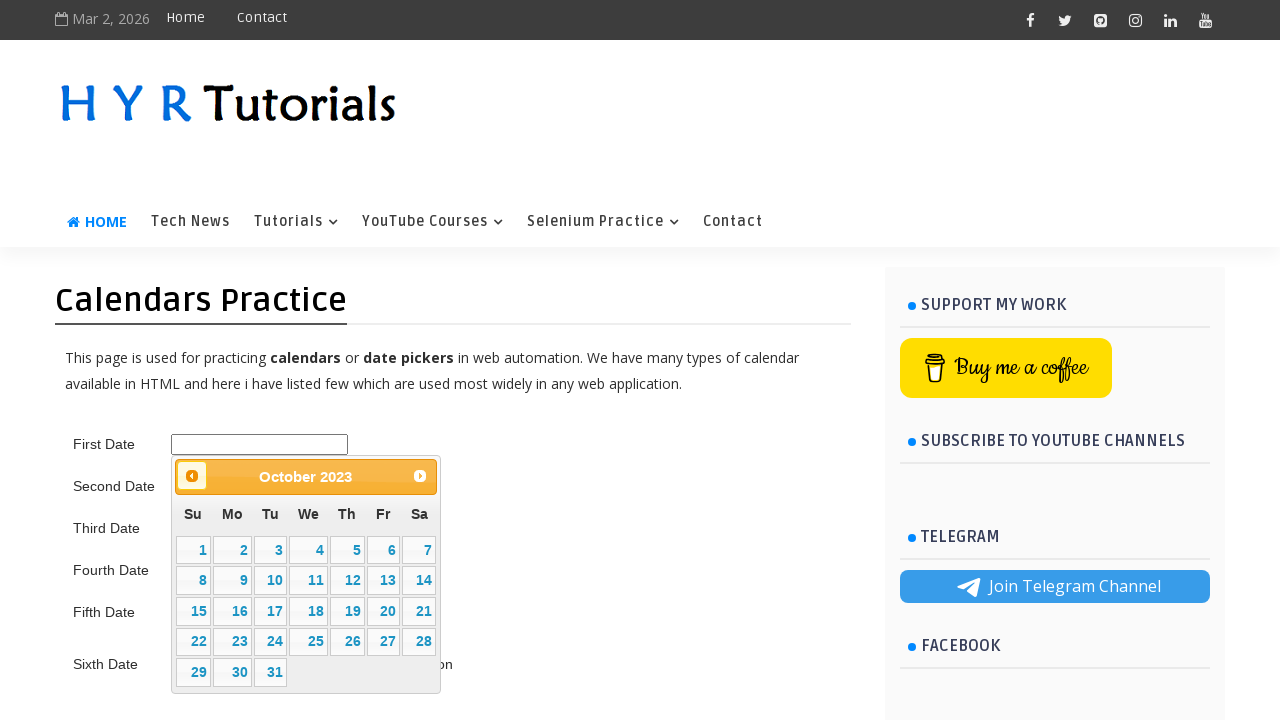

Clicked previous month button to navigate backward to 5/2015 at (192, 476) on .ui-datepicker-prev
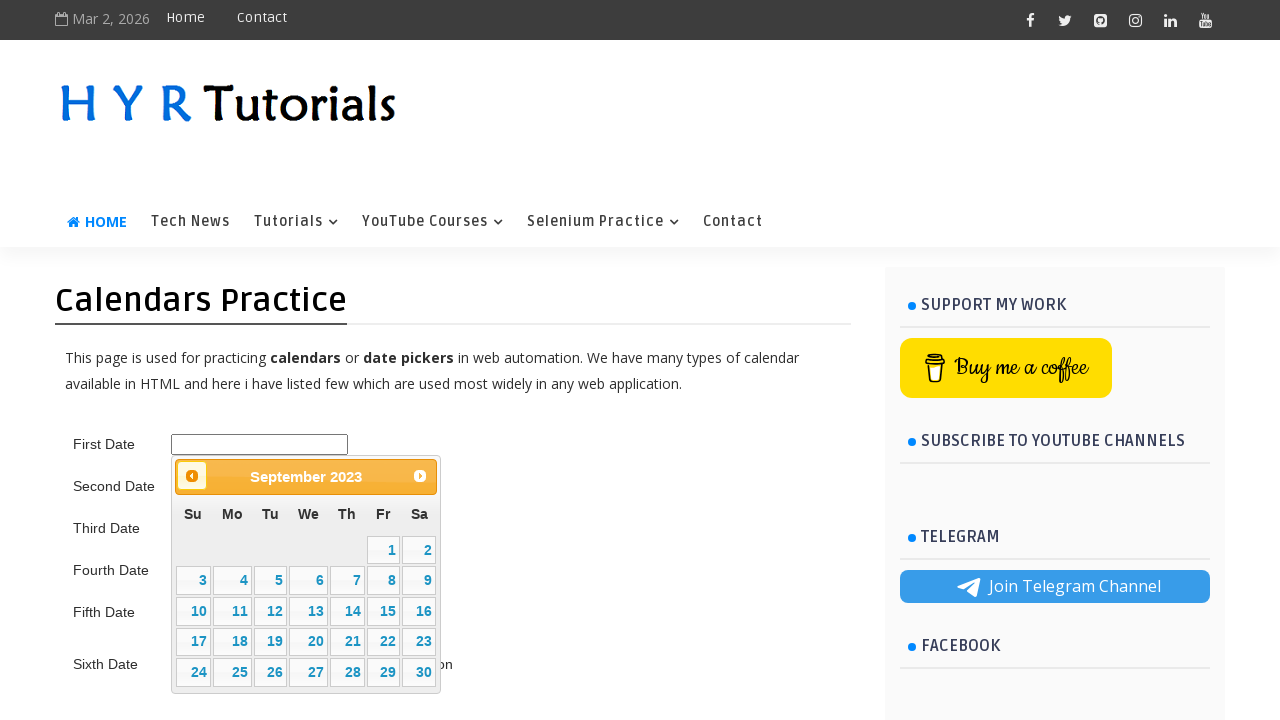

Retrieved updated month/year from calendar title
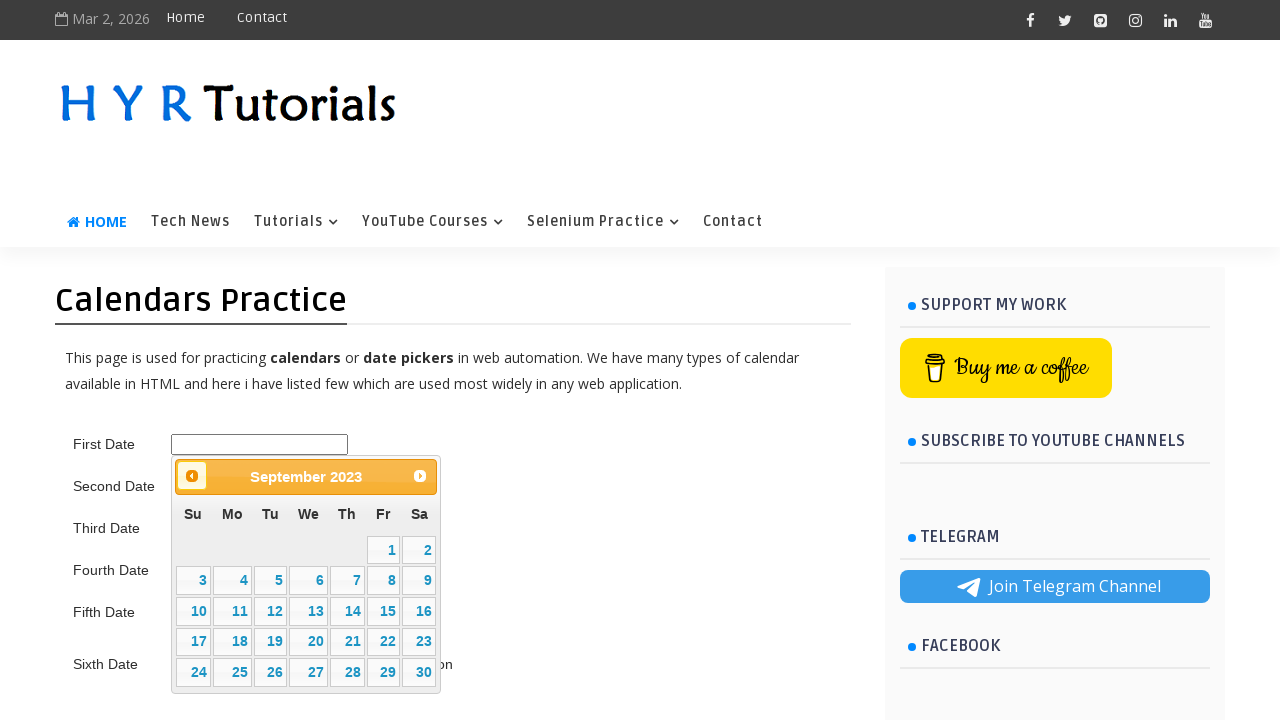

Clicked previous month button to navigate backward to 5/2015 at (192, 476) on .ui-datepicker-prev
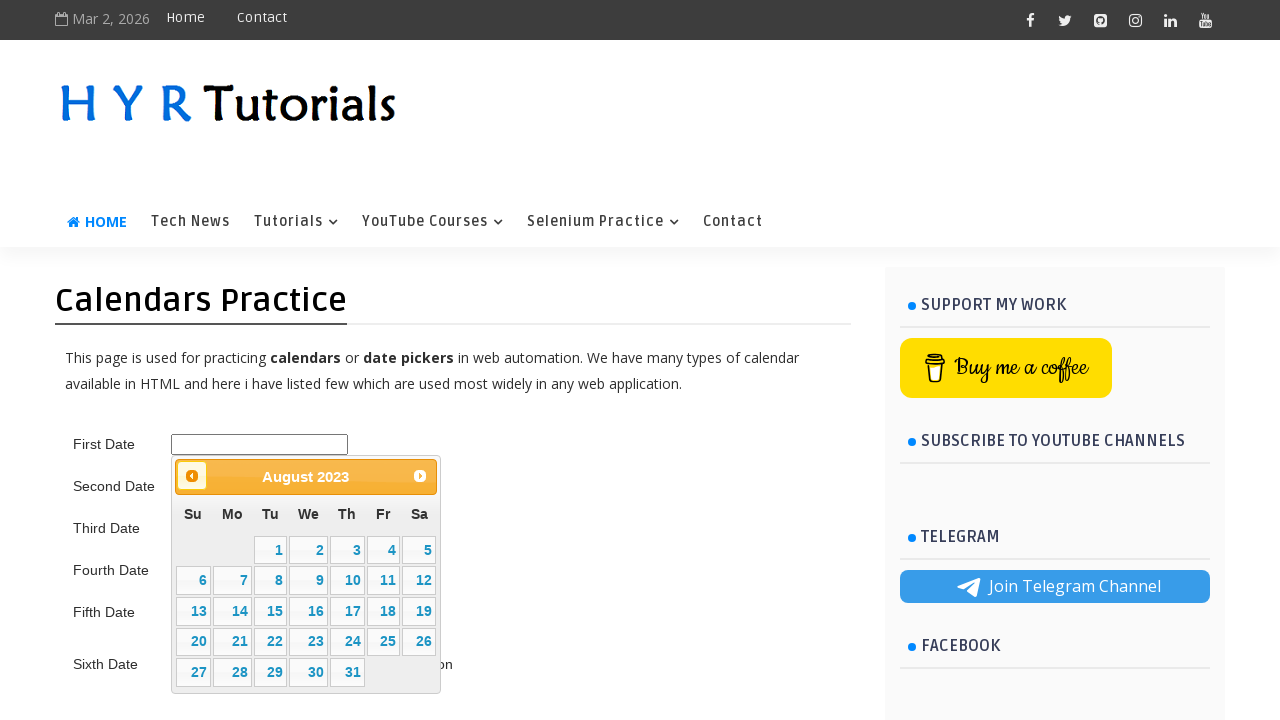

Retrieved updated month/year from calendar title
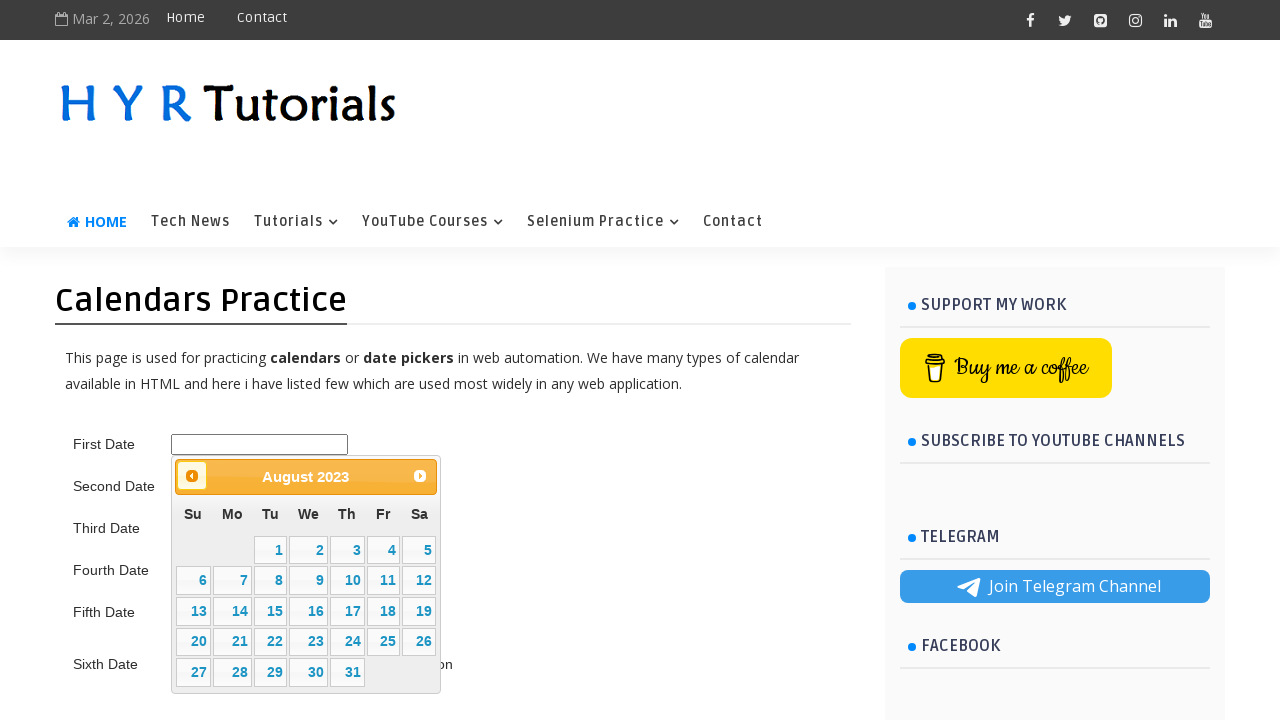

Clicked previous month button to navigate backward to 5/2015 at (192, 476) on .ui-datepicker-prev
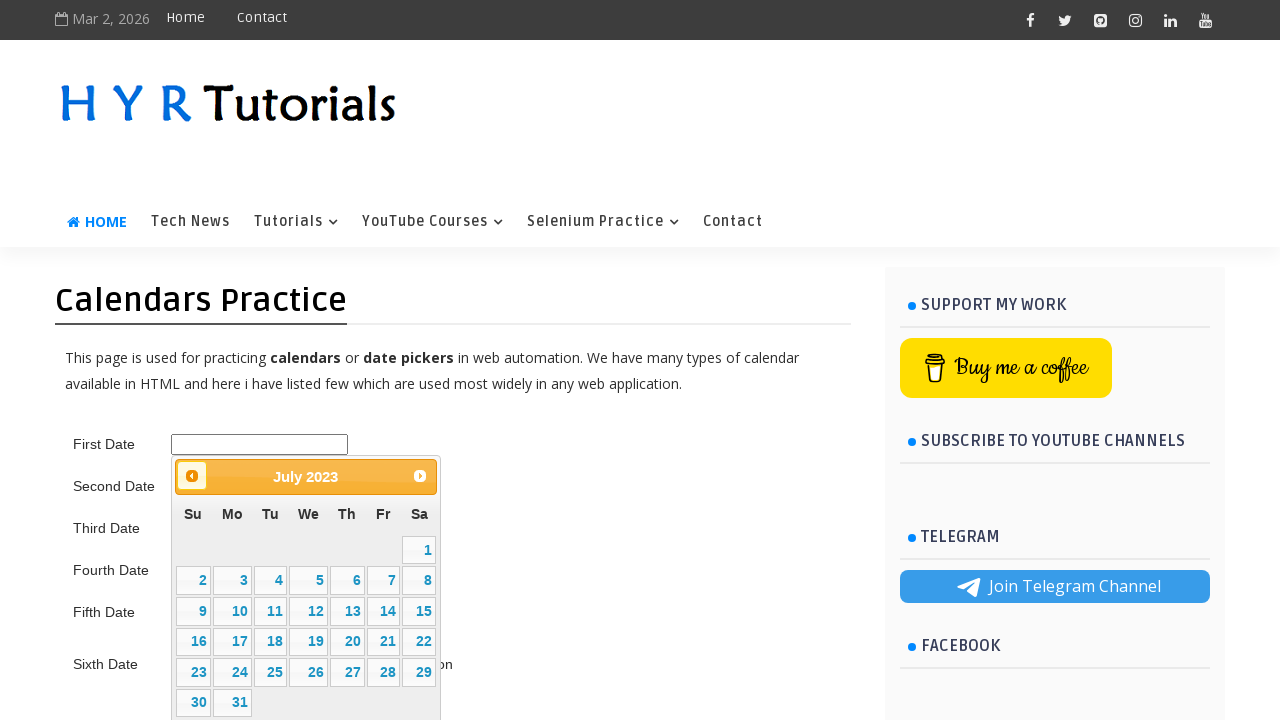

Retrieved updated month/year from calendar title
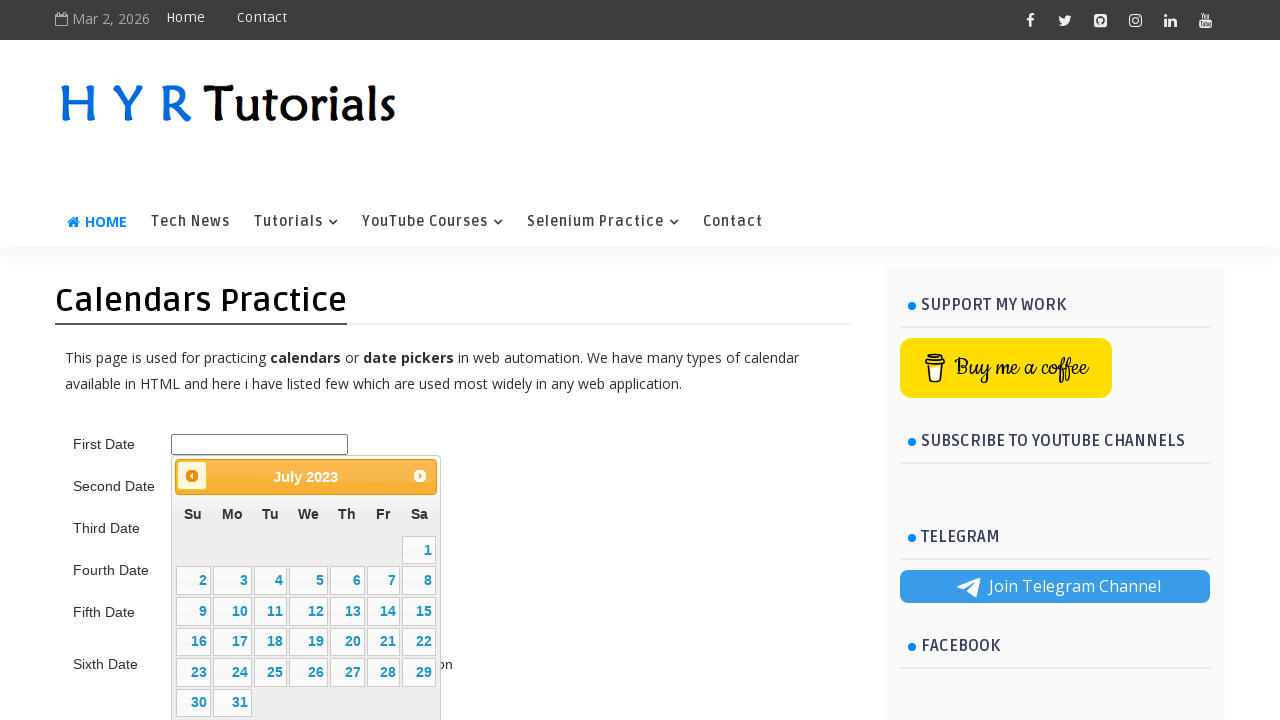

Clicked previous month button to navigate backward to 5/2015 at (192, 476) on .ui-datepicker-prev
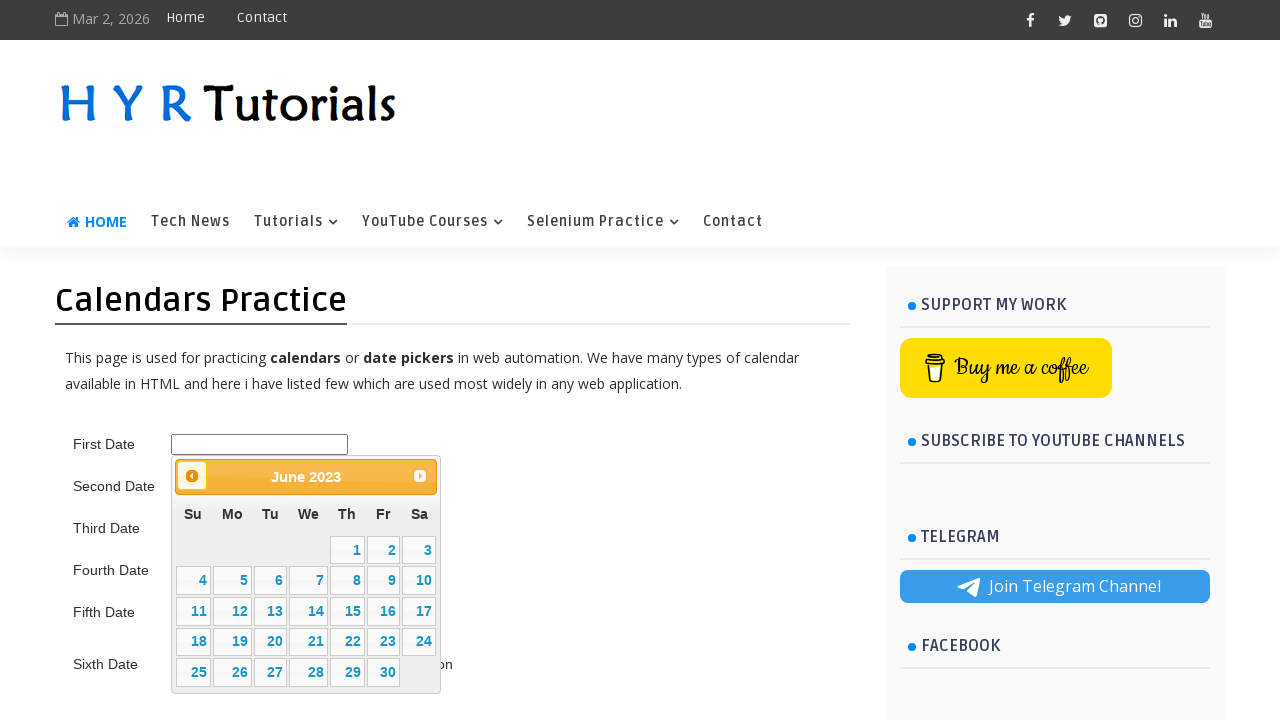

Retrieved updated month/year from calendar title
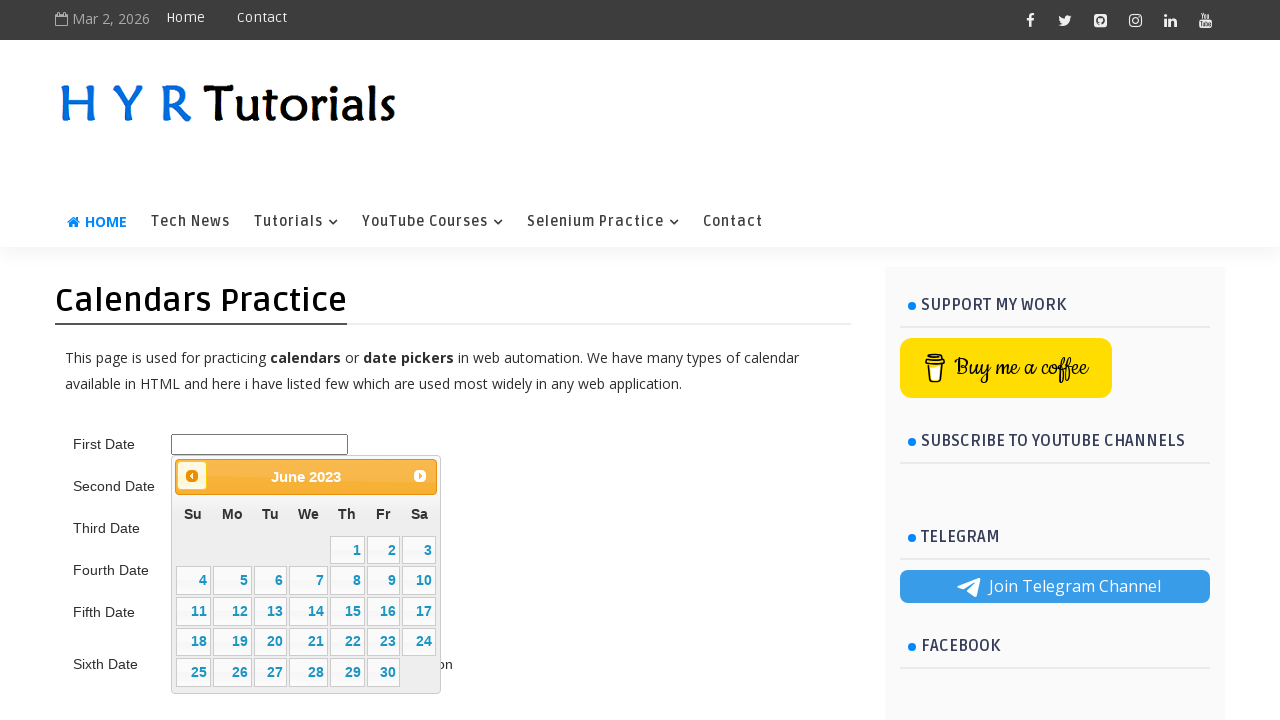

Clicked previous month button to navigate backward to 5/2015 at (192, 476) on .ui-datepicker-prev
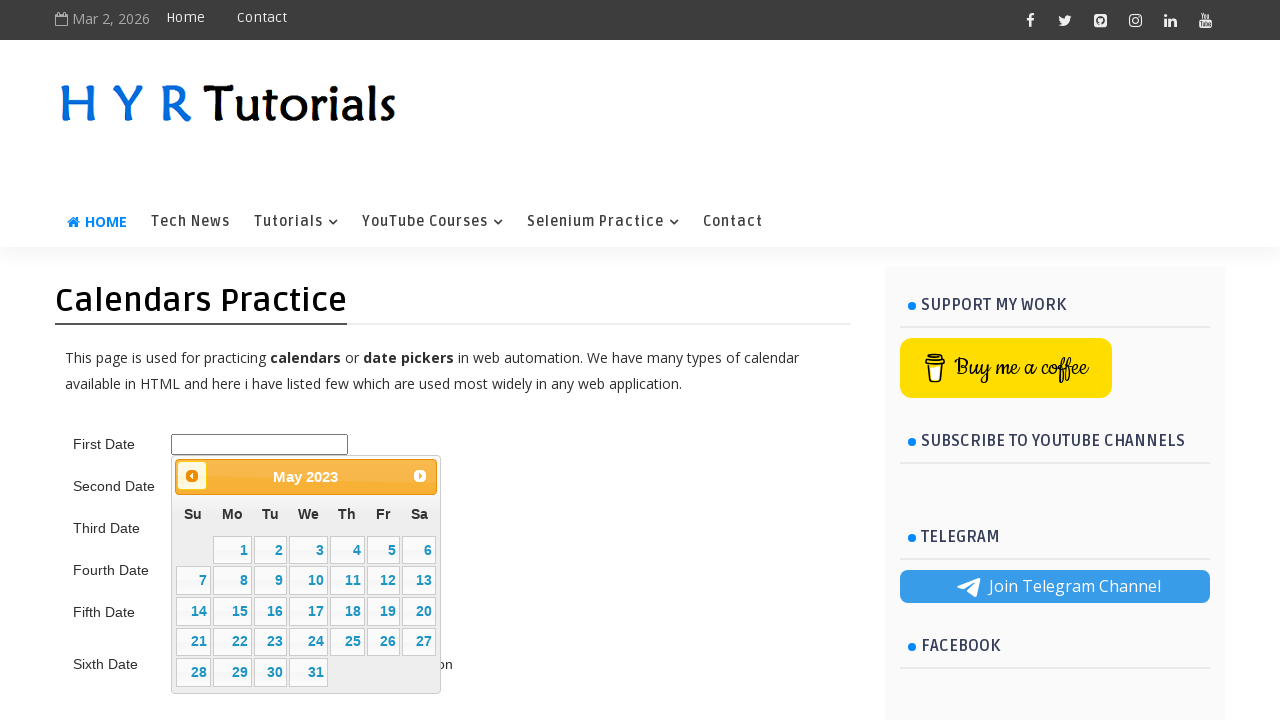

Retrieved updated month/year from calendar title
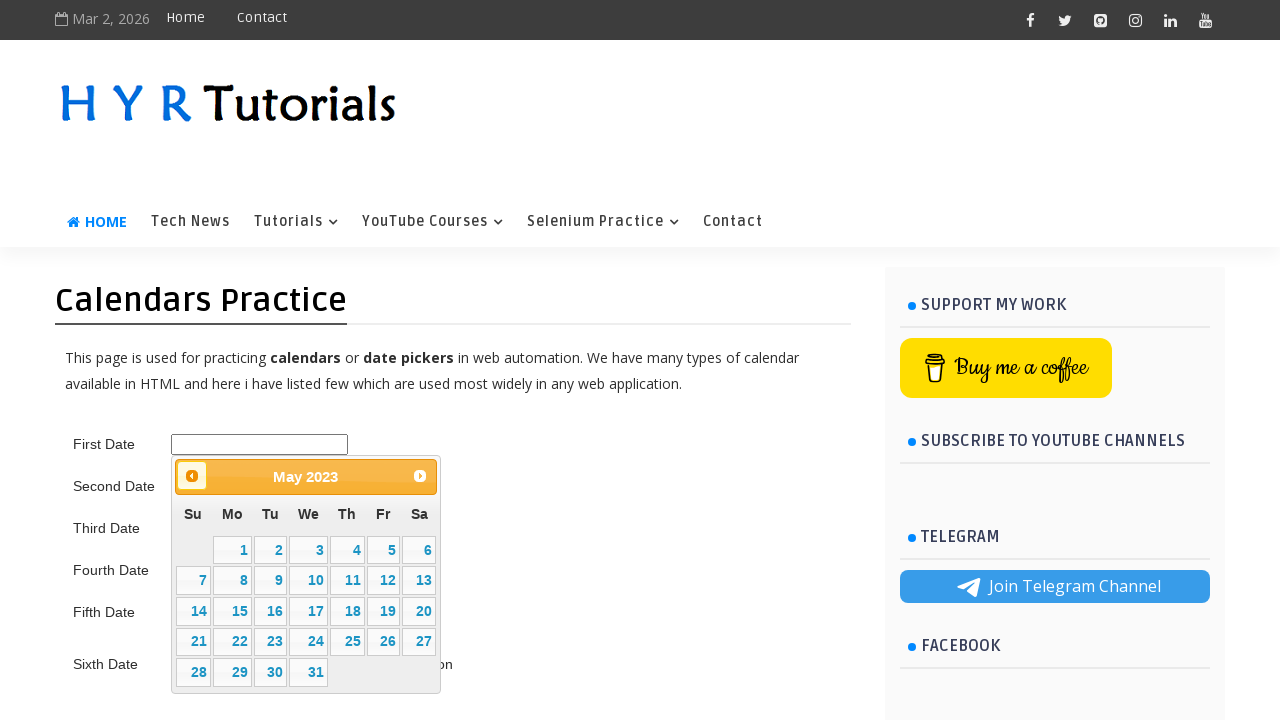

Clicked previous month button to navigate backward to 5/2015 at (192, 476) on .ui-datepicker-prev
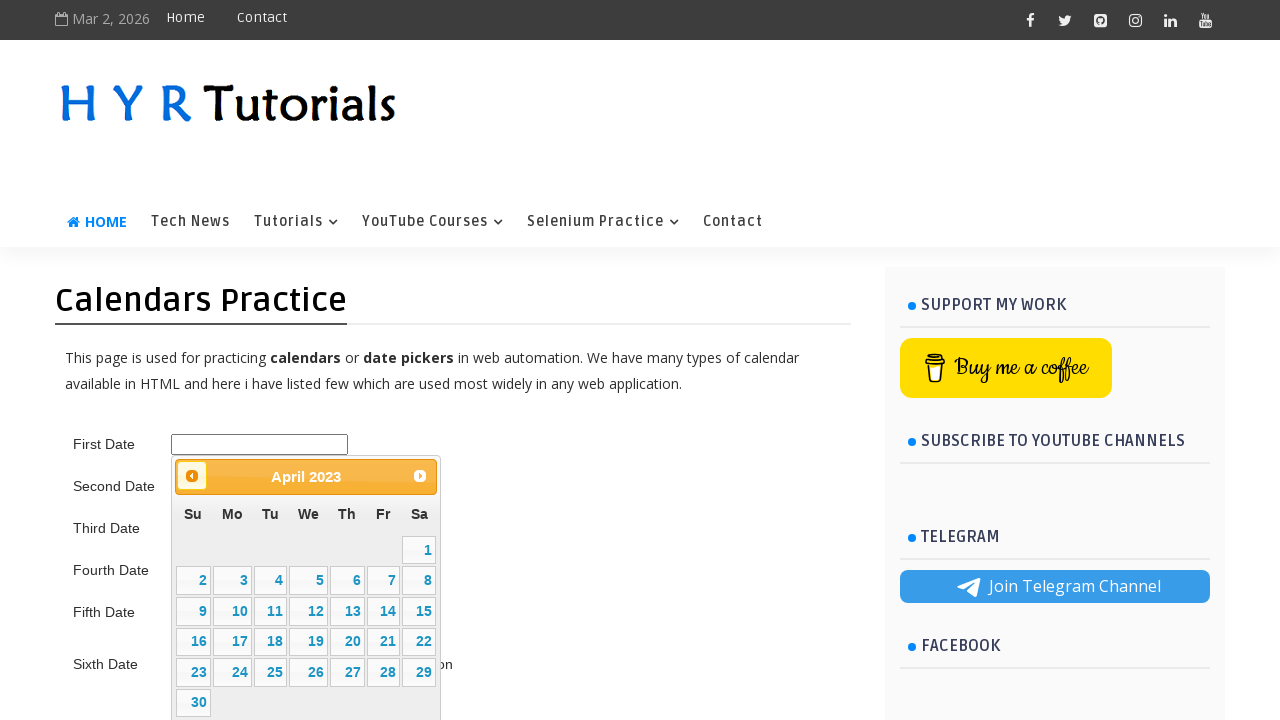

Retrieved updated month/year from calendar title
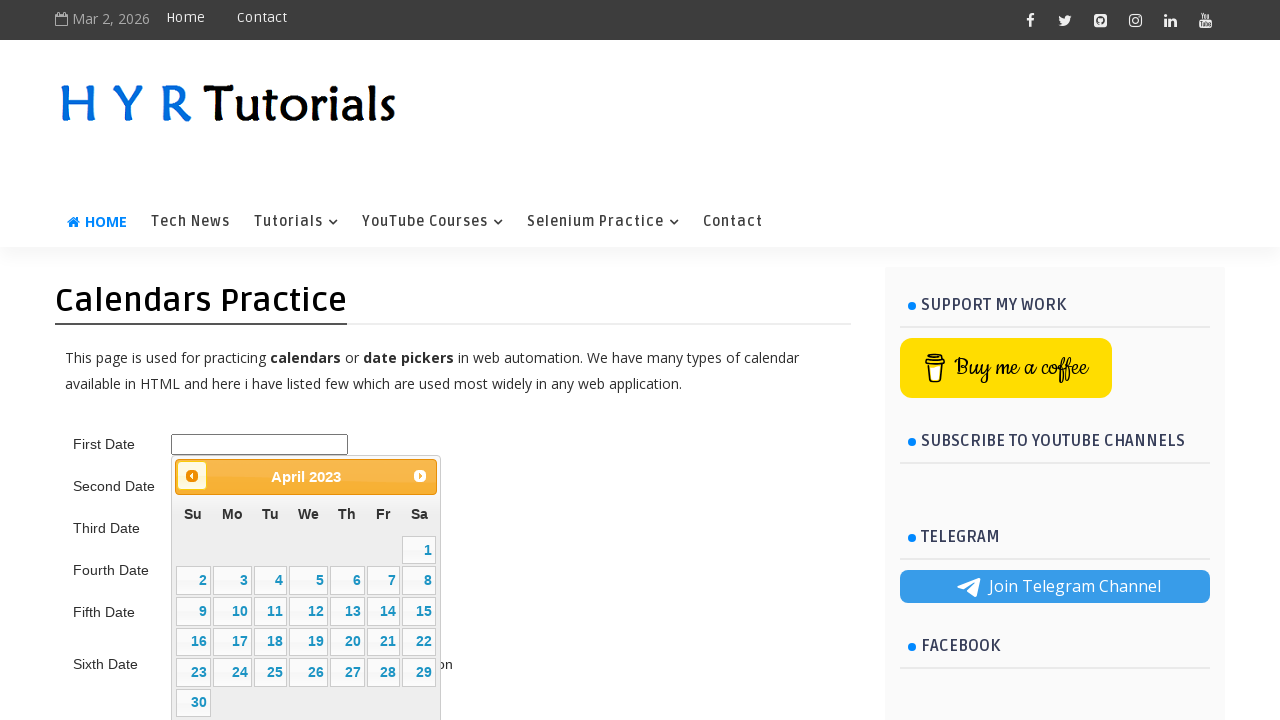

Clicked previous month button to navigate backward to 5/2015 at (192, 476) on .ui-datepicker-prev
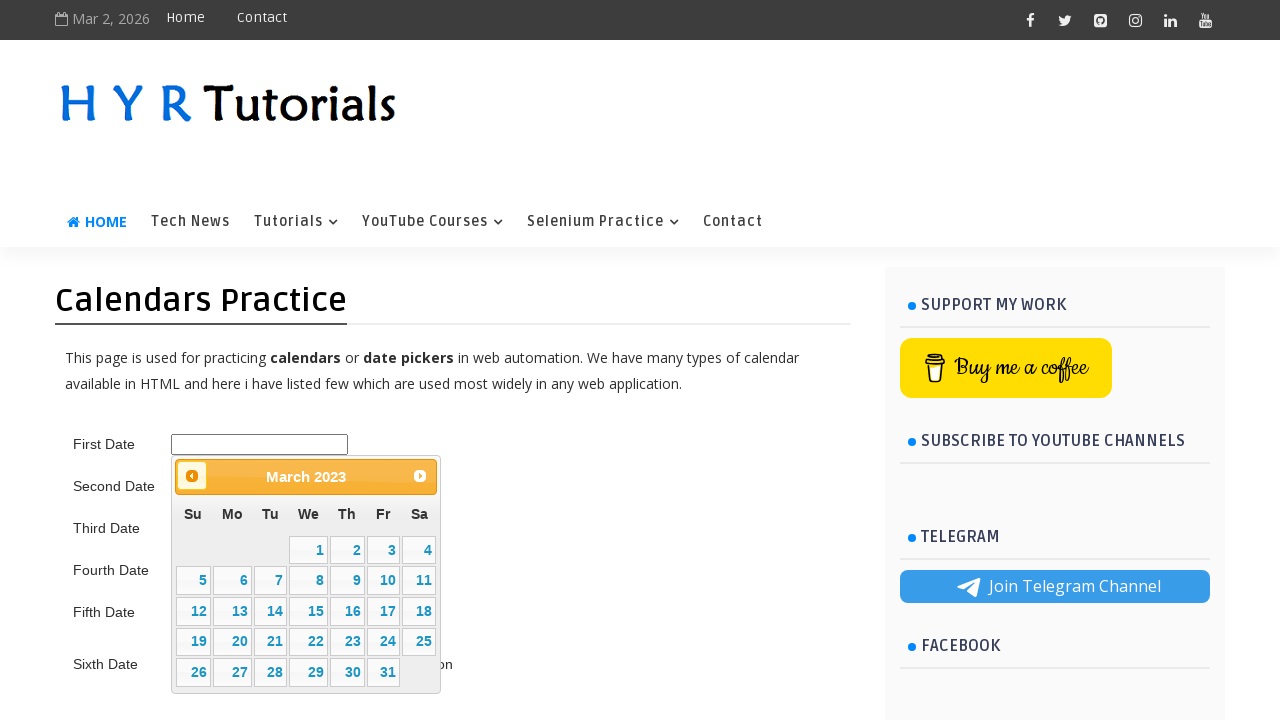

Retrieved updated month/year from calendar title
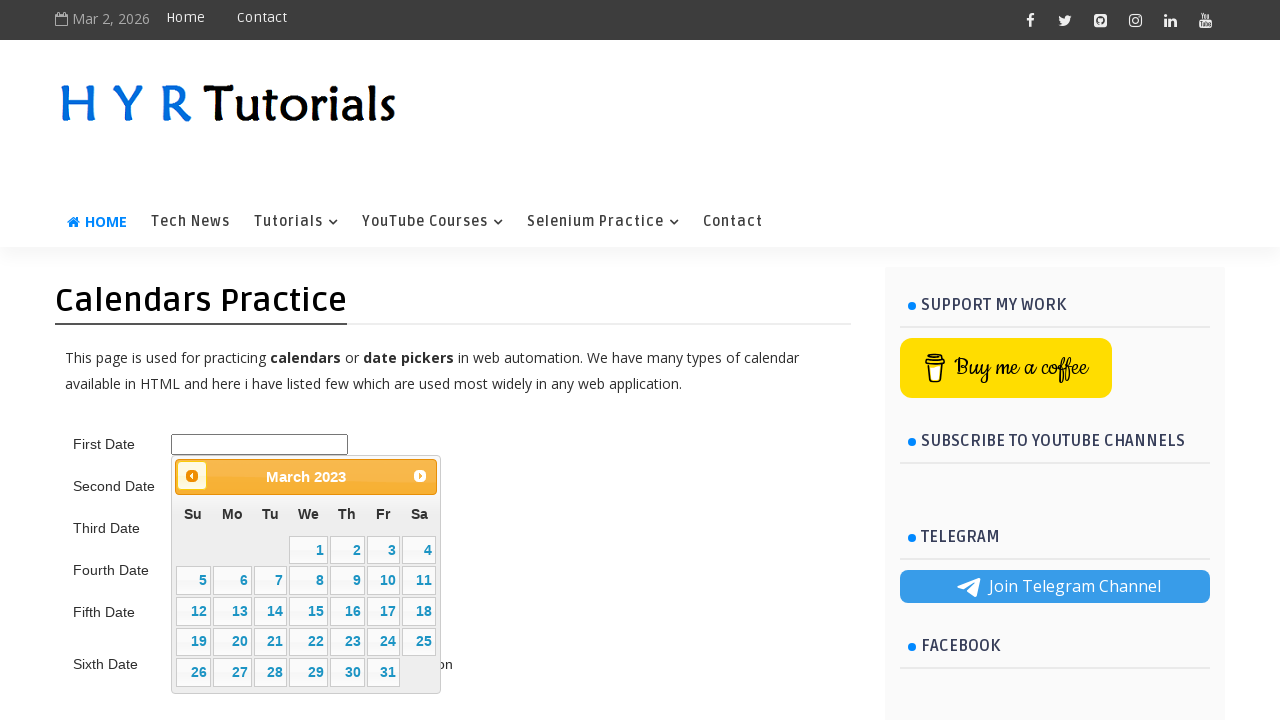

Clicked previous month button to navigate backward to 5/2015 at (192, 476) on .ui-datepicker-prev
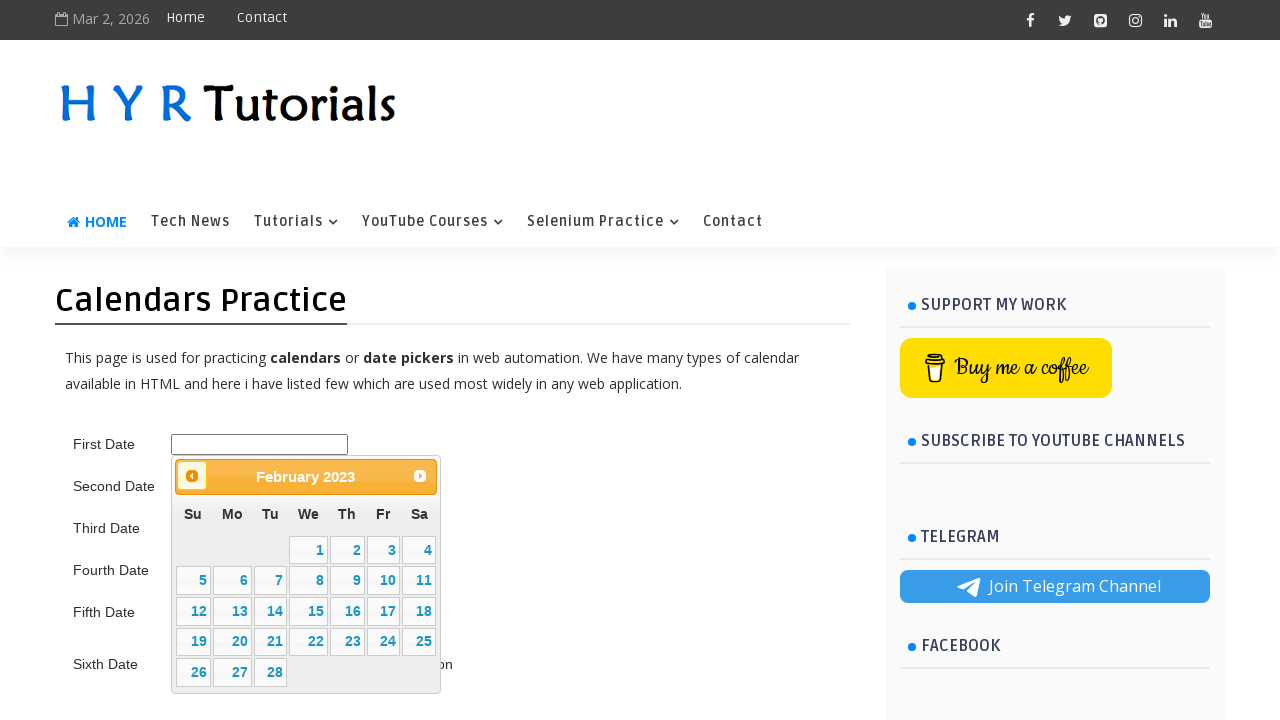

Retrieved updated month/year from calendar title
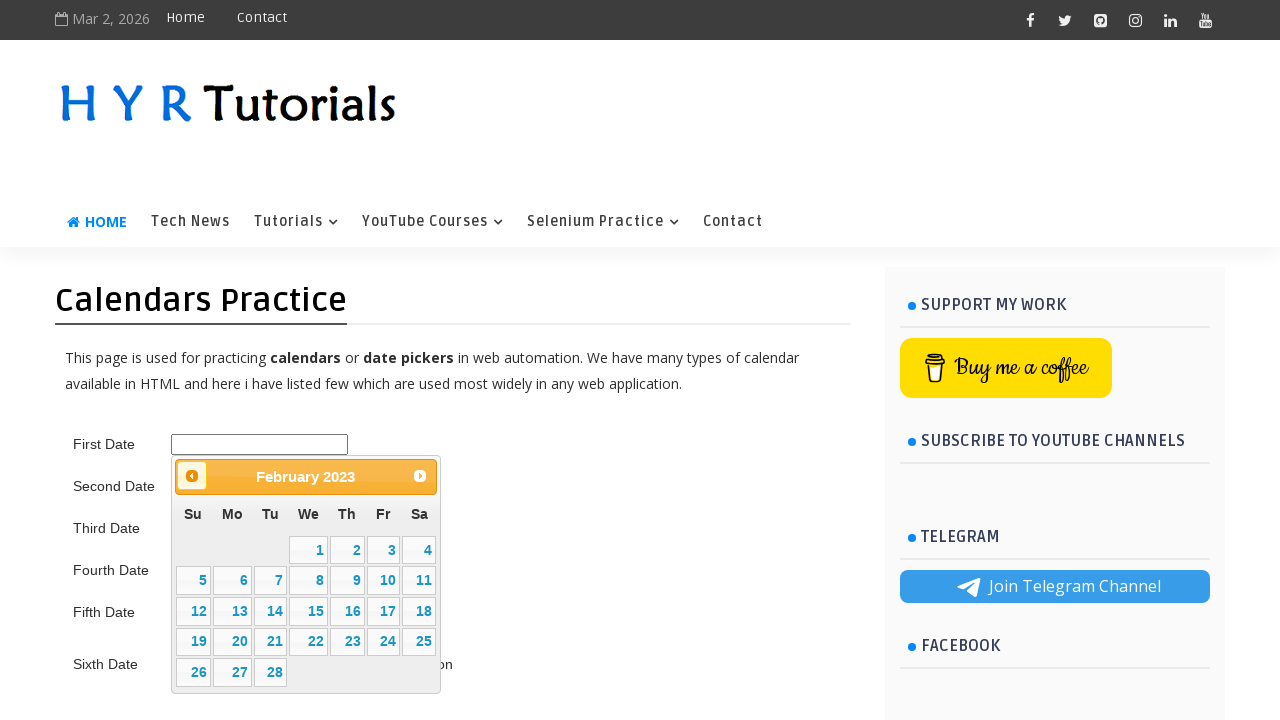

Clicked previous month button to navigate backward to 5/2015 at (192, 476) on .ui-datepicker-prev
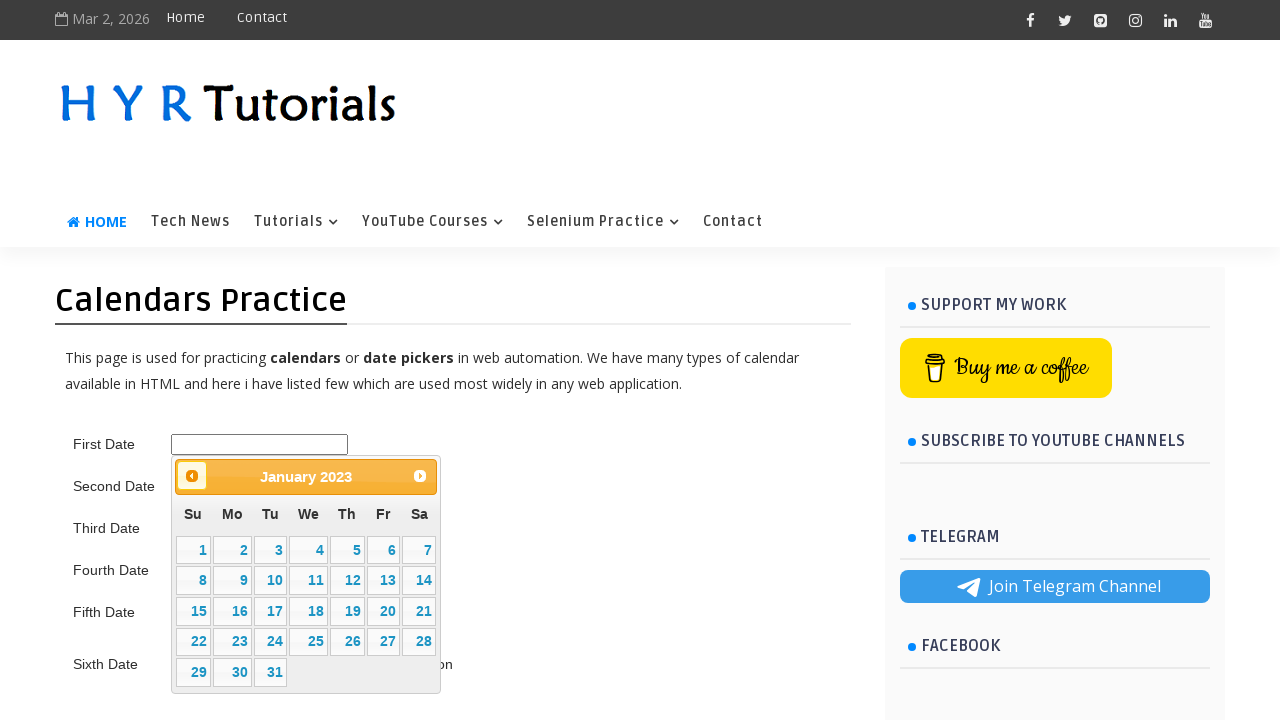

Retrieved updated month/year from calendar title
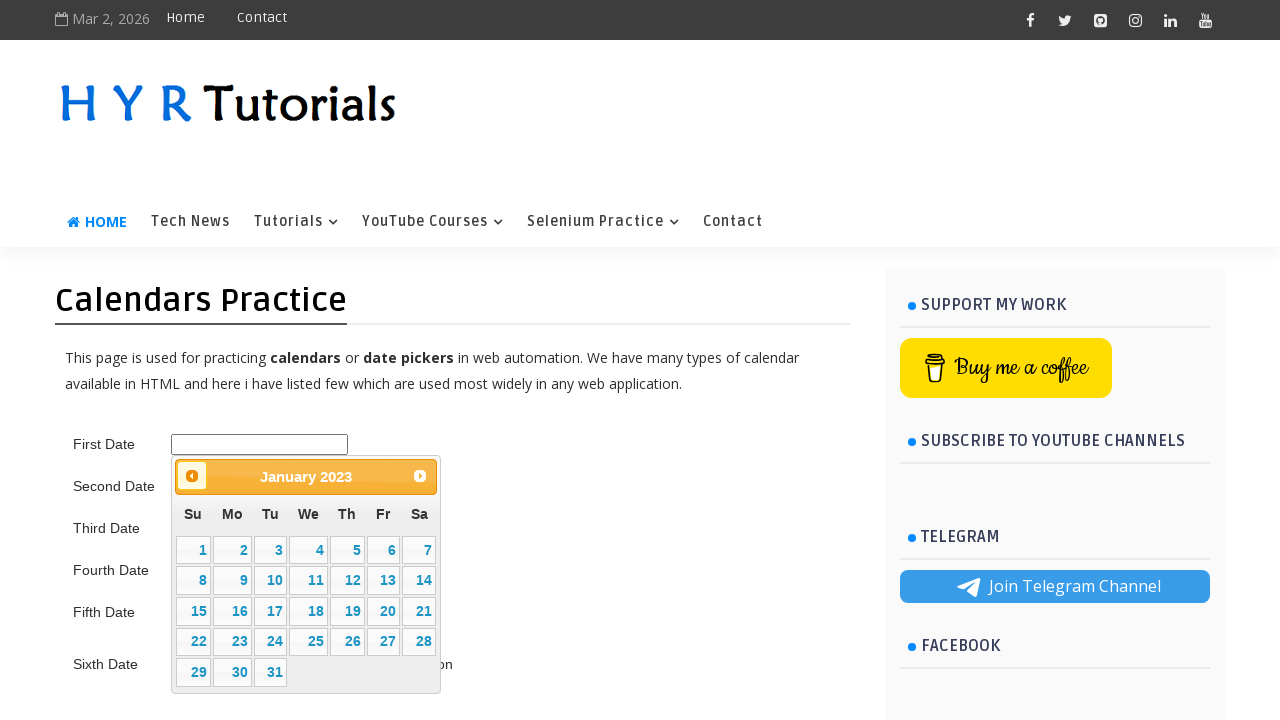

Clicked previous month button to navigate backward to 5/2015 at (192, 476) on .ui-datepicker-prev
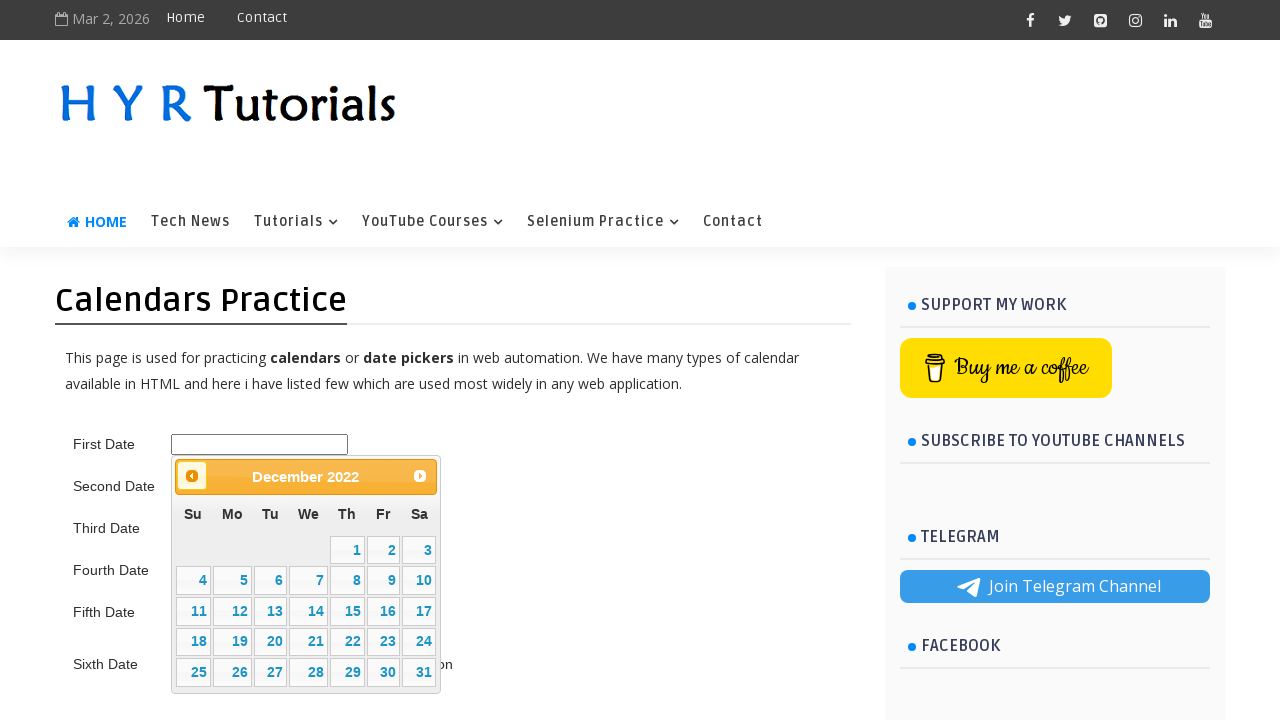

Retrieved updated month/year from calendar title
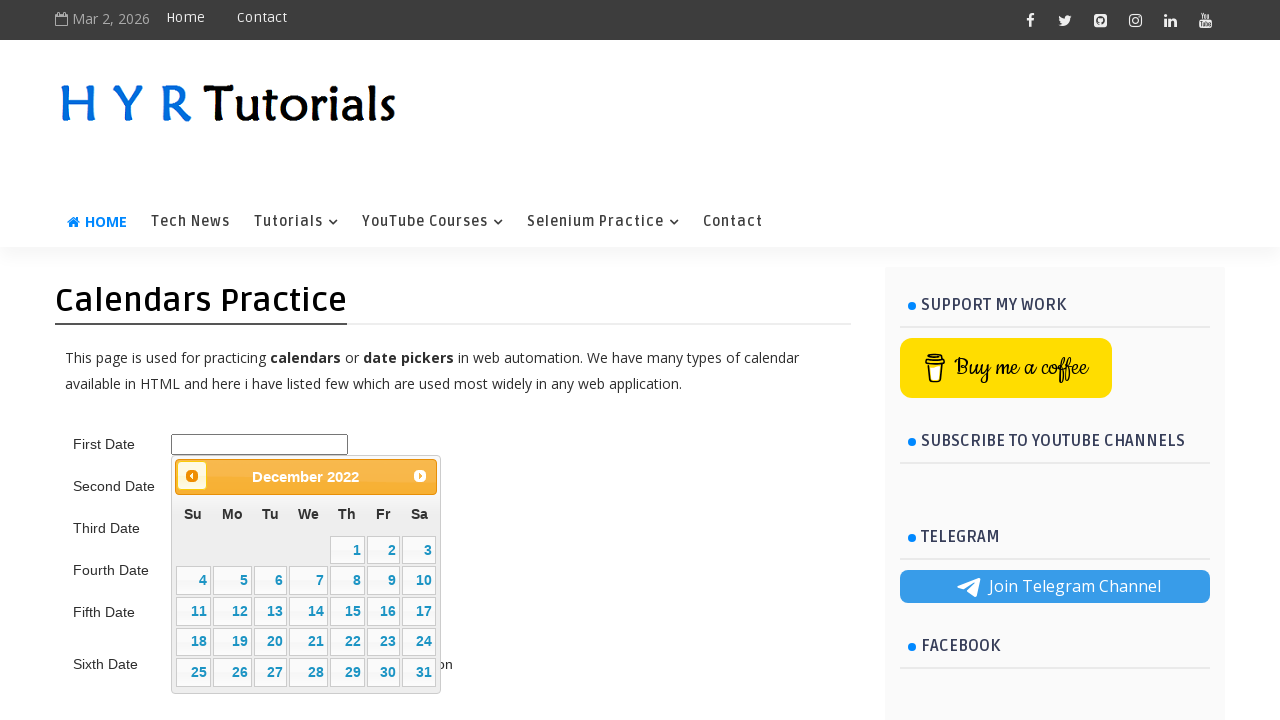

Clicked previous month button to navigate backward to 5/2015 at (192, 476) on .ui-datepicker-prev
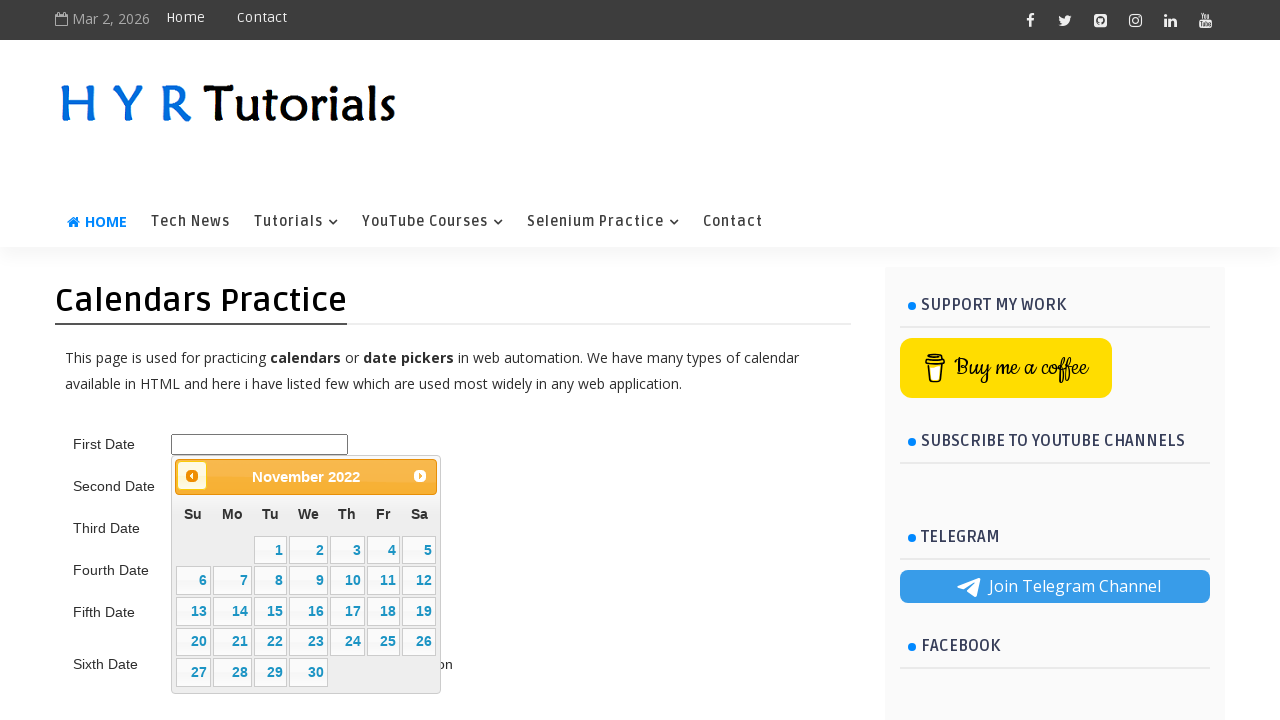

Retrieved updated month/year from calendar title
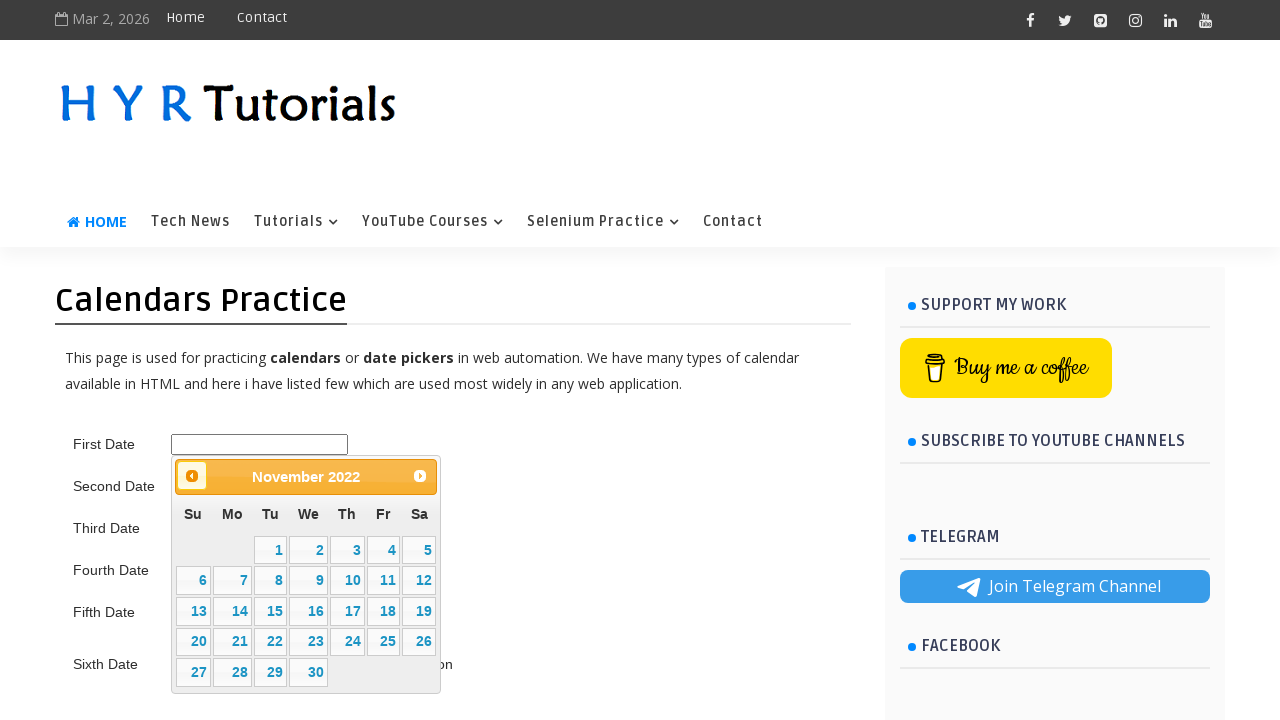

Clicked previous month button to navigate backward to 5/2015 at (192, 476) on .ui-datepicker-prev
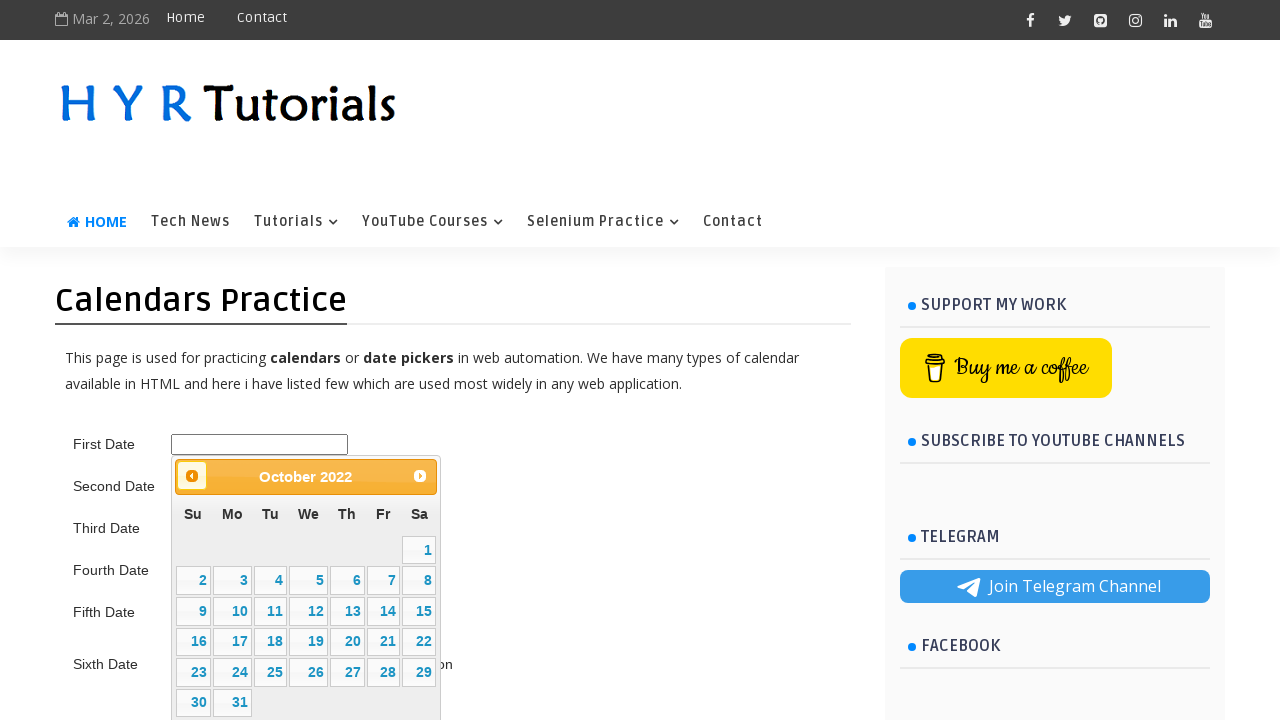

Retrieved updated month/year from calendar title
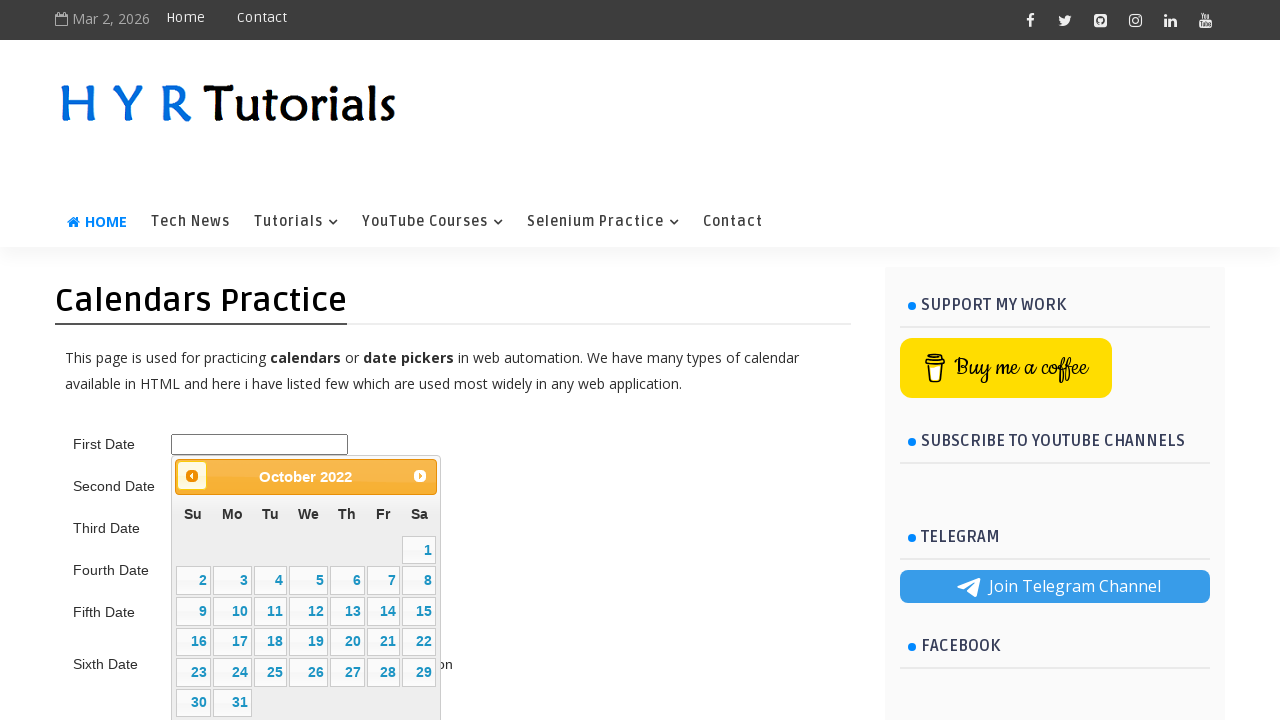

Clicked previous month button to navigate backward to 5/2015 at (192, 476) on .ui-datepicker-prev
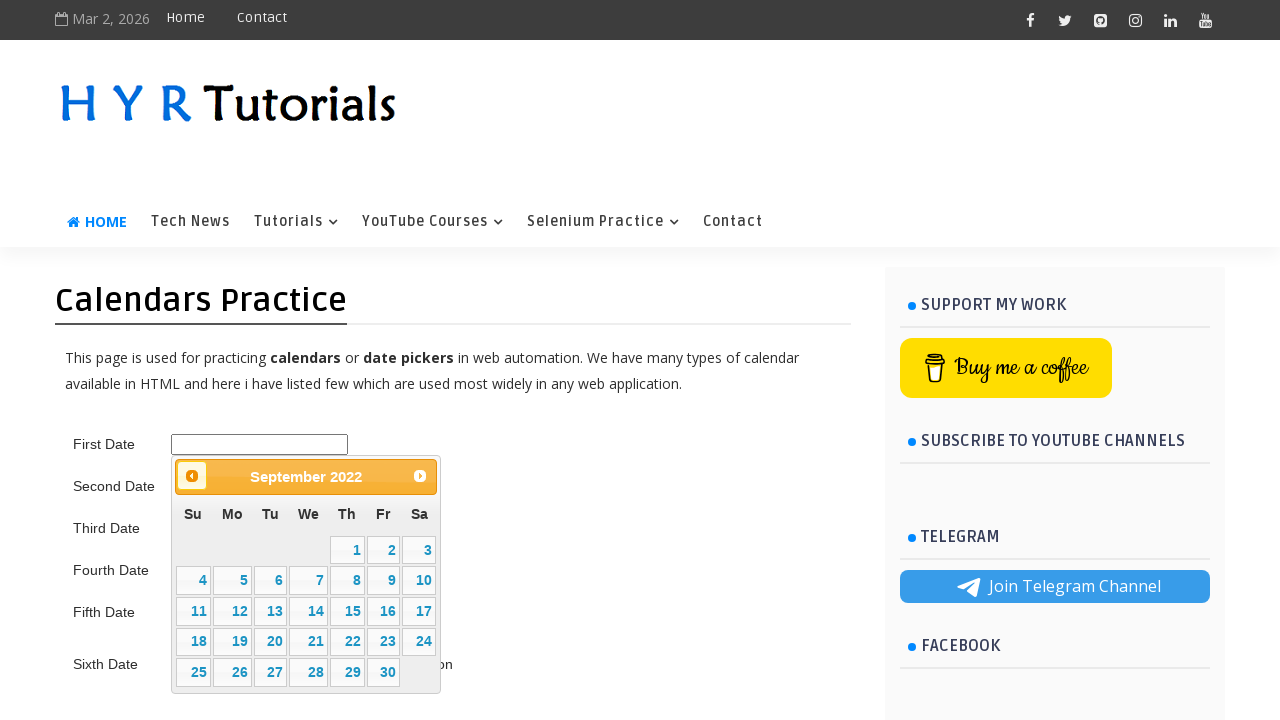

Retrieved updated month/year from calendar title
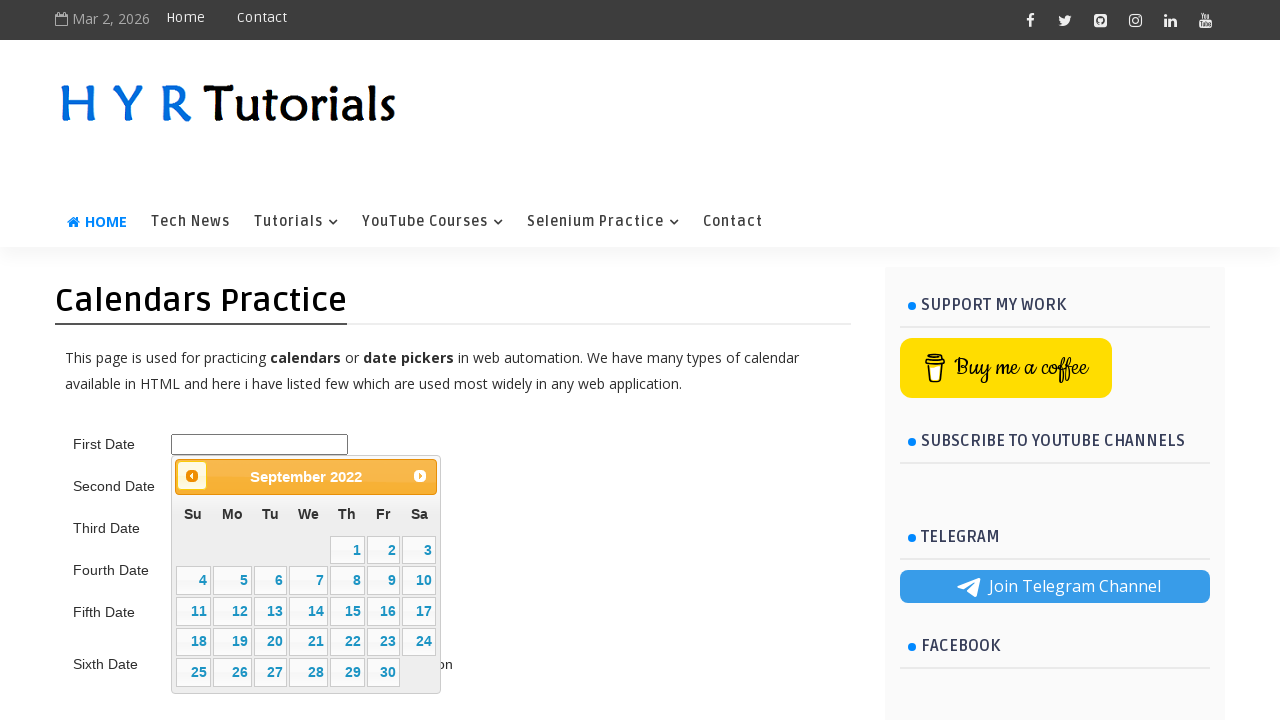

Clicked previous month button to navigate backward to 5/2015 at (192, 476) on .ui-datepicker-prev
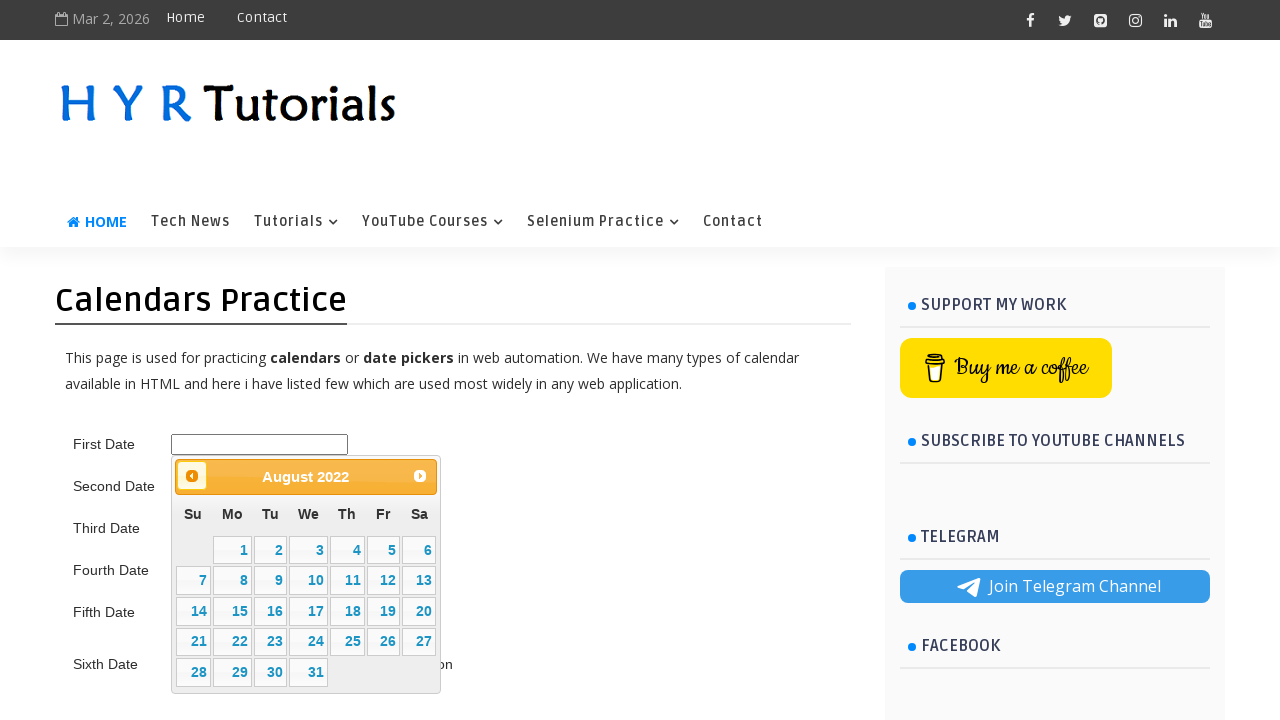

Retrieved updated month/year from calendar title
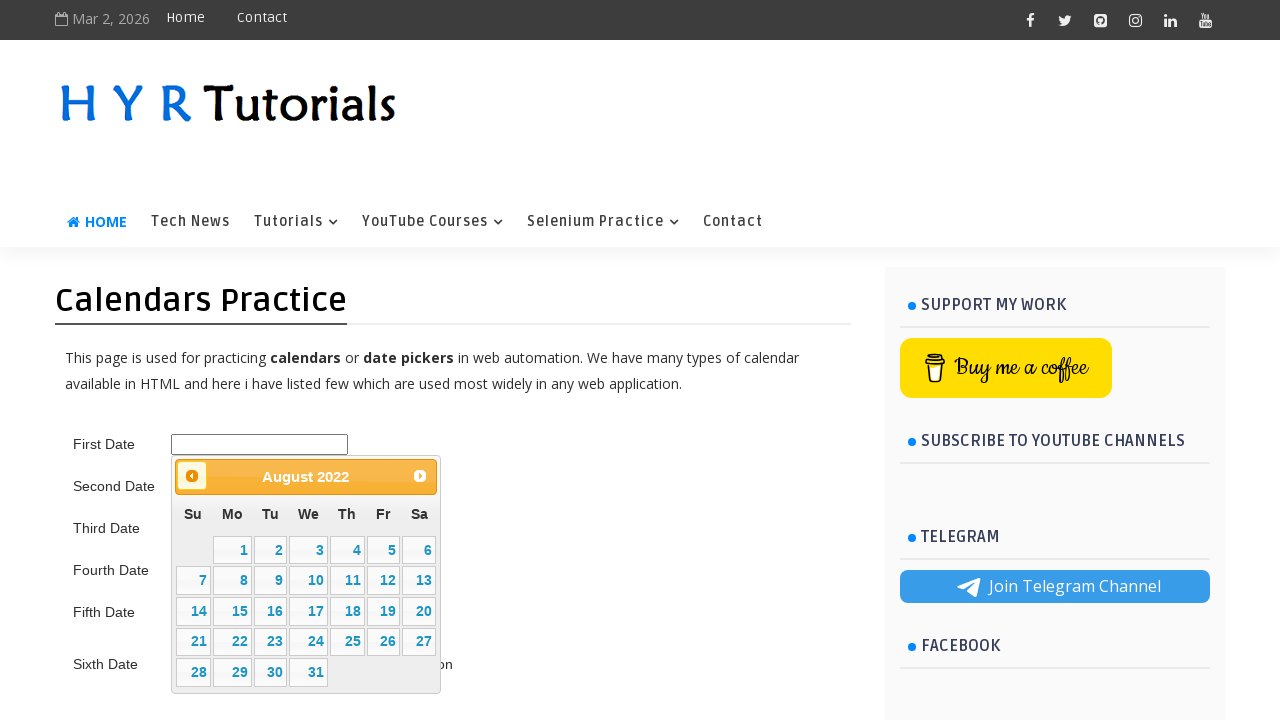

Clicked previous month button to navigate backward to 5/2015 at (192, 476) on .ui-datepicker-prev
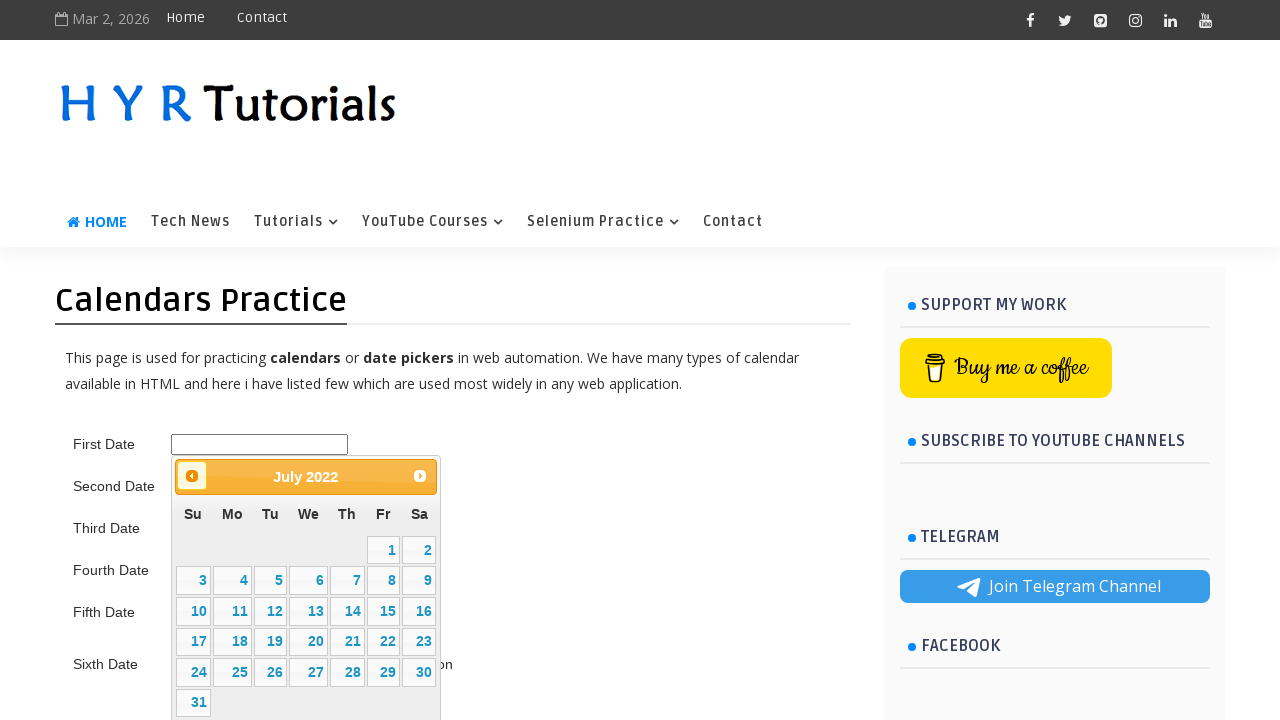

Retrieved updated month/year from calendar title
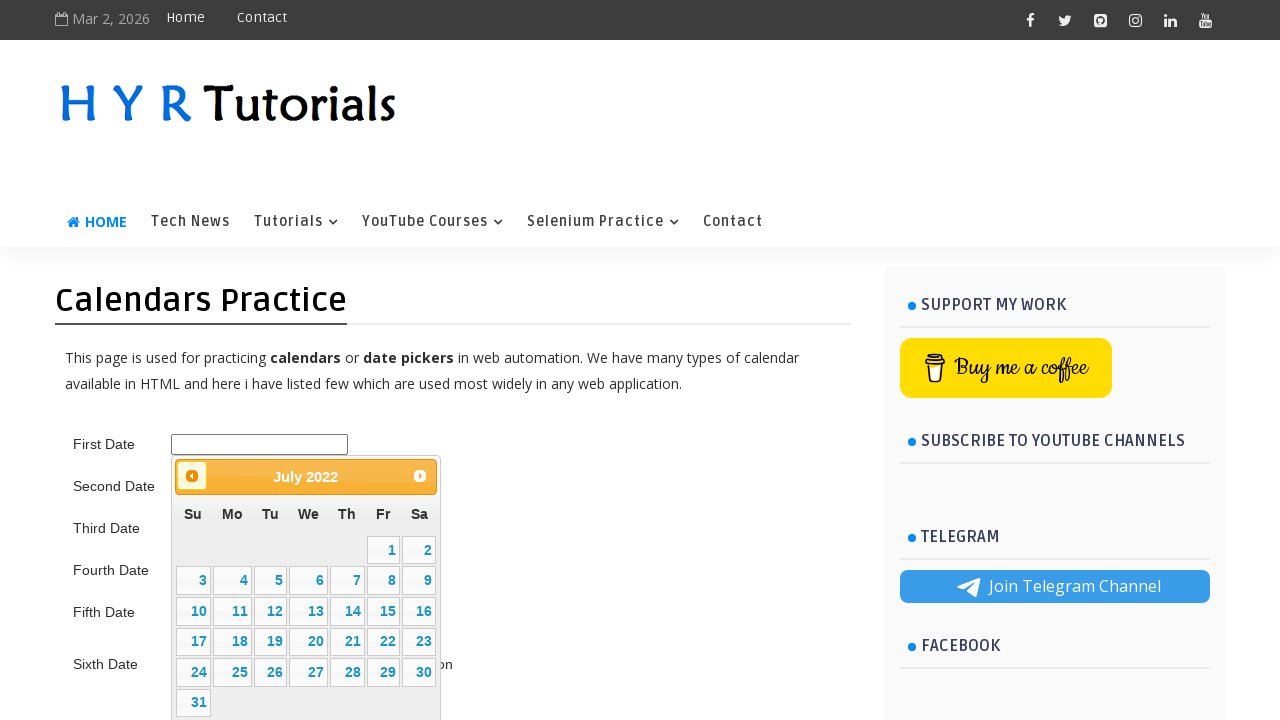

Clicked previous month button to navigate backward to 5/2015 at (192, 476) on .ui-datepicker-prev
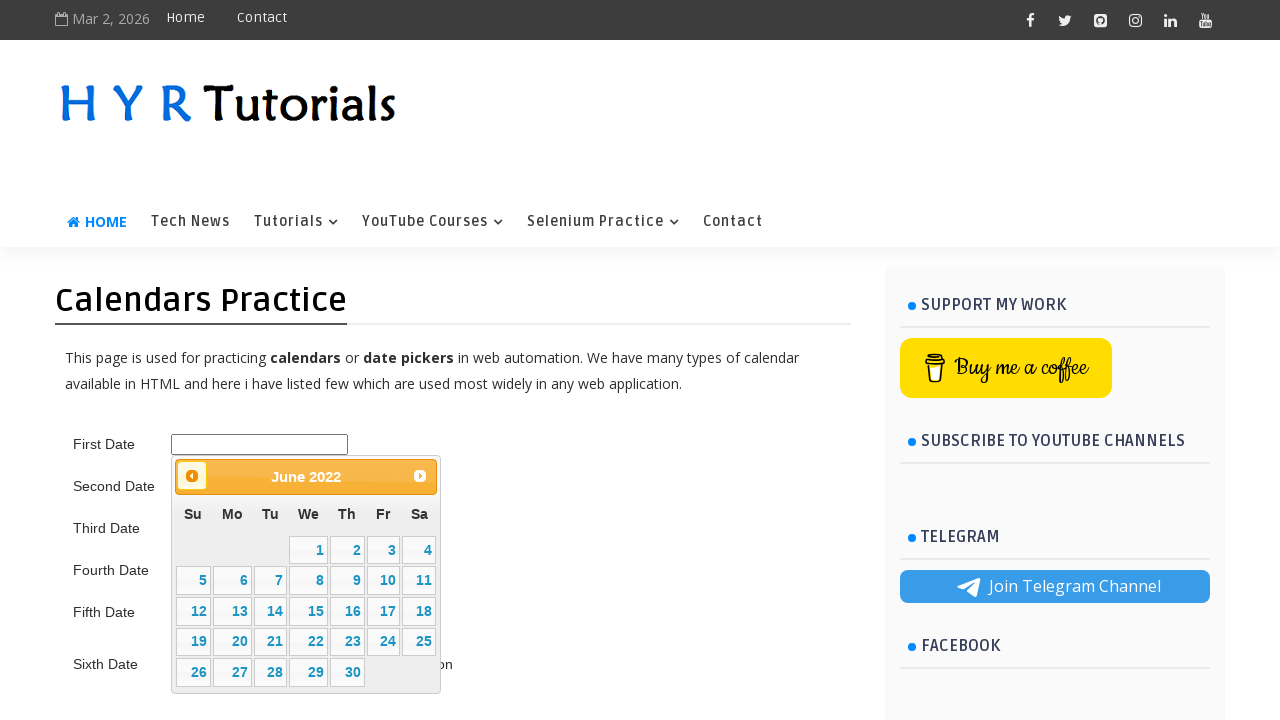

Retrieved updated month/year from calendar title
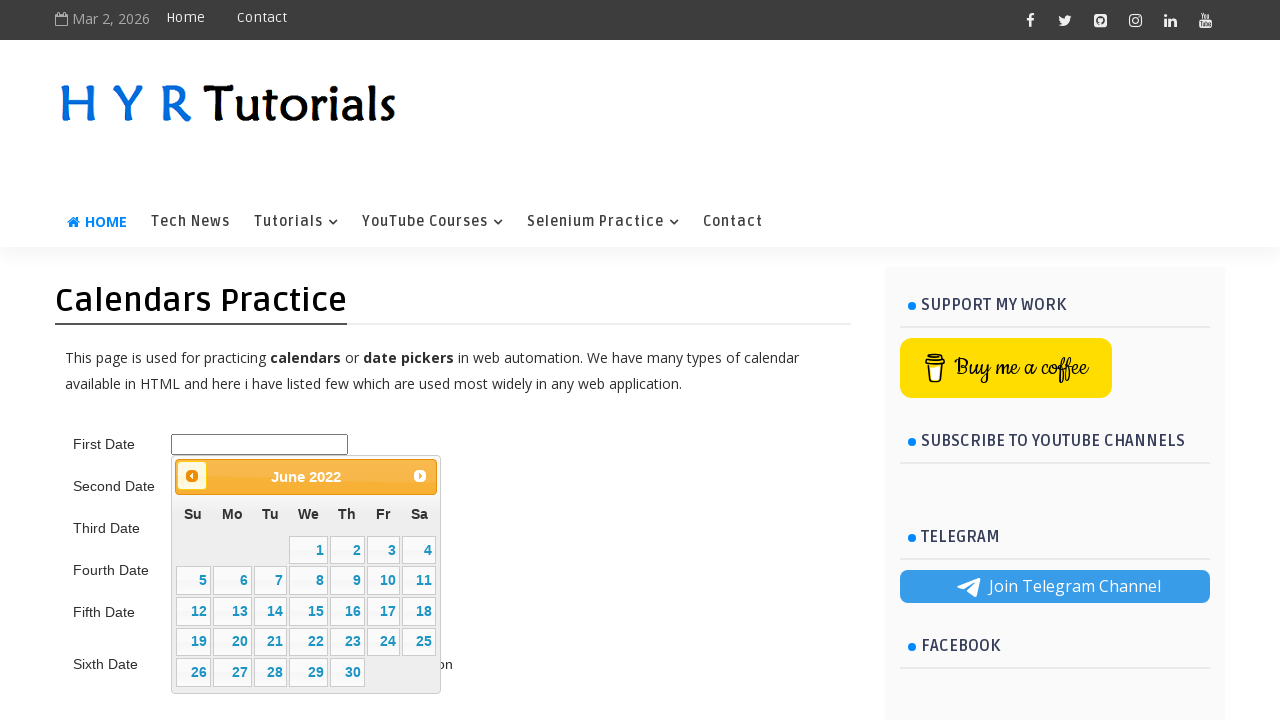

Clicked previous month button to navigate backward to 5/2015 at (192, 476) on .ui-datepicker-prev
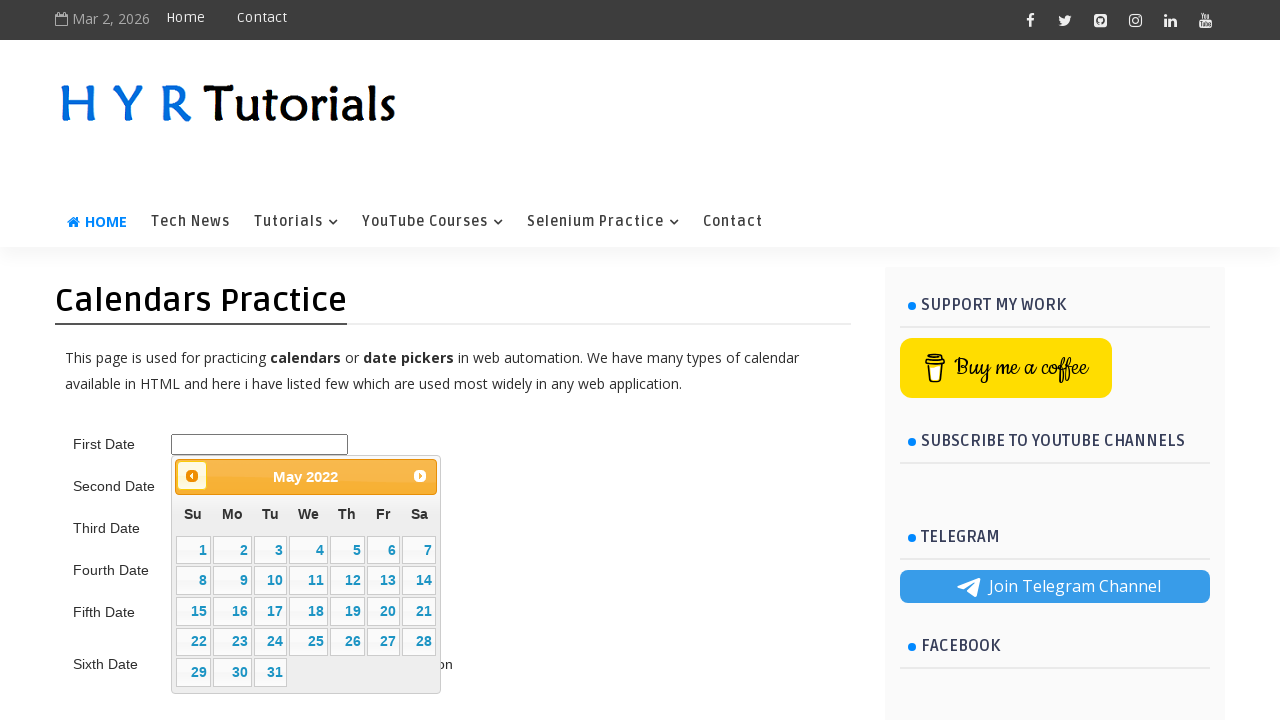

Retrieved updated month/year from calendar title
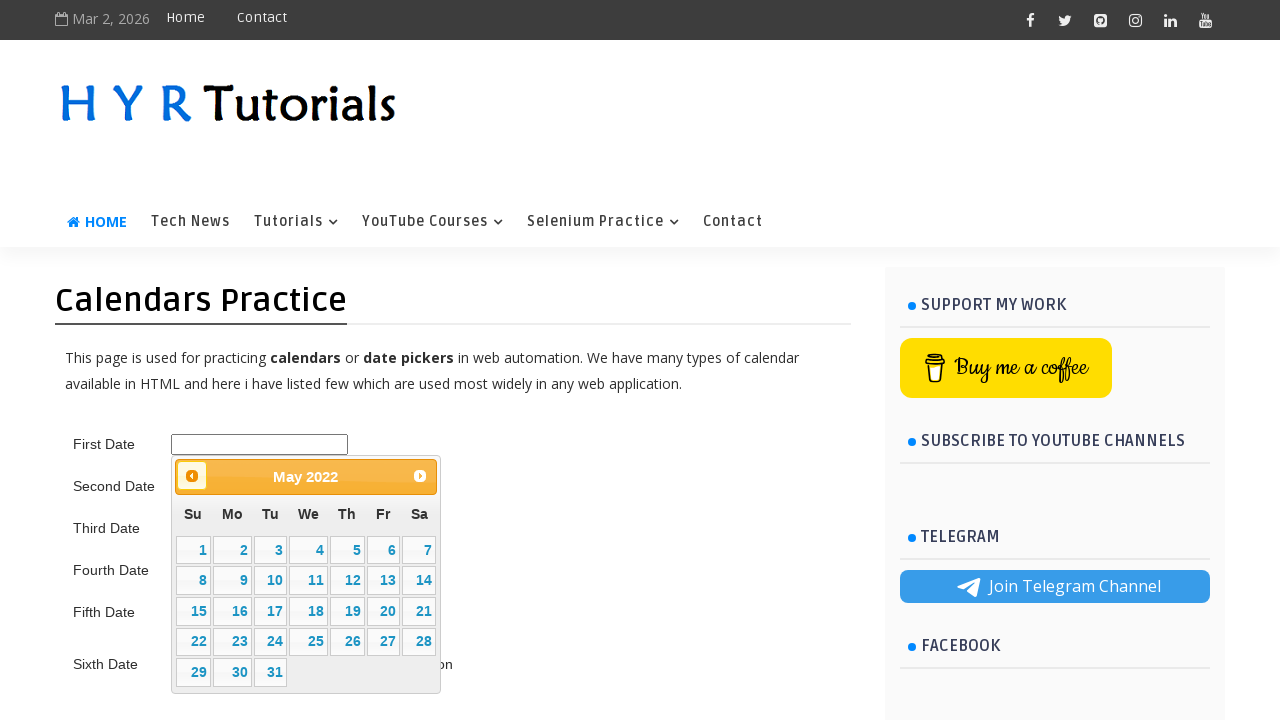

Clicked previous month button to navigate backward to 5/2015 at (192, 476) on .ui-datepicker-prev
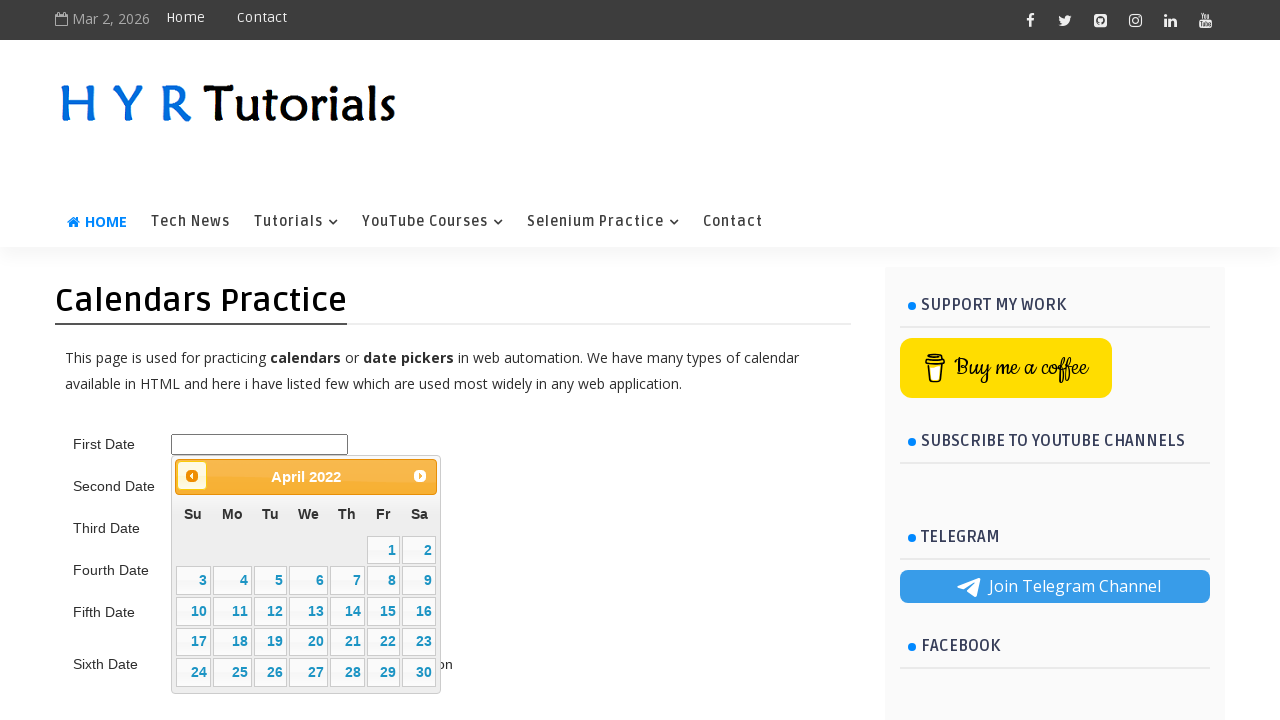

Retrieved updated month/year from calendar title
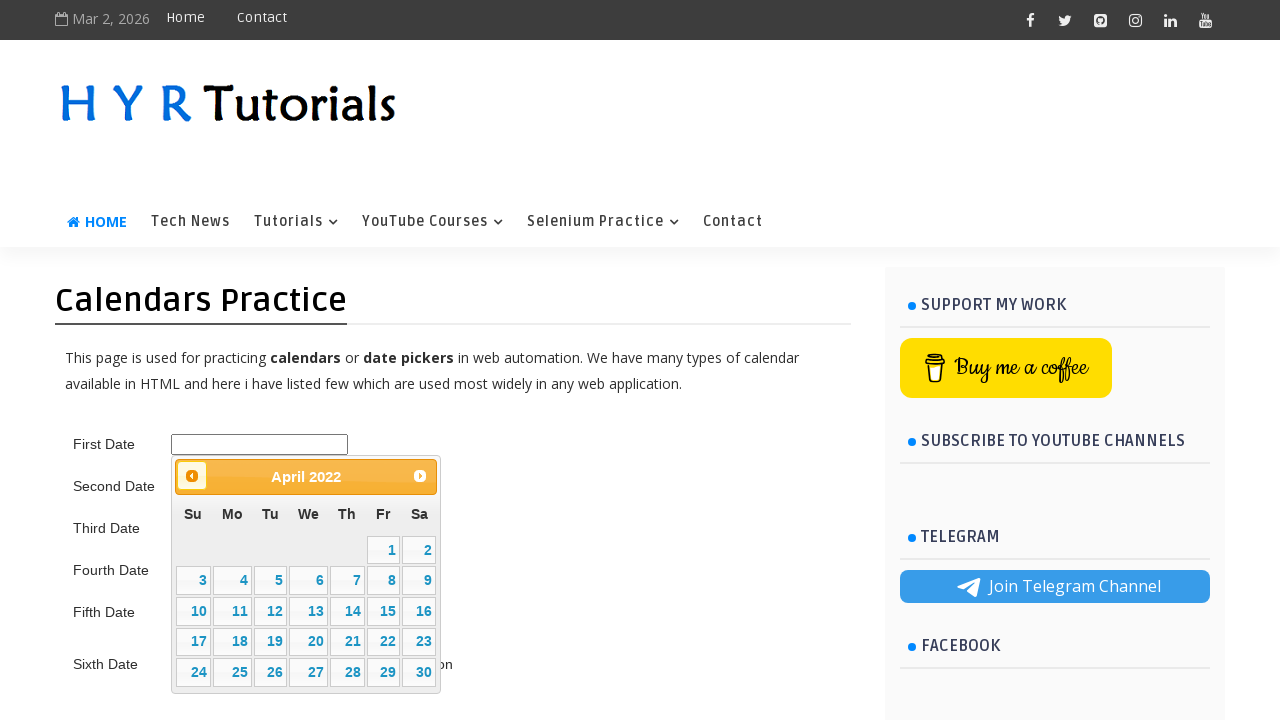

Clicked previous month button to navigate backward to 5/2015 at (192, 476) on .ui-datepicker-prev
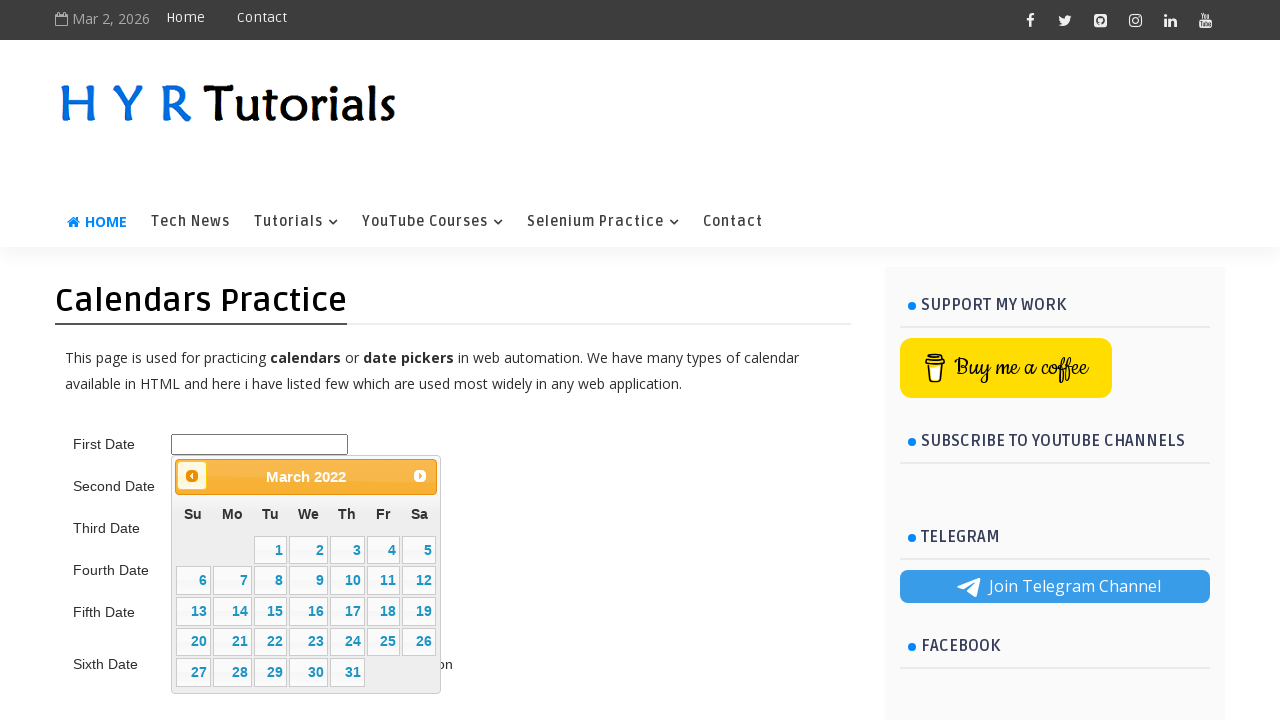

Retrieved updated month/year from calendar title
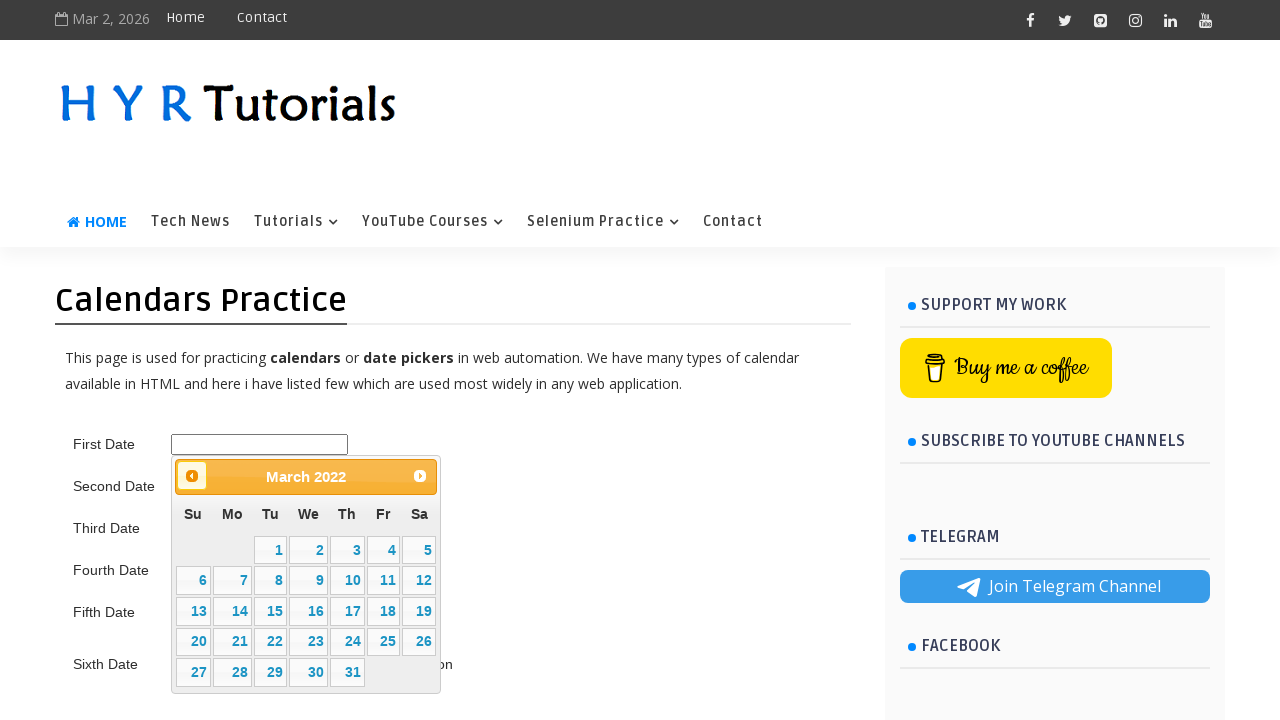

Clicked previous month button to navigate backward to 5/2015 at (192, 476) on .ui-datepicker-prev
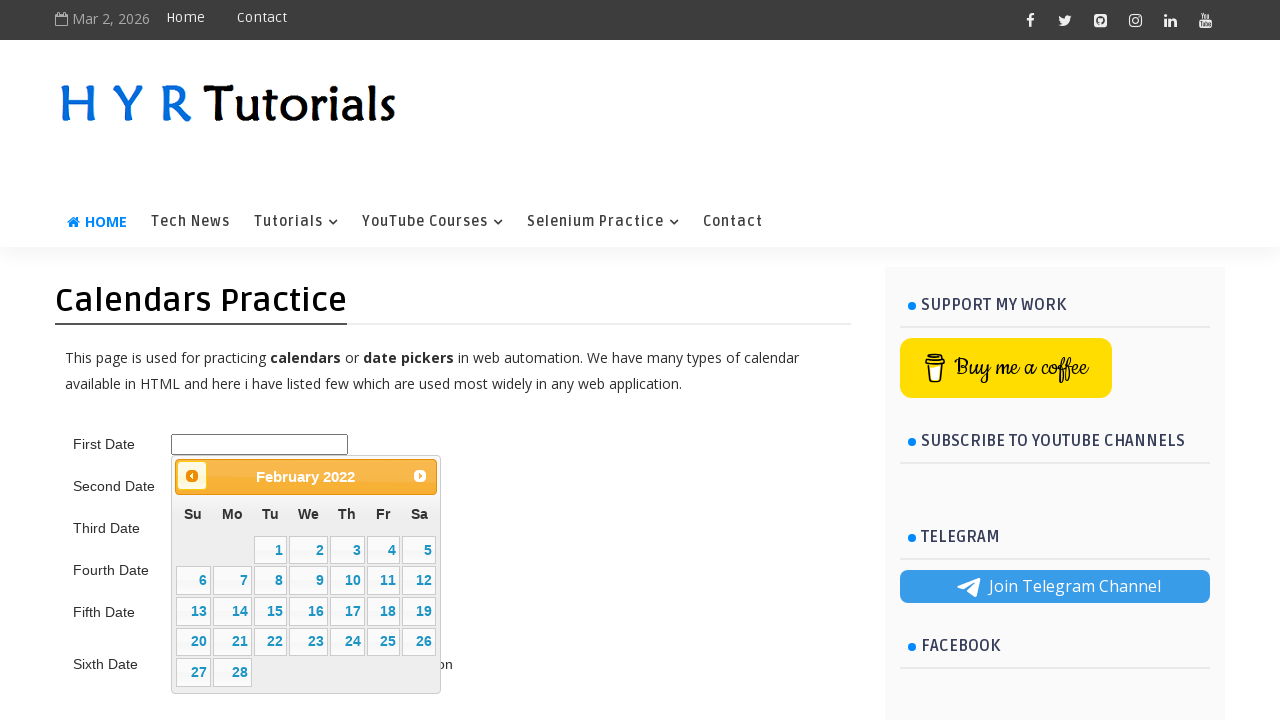

Retrieved updated month/year from calendar title
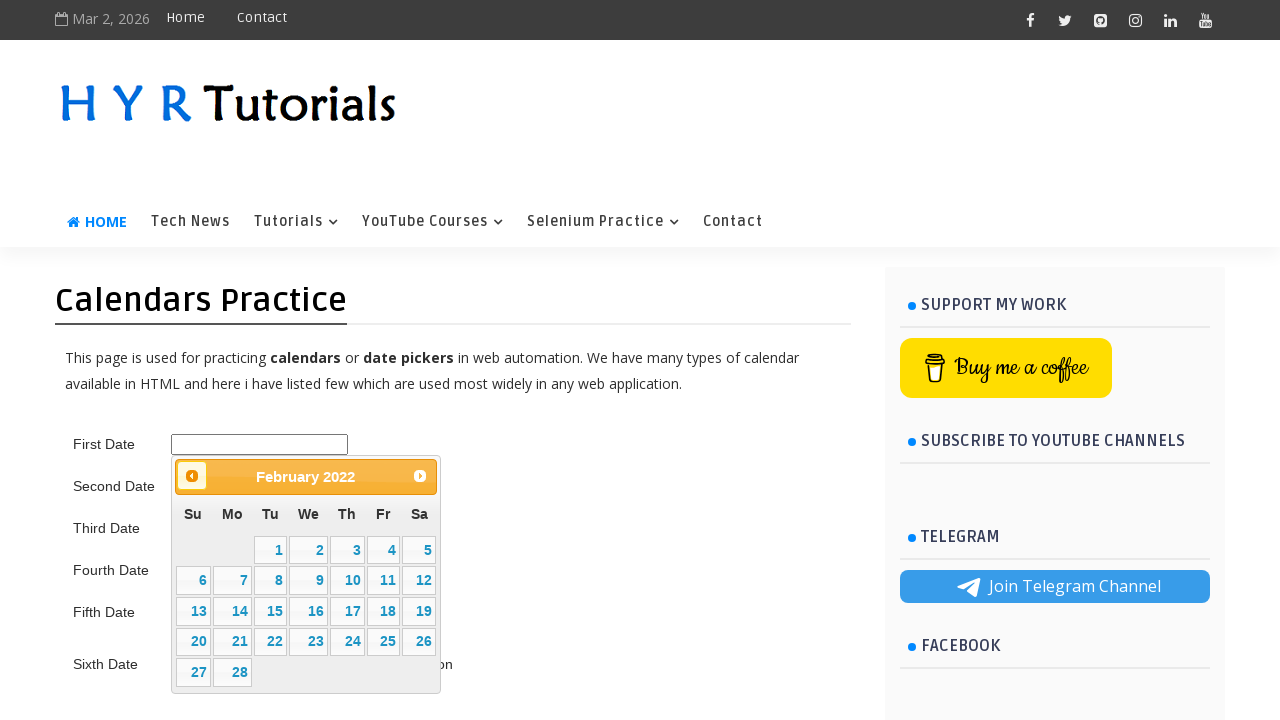

Clicked previous month button to navigate backward to 5/2015 at (192, 476) on .ui-datepicker-prev
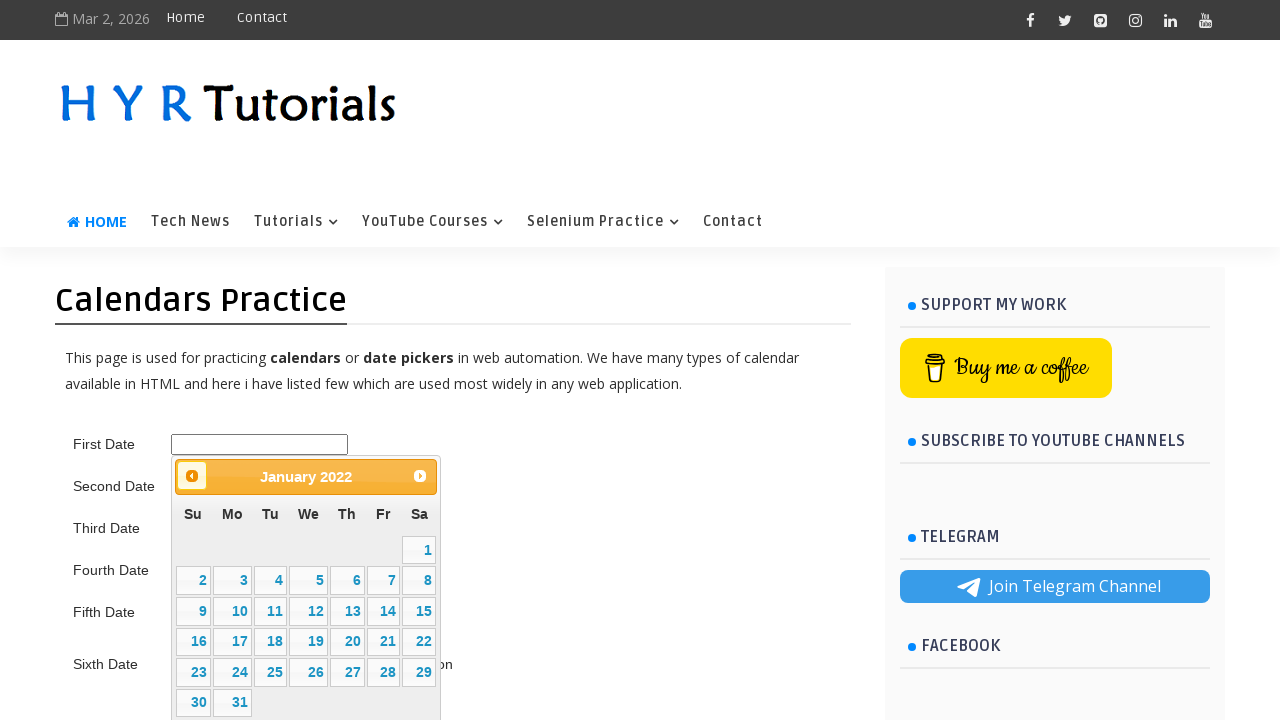

Retrieved updated month/year from calendar title
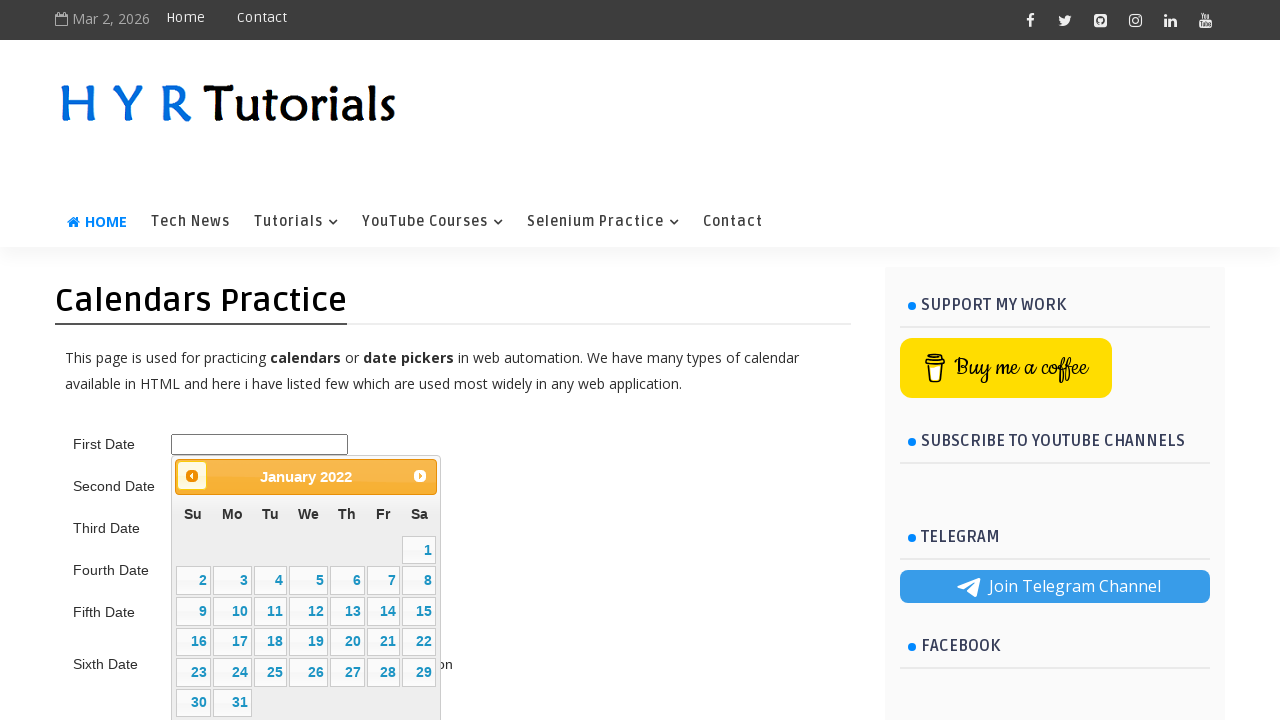

Clicked previous month button to navigate backward to 5/2015 at (192, 476) on .ui-datepicker-prev
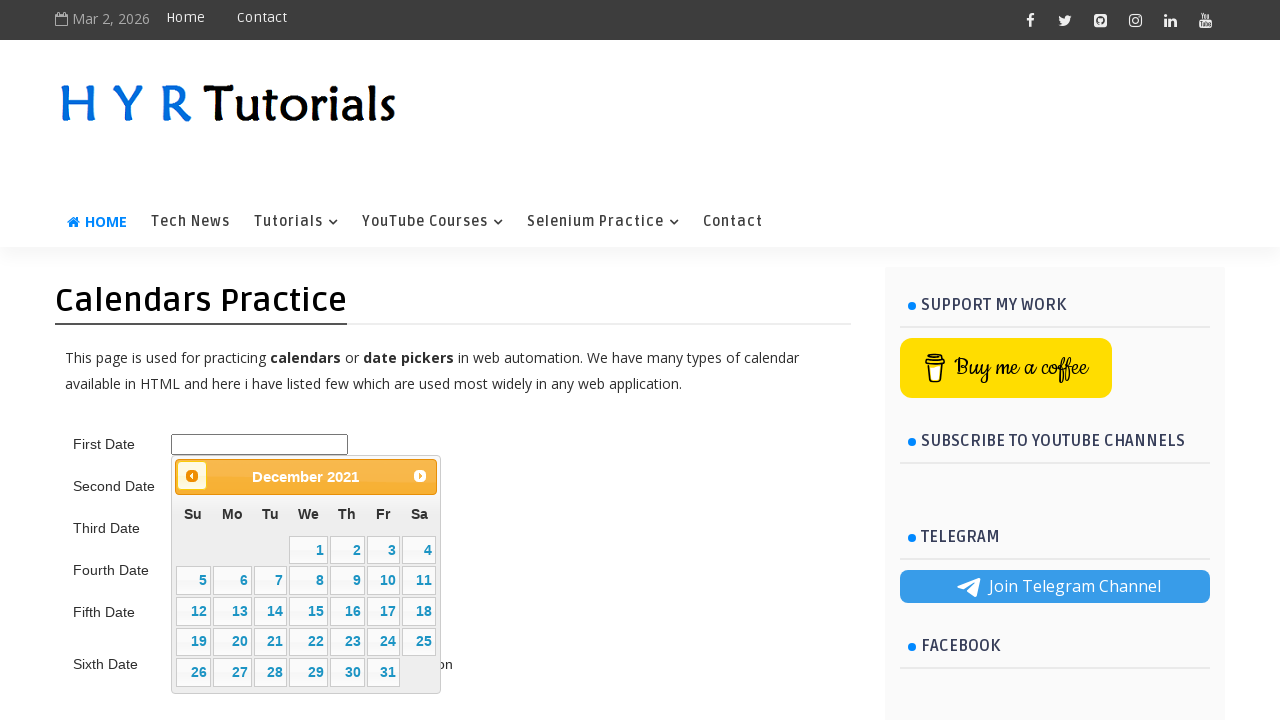

Retrieved updated month/year from calendar title
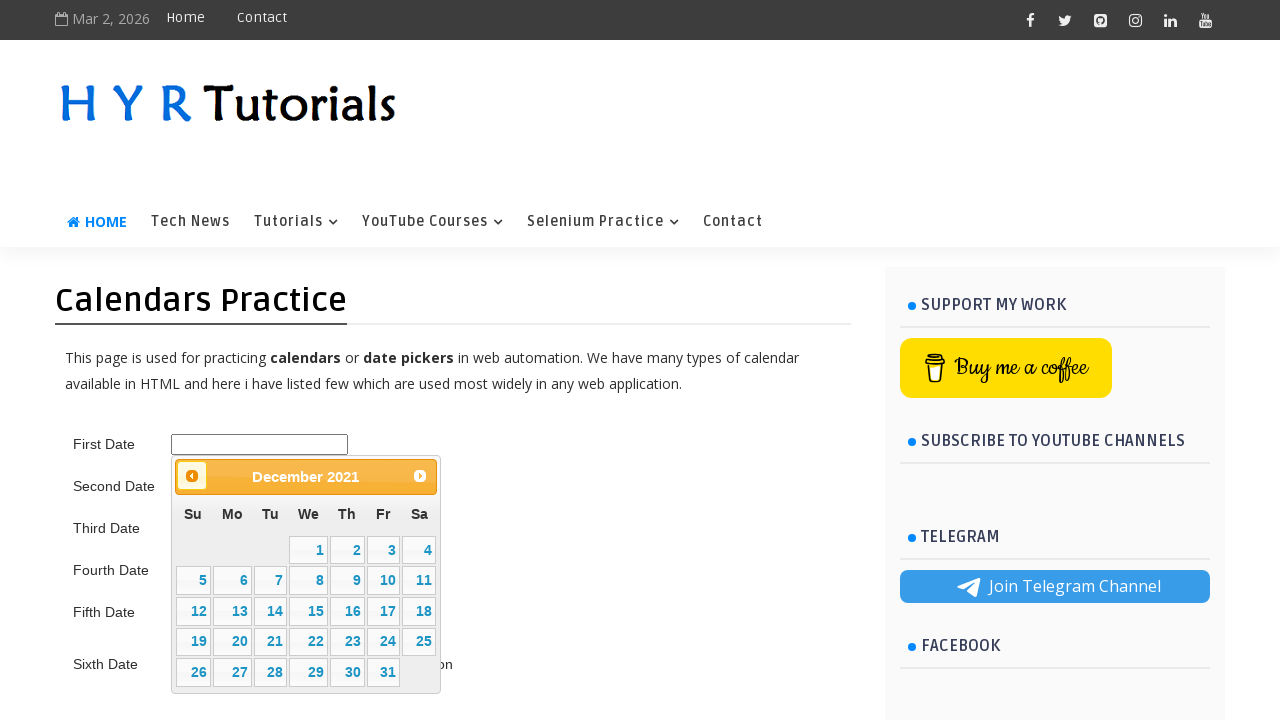

Clicked previous month button to navigate backward to 5/2015 at (192, 476) on .ui-datepicker-prev
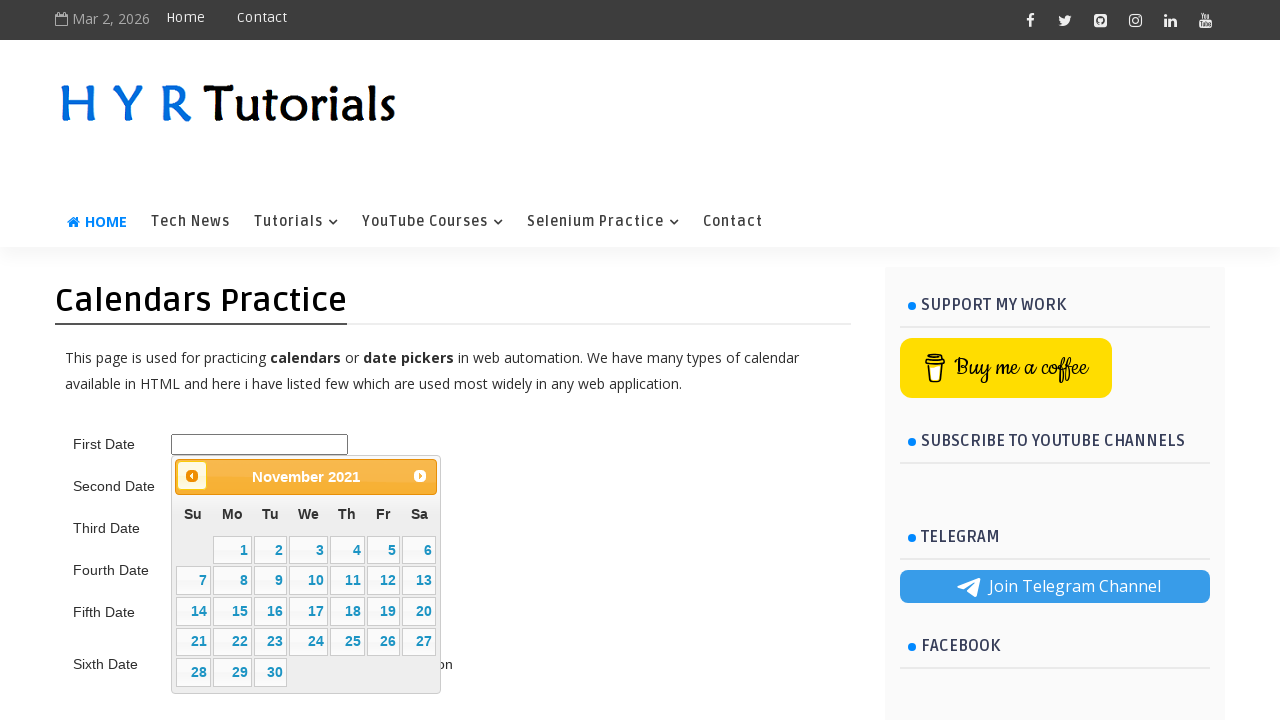

Retrieved updated month/year from calendar title
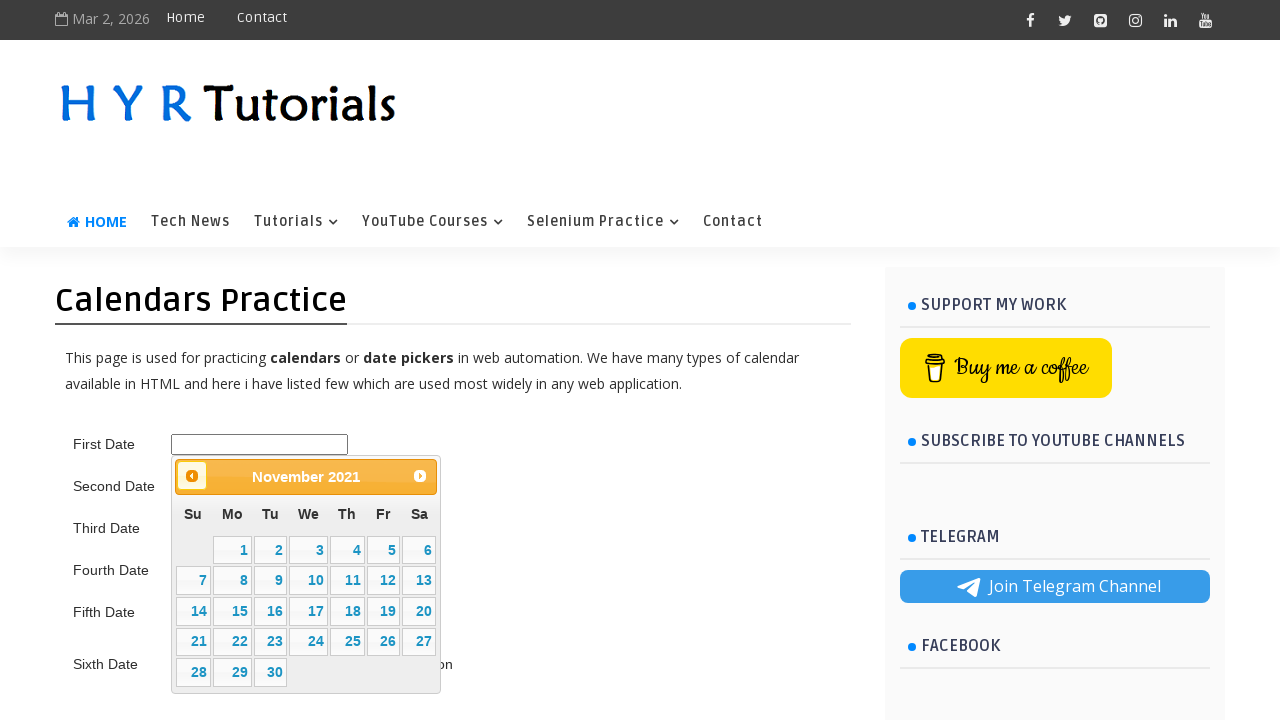

Clicked previous month button to navigate backward to 5/2015 at (192, 476) on .ui-datepicker-prev
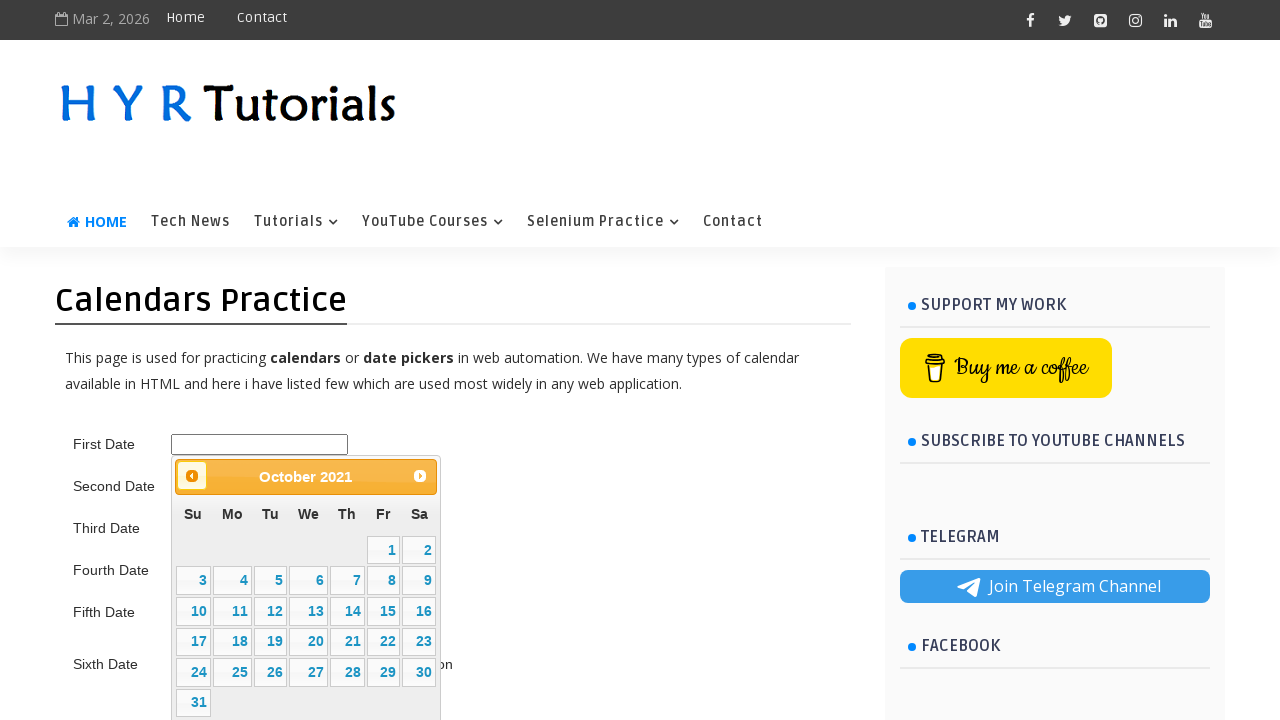

Retrieved updated month/year from calendar title
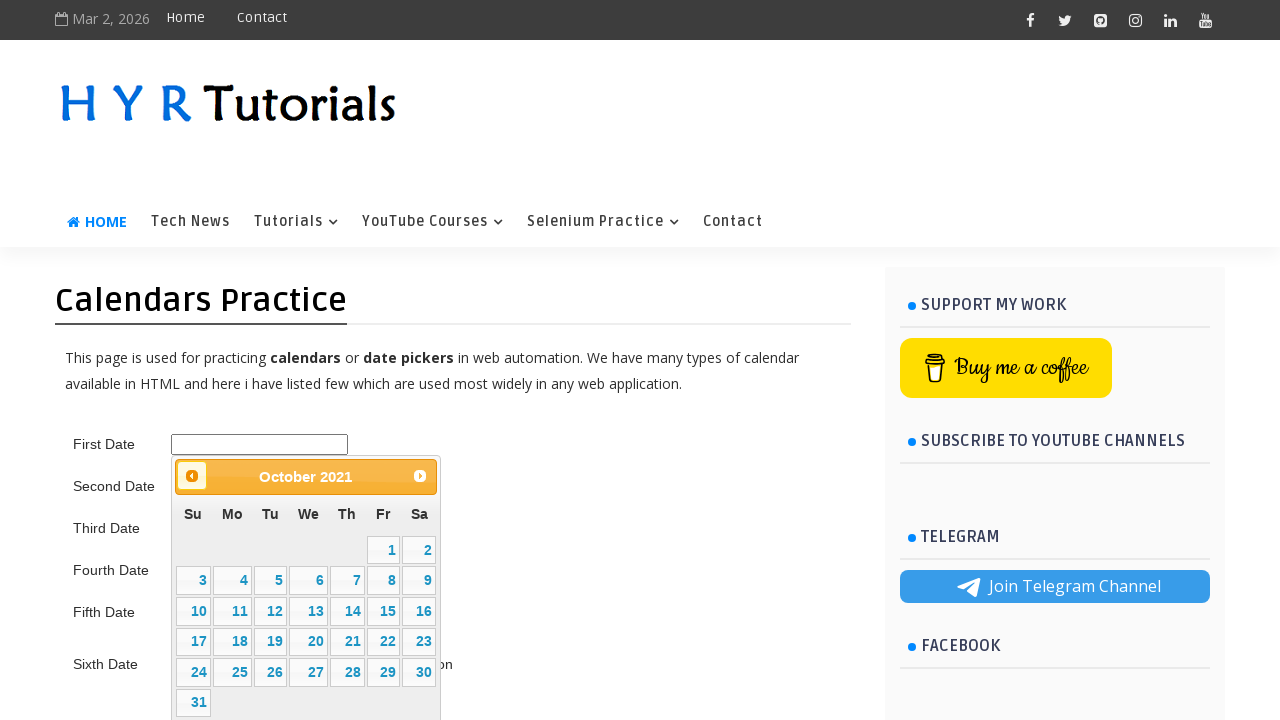

Clicked previous month button to navigate backward to 5/2015 at (192, 476) on .ui-datepicker-prev
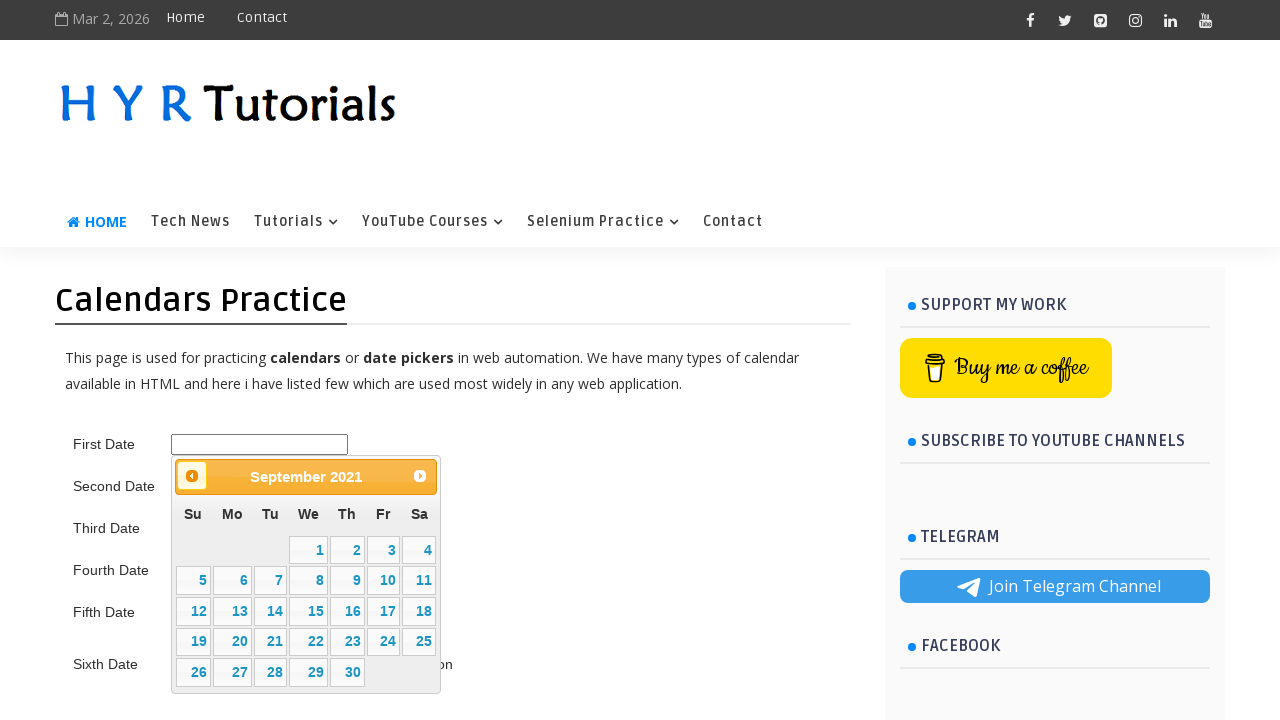

Retrieved updated month/year from calendar title
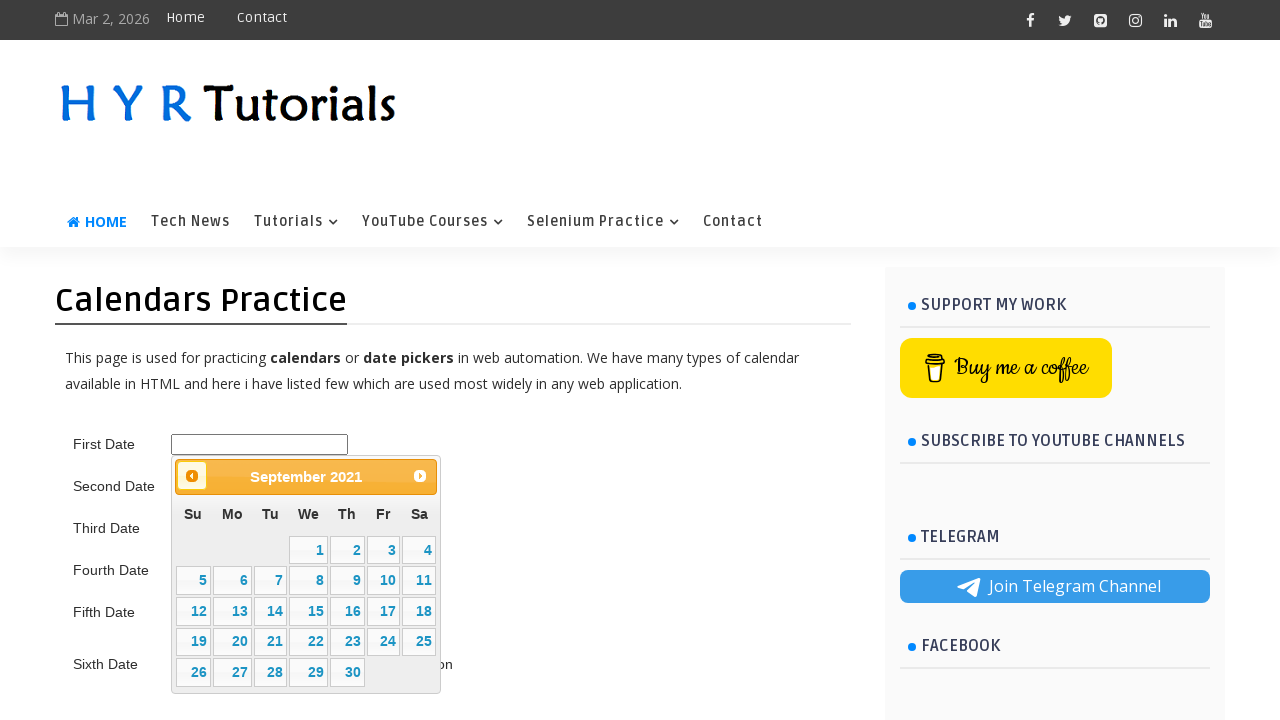

Clicked previous month button to navigate backward to 5/2015 at (192, 476) on .ui-datepicker-prev
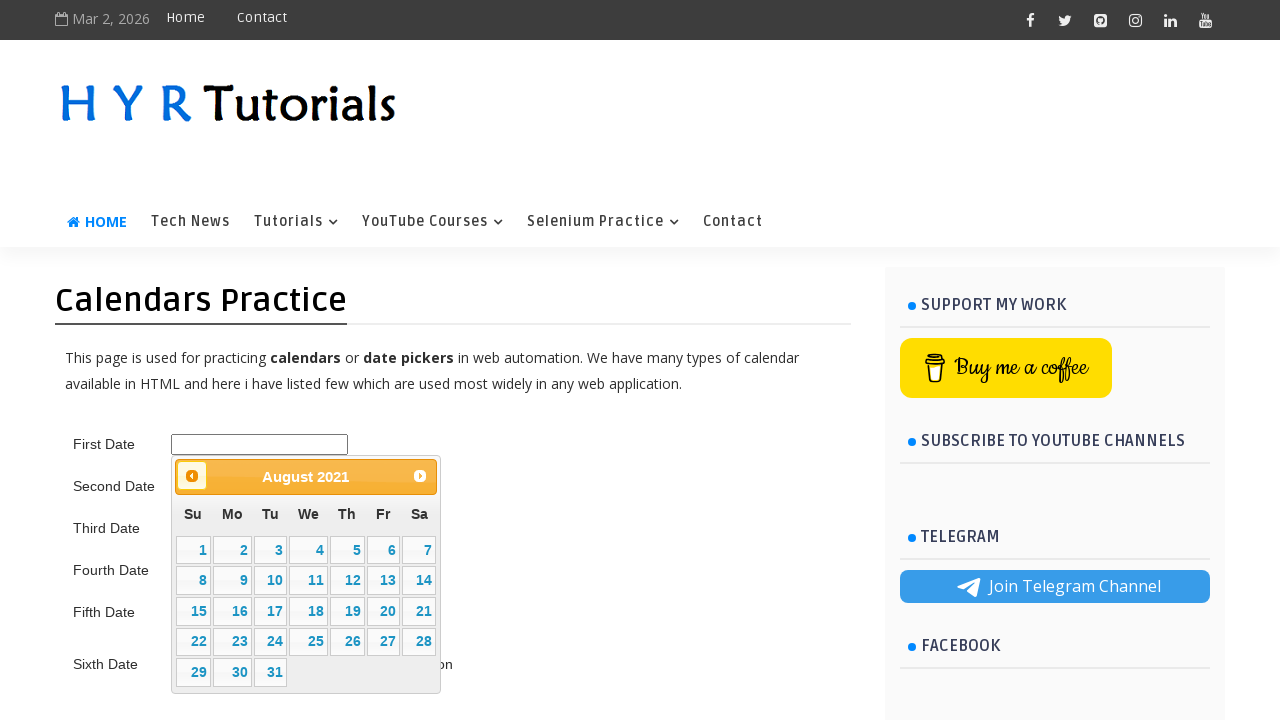

Retrieved updated month/year from calendar title
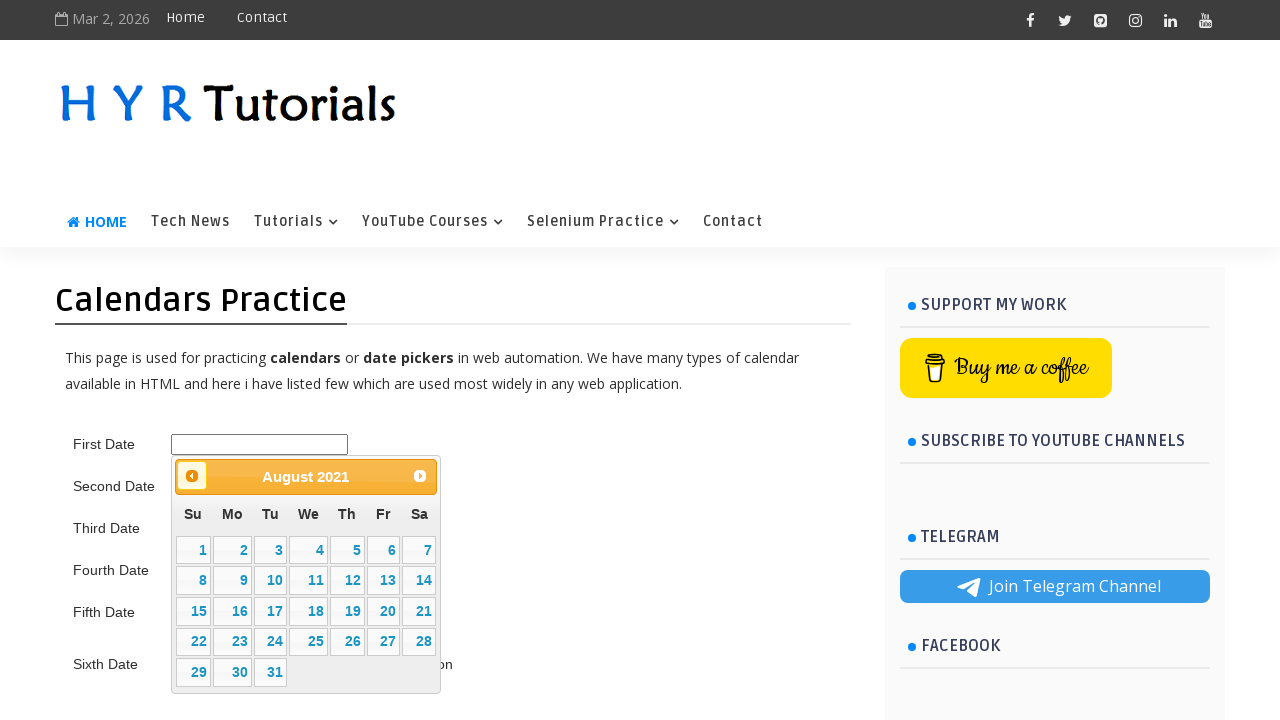

Clicked previous month button to navigate backward to 5/2015 at (192, 476) on .ui-datepicker-prev
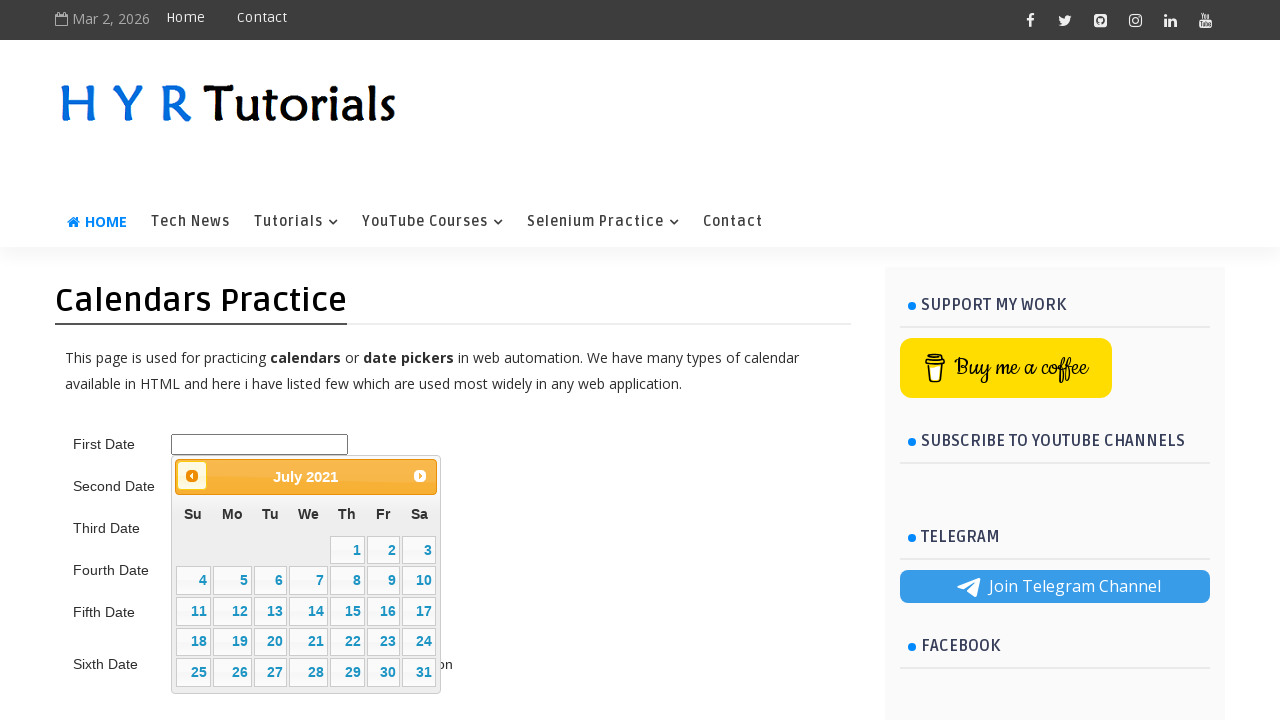

Retrieved updated month/year from calendar title
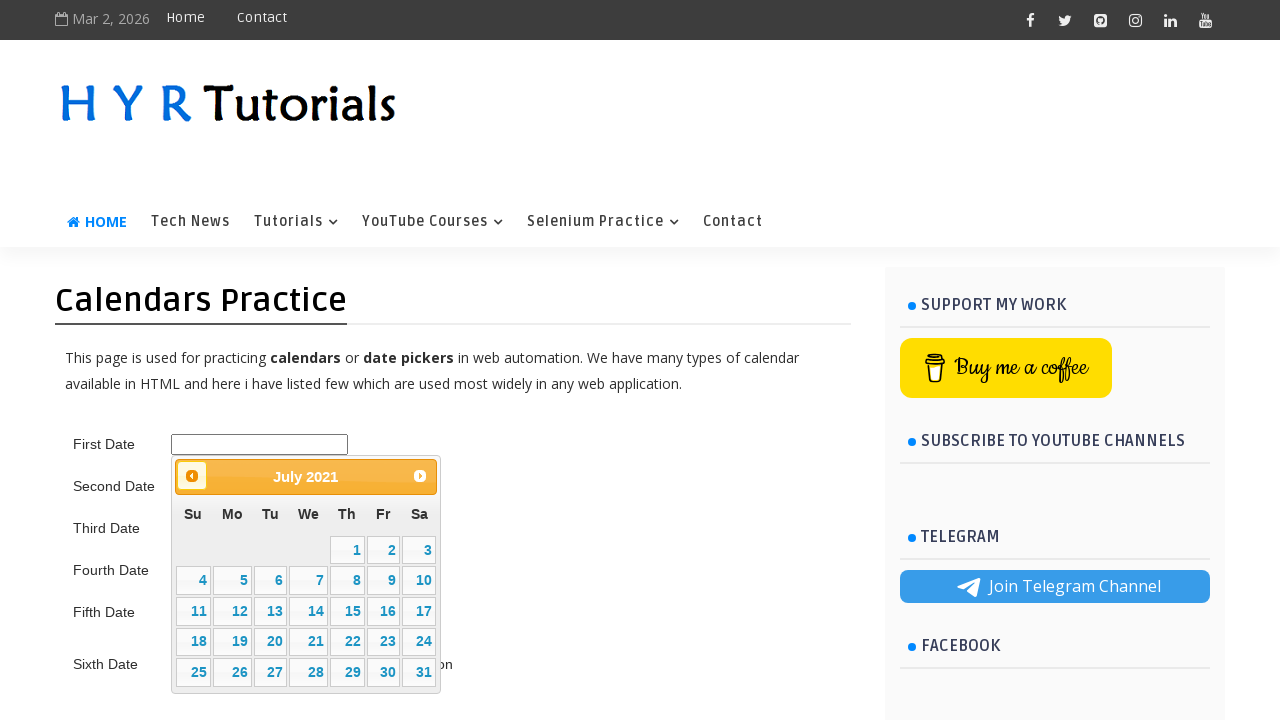

Clicked previous month button to navigate backward to 5/2015 at (192, 476) on .ui-datepicker-prev
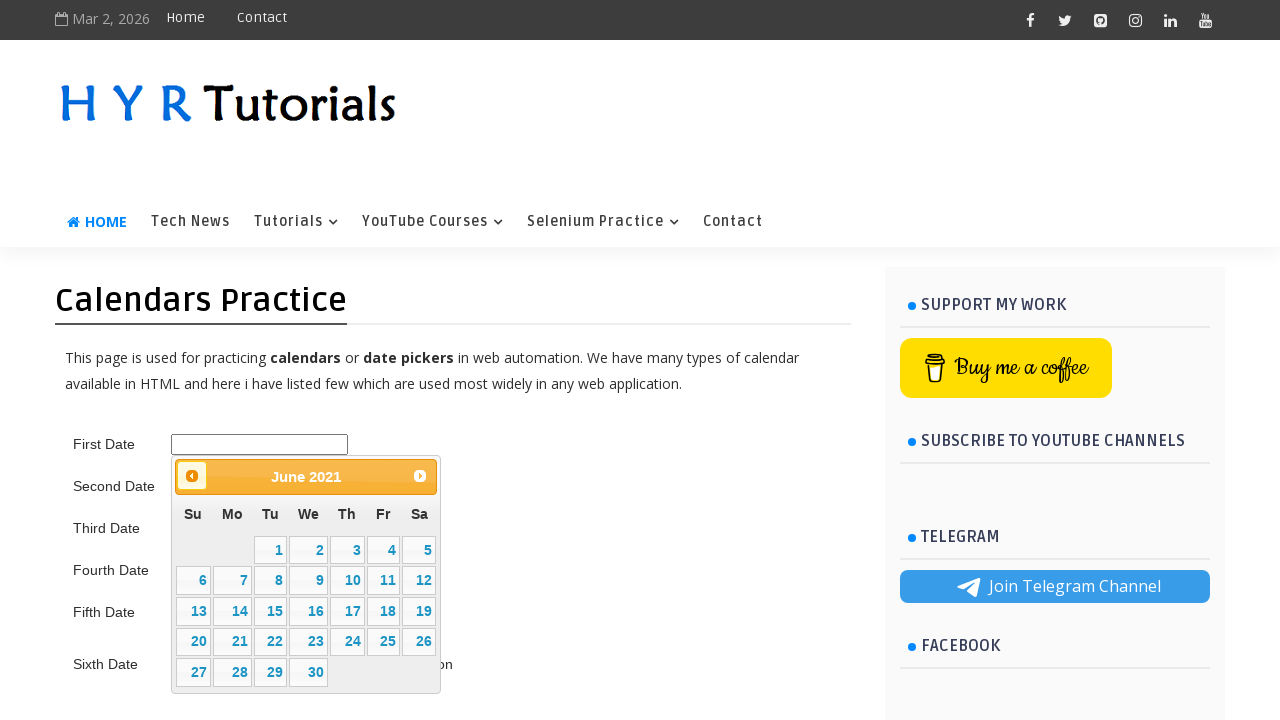

Retrieved updated month/year from calendar title
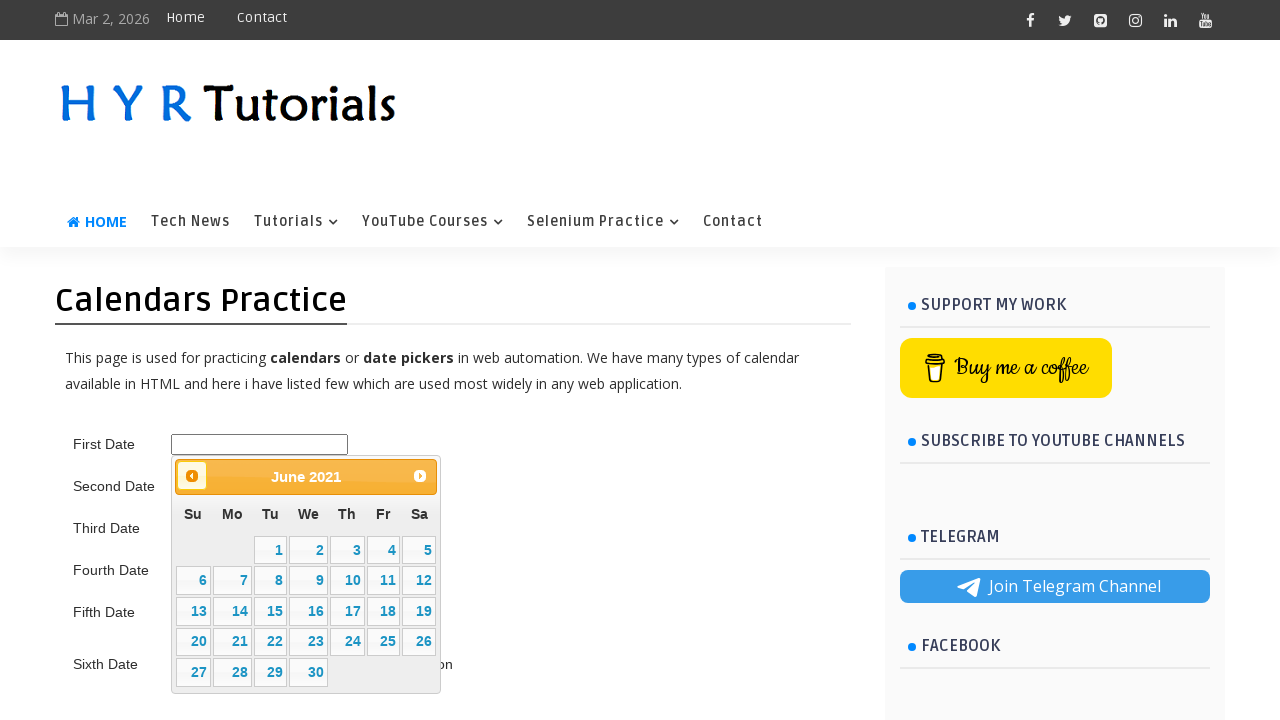

Clicked previous month button to navigate backward to 5/2015 at (192, 476) on .ui-datepicker-prev
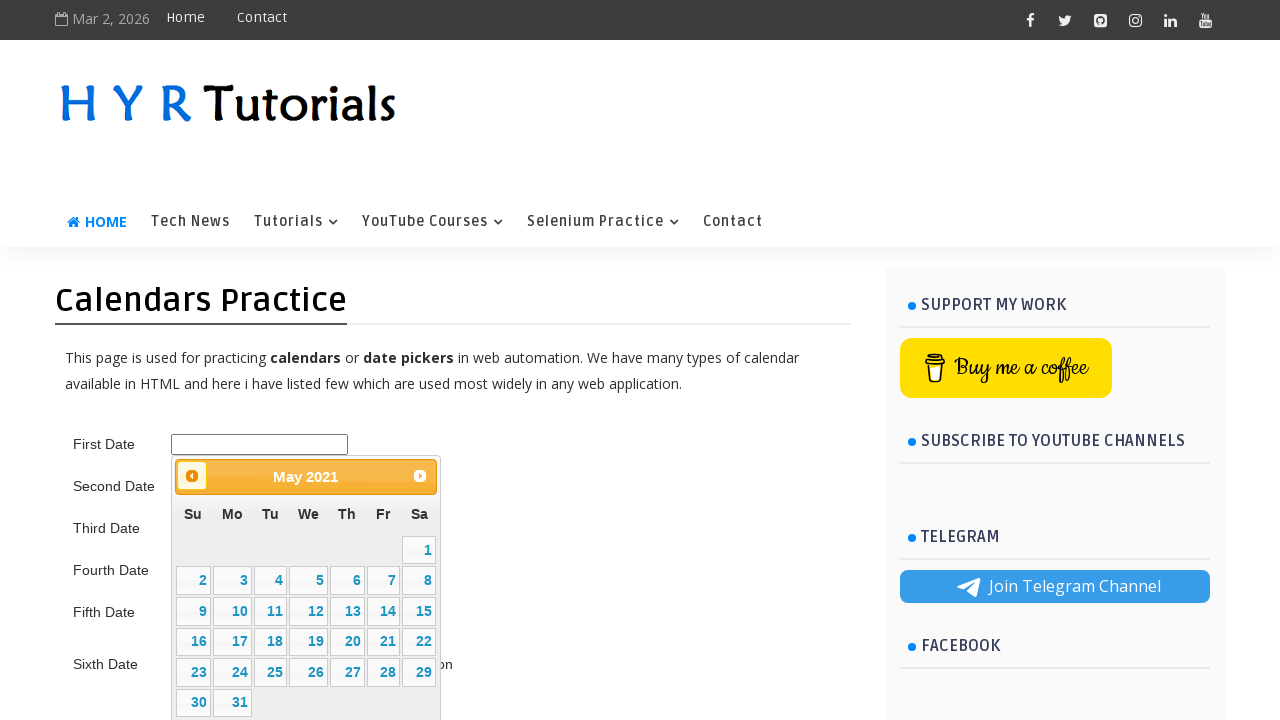

Retrieved updated month/year from calendar title
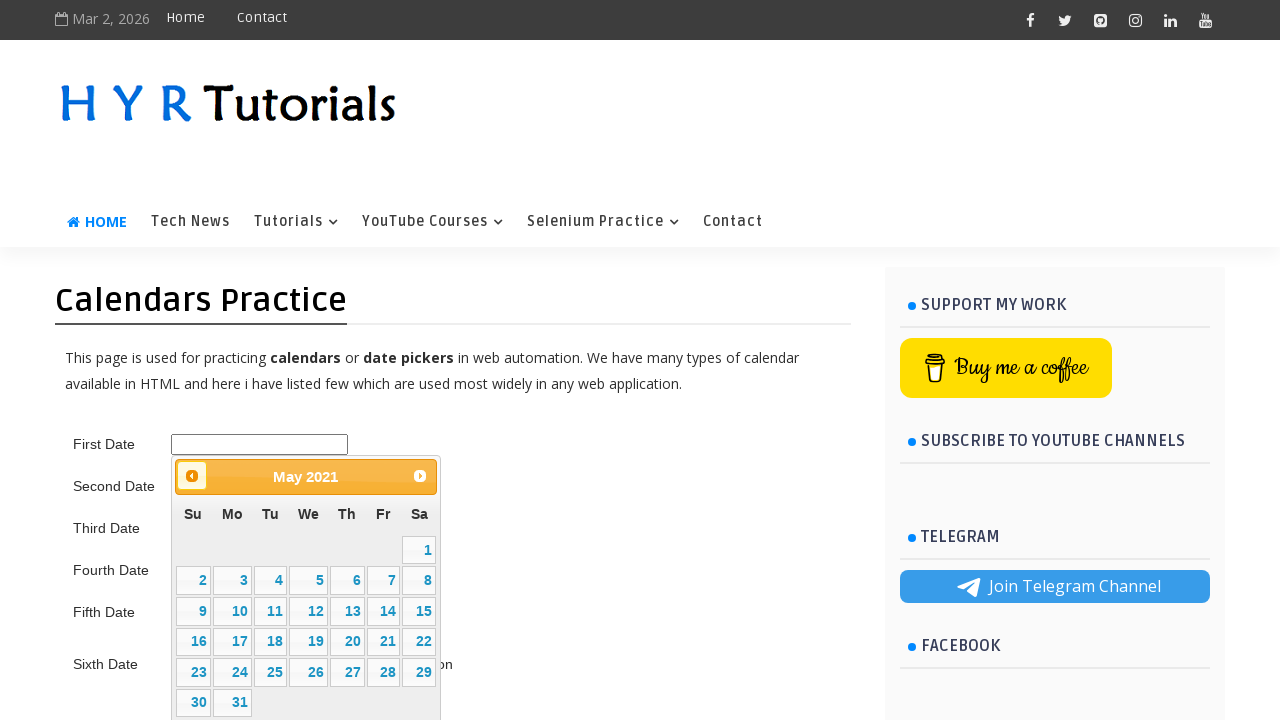

Clicked previous month button to navigate backward to 5/2015 at (192, 476) on .ui-datepicker-prev
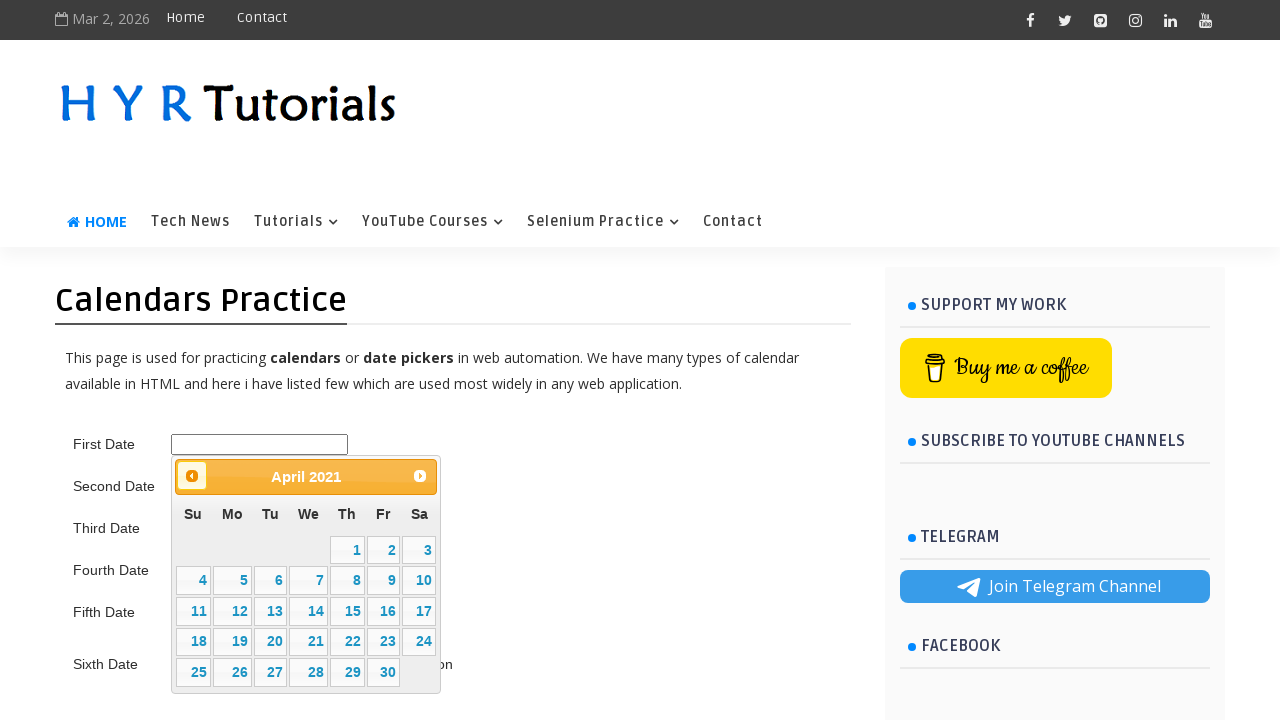

Retrieved updated month/year from calendar title
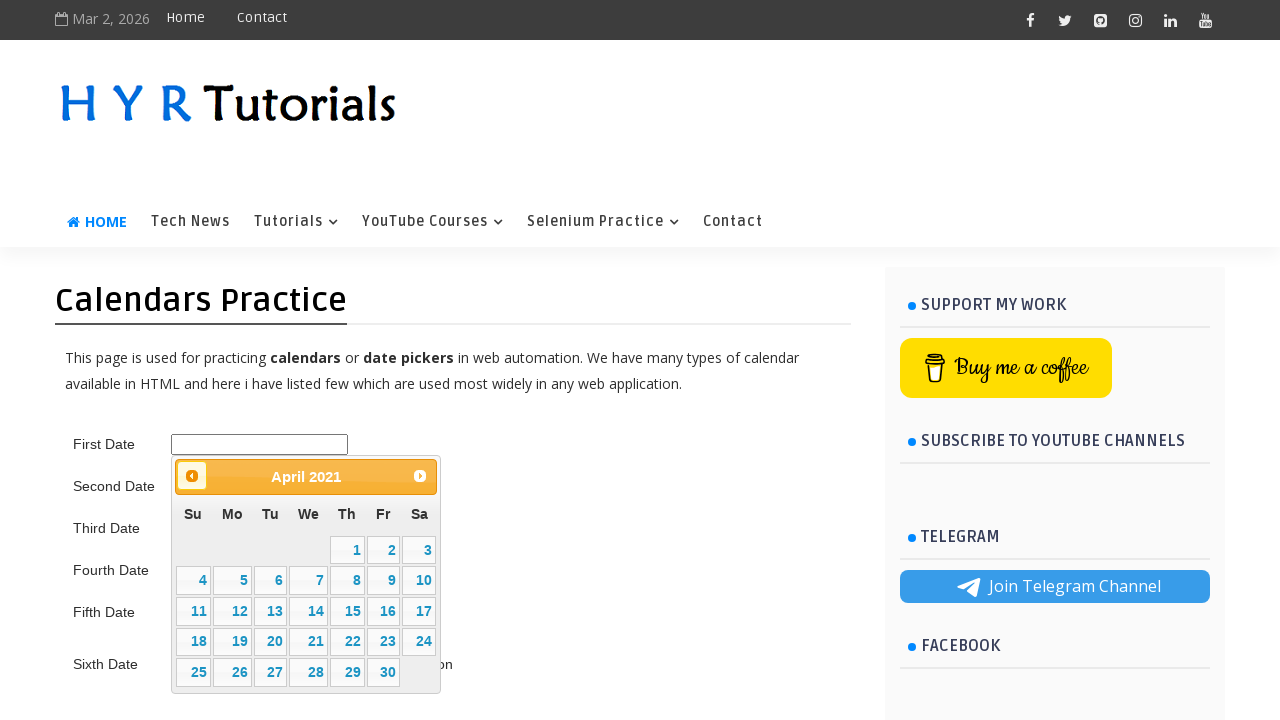

Clicked previous month button to navigate backward to 5/2015 at (192, 476) on .ui-datepicker-prev
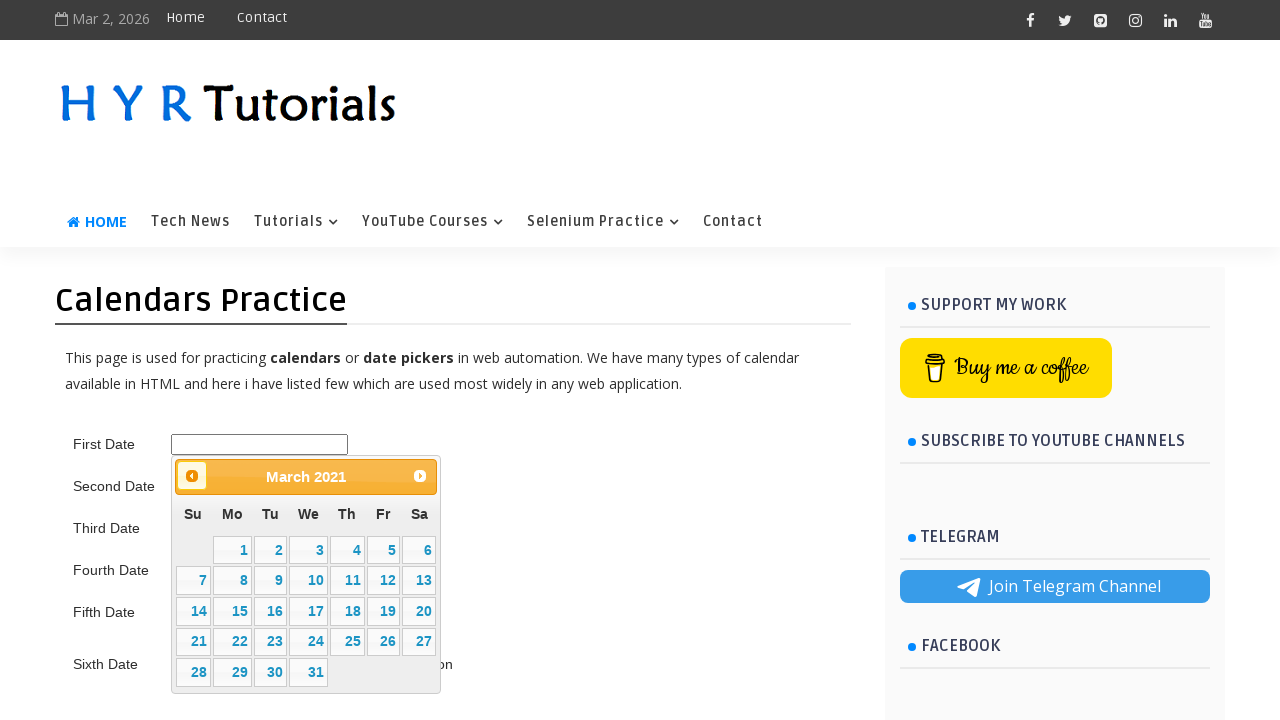

Retrieved updated month/year from calendar title
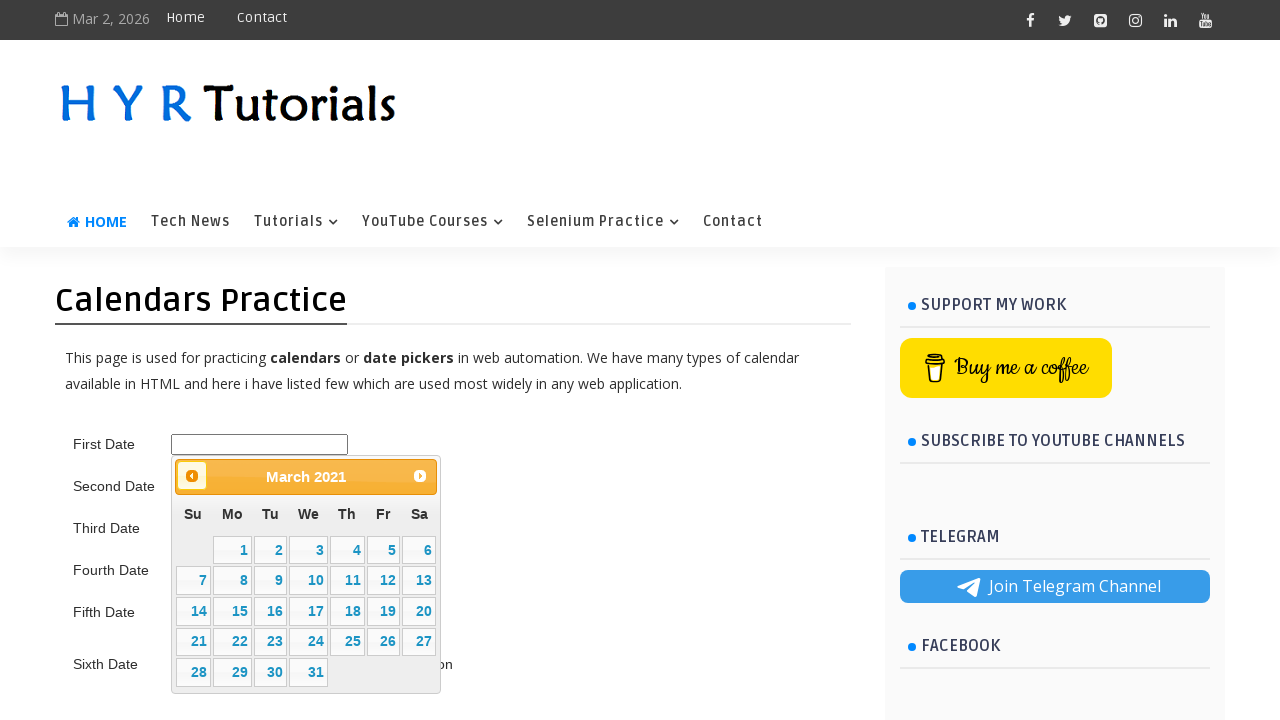

Clicked previous month button to navigate backward to 5/2015 at (192, 476) on .ui-datepicker-prev
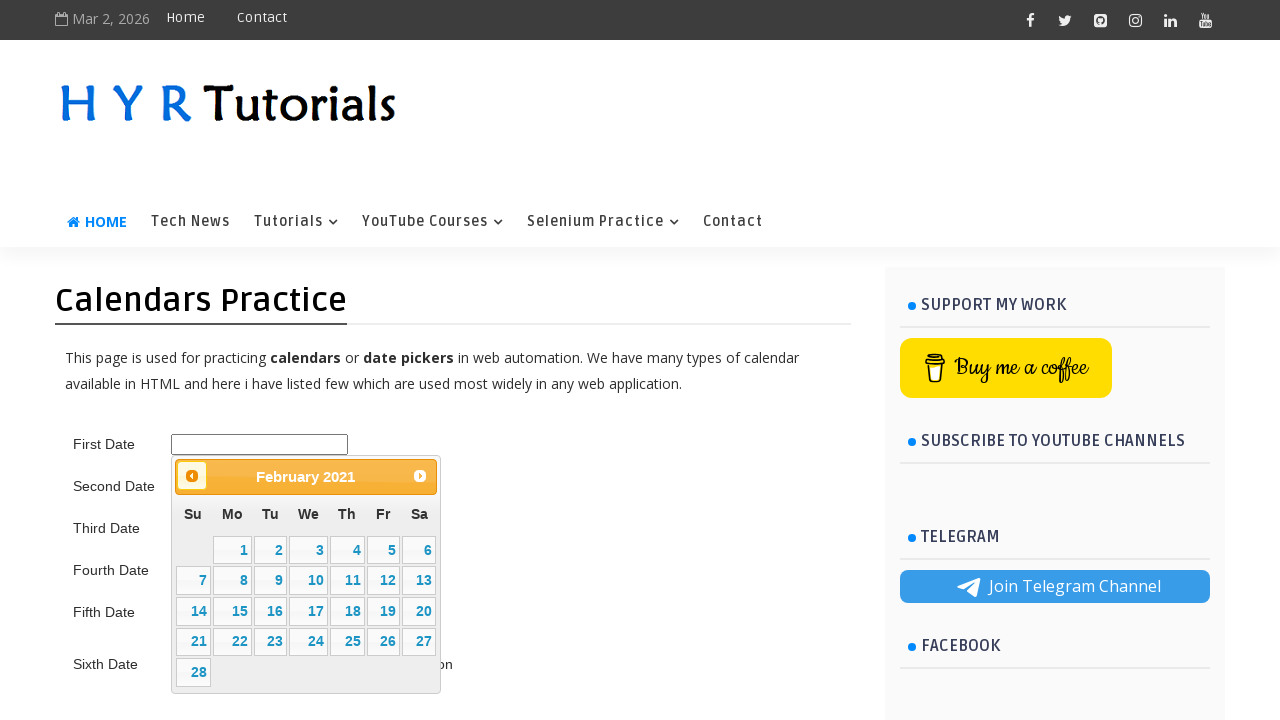

Retrieved updated month/year from calendar title
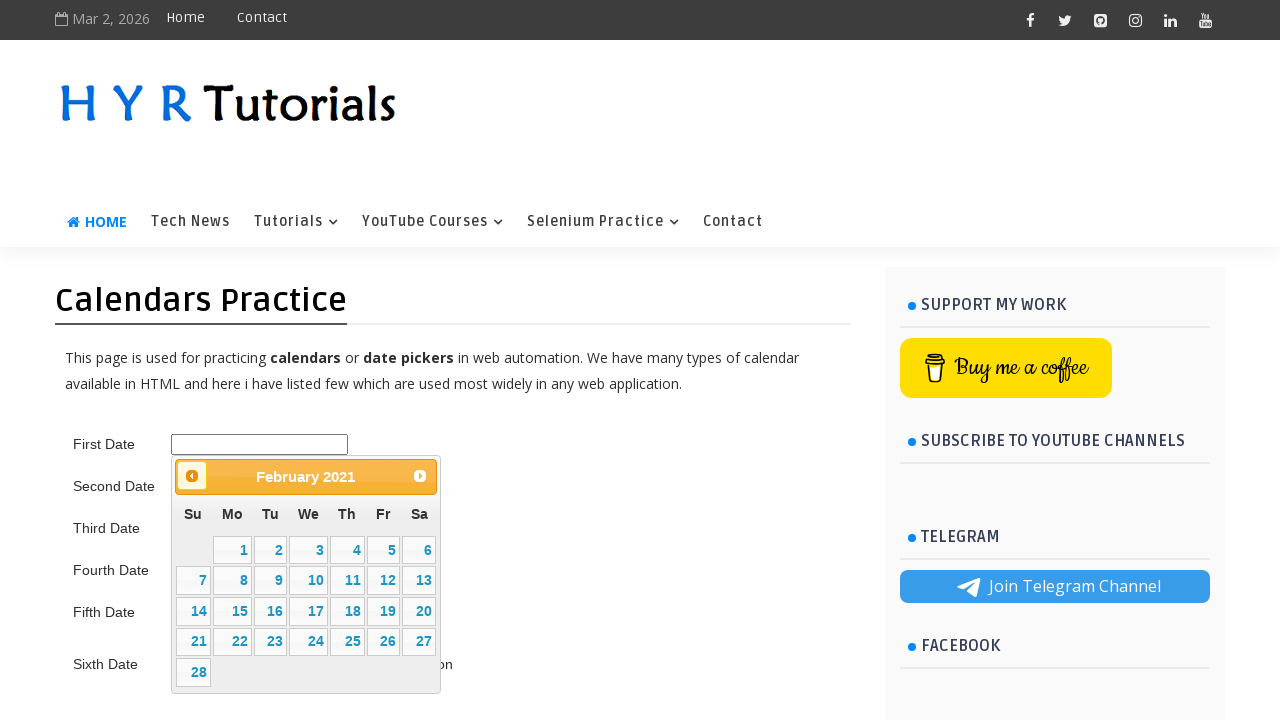

Clicked previous month button to navigate backward to 5/2015 at (192, 476) on .ui-datepicker-prev
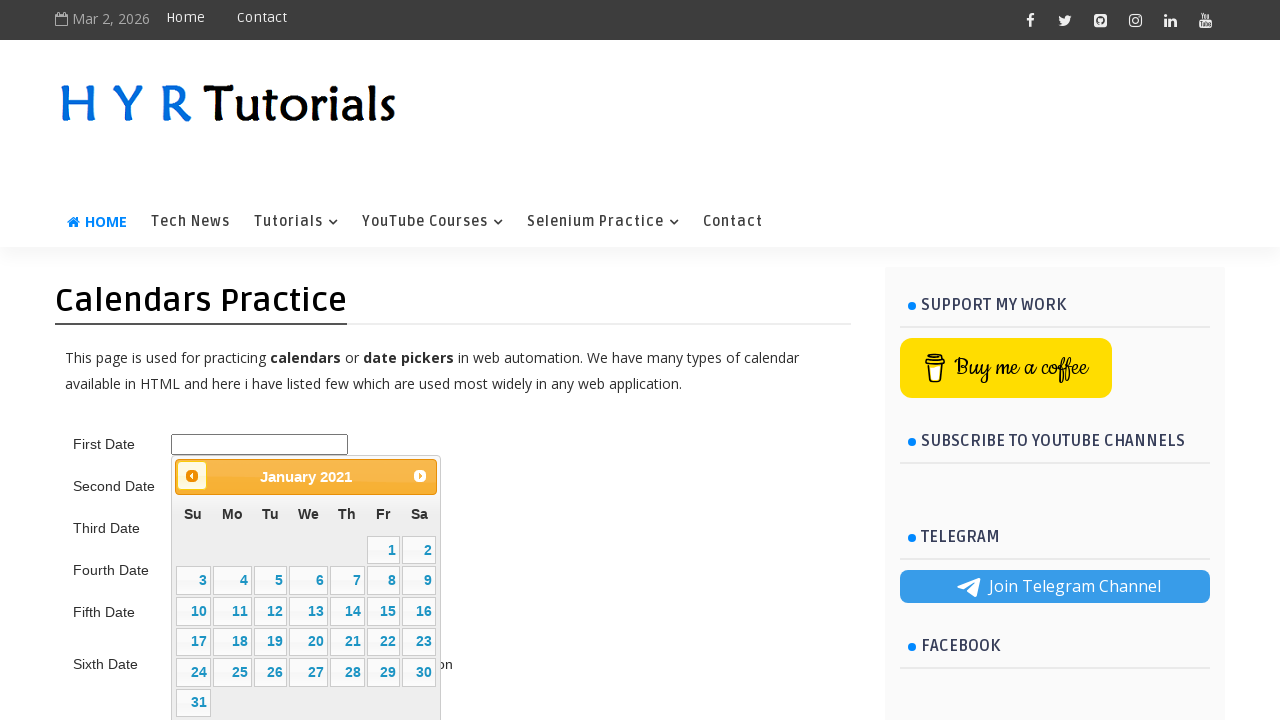

Retrieved updated month/year from calendar title
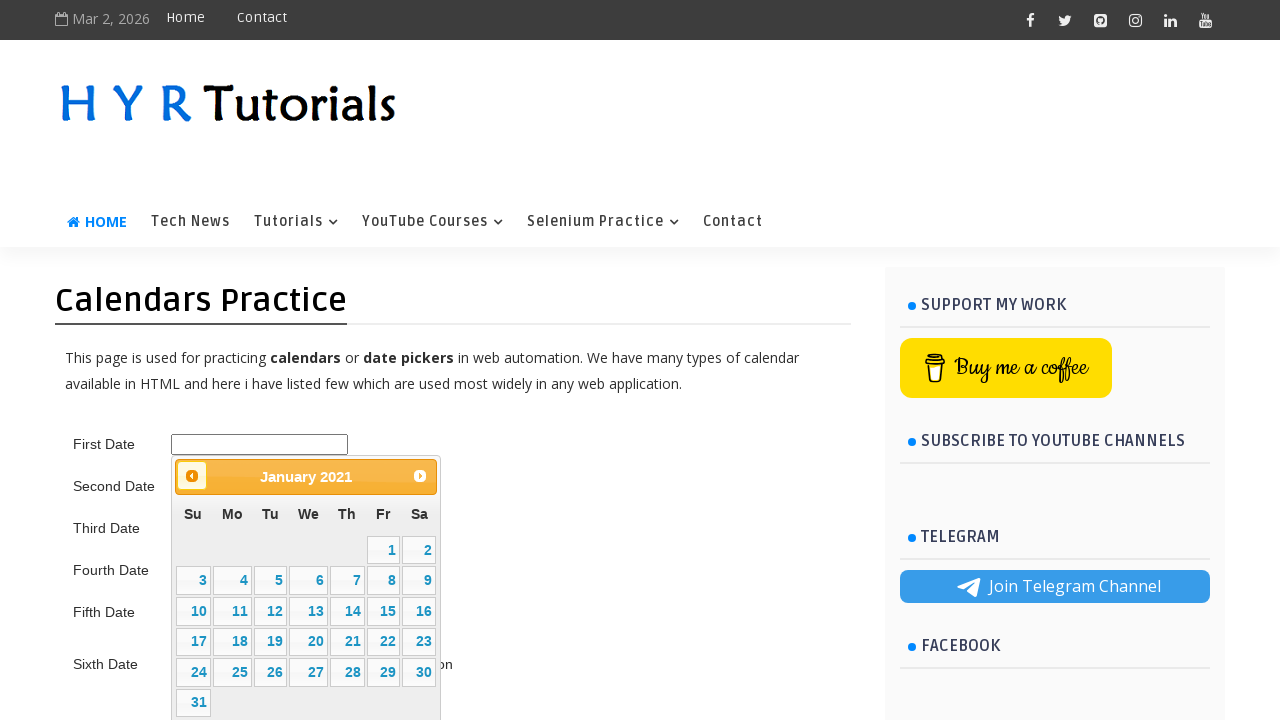

Clicked previous month button to navigate backward to 5/2015 at (192, 476) on .ui-datepicker-prev
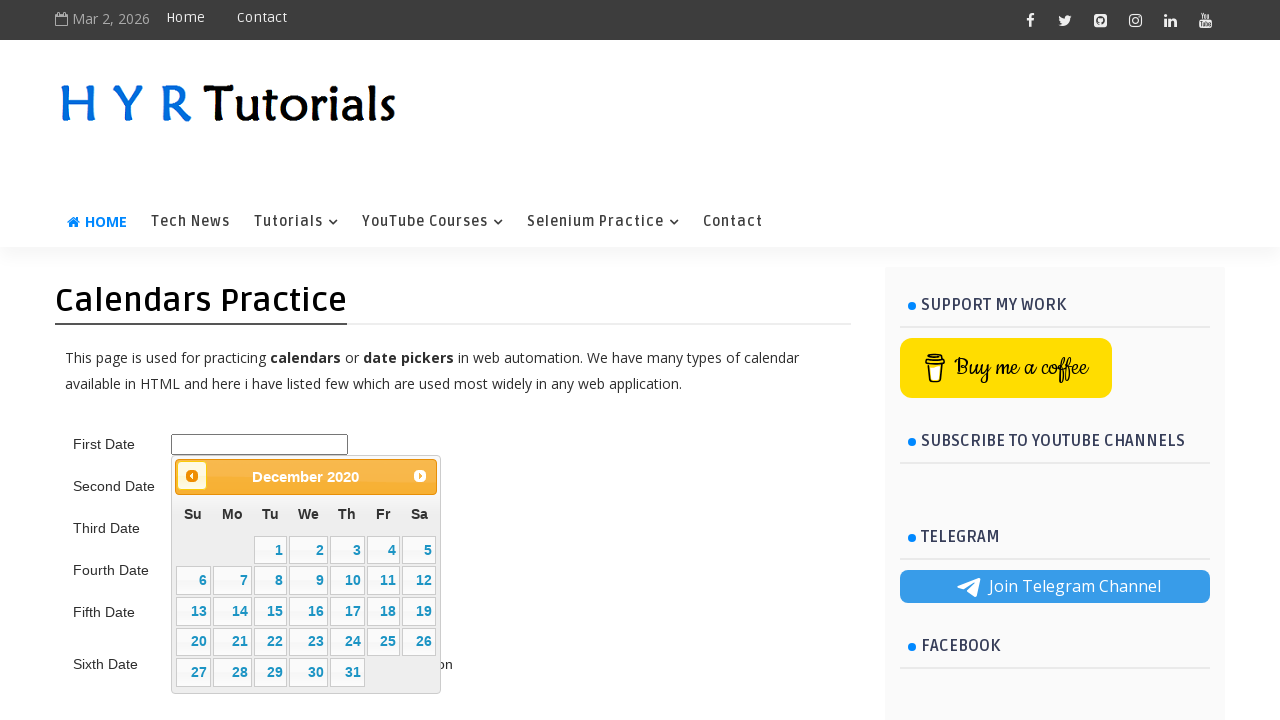

Retrieved updated month/year from calendar title
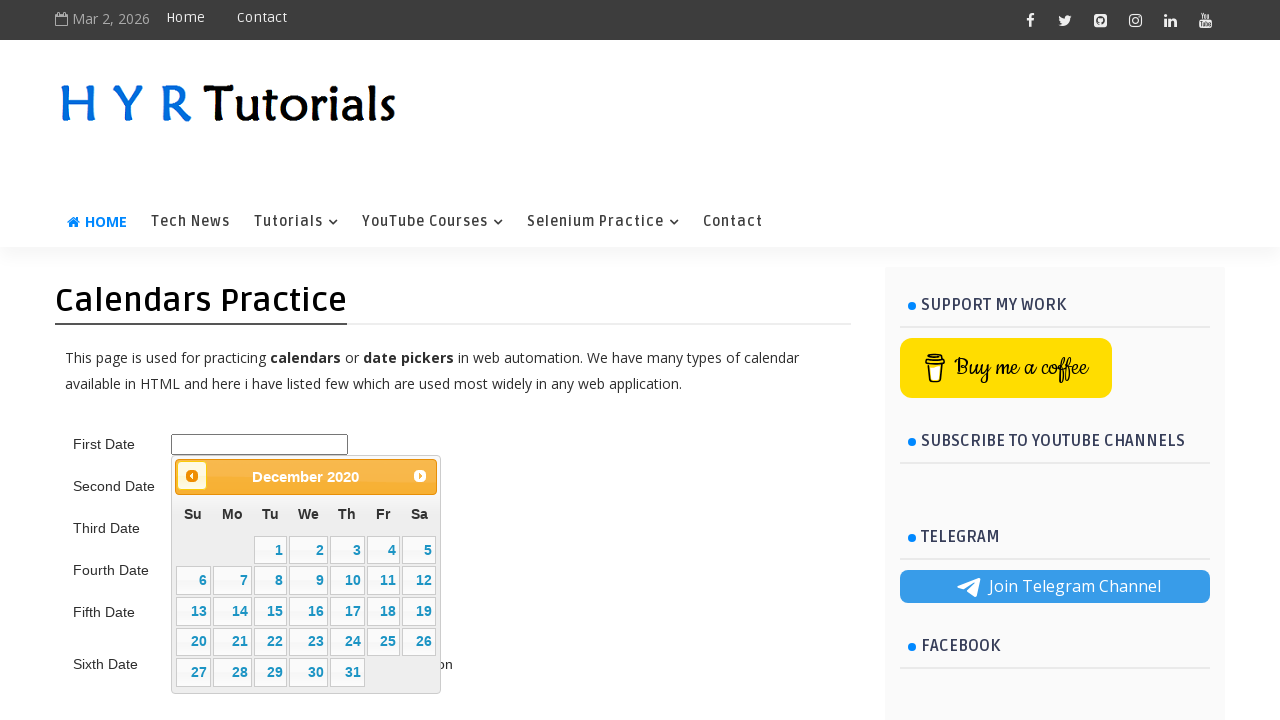

Clicked previous month button to navigate backward to 5/2015 at (192, 476) on .ui-datepicker-prev
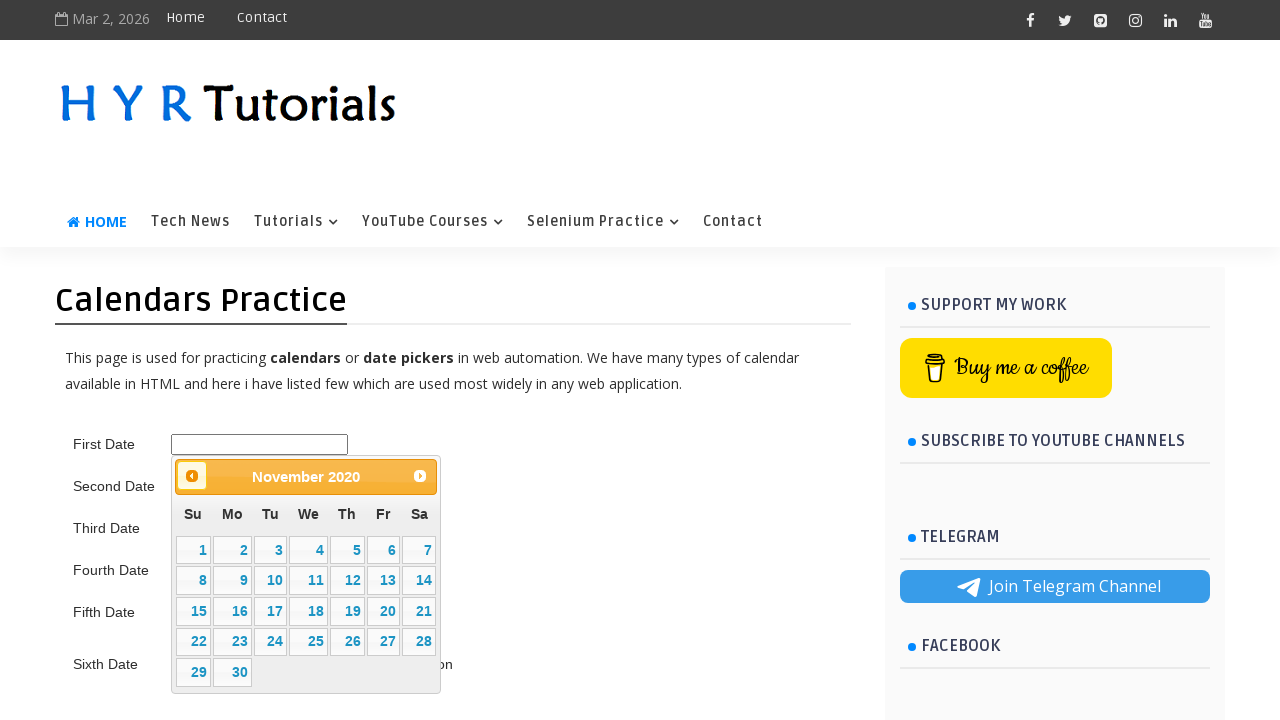

Retrieved updated month/year from calendar title
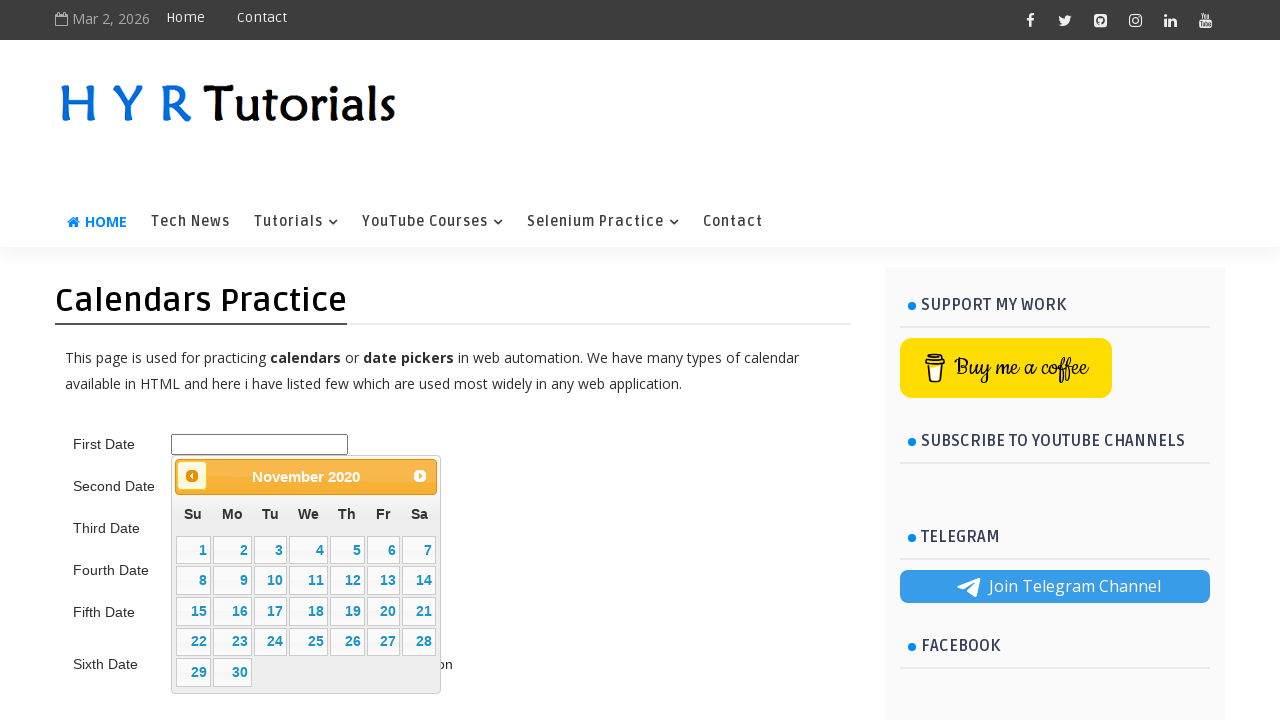

Clicked previous month button to navigate backward to 5/2015 at (192, 476) on .ui-datepicker-prev
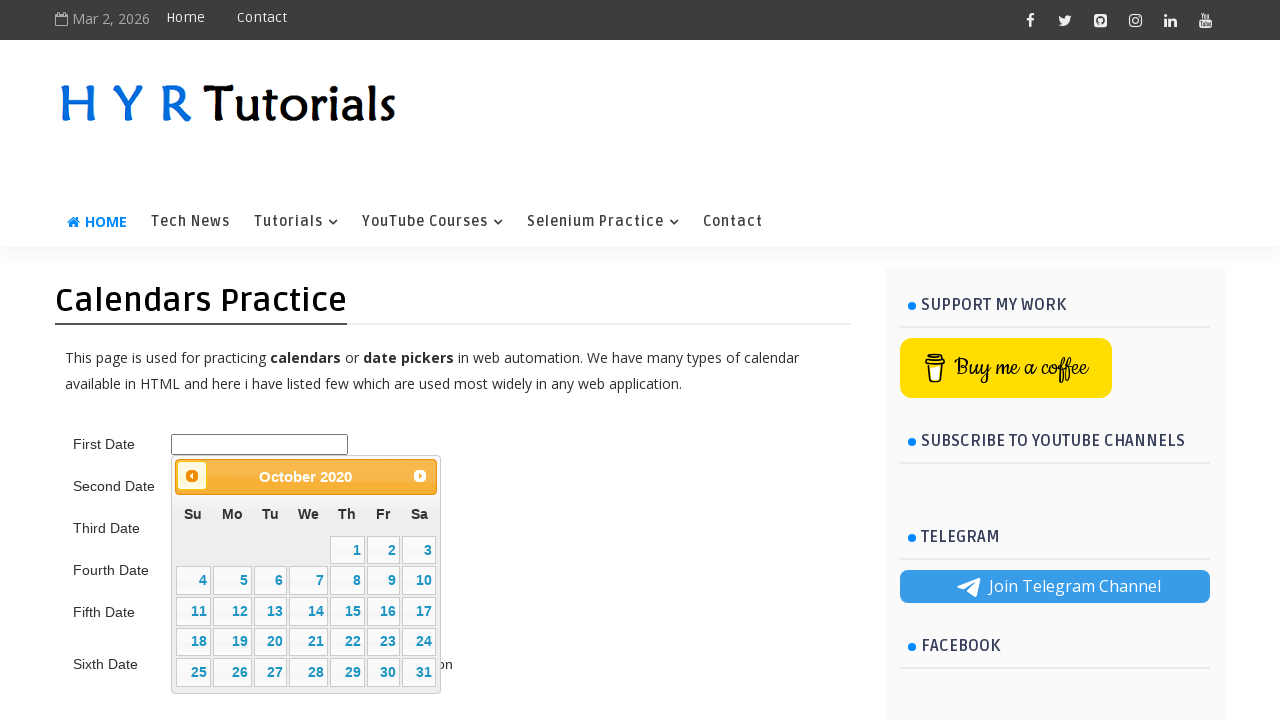

Retrieved updated month/year from calendar title
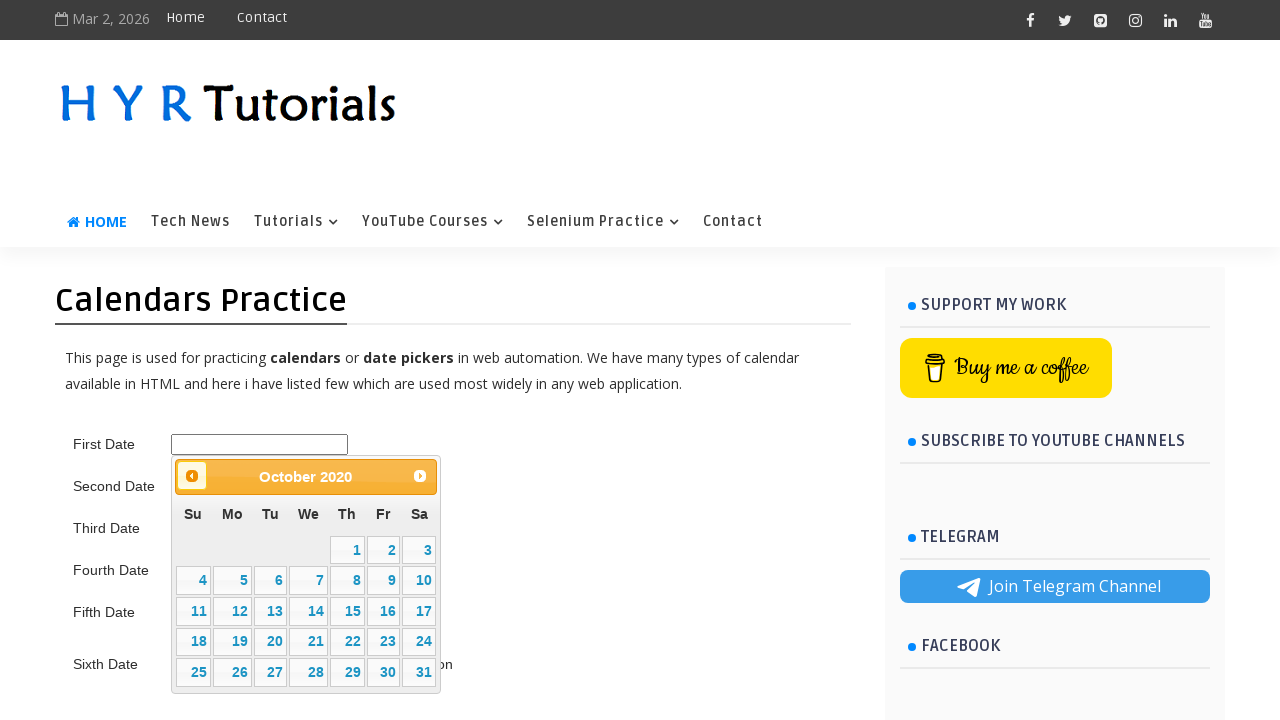

Clicked previous month button to navigate backward to 5/2015 at (192, 476) on .ui-datepicker-prev
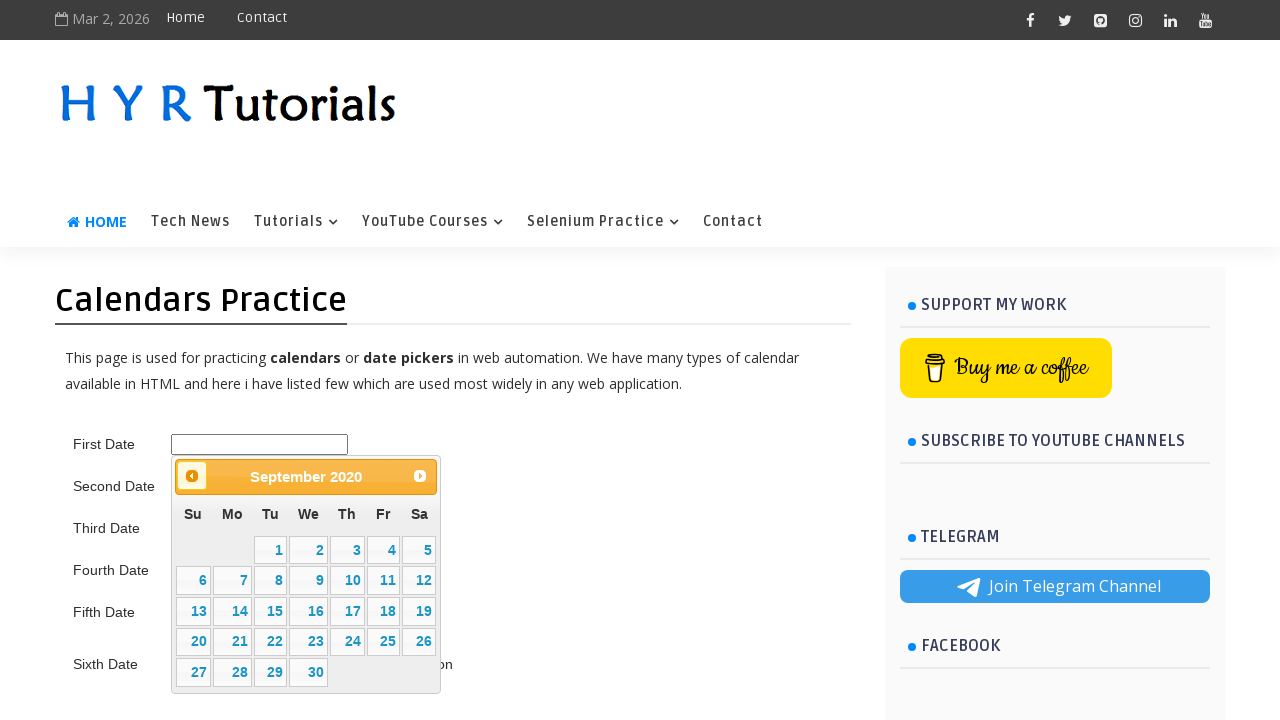

Retrieved updated month/year from calendar title
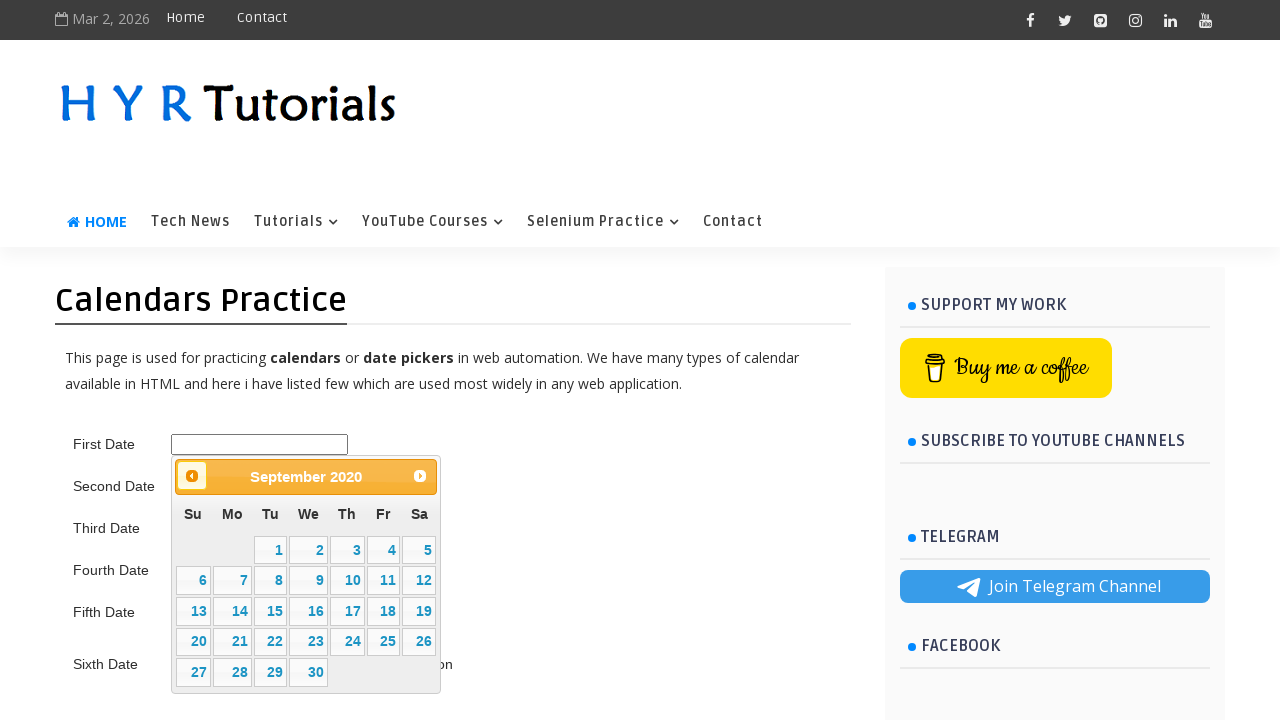

Clicked previous month button to navigate backward to 5/2015 at (192, 476) on .ui-datepicker-prev
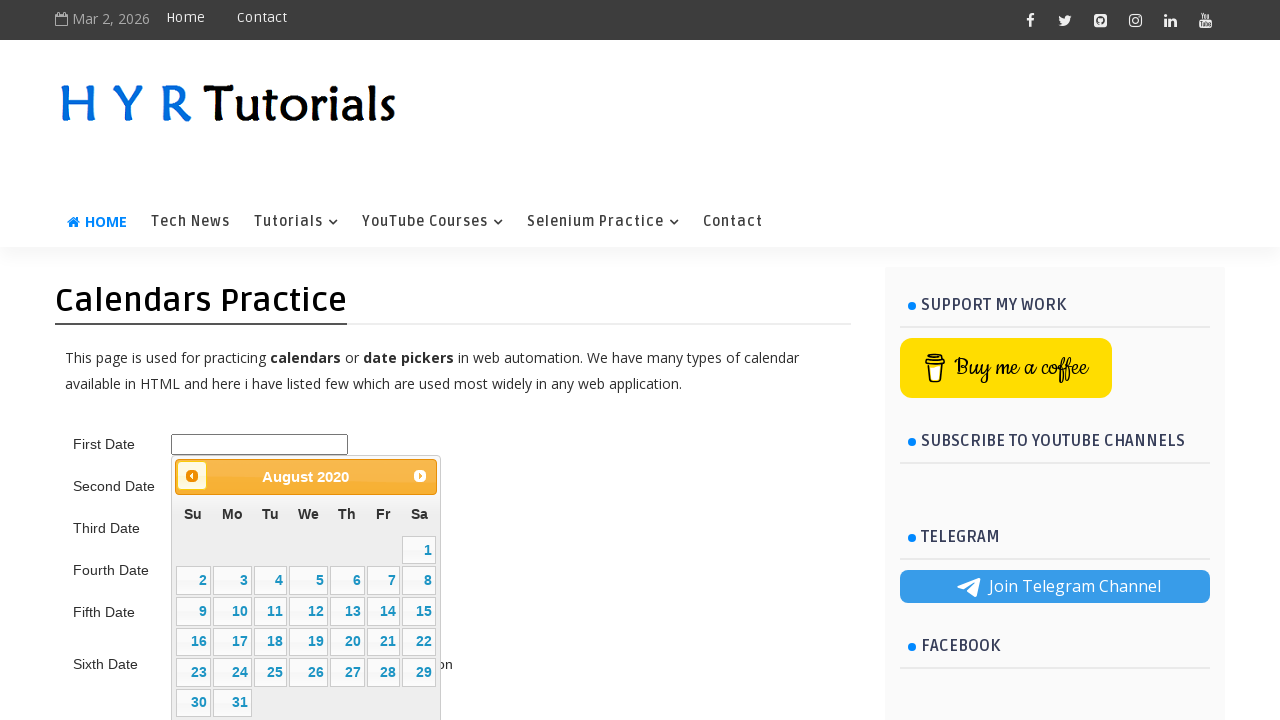

Retrieved updated month/year from calendar title
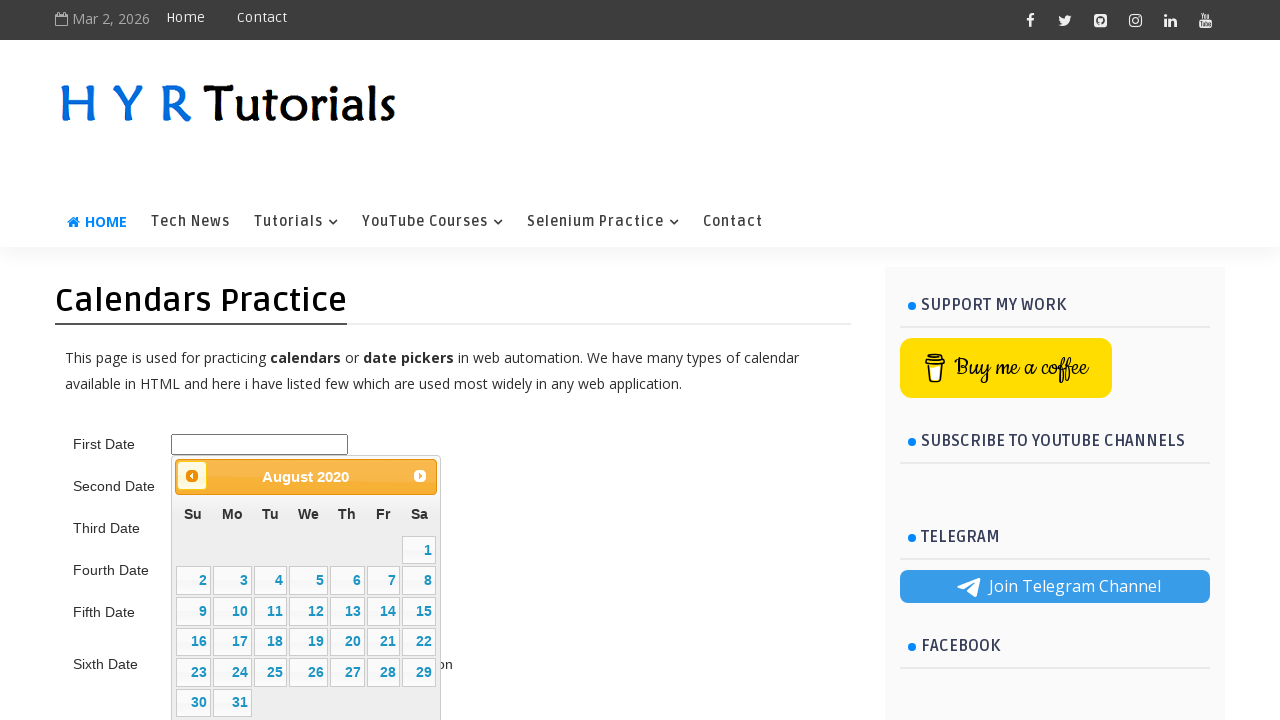

Clicked previous month button to navigate backward to 5/2015 at (192, 476) on .ui-datepicker-prev
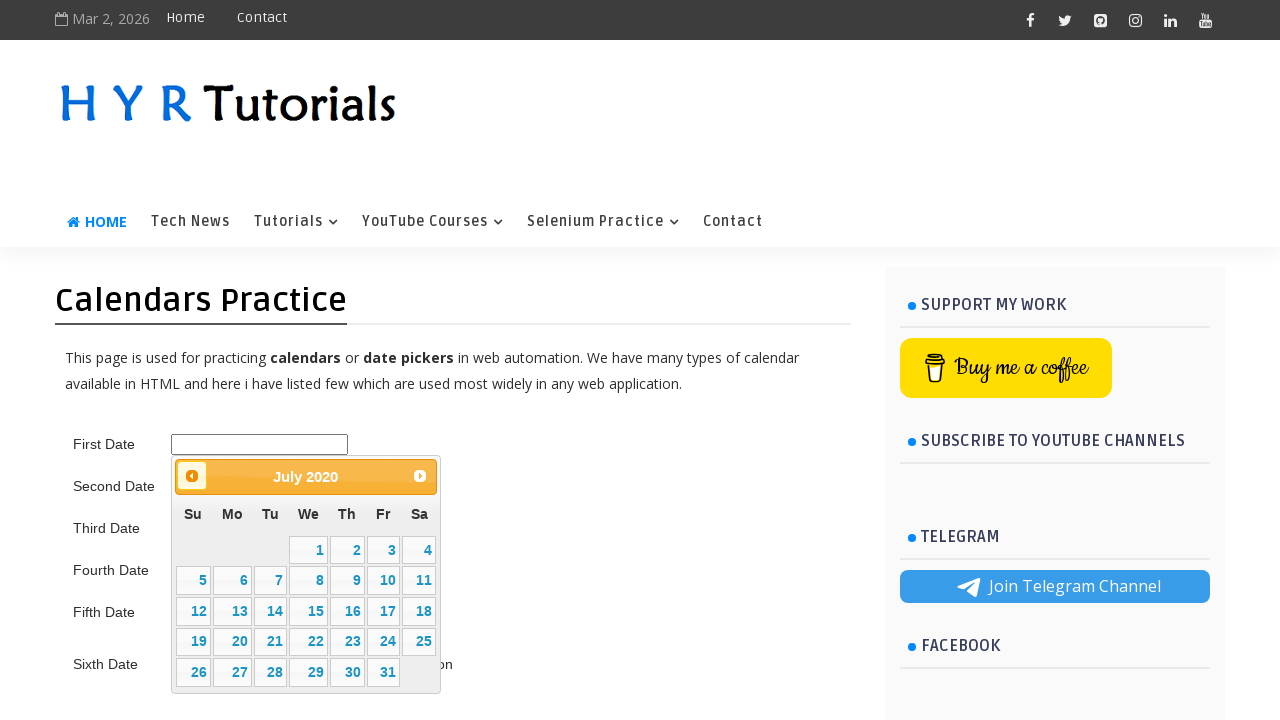

Retrieved updated month/year from calendar title
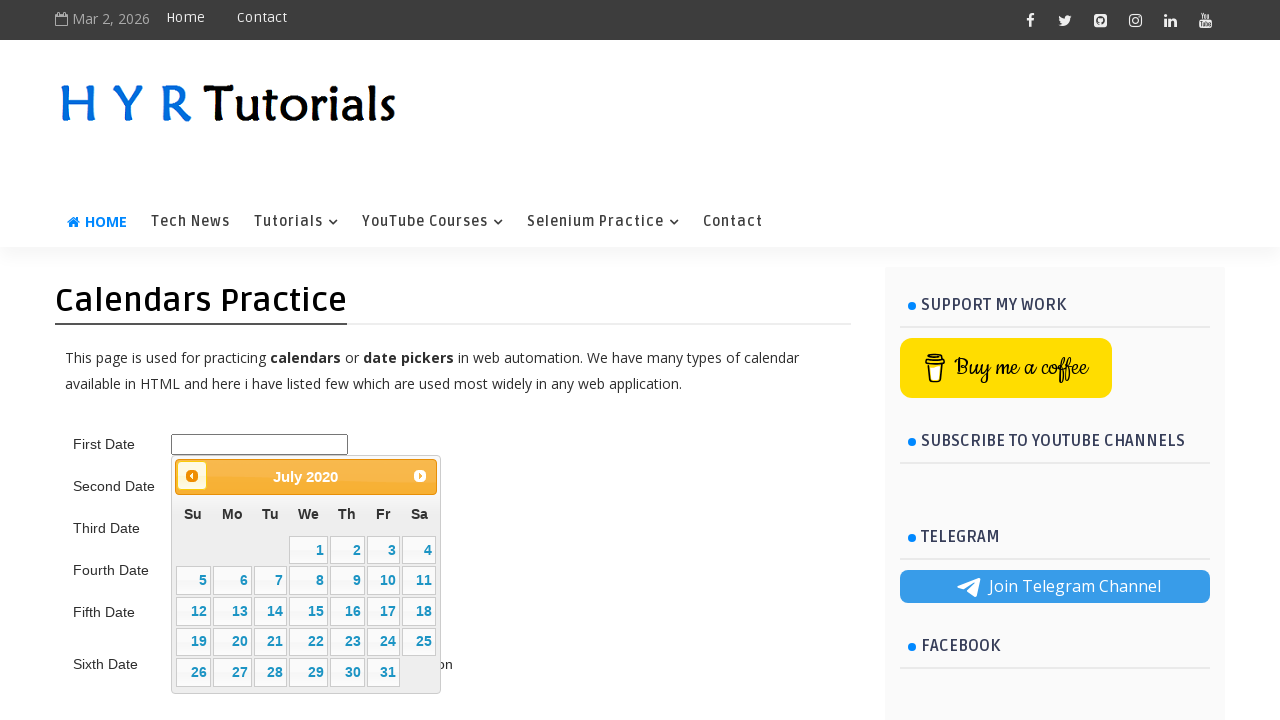

Clicked previous month button to navigate backward to 5/2015 at (192, 476) on .ui-datepicker-prev
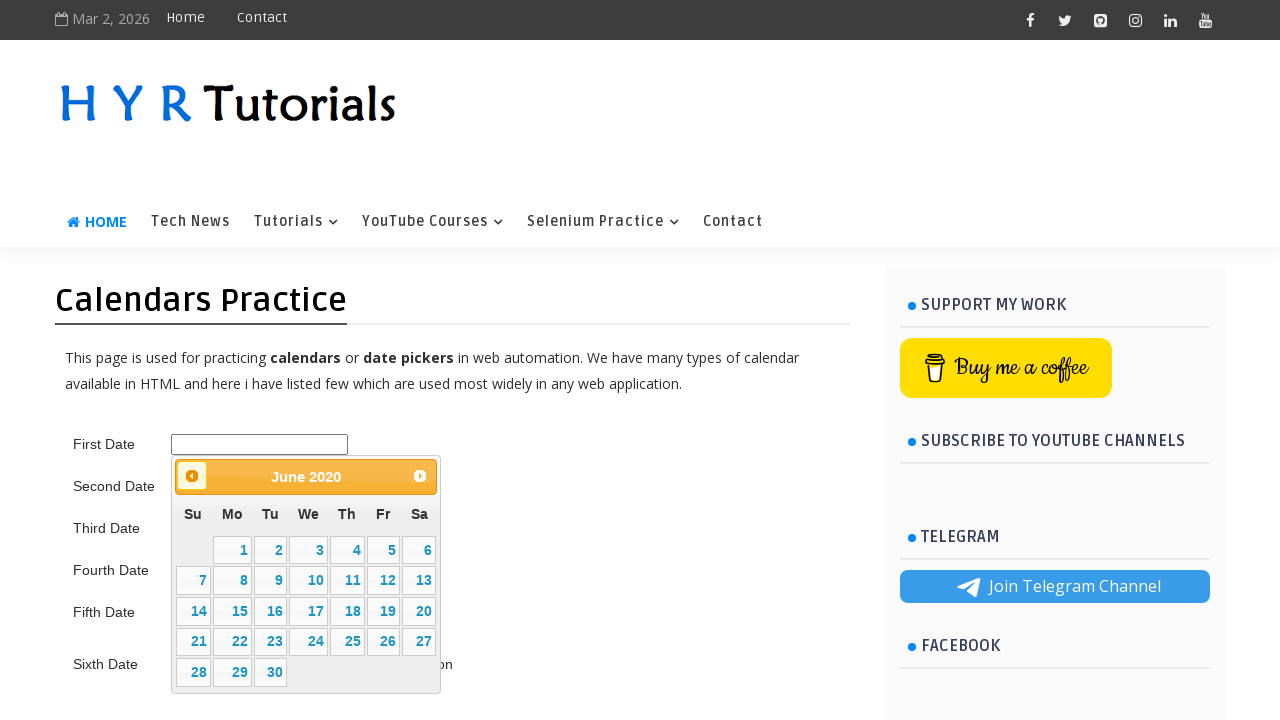

Retrieved updated month/year from calendar title
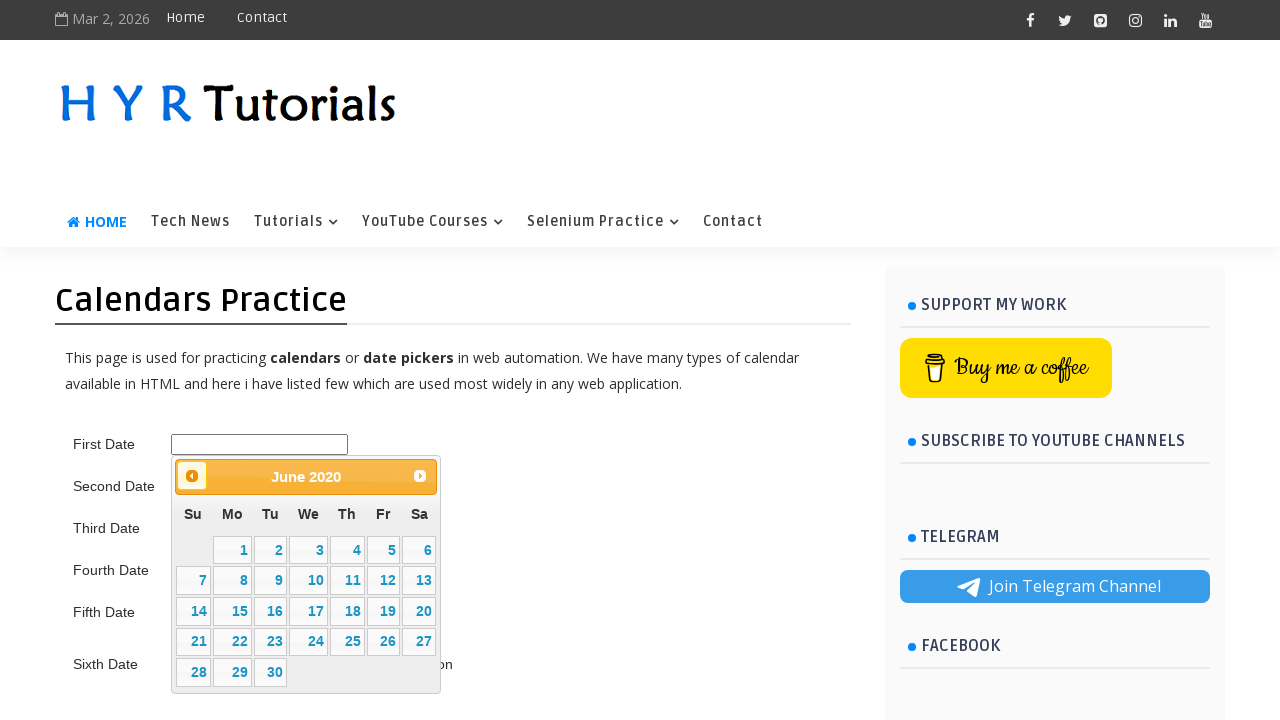

Clicked previous month button to navigate backward to 5/2015 at (192, 476) on .ui-datepicker-prev
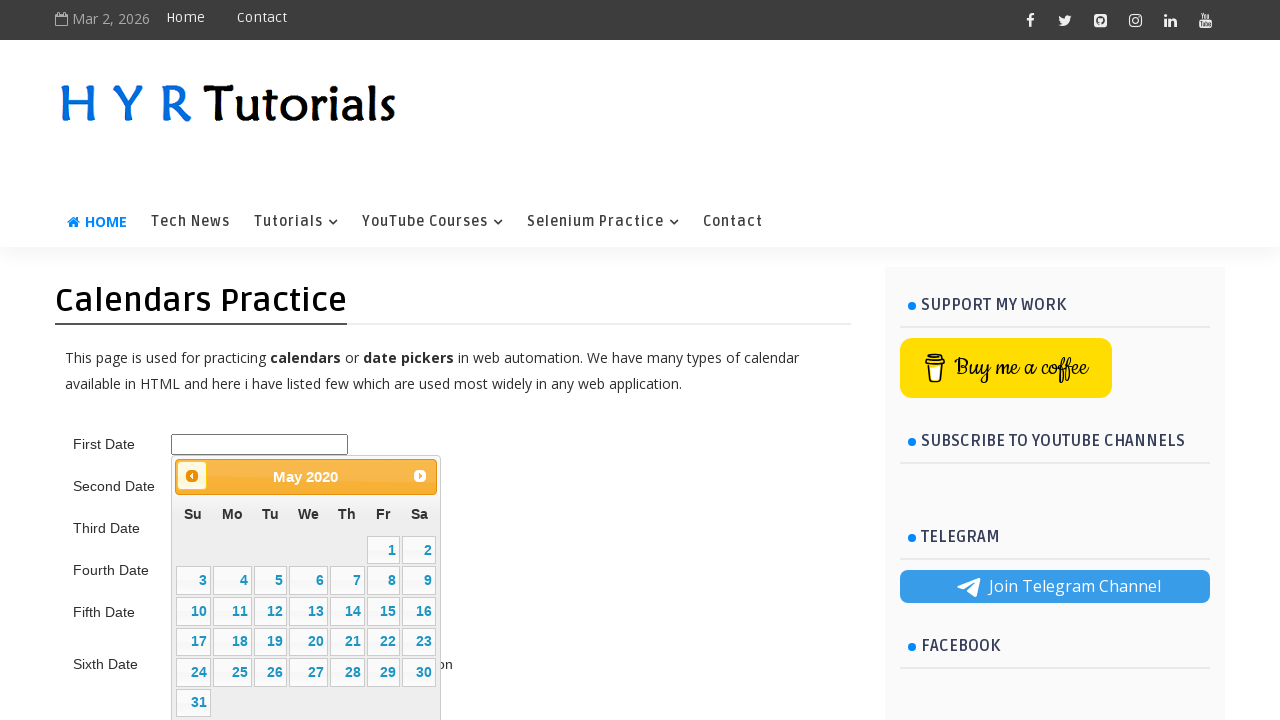

Retrieved updated month/year from calendar title
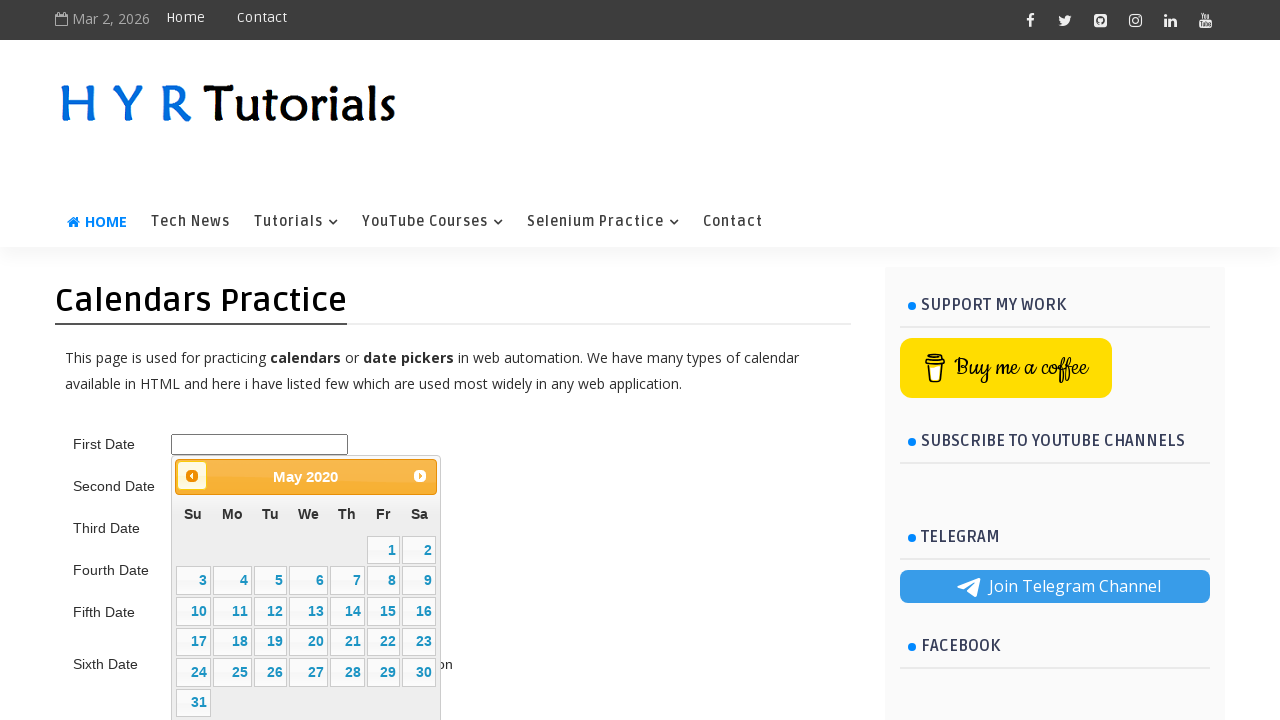

Clicked previous month button to navigate backward to 5/2015 at (192, 476) on .ui-datepicker-prev
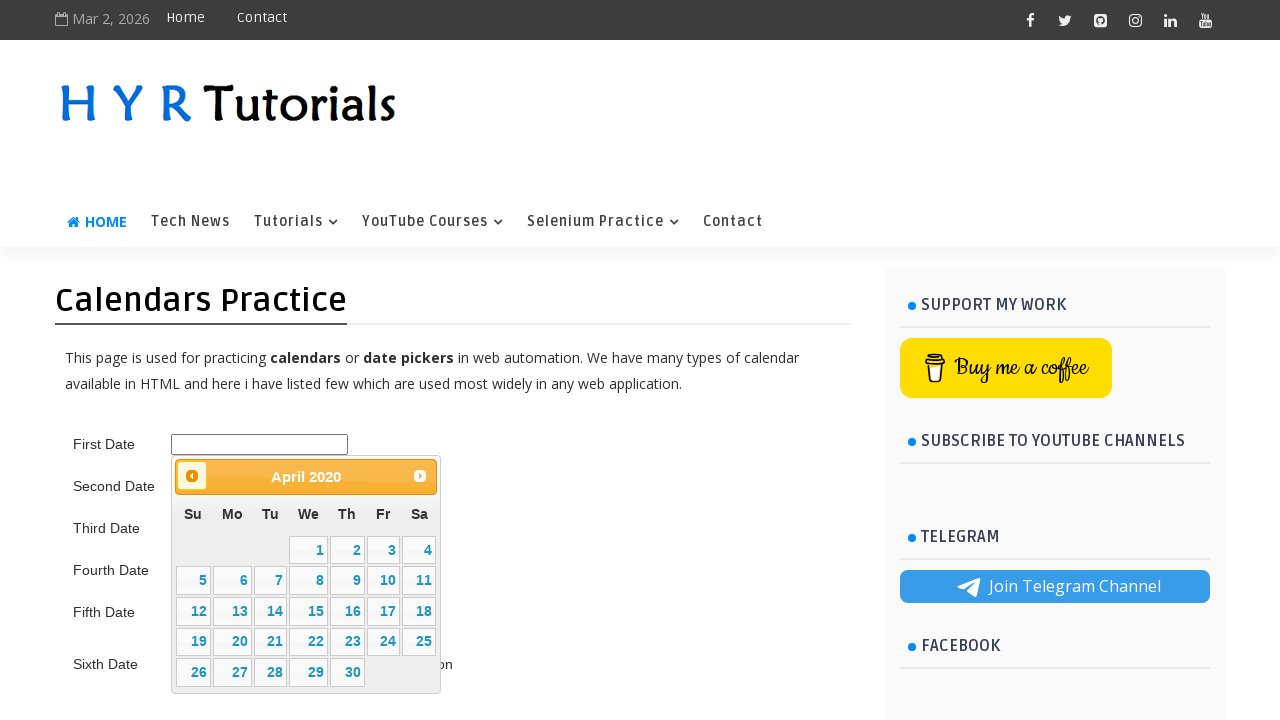

Retrieved updated month/year from calendar title
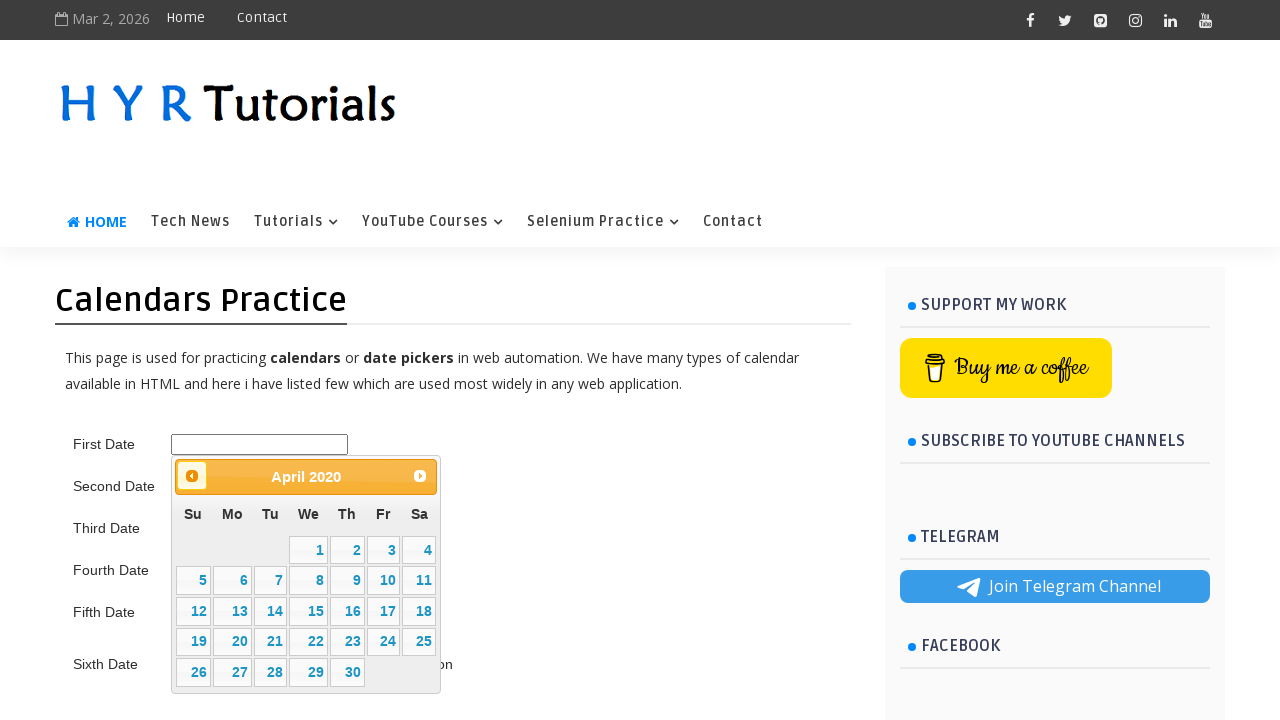

Clicked previous month button to navigate backward to 5/2015 at (192, 476) on .ui-datepicker-prev
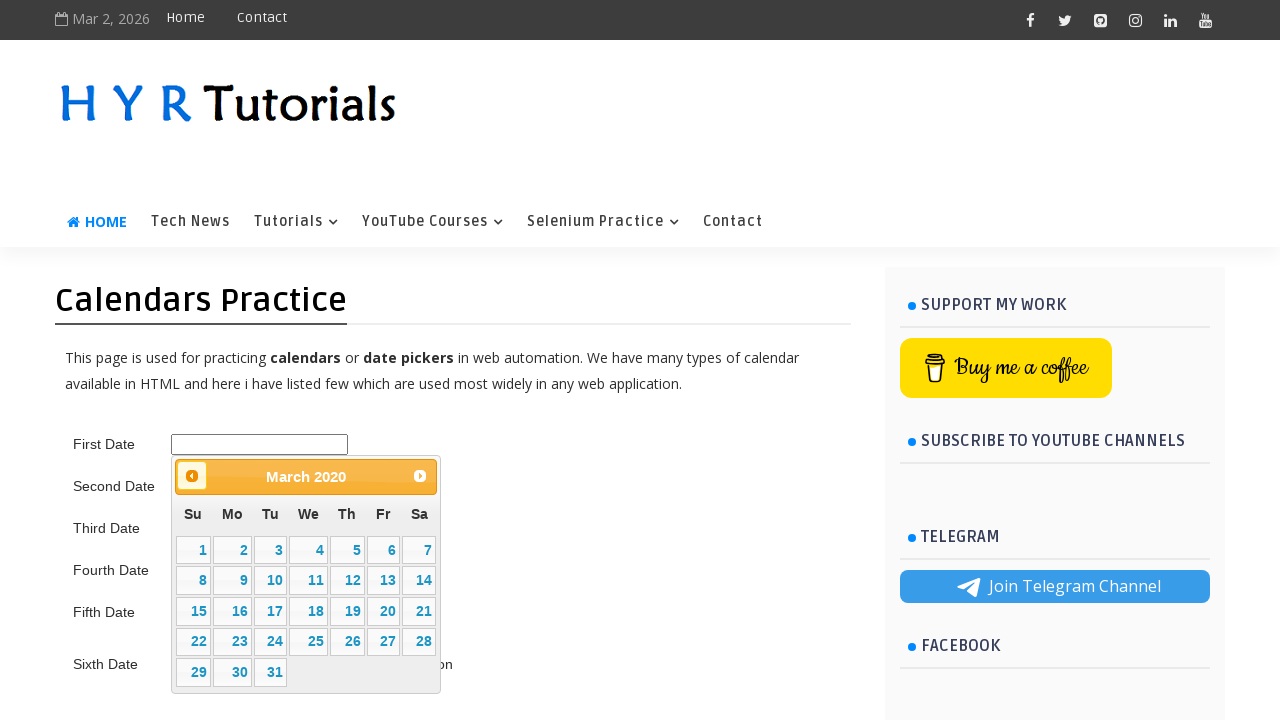

Retrieved updated month/year from calendar title
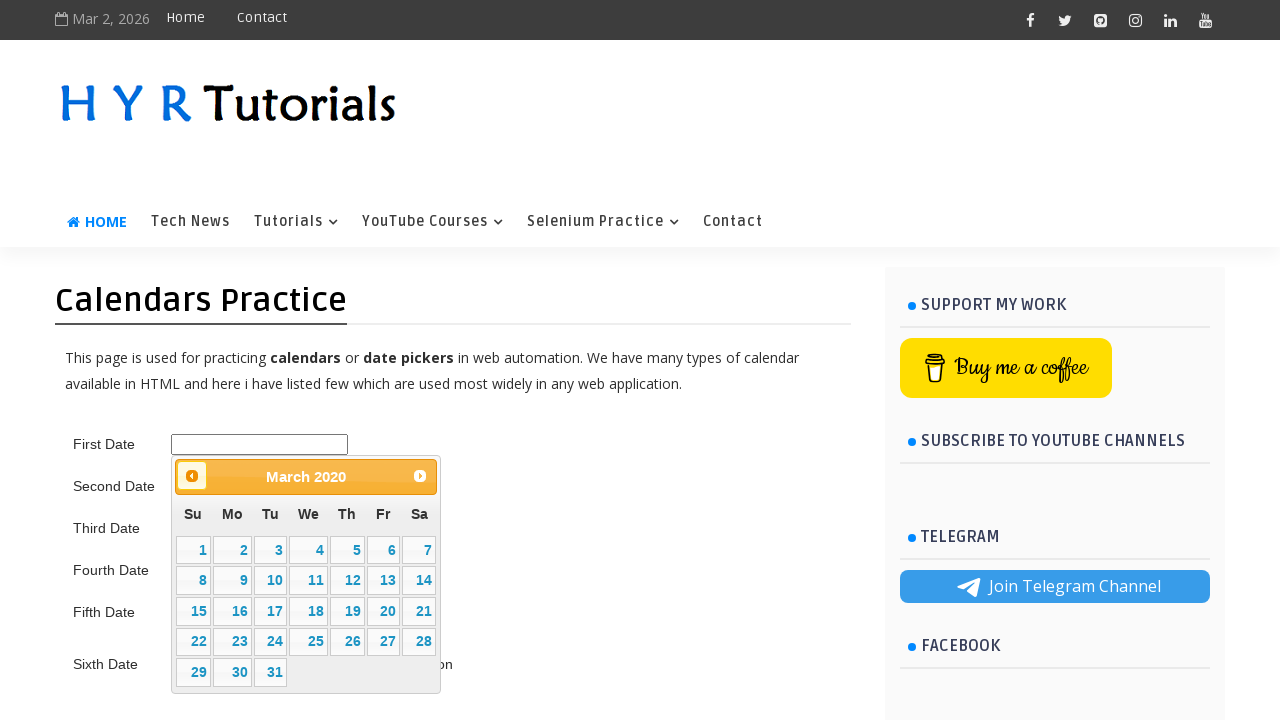

Clicked previous month button to navigate backward to 5/2015 at (192, 476) on .ui-datepicker-prev
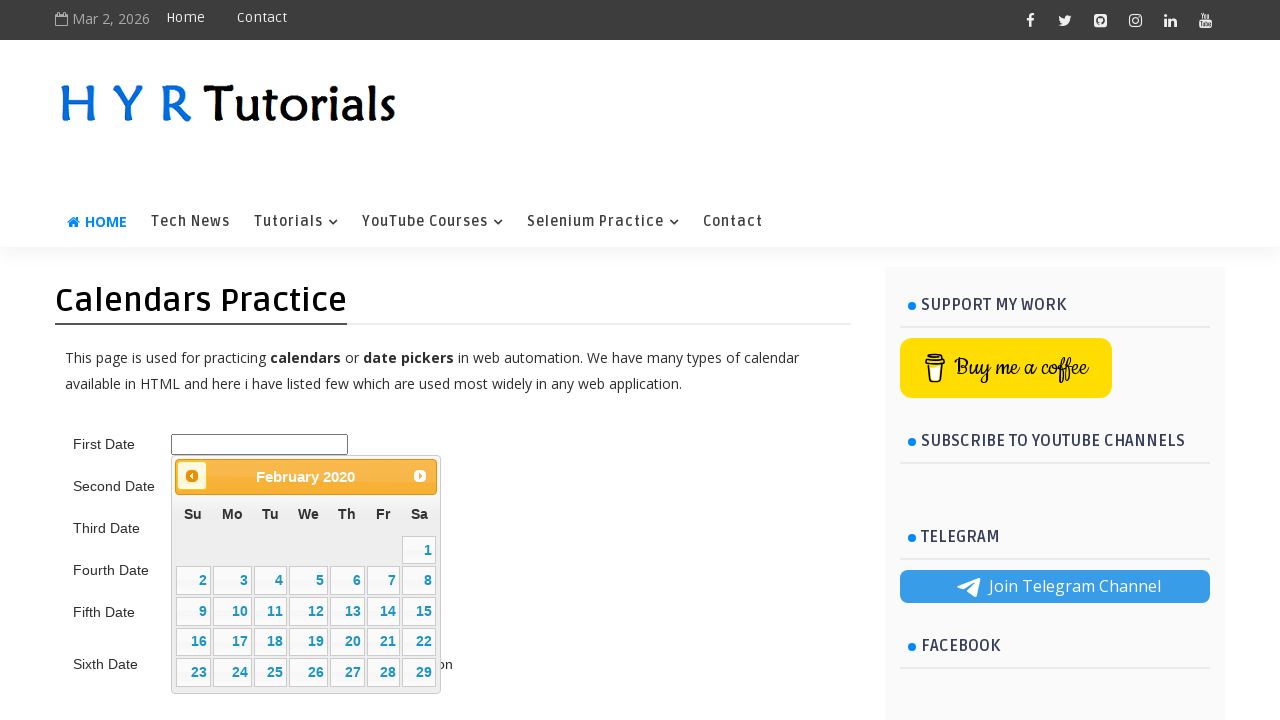

Retrieved updated month/year from calendar title
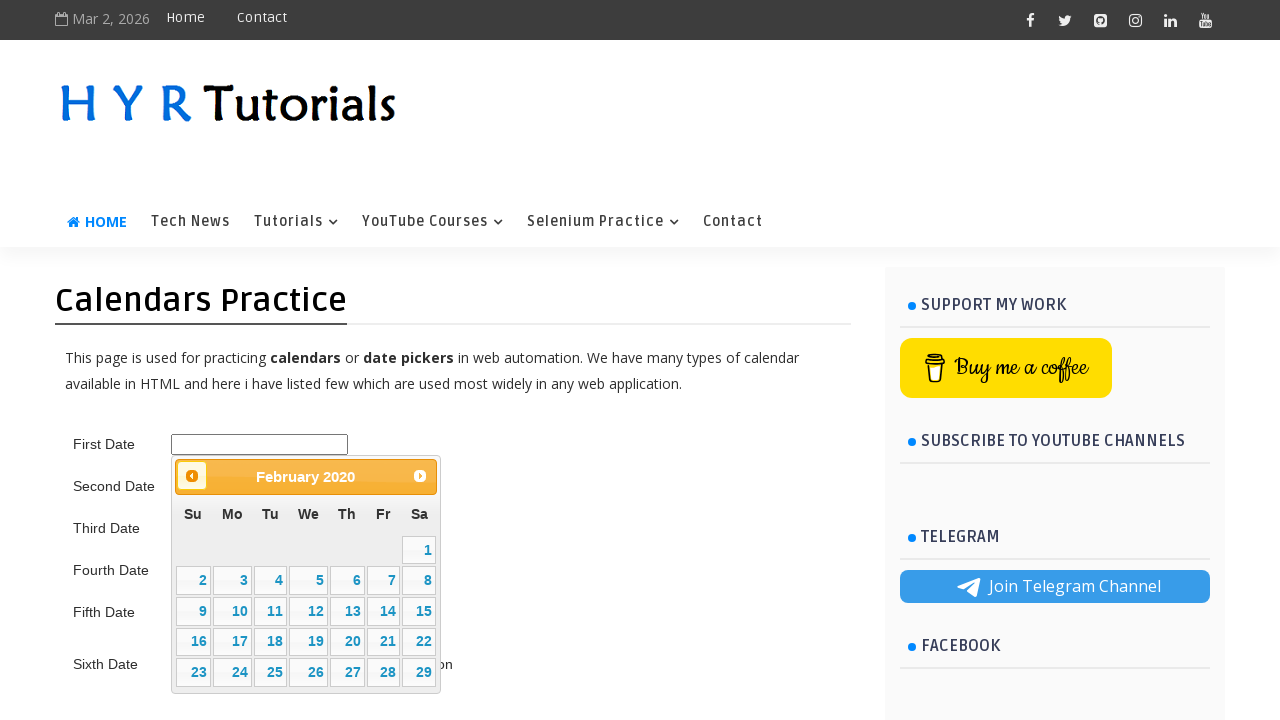

Clicked previous month button to navigate backward to 5/2015 at (192, 476) on .ui-datepicker-prev
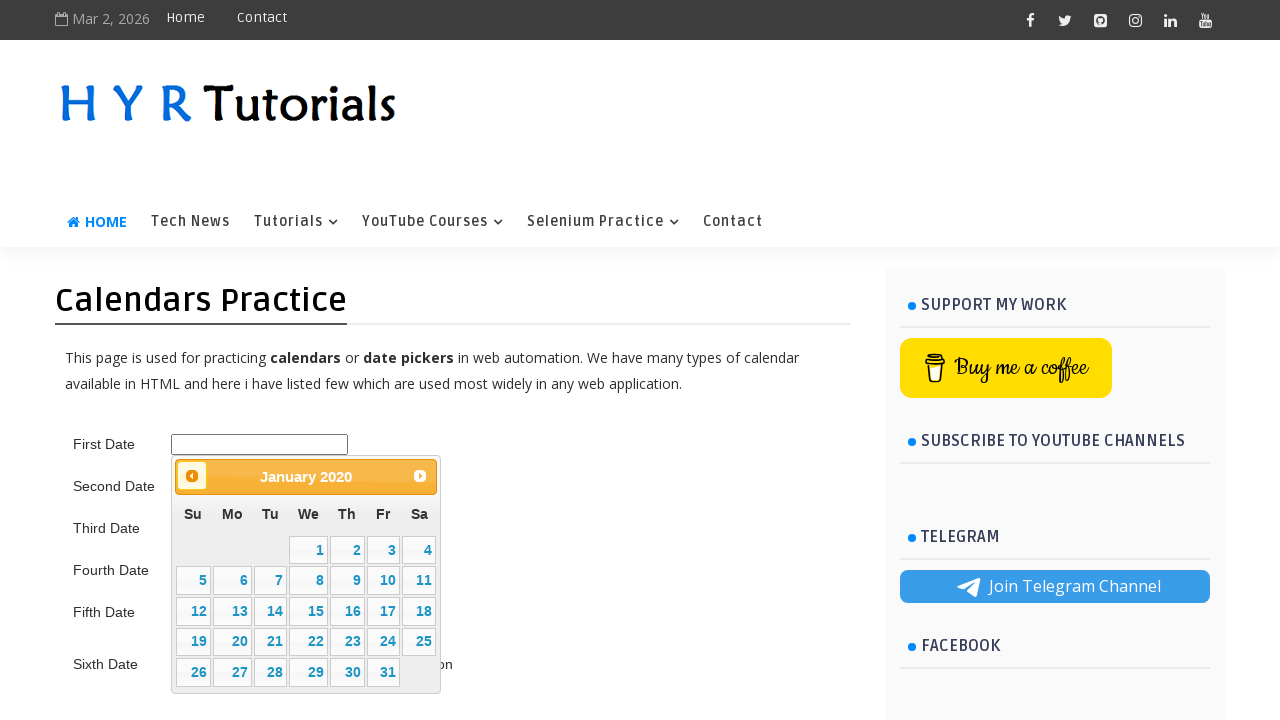

Retrieved updated month/year from calendar title
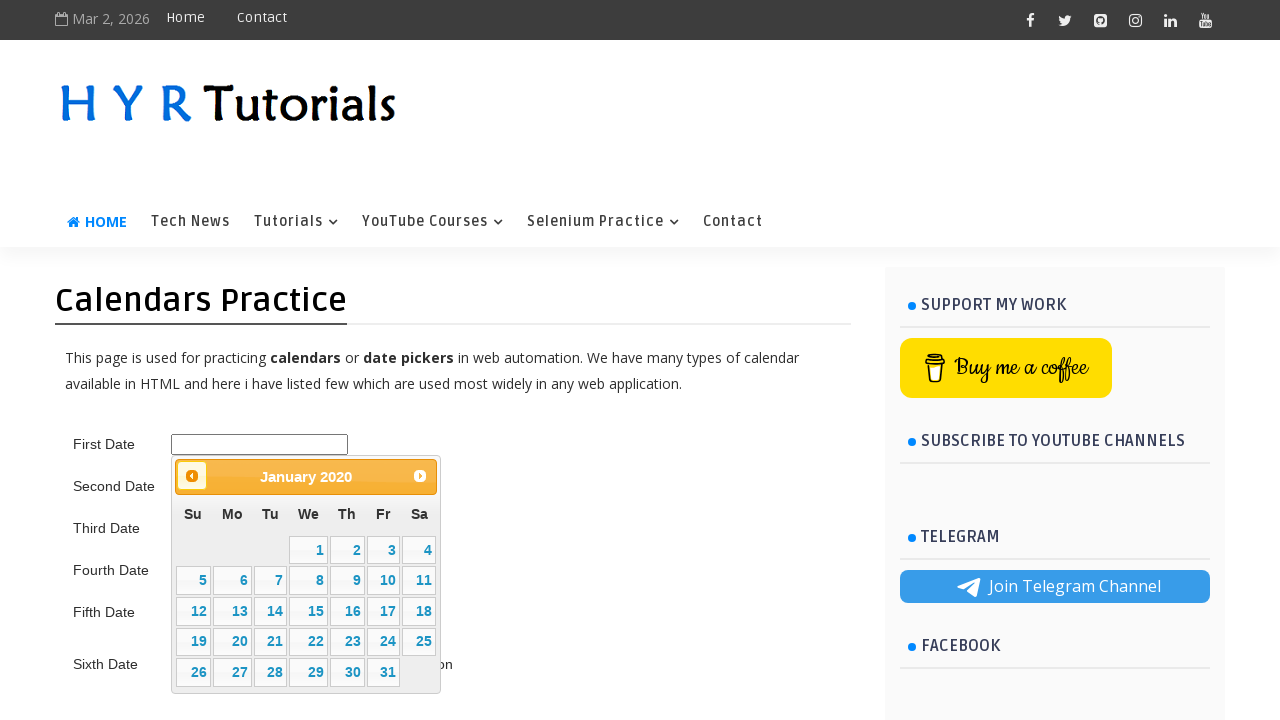

Clicked previous month button to navigate backward to 5/2015 at (192, 476) on .ui-datepicker-prev
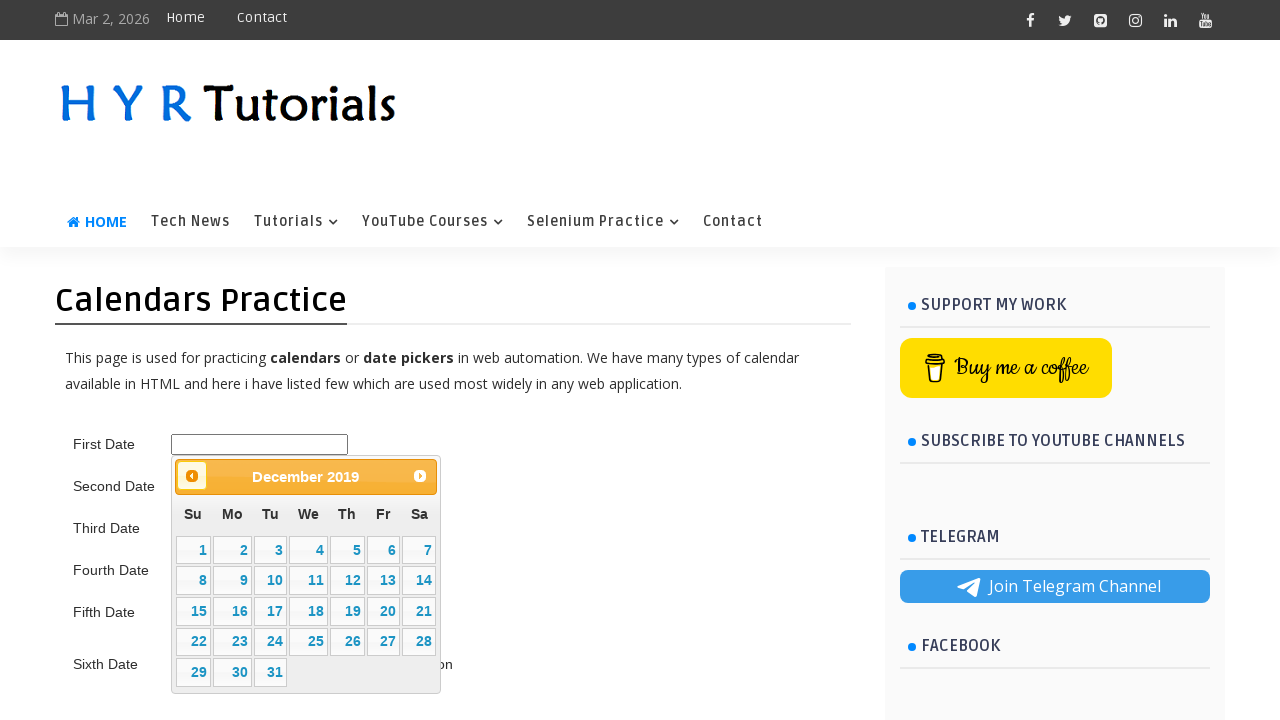

Retrieved updated month/year from calendar title
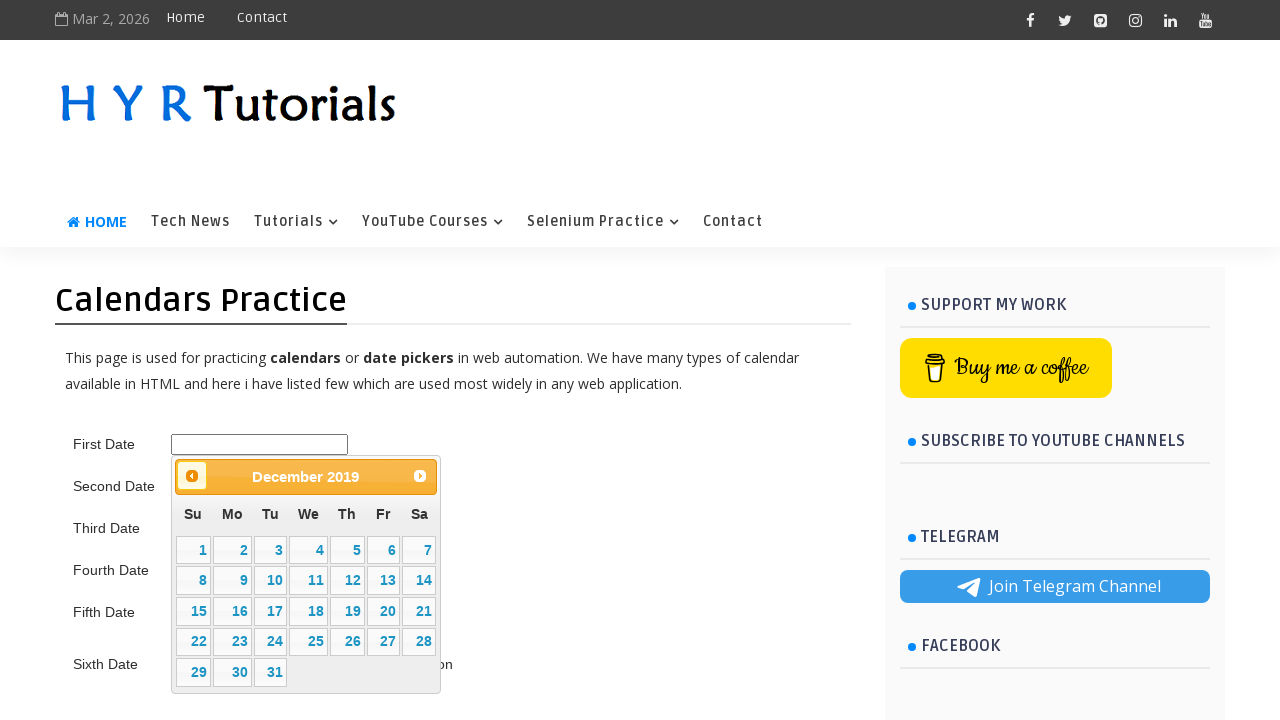

Clicked previous month button to navigate backward to 5/2015 at (192, 476) on .ui-datepicker-prev
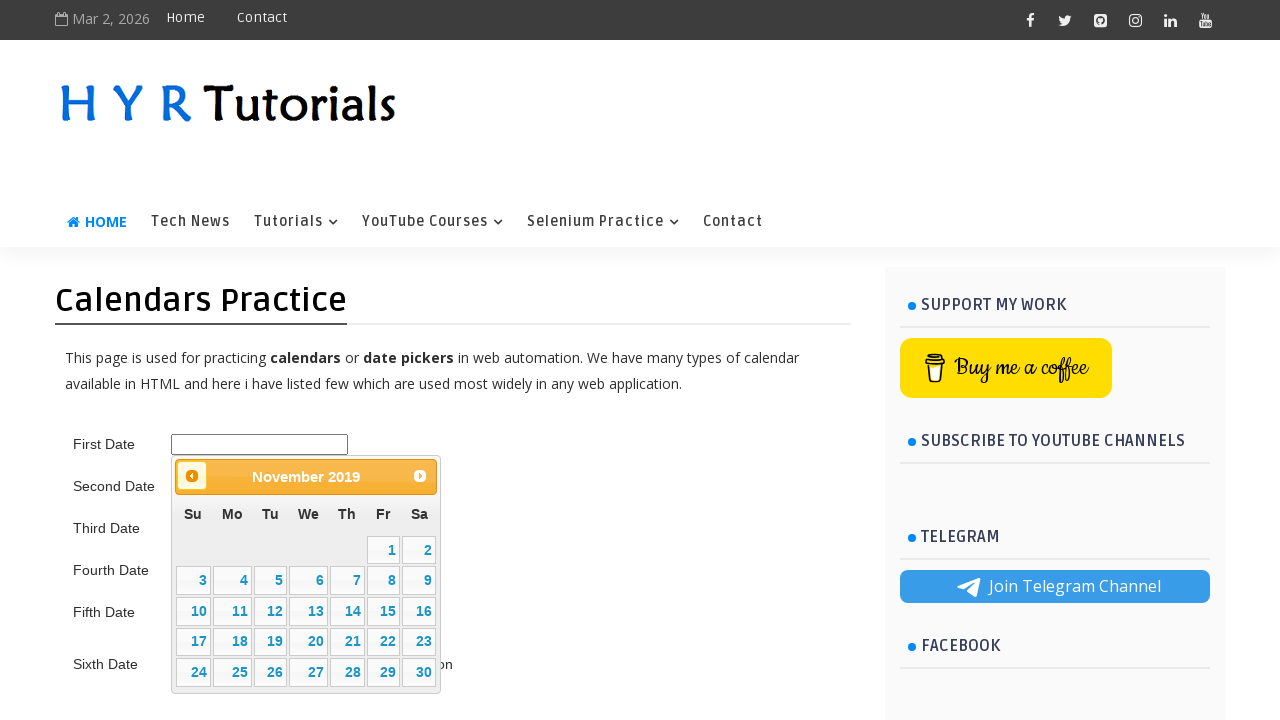

Retrieved updated month/year from calendar title
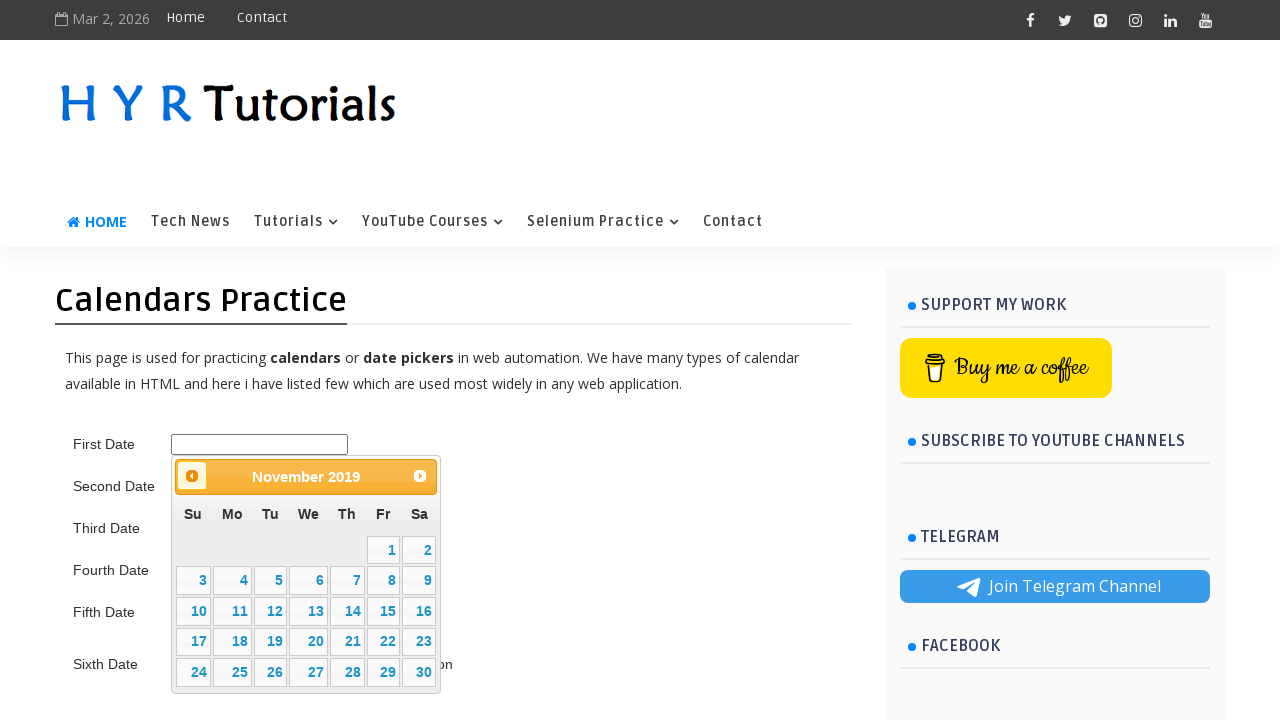

Clicked previous month button to navigate backward to 5/2015 at (192, 476) on .ui-datepicker-prev
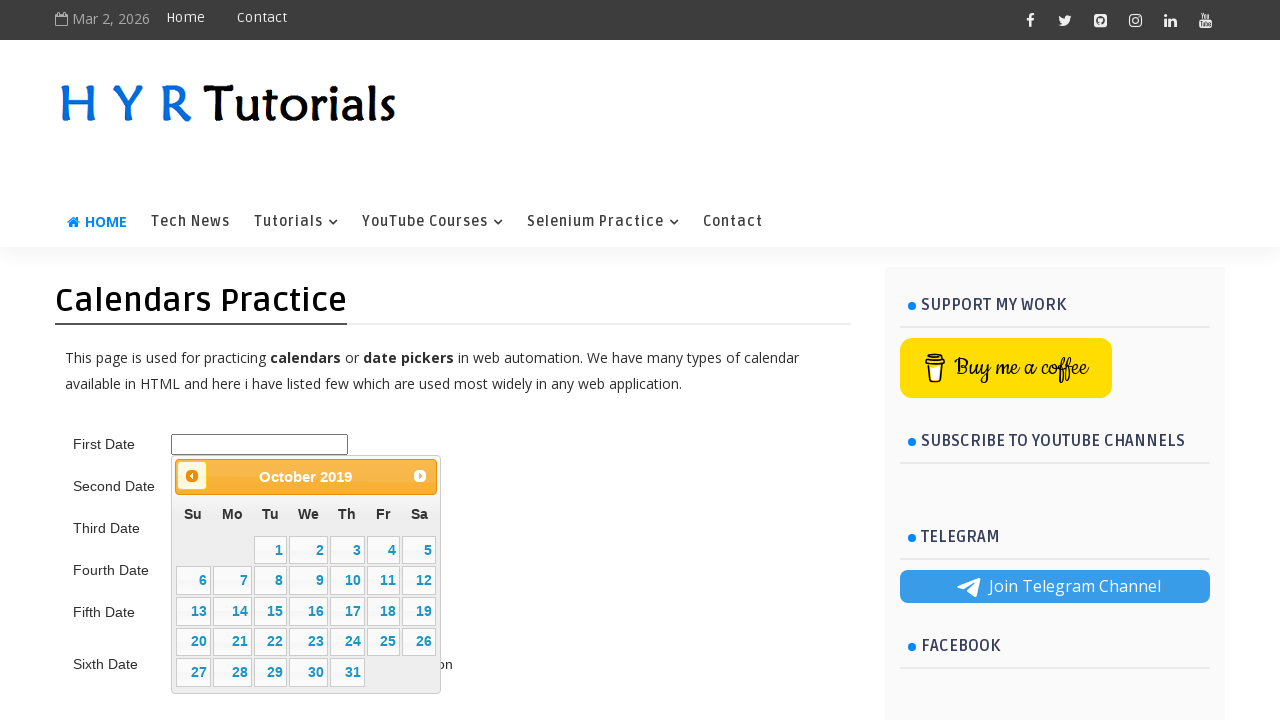

Retrieved updated month/year from calendar title
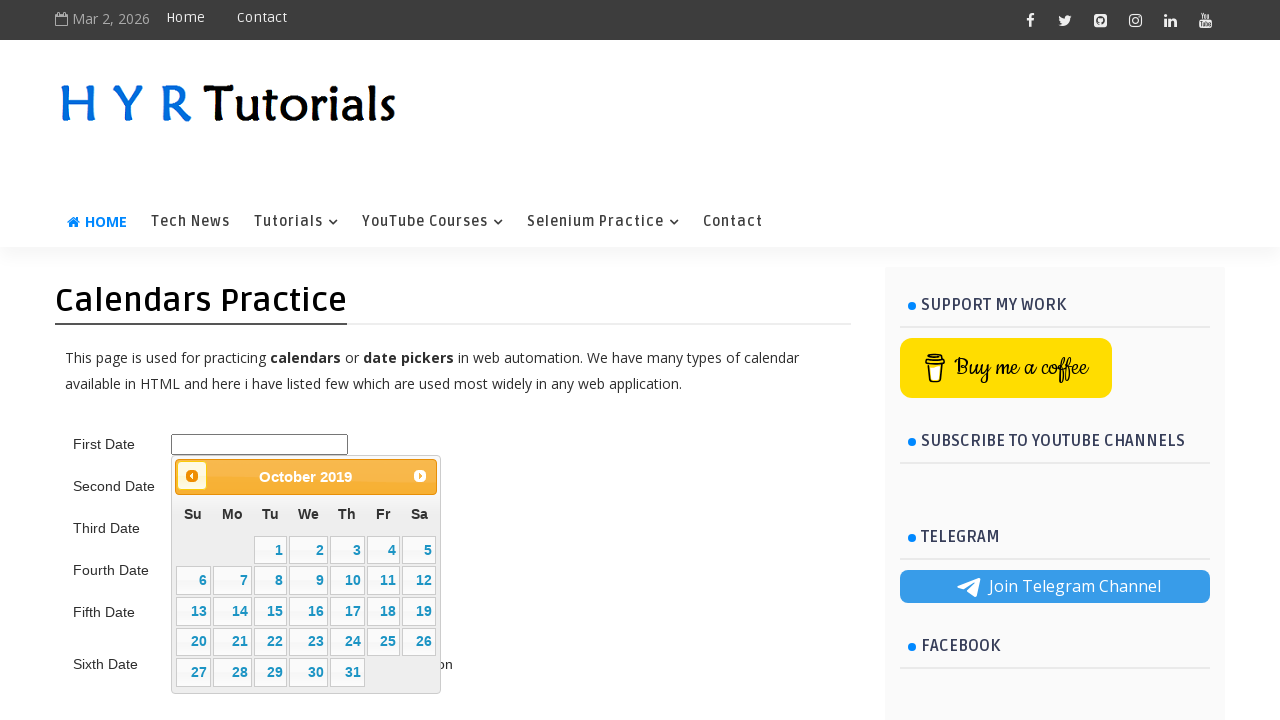

Clicked previous month button to navigate backward to 5/2015 at (192, 476) on .ui-datepicker-prev
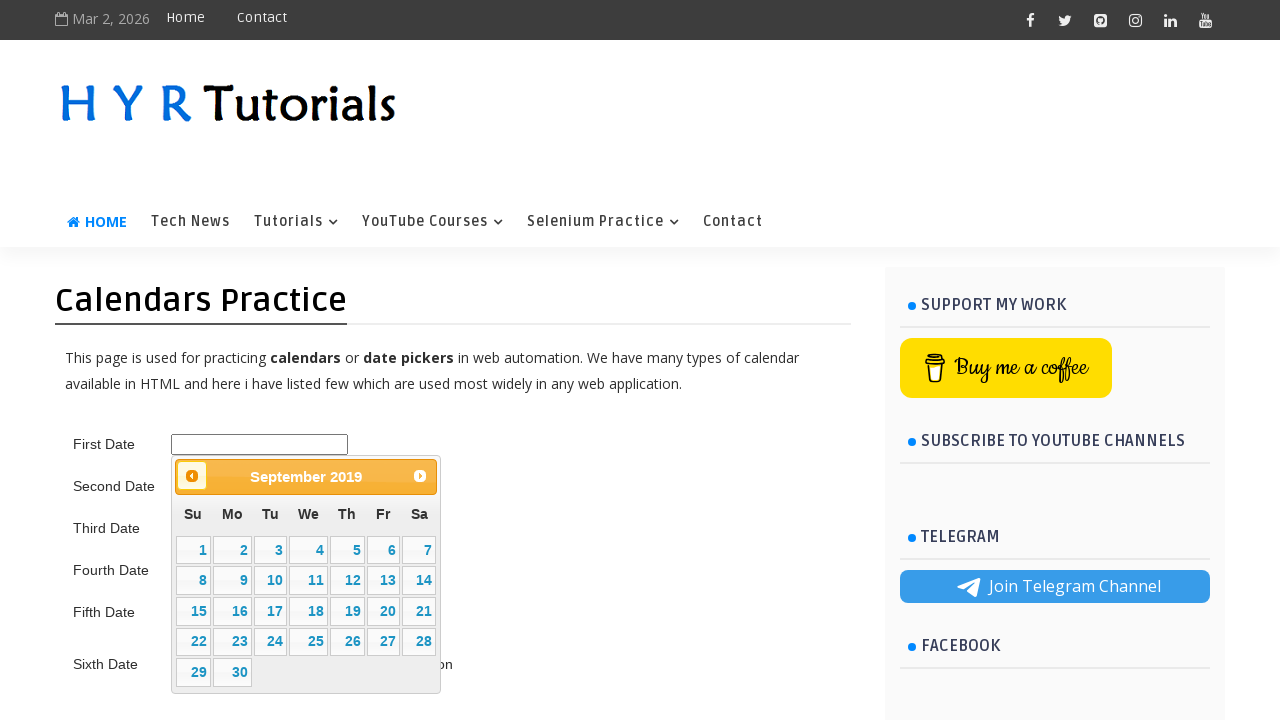

Retrieved updated month/year from calendar title
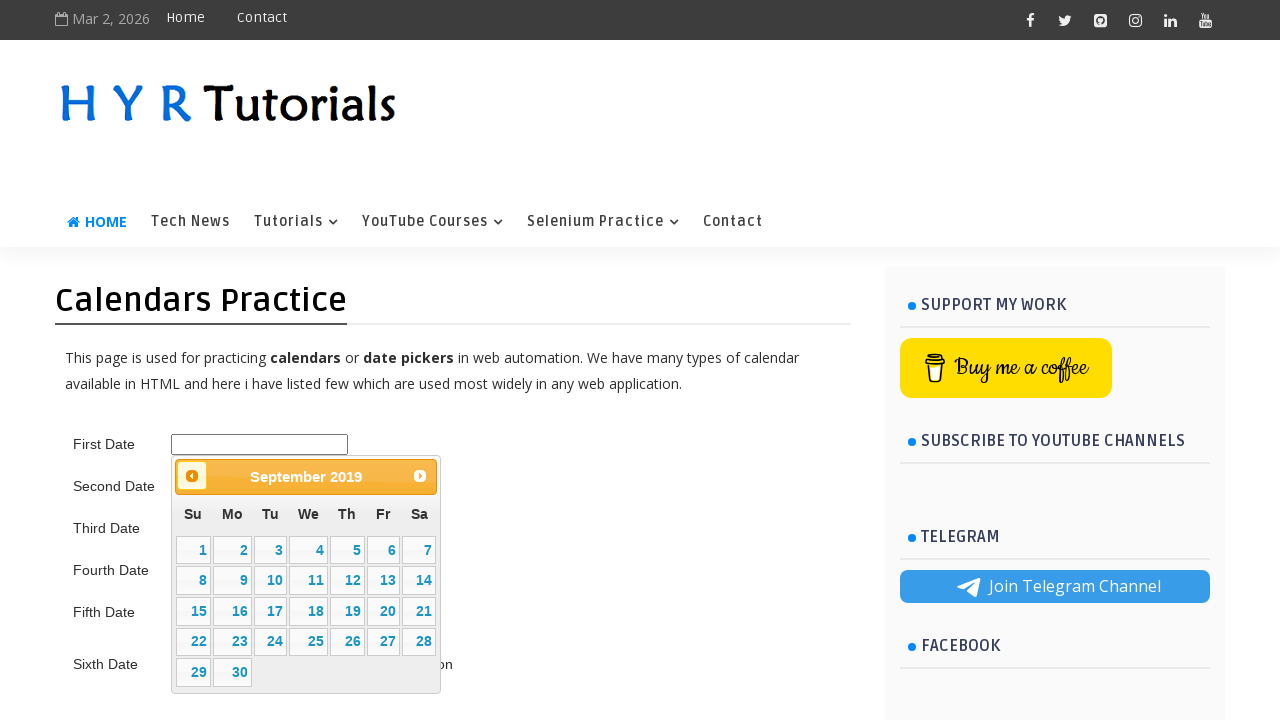

Clicked previous month button to navigate backward to 5/2015 at (192, 476) on .ui-datepicker-prev
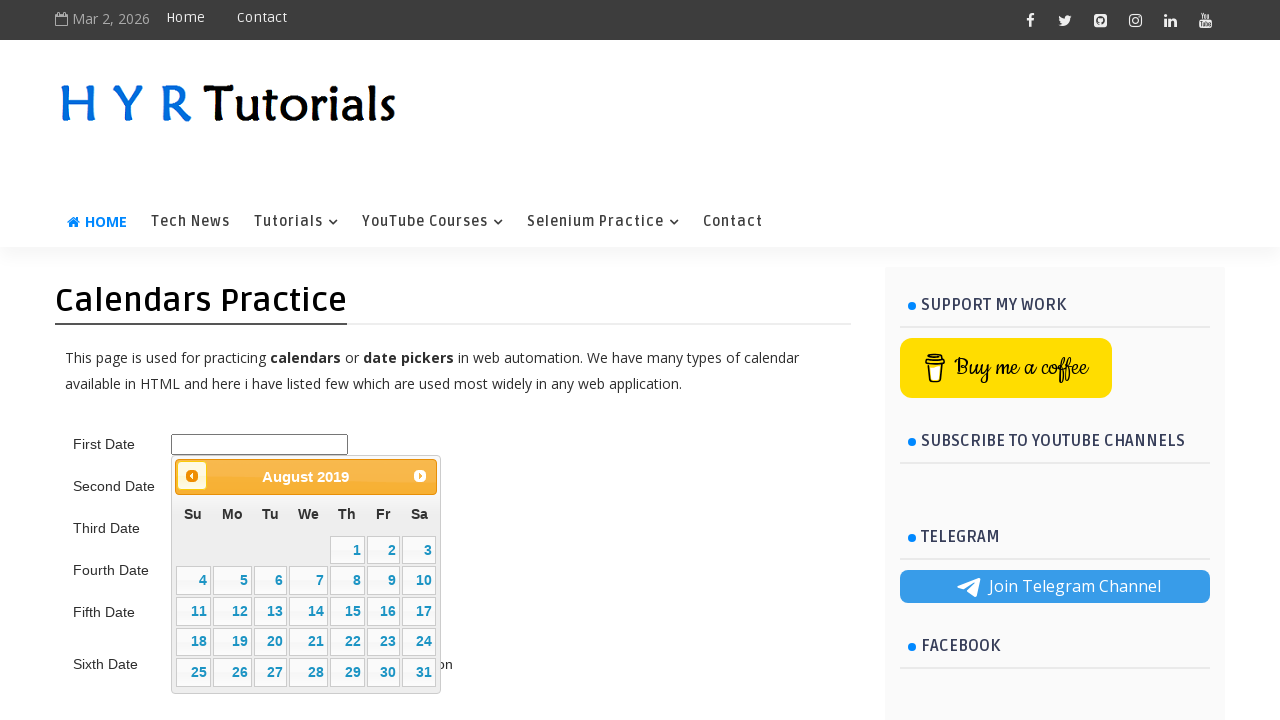

Retrieved updated month/year from calendar title
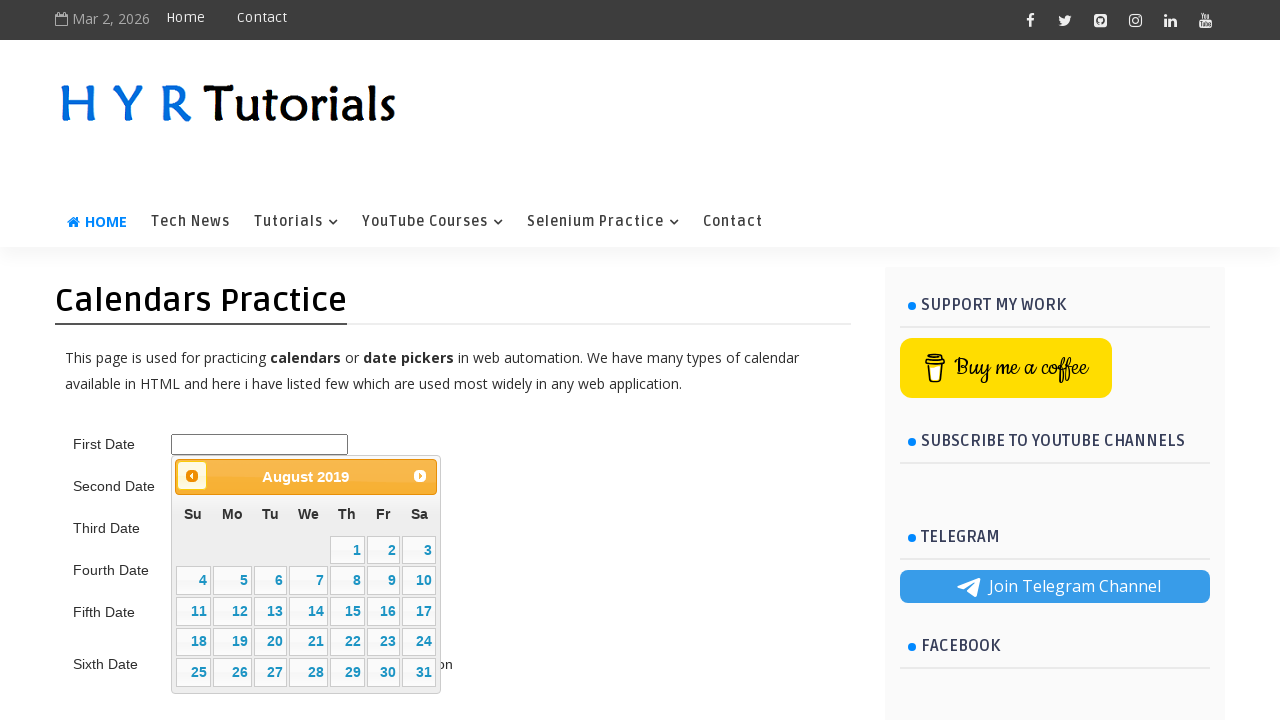

Clicked previous month button to navigate backward to 5/2015 at (192, 476) on .ui-datepicker-prev
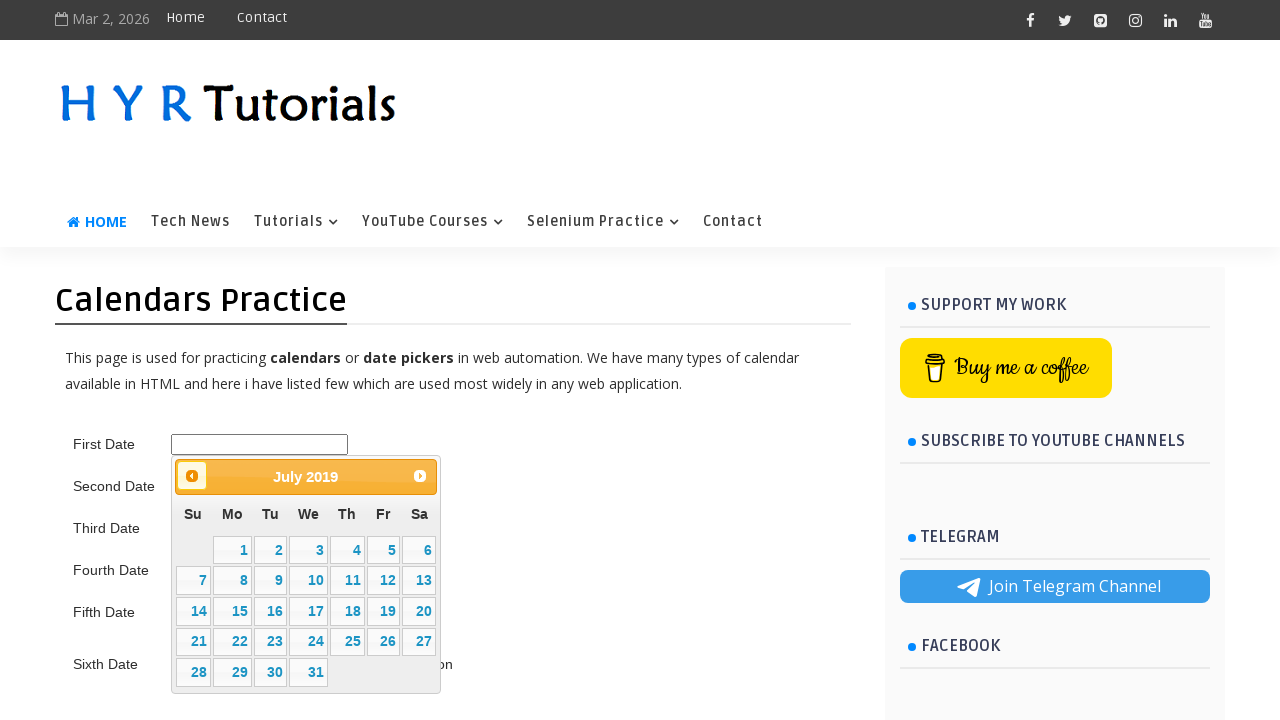

Retrieved updated month/year from calendar title
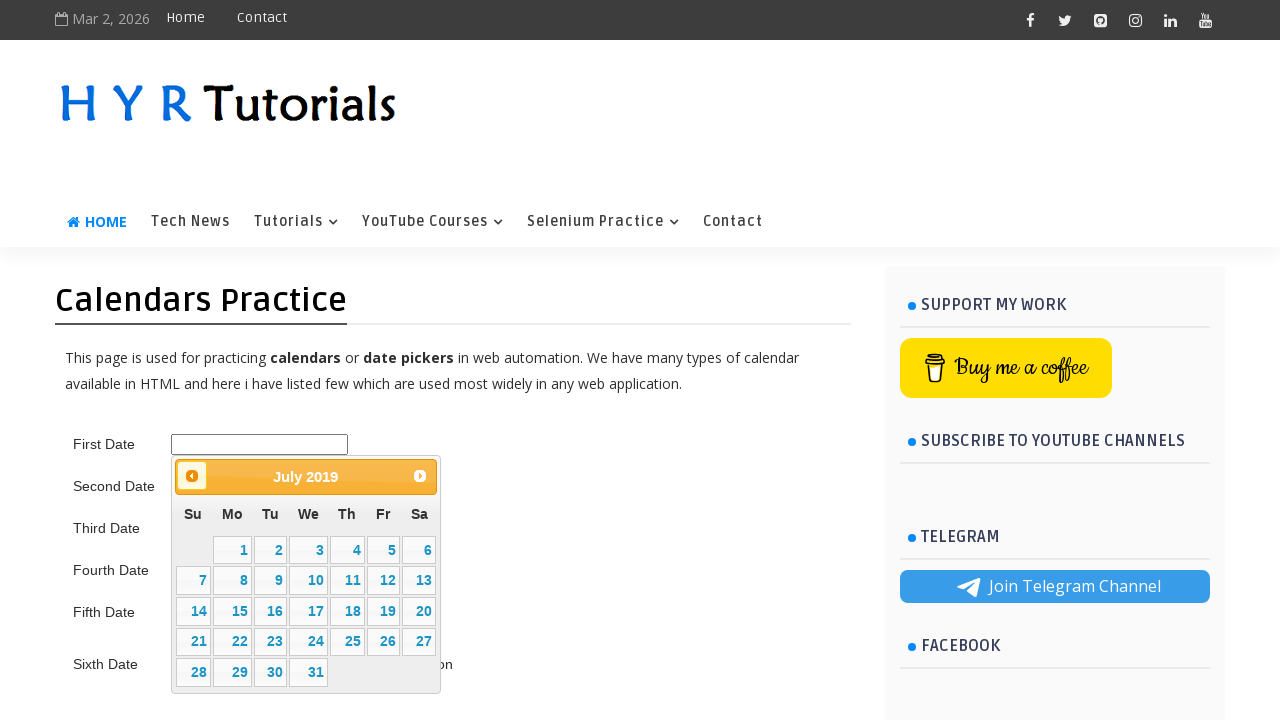

Clicked previous month button to navigate backward to 5/2015 at (192, 476) on .ui-datepicker-prev
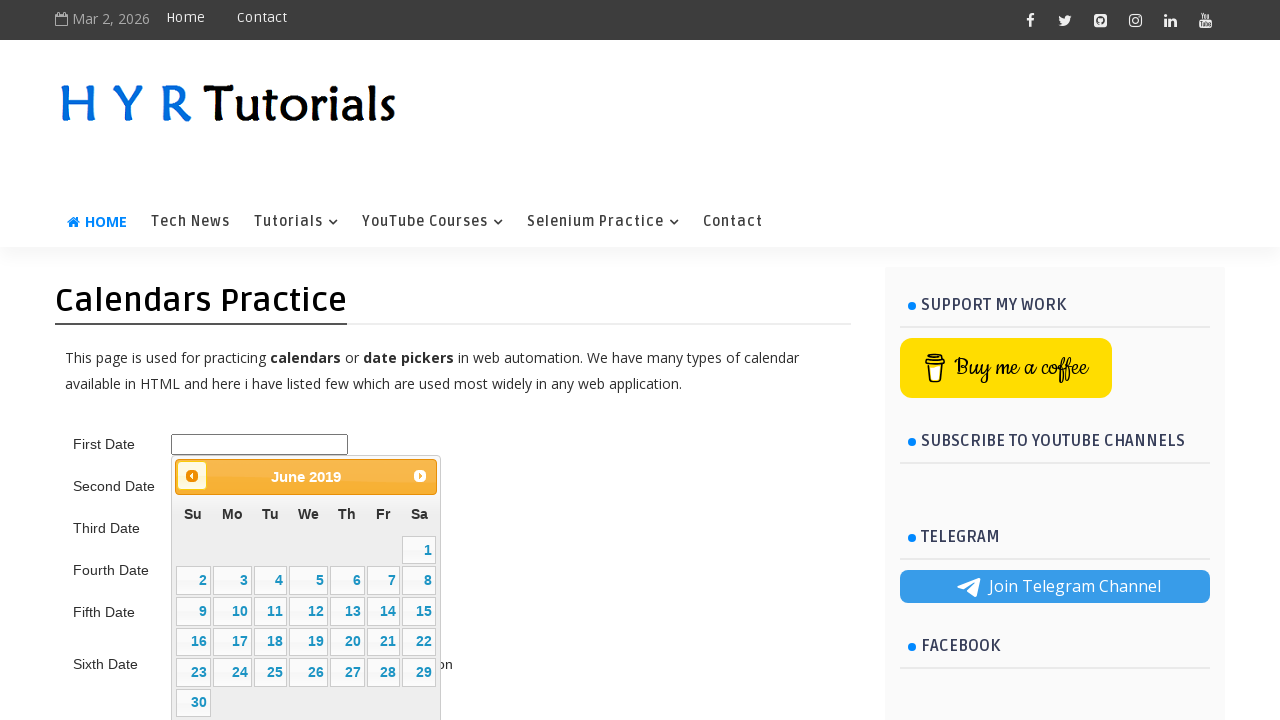

Retrieved updated month/year from calendar title
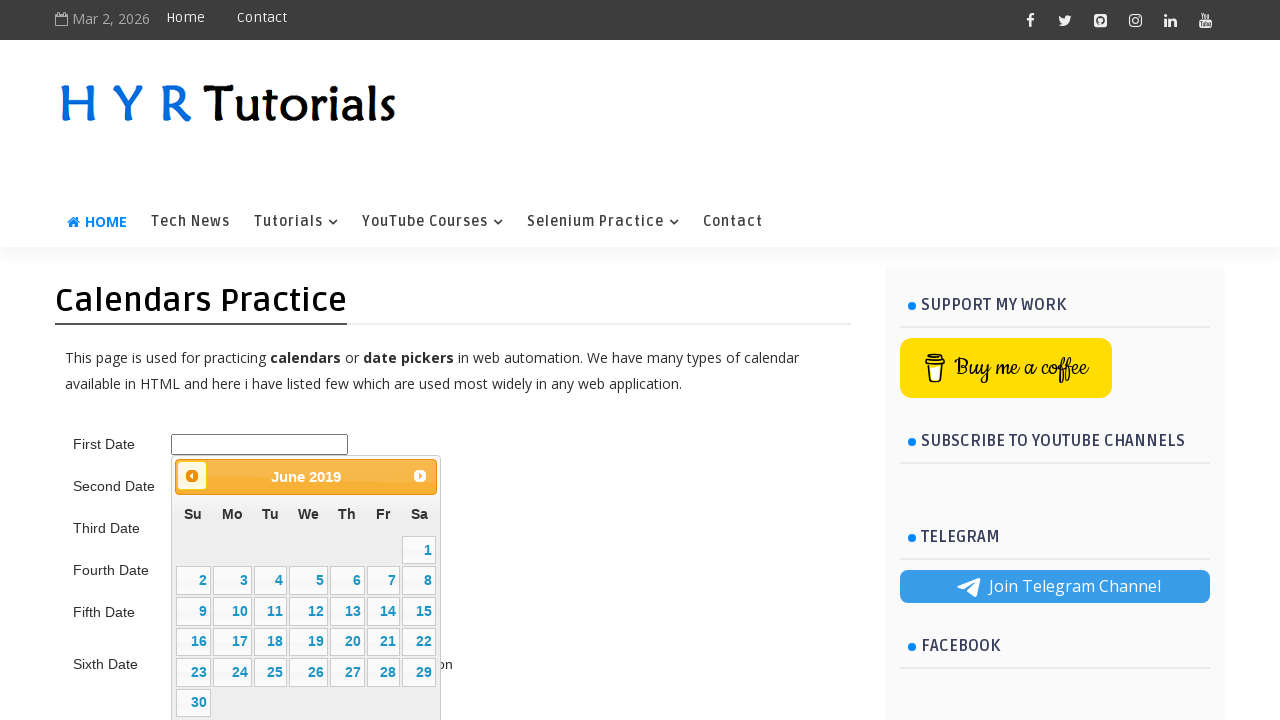

Clicked previous month button to navigate backward to 5/2015 at (192, 476) on .ui-datepicker-prev
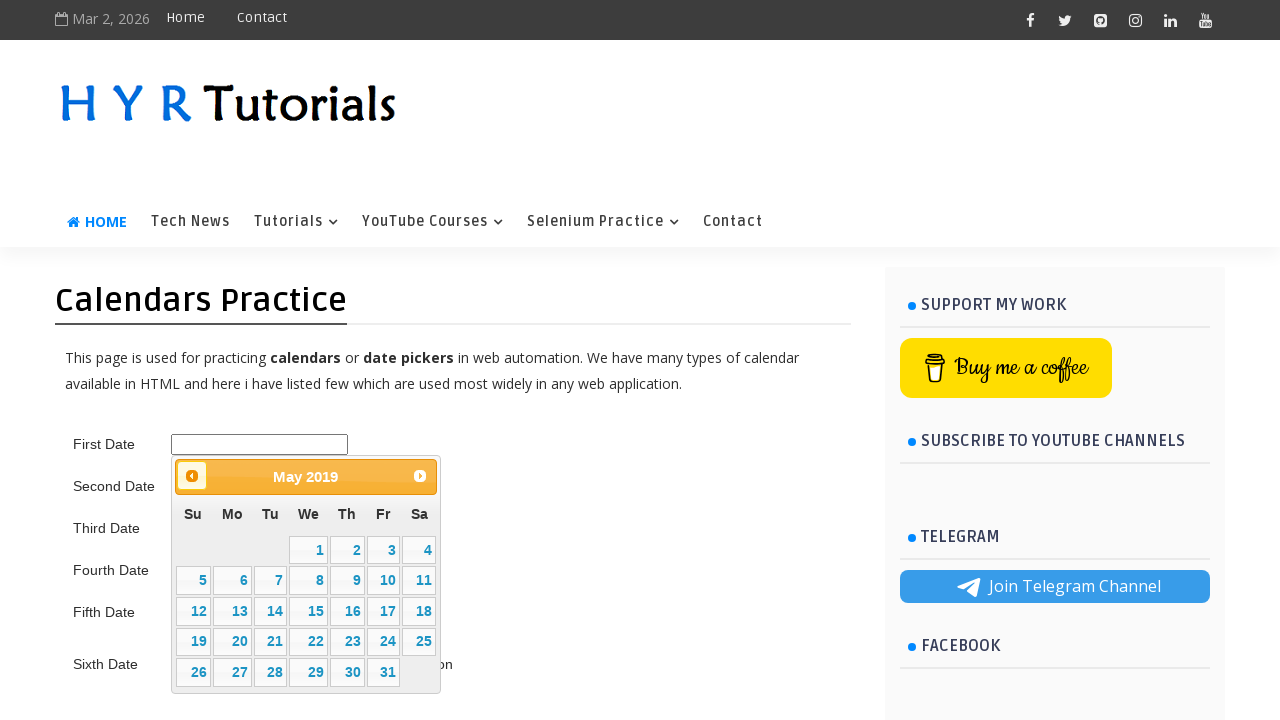

Retrieved updated month/year from calendar title
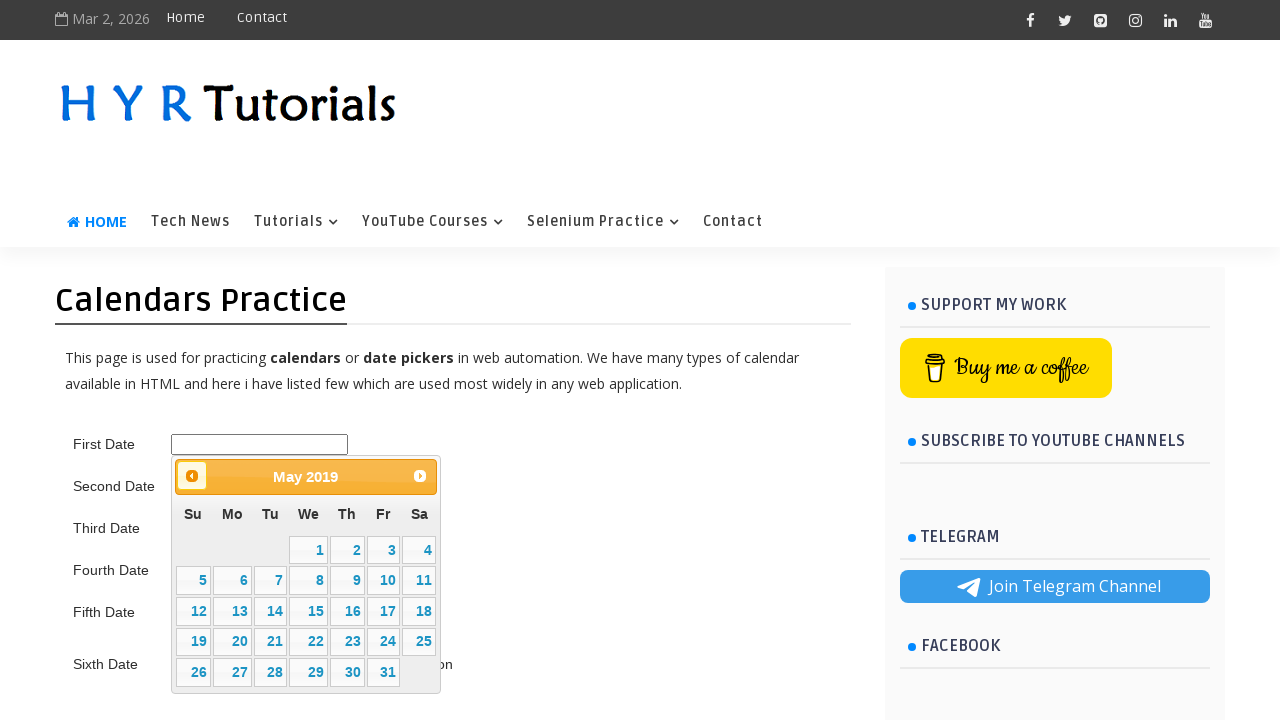

Clicked previous month button to navigate backward to 5/2015 at (192, 476) on .ui-datepicker-prev
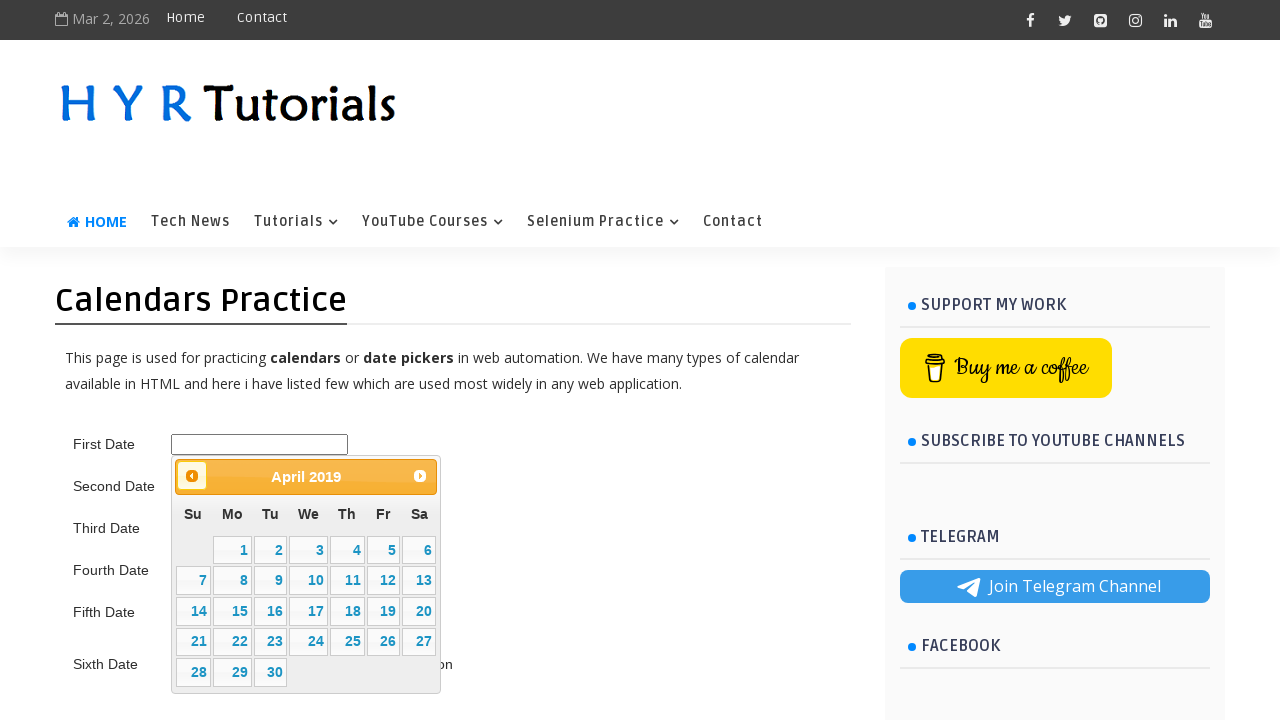

Retrieved updated month/year from calendar title
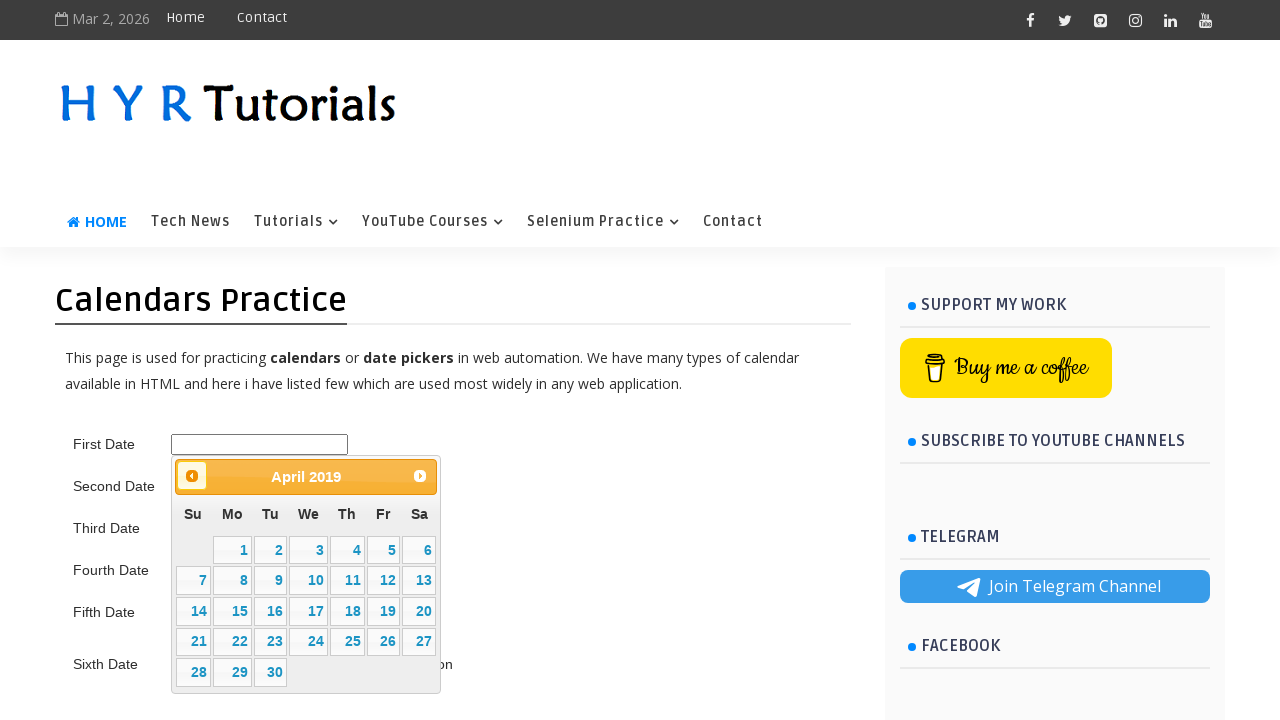

Clicked previous month button to navigate backward to 5/2015 at (192, 476) on .ui-datepicker-prev
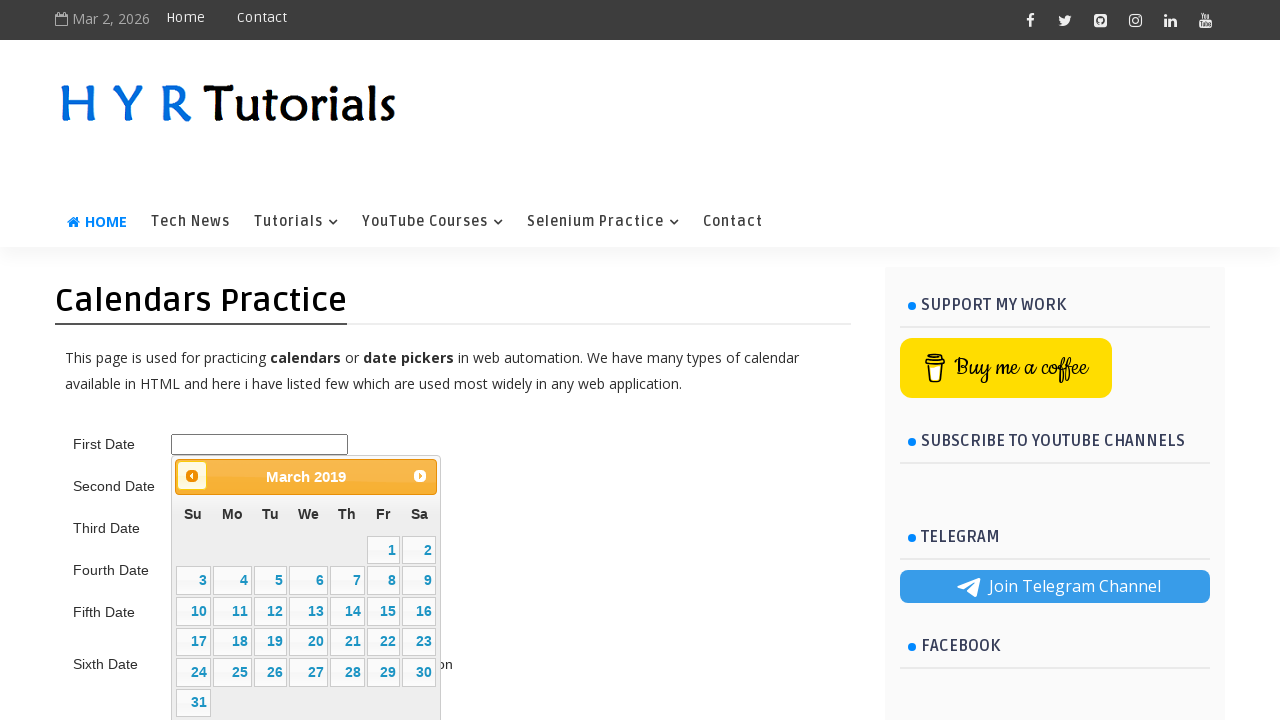

Retrieved updated month/year from calendar title
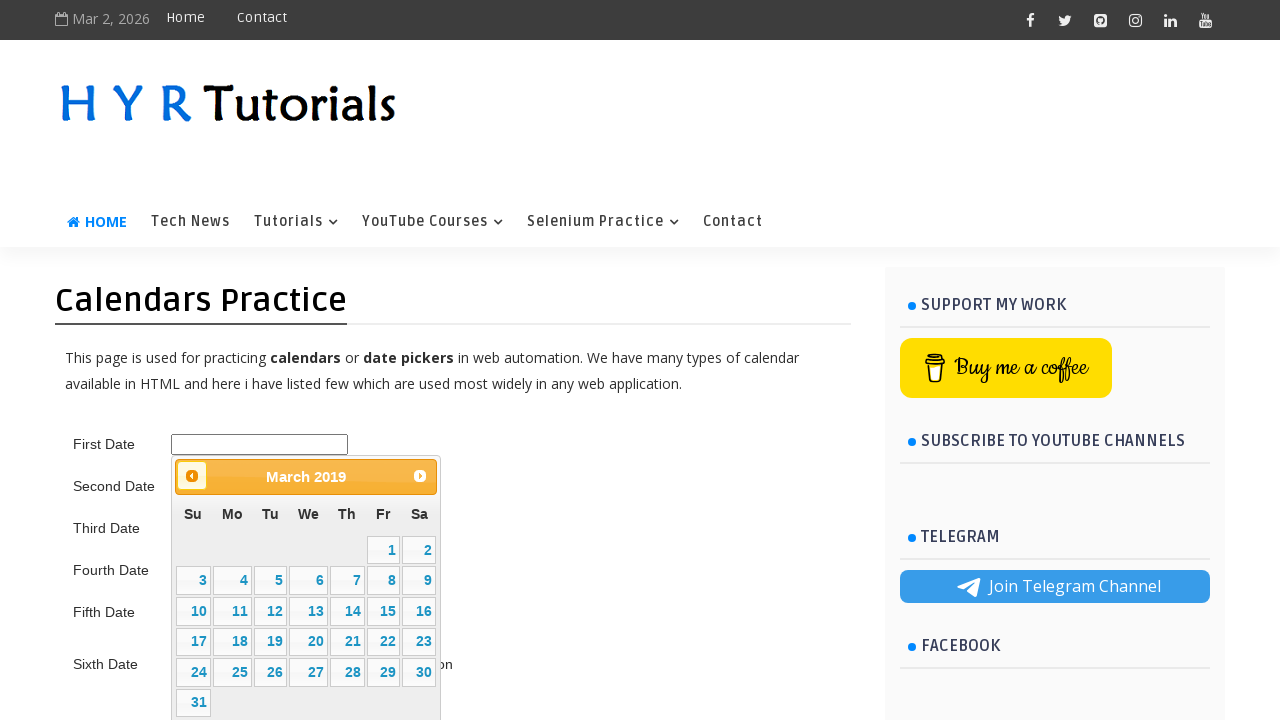

Clicked previous month button to navigate backward to 5/2015 at (192, 476) on .ui-datepicker-prev
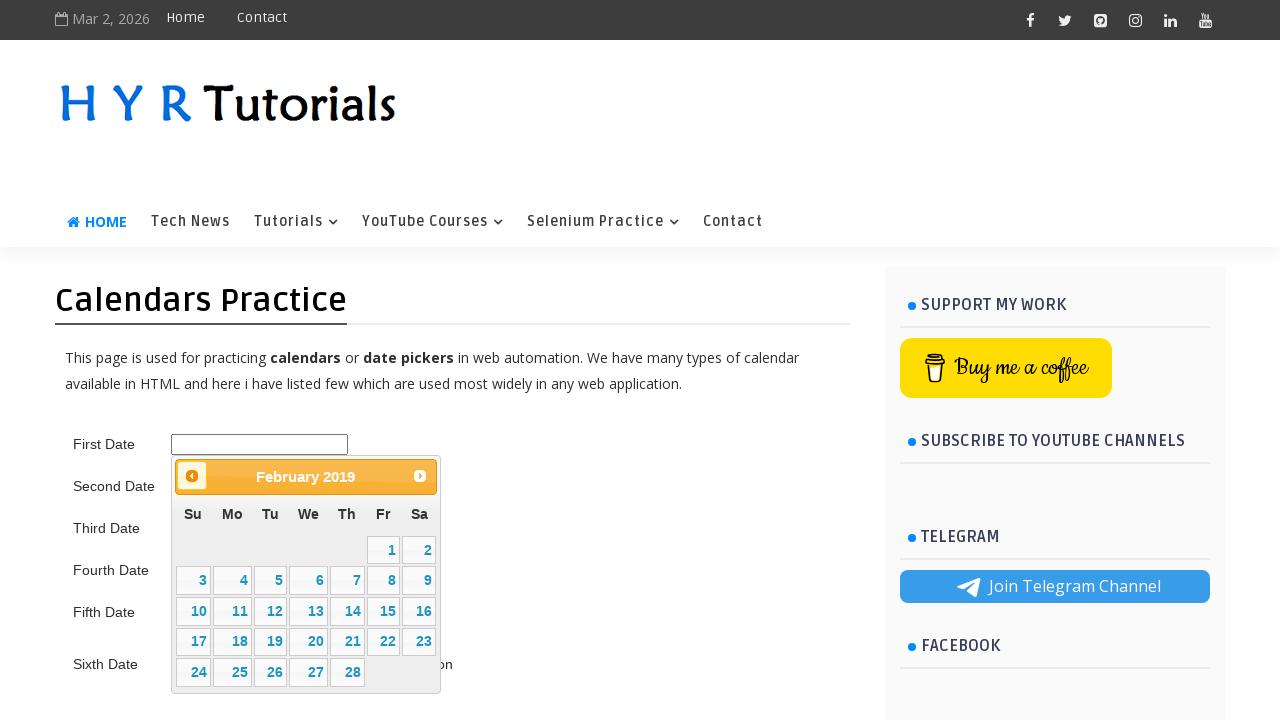

Retrieved updated month/year from calendar title
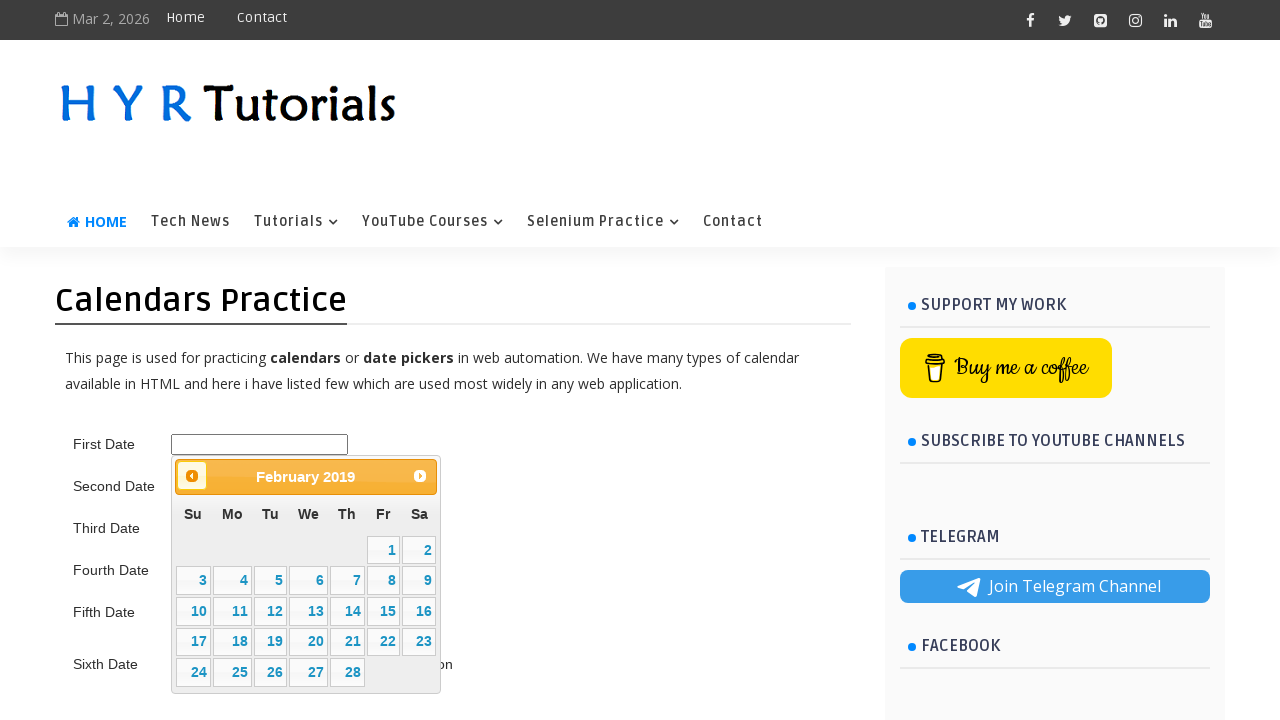

Clicked previous month button to navigate backward to 5/2015 at (192, 476) on .ui-datepicker-prev
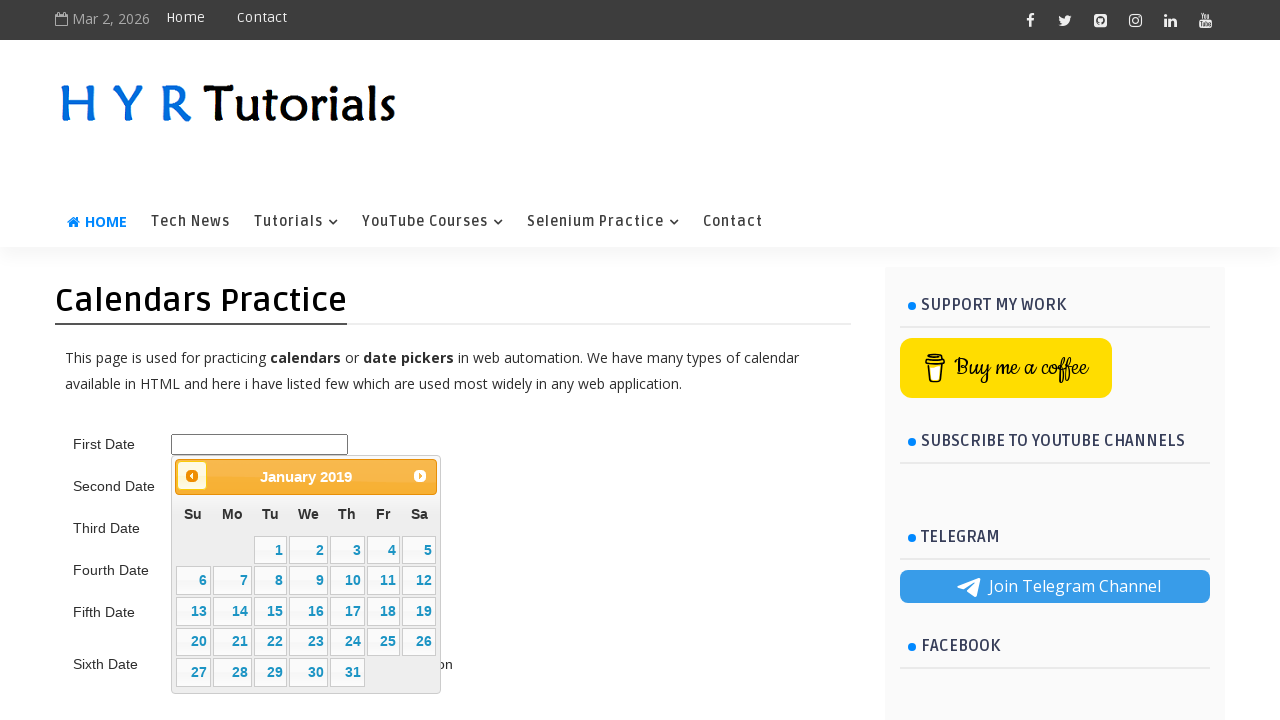

Retrieved updated month/year from calendar title
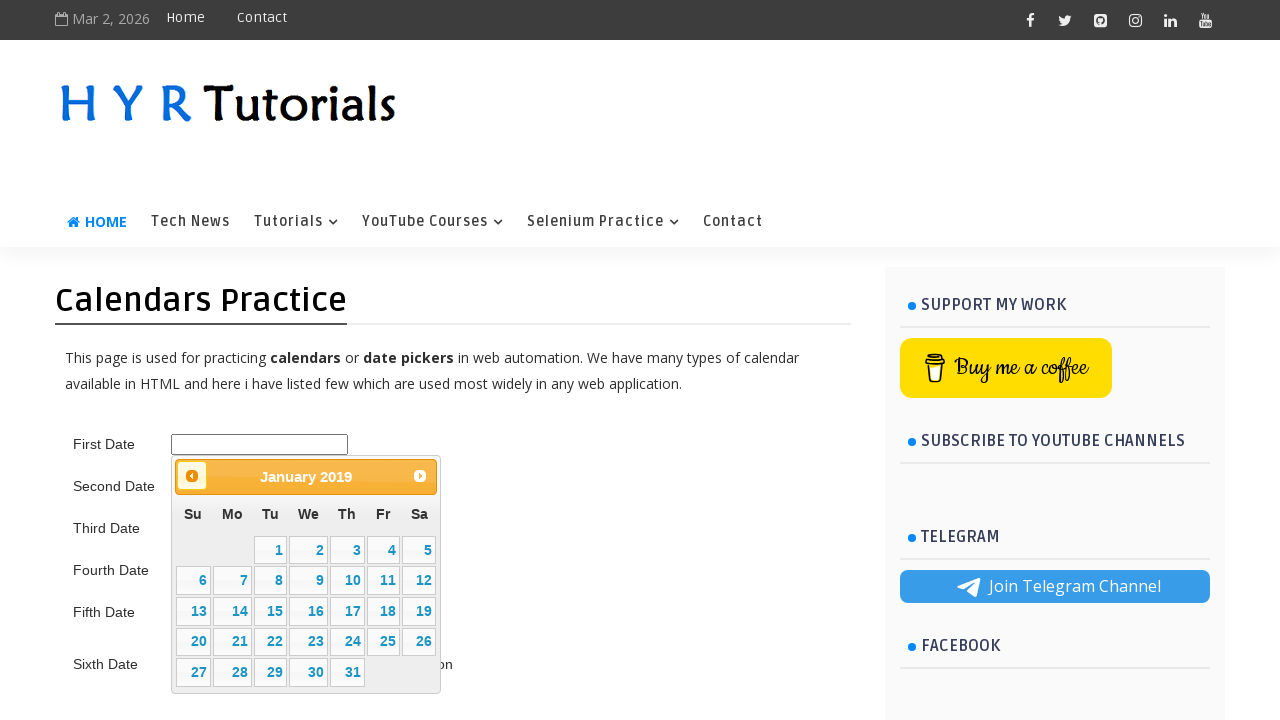

Clicked previous month button to navigate backward to 5/2015 at (192, 476) on .ui-datepicker-prev
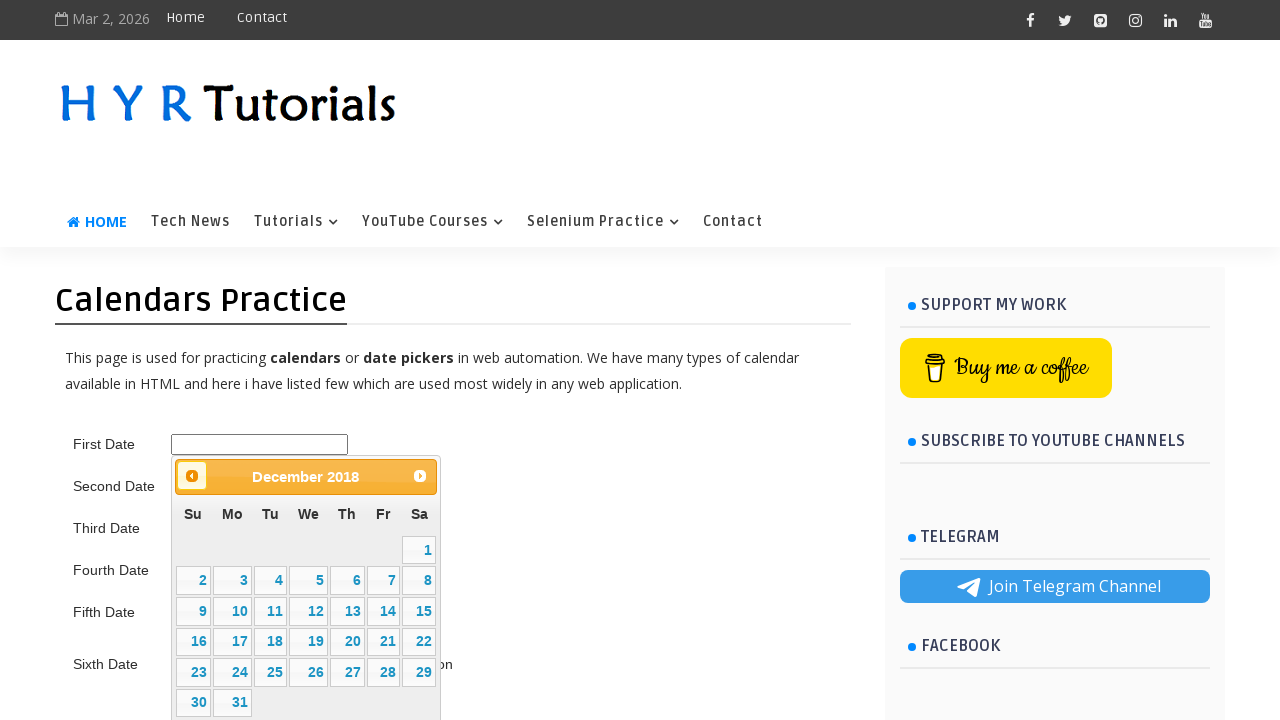

Retrieved updated month/year from calendar title
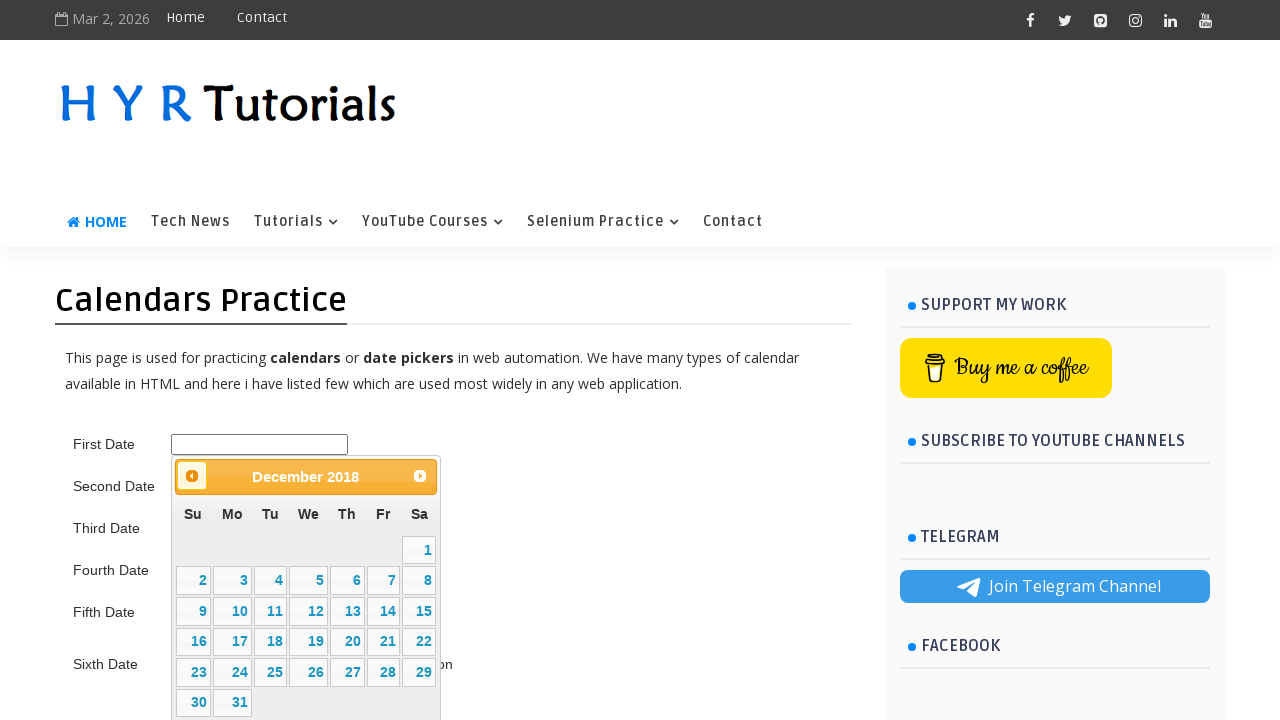

Clicked previous month button to navigate backward to 5/2015 at (192, 476) on .ui-datepicker-prev
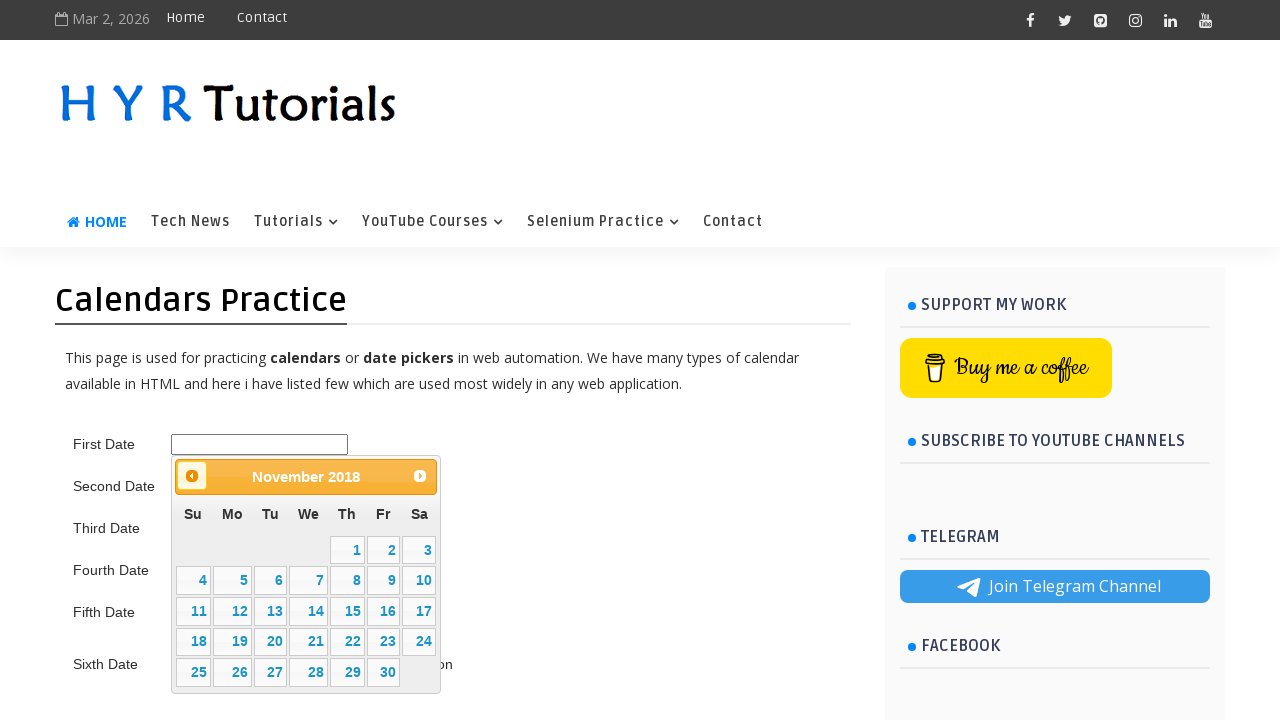

Retrieved updated month/year from calendar title
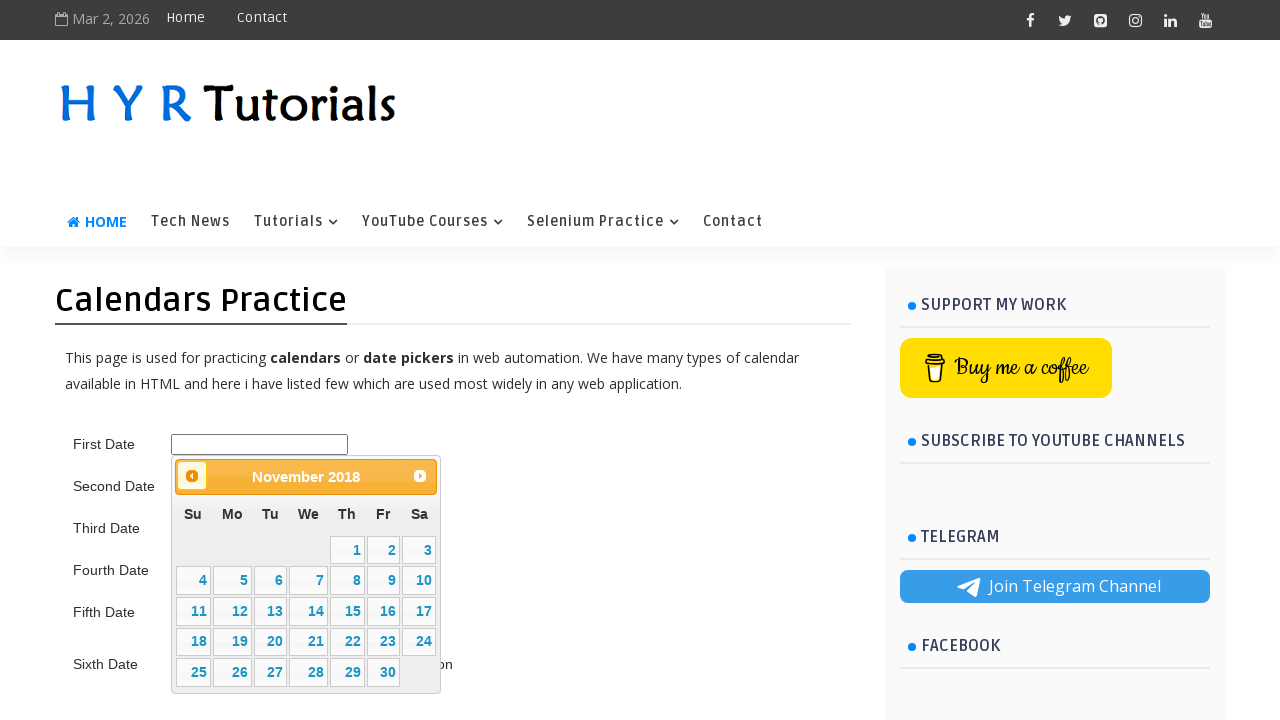

Clicked previous month button to navigate backward to 5/2015 at (192, 476) on .ui-datepicker-prev
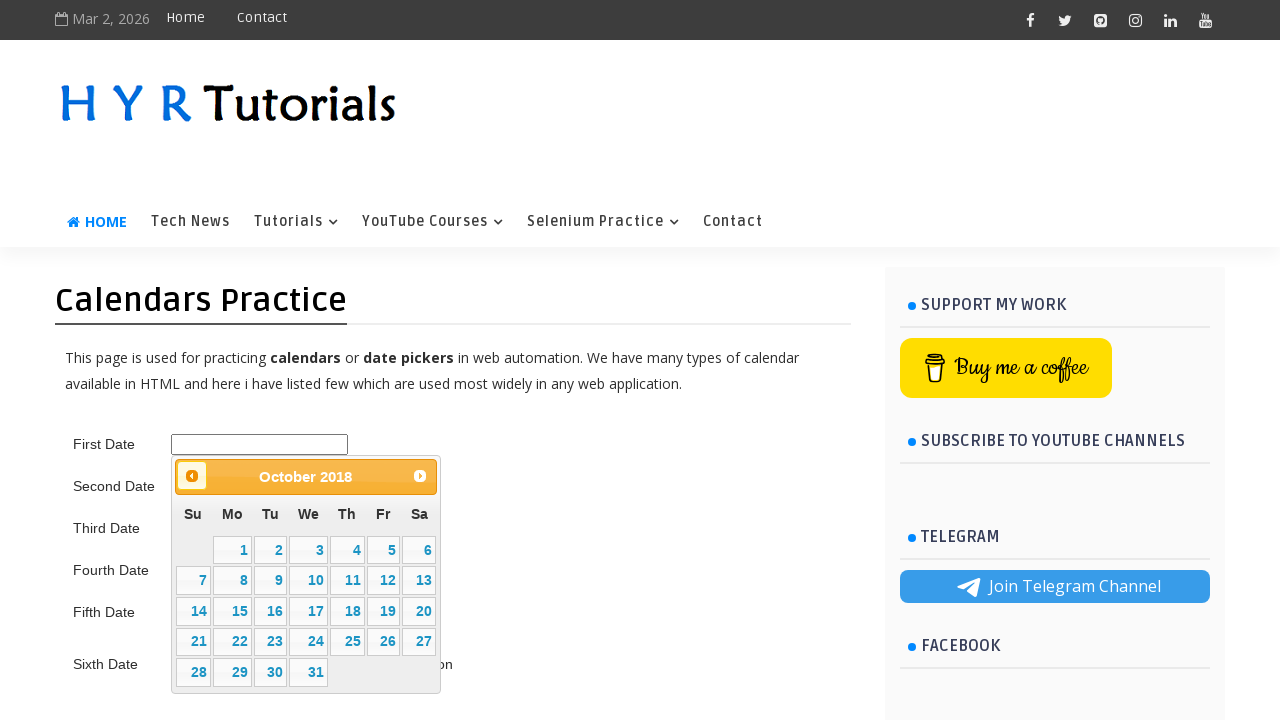

Retrieved updated month/year from calendar title
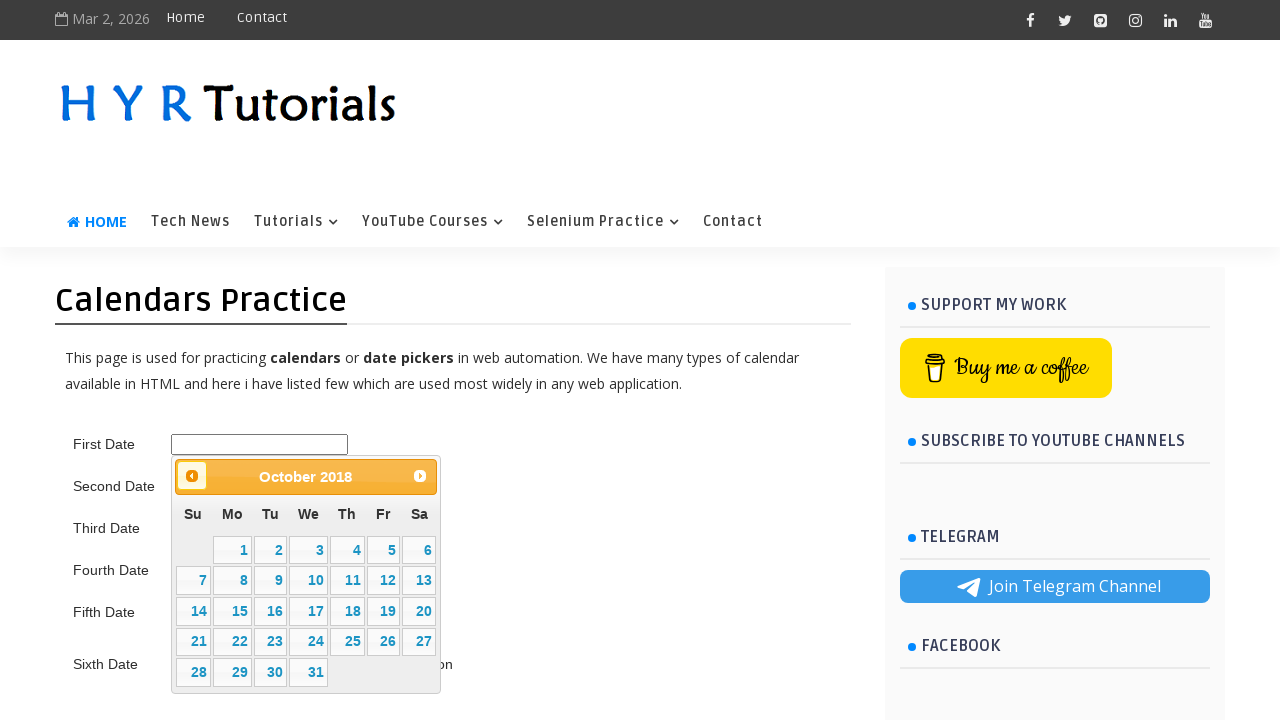

Clicked previous month button to navigate backward to 5/2015 at (192, 476) on .ui-datepicker-prev
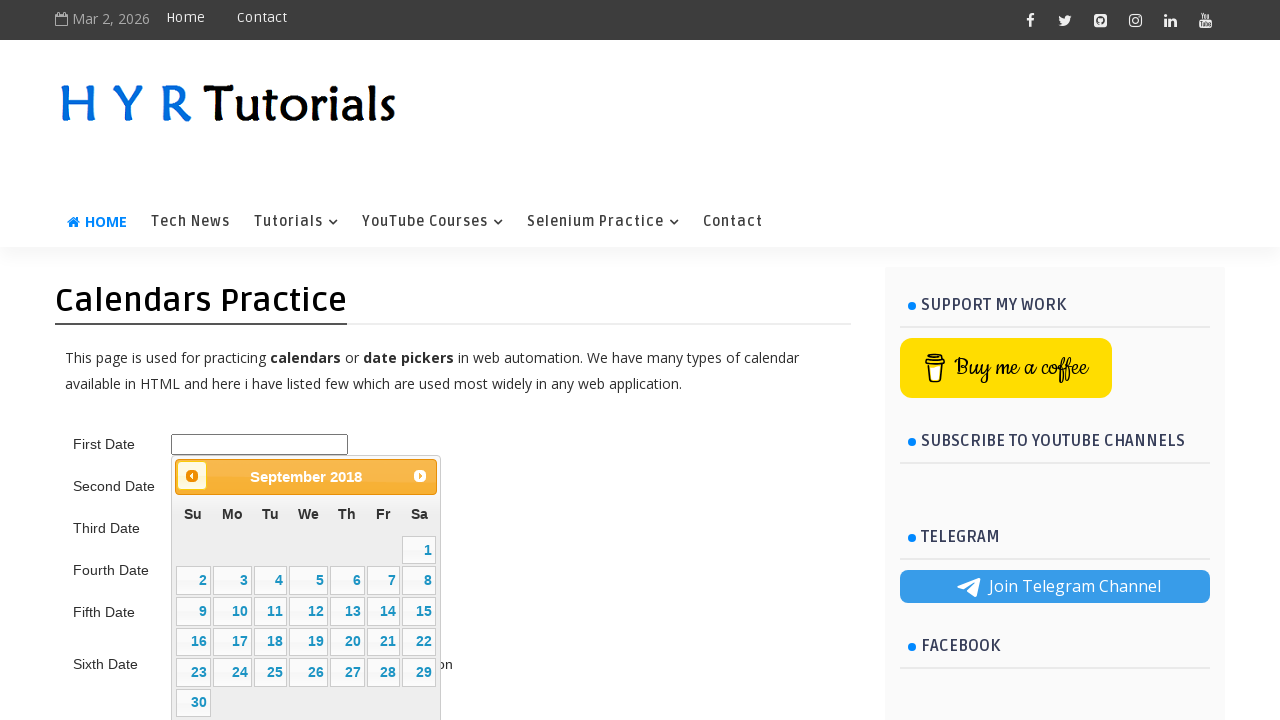

Retrieved updated month/year from calendar title
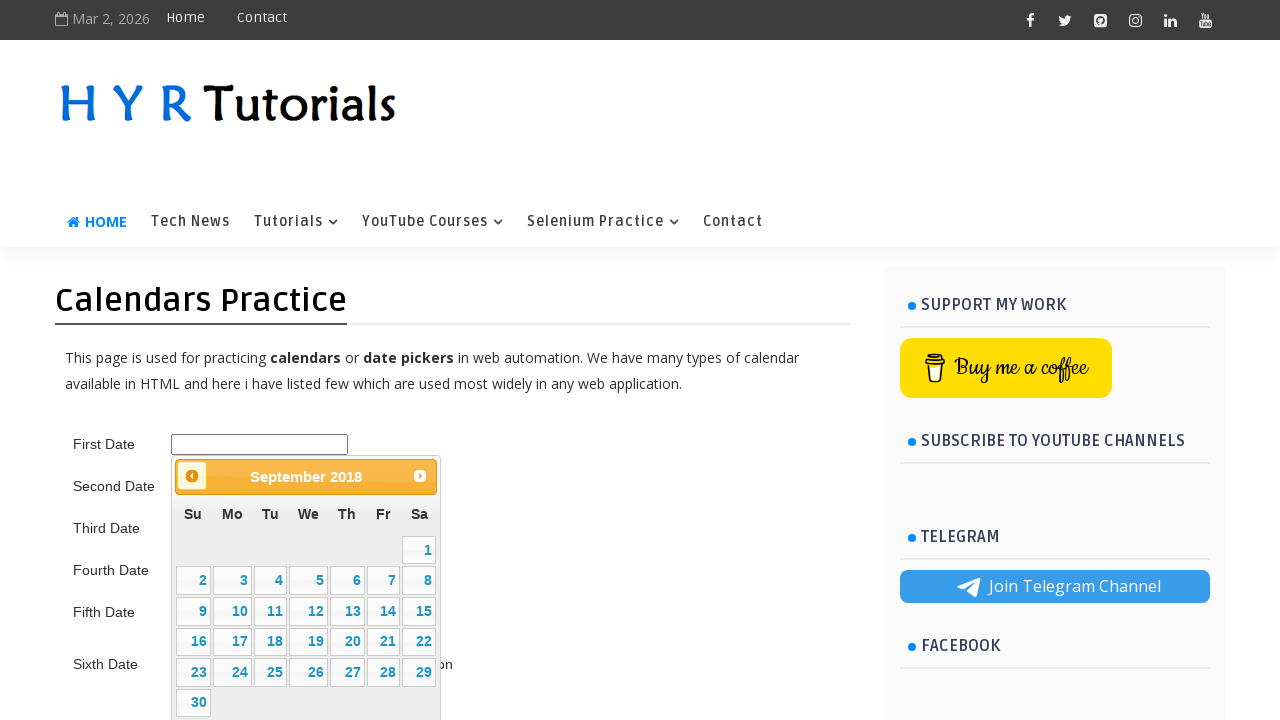

Clicked previous month button to navigate backward to 5/2015 at (192, 476) on .ui-datepicker-prev
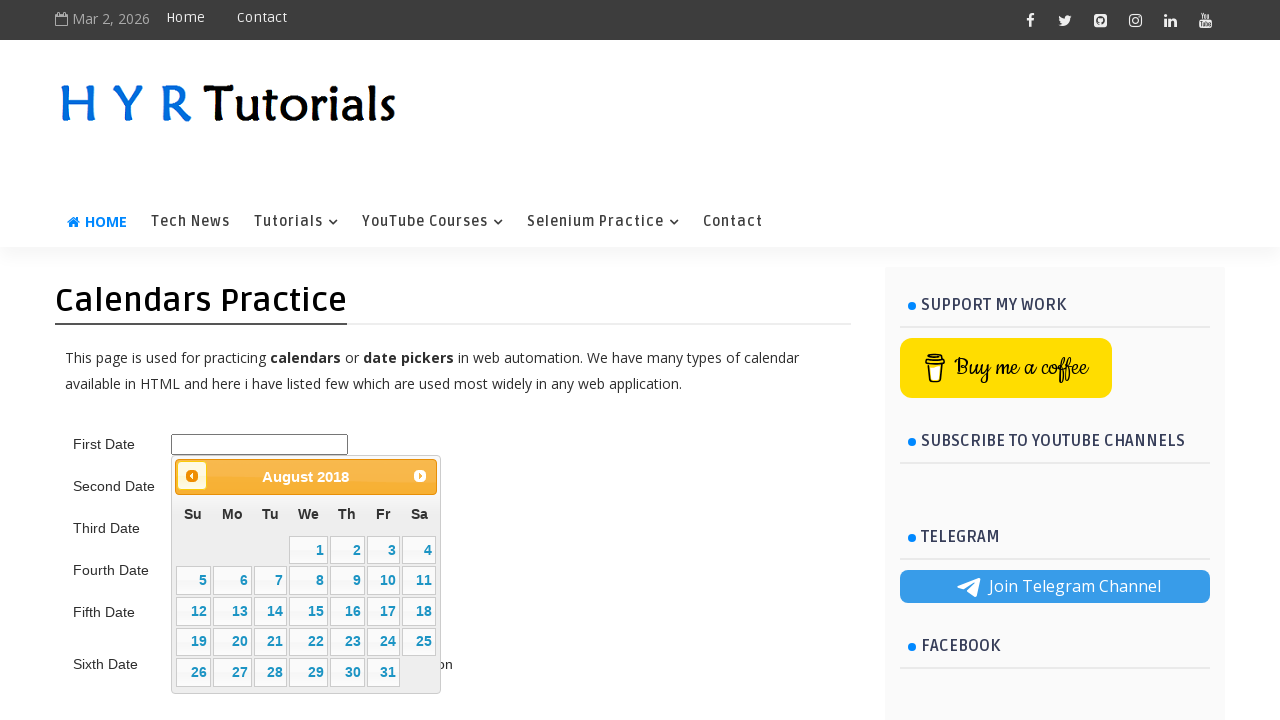

Retrieved updated month/year from calendar title
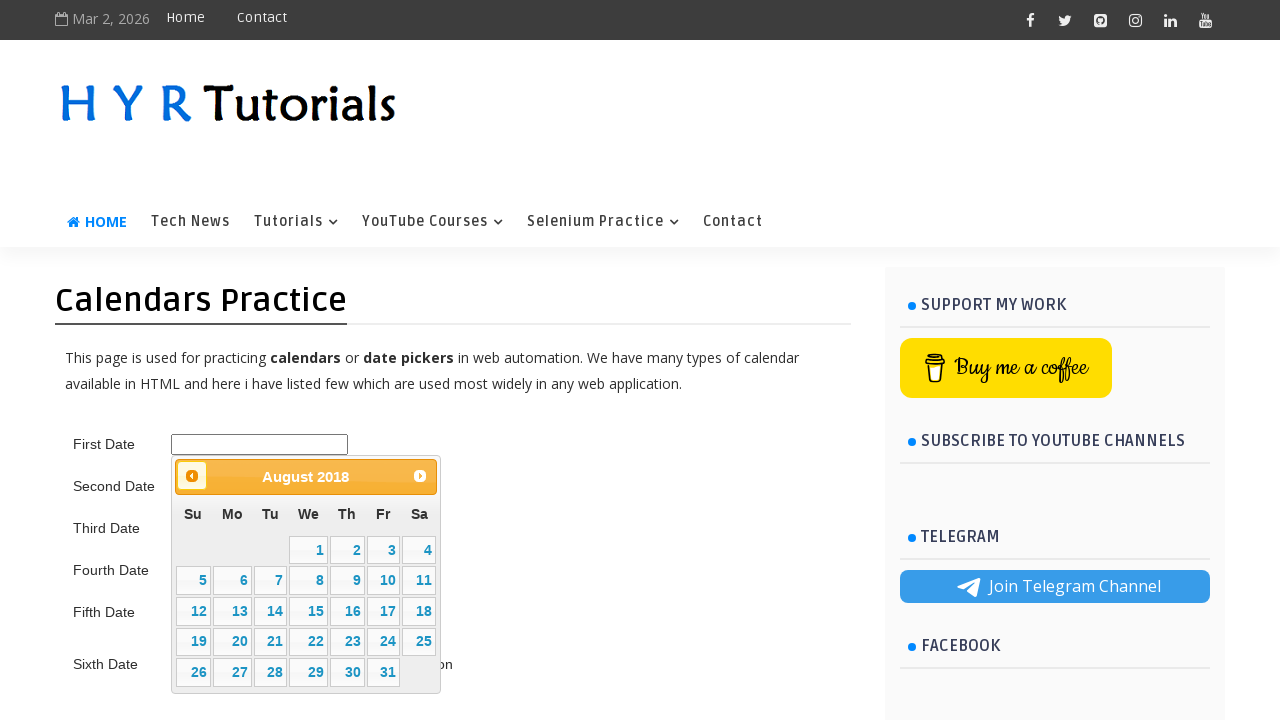

Clicked previous month button to navigate backward to 5/2015 at (192, 476) on .ui-datepicker-prev
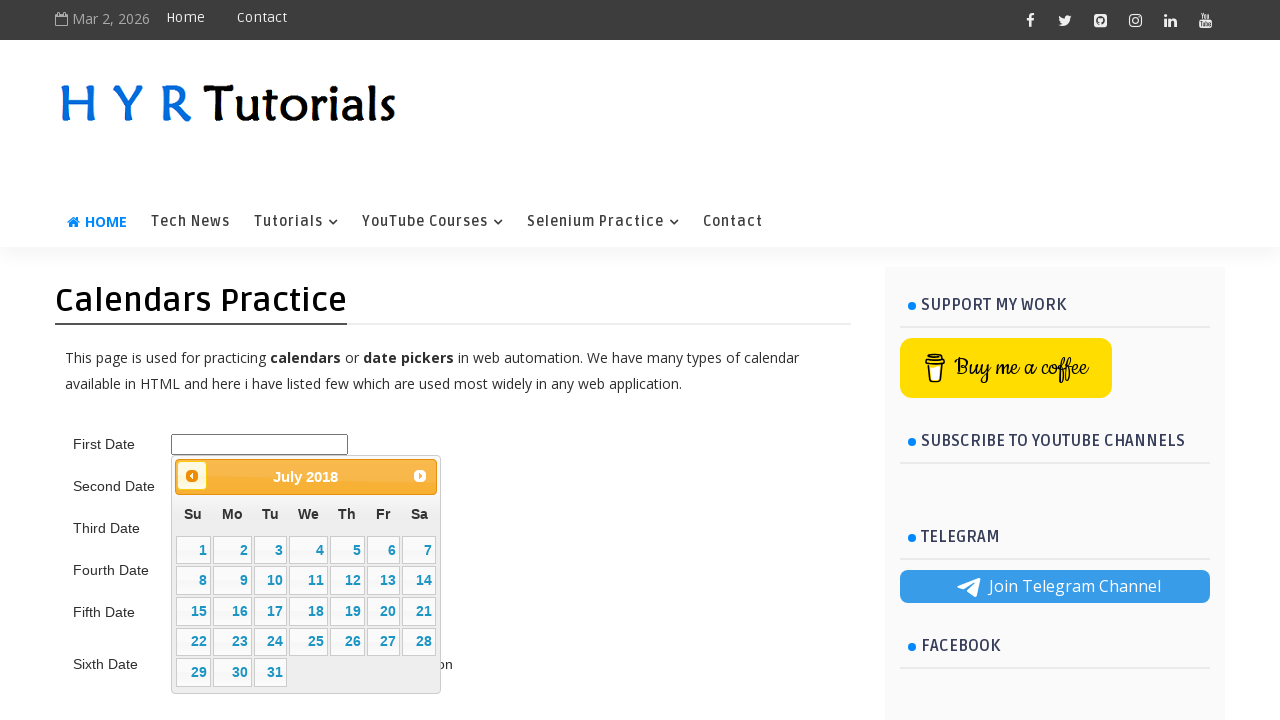

Retrieved updated month/year from calendar title
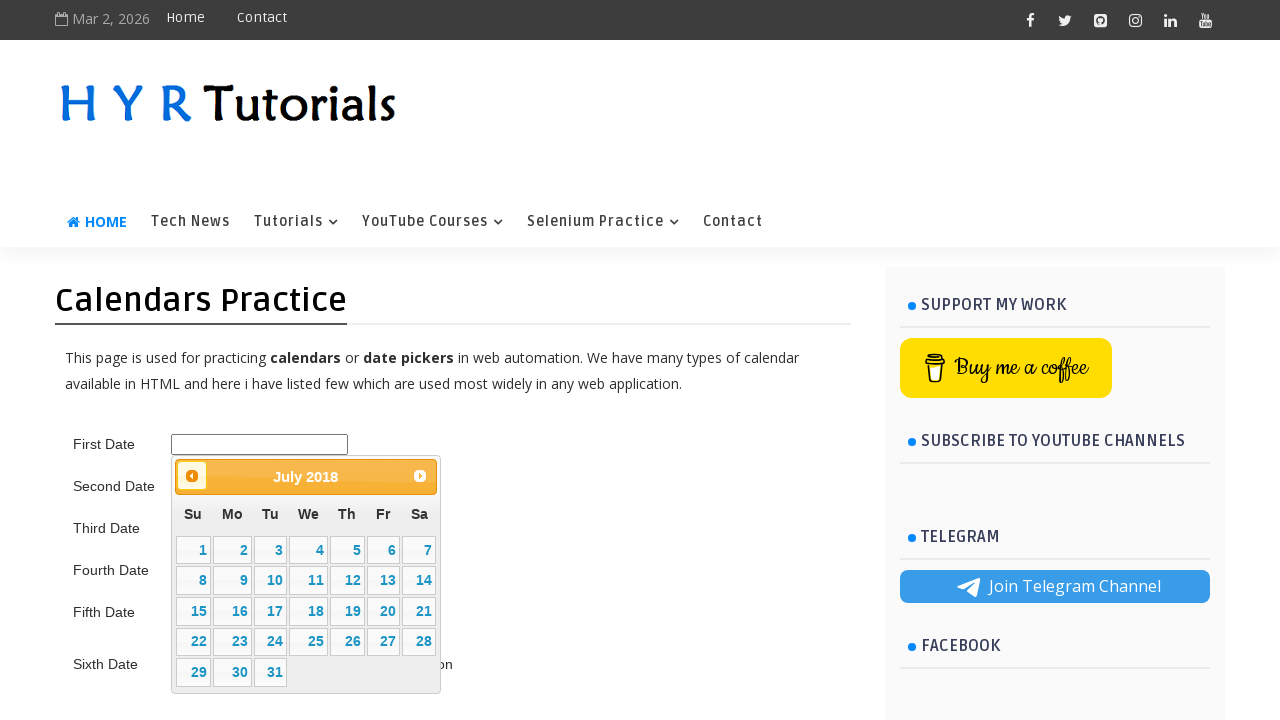

Clicked previous month button to navigate backward to 5/2015 at (192, 476) on .ui-datepicker-prev
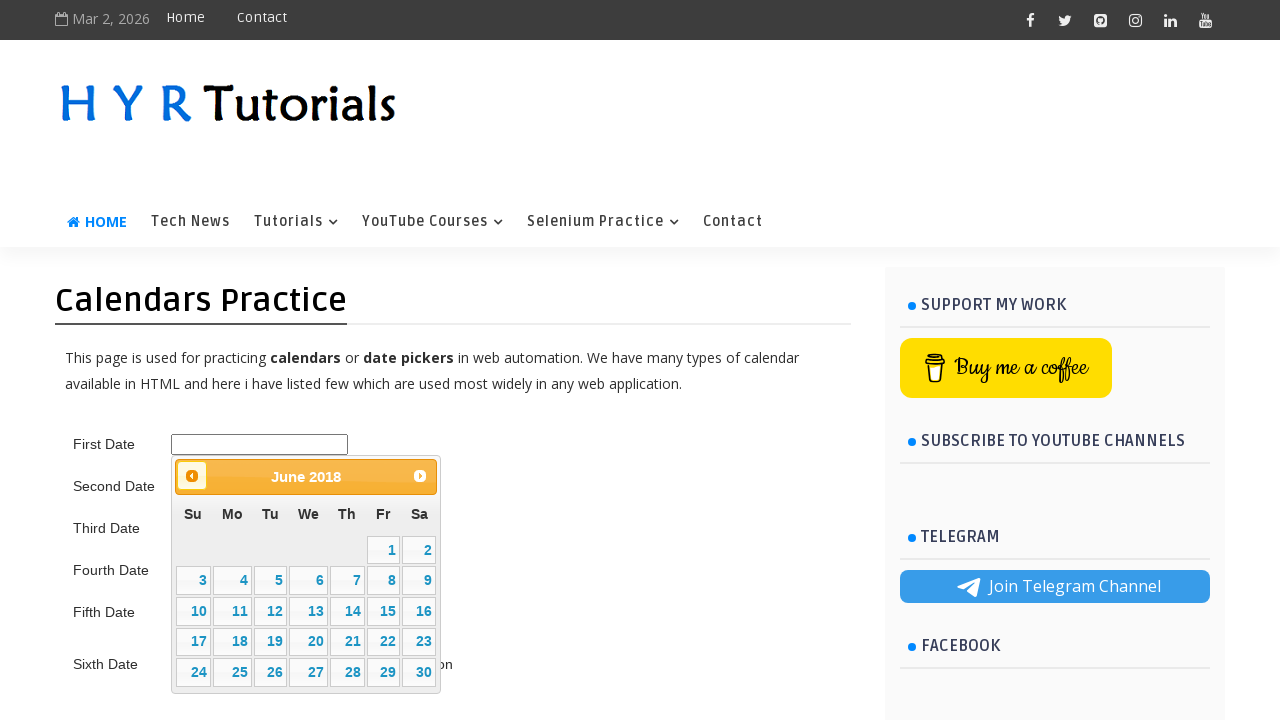

Retrieved updated month/year from calendar title
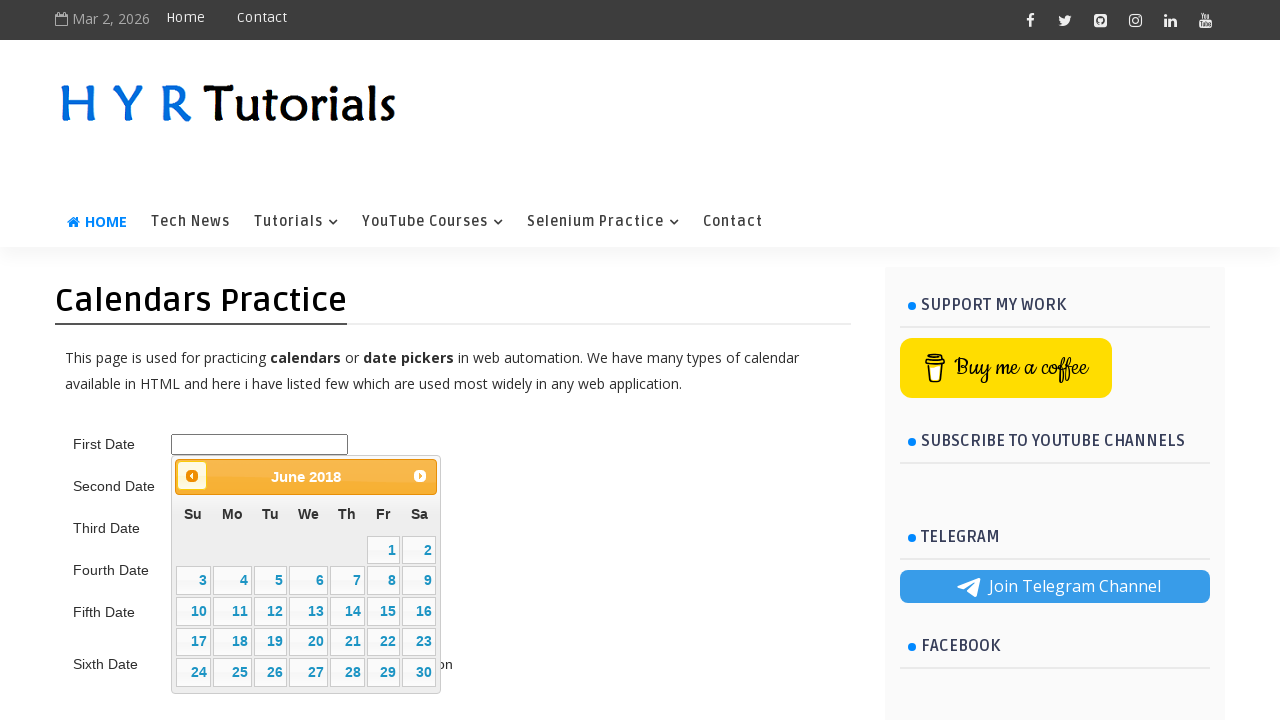

Clicked previous month button to navigate backward to 5/2015 at (192, 476) on .ui-datepicker-prev
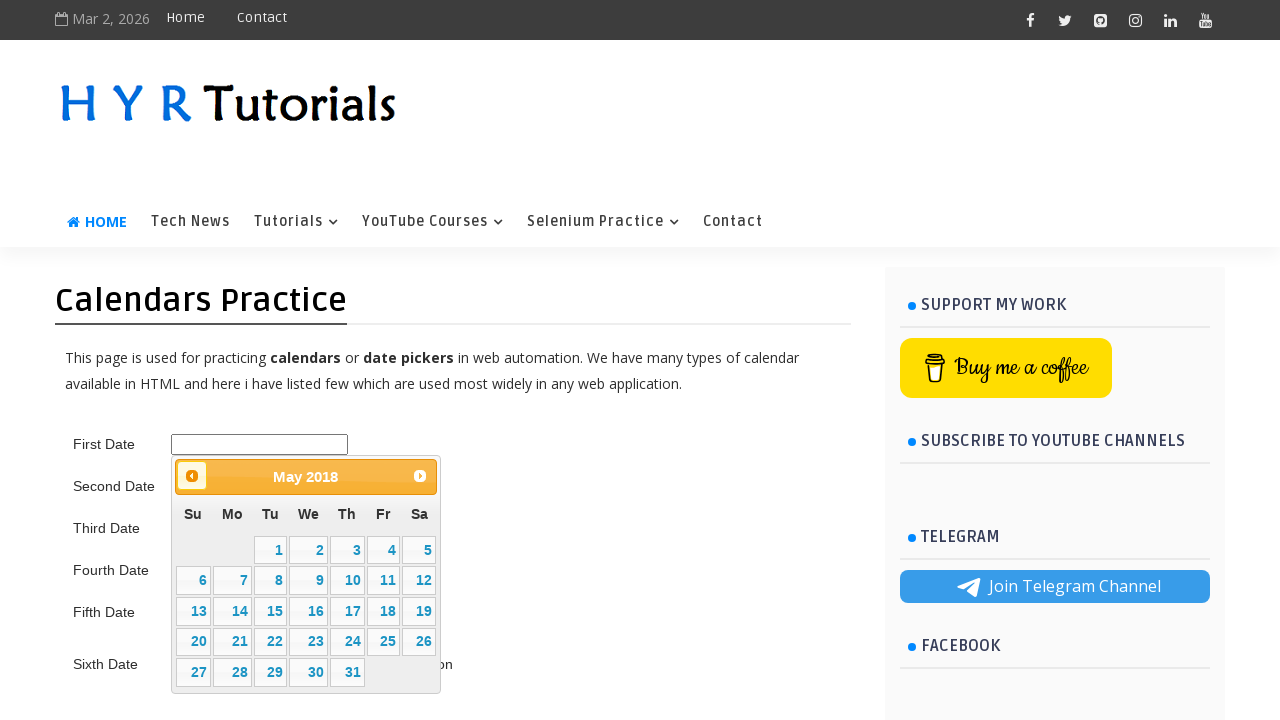

Retrieved updated month/year from calendar title
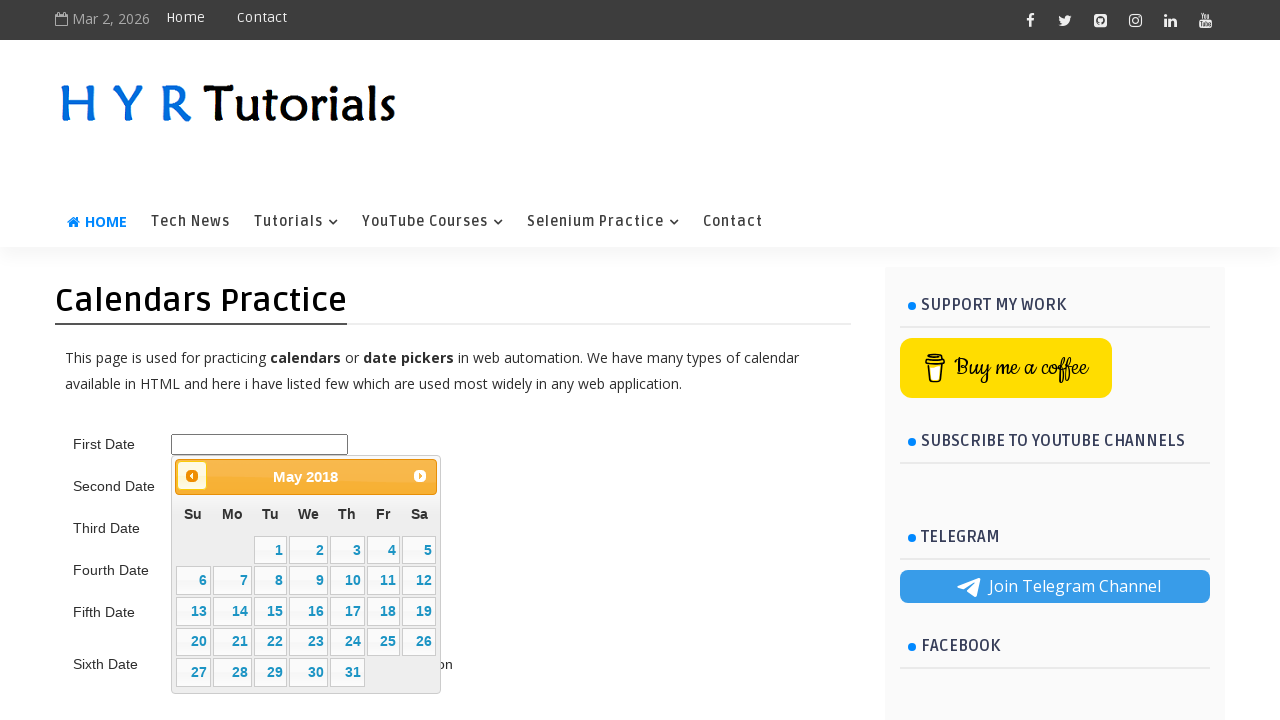

Clicked previous month button to navigate backward to 5/2015 at (192, 476) on .ui-datepicker-prev
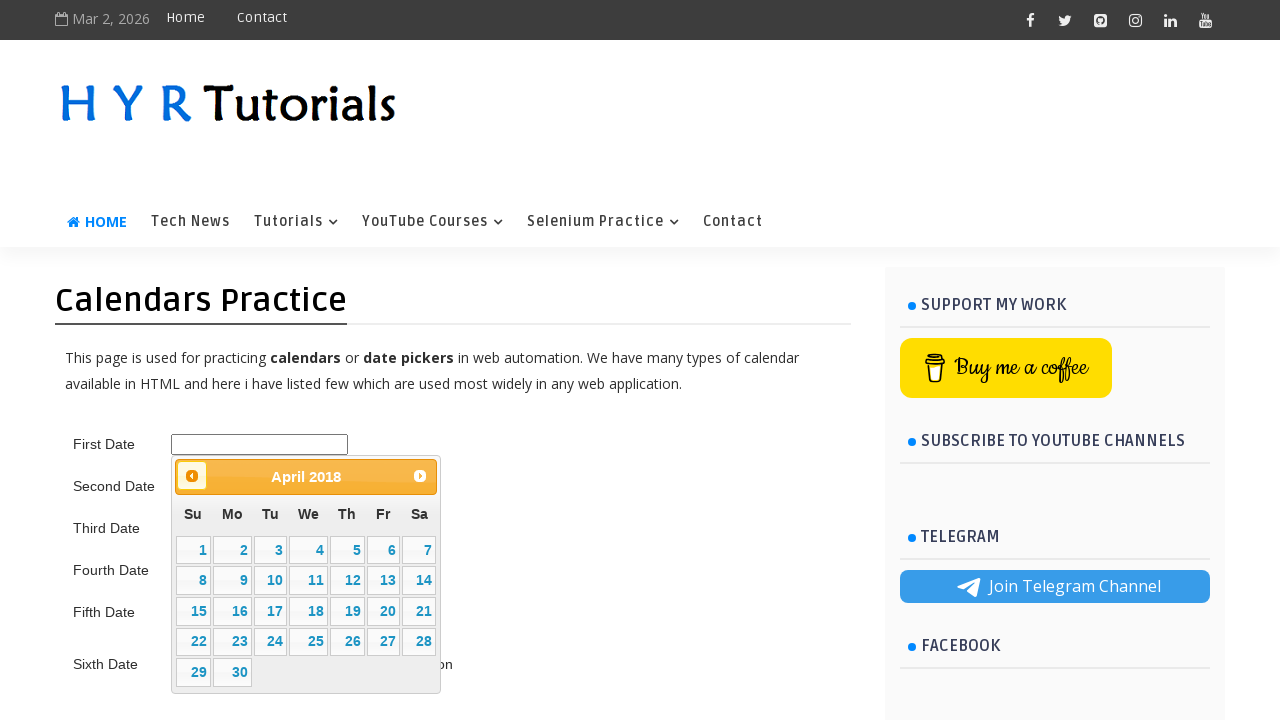

Retrieved updated month/year from calendar title
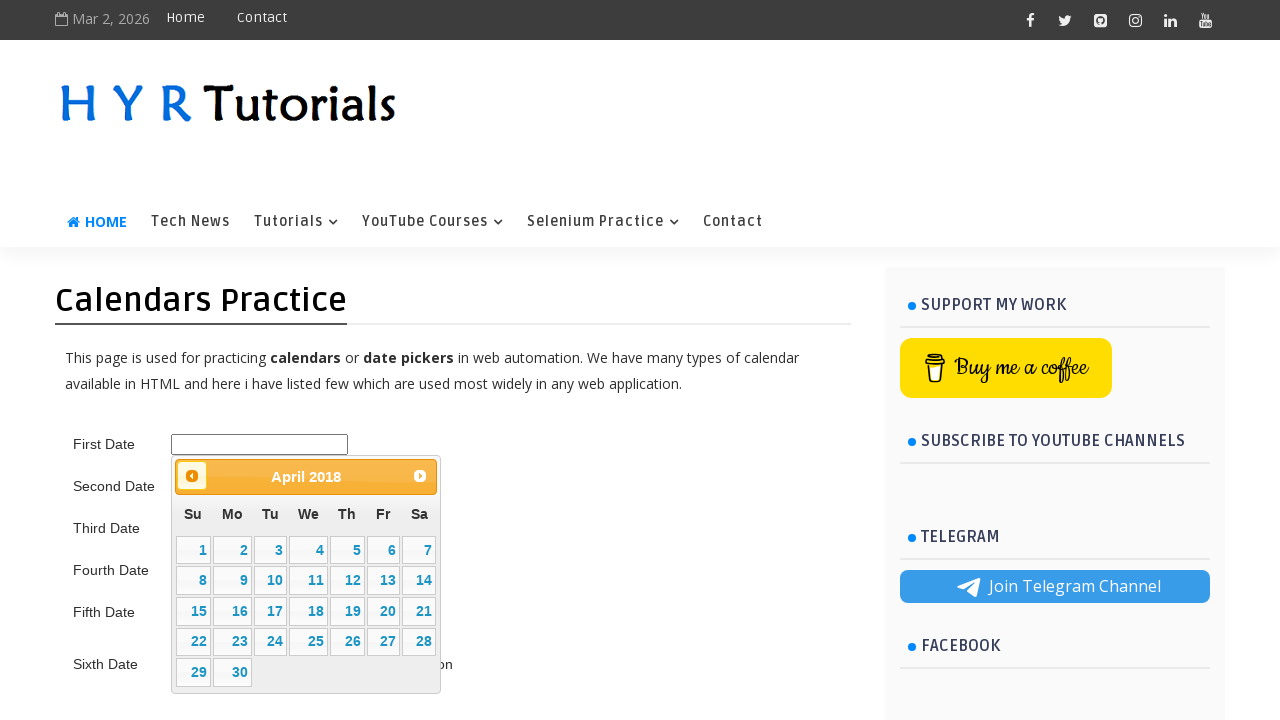

Clicked previous month button to navigate backward to 5/2015 at (192, 476) on .ui-datepicker-prev
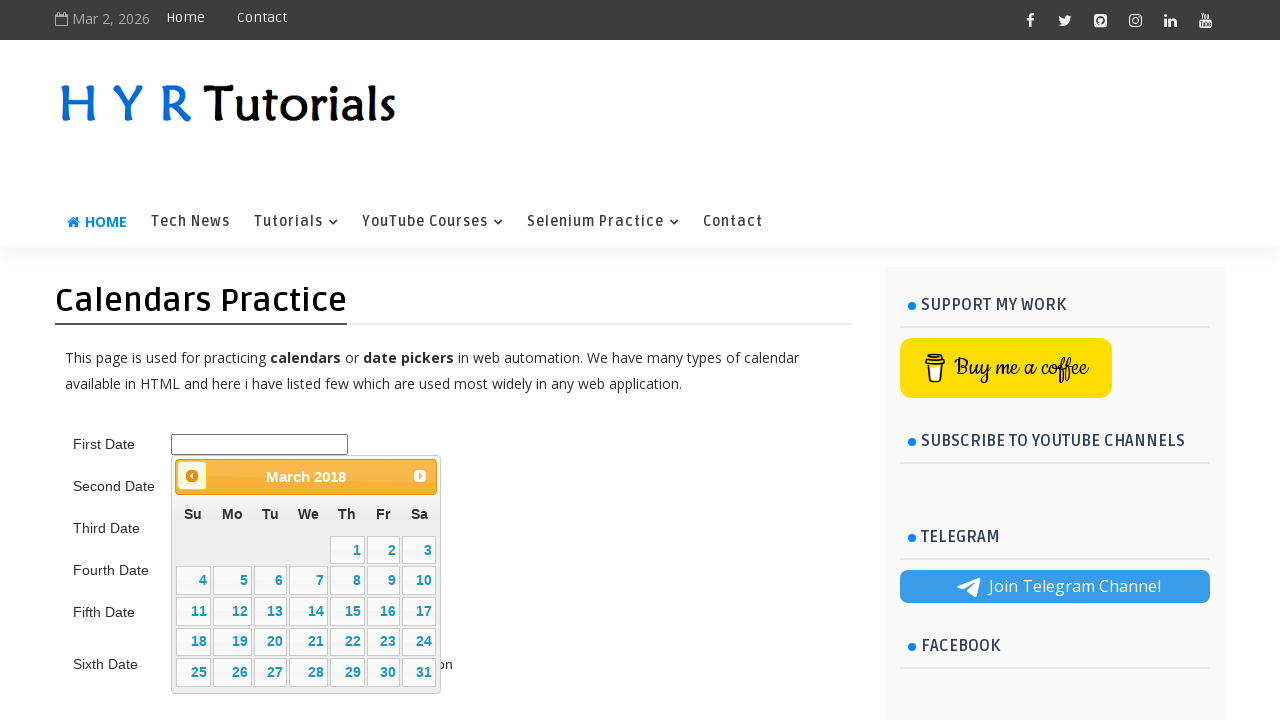

Retrieved updated month/year from calendar title
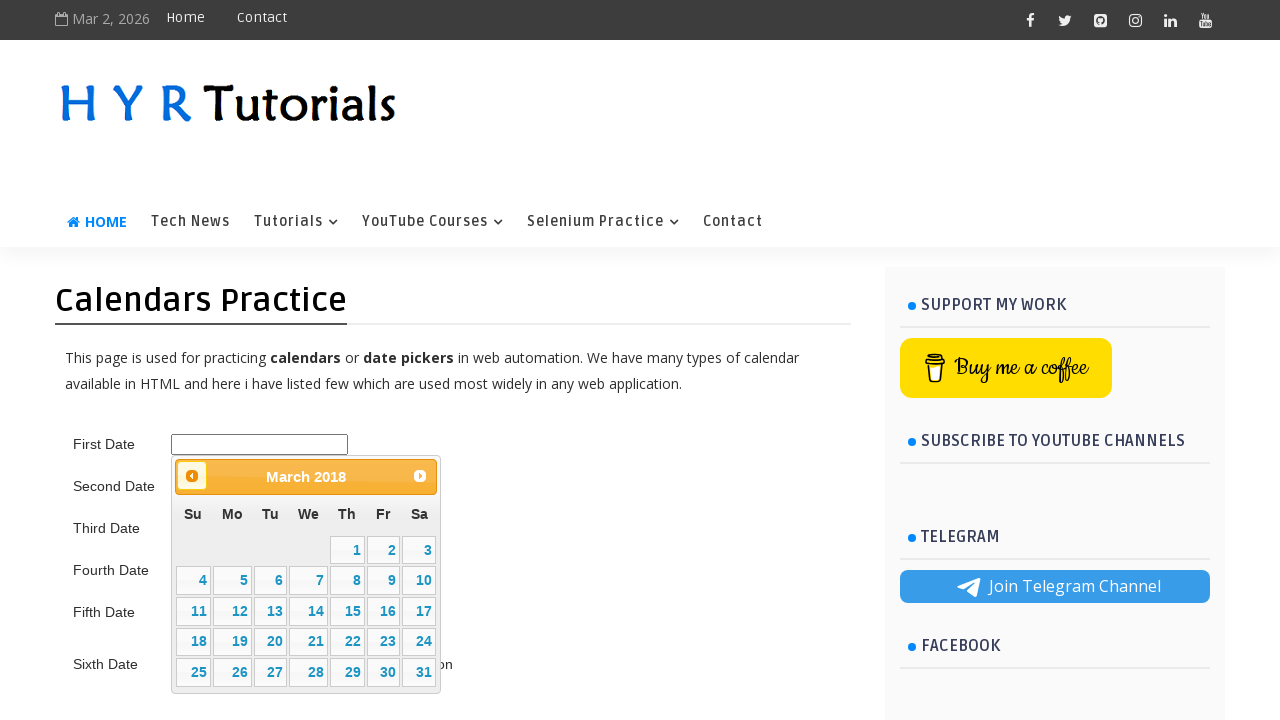

Clicked previous month button to navigate backward to 5/2015 at (192, 476) on .ui-datepicker-prev
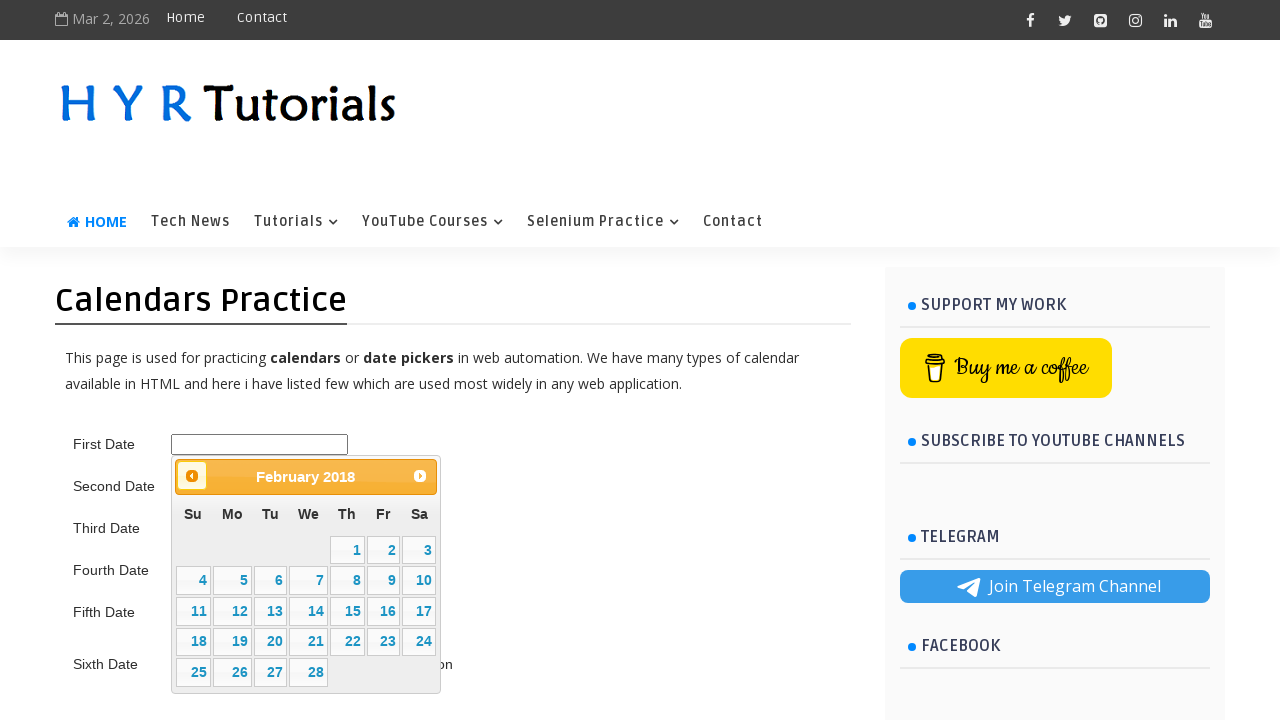

Retrieved updated month/year from calendar title
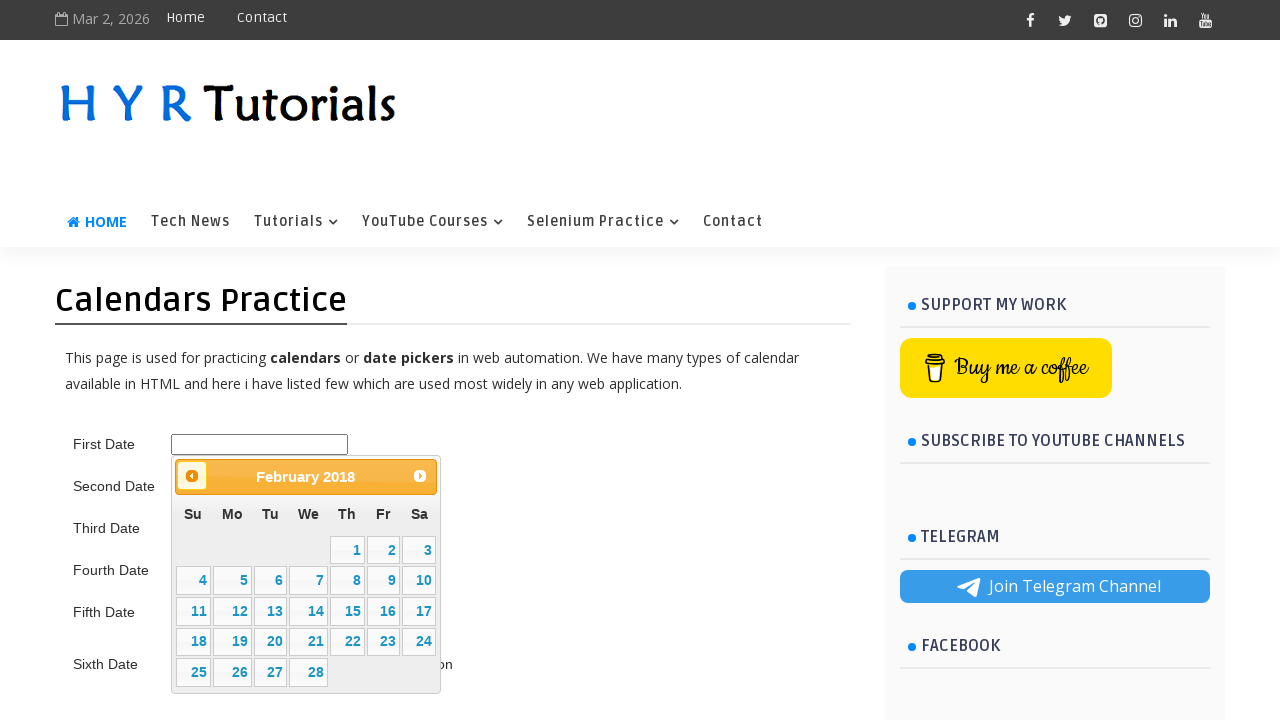

Clicked previous month button to navigate backward to 5/2015 at (192, 476) on .ui-datepicker-prev
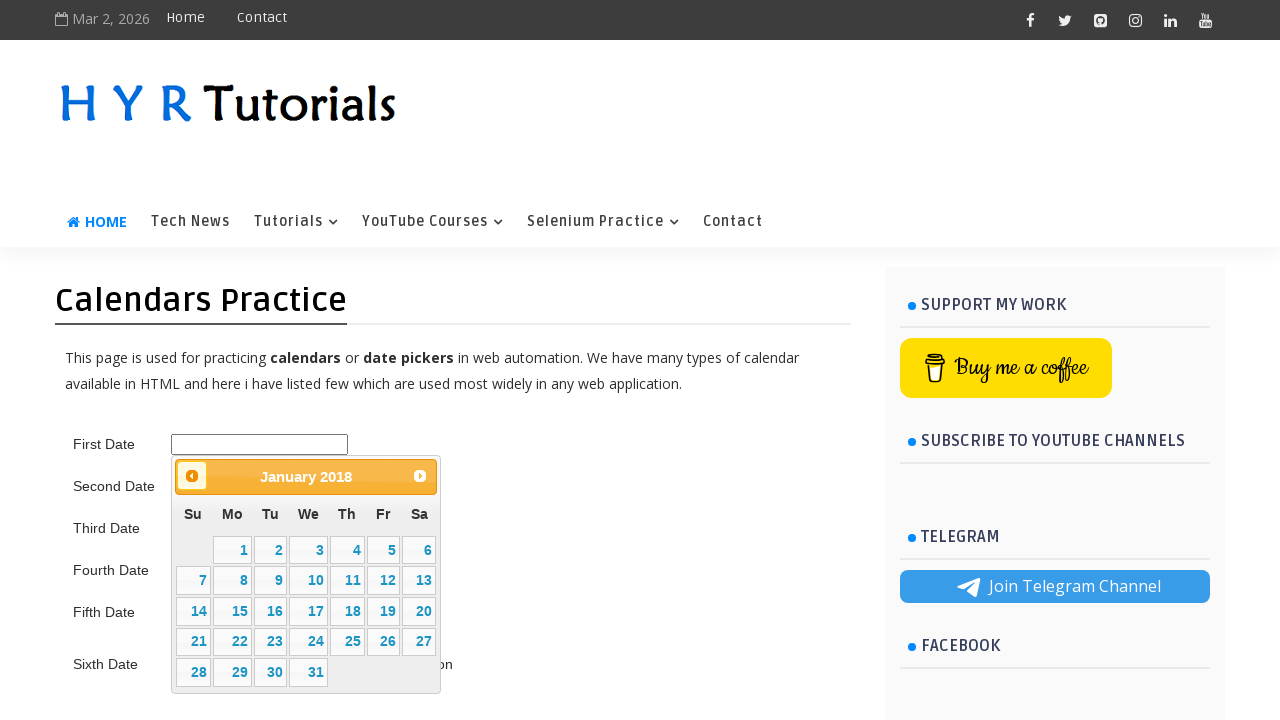

Retrieved updated month/year from calendar title
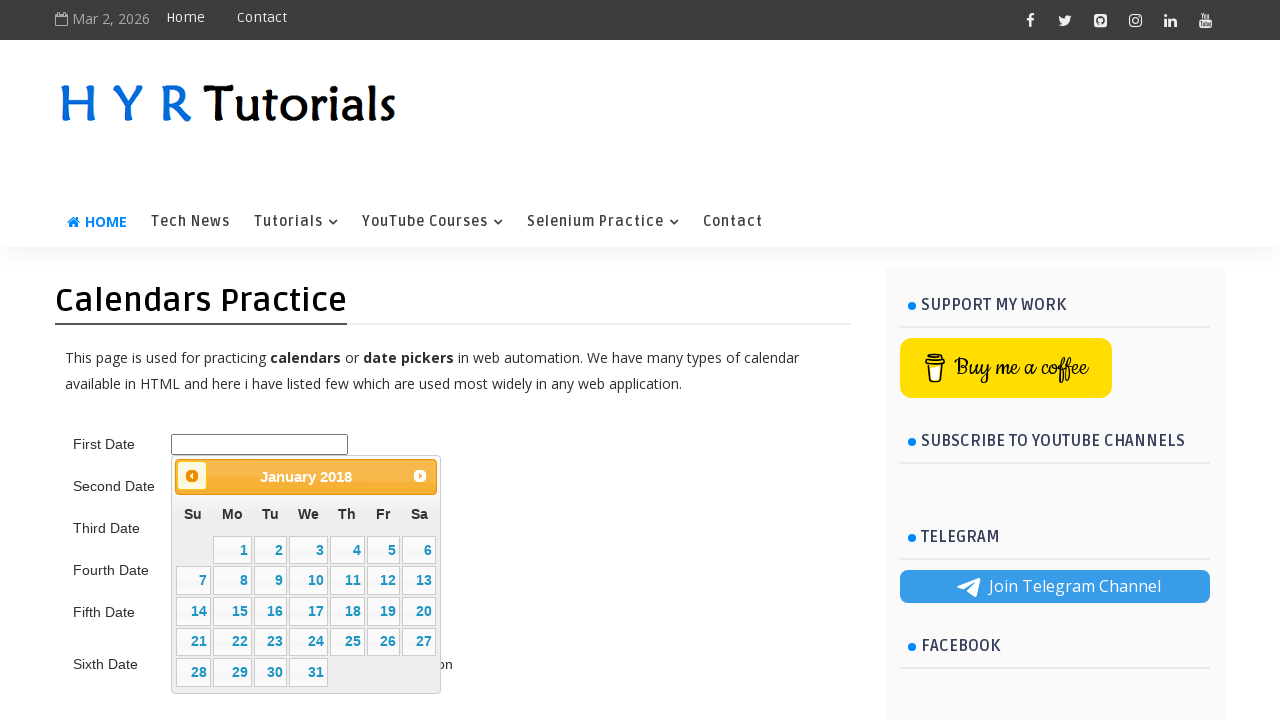

Clicked previous month button to navigate backward to 5/2015 at (192, 476) on .ui-datepicker-prev
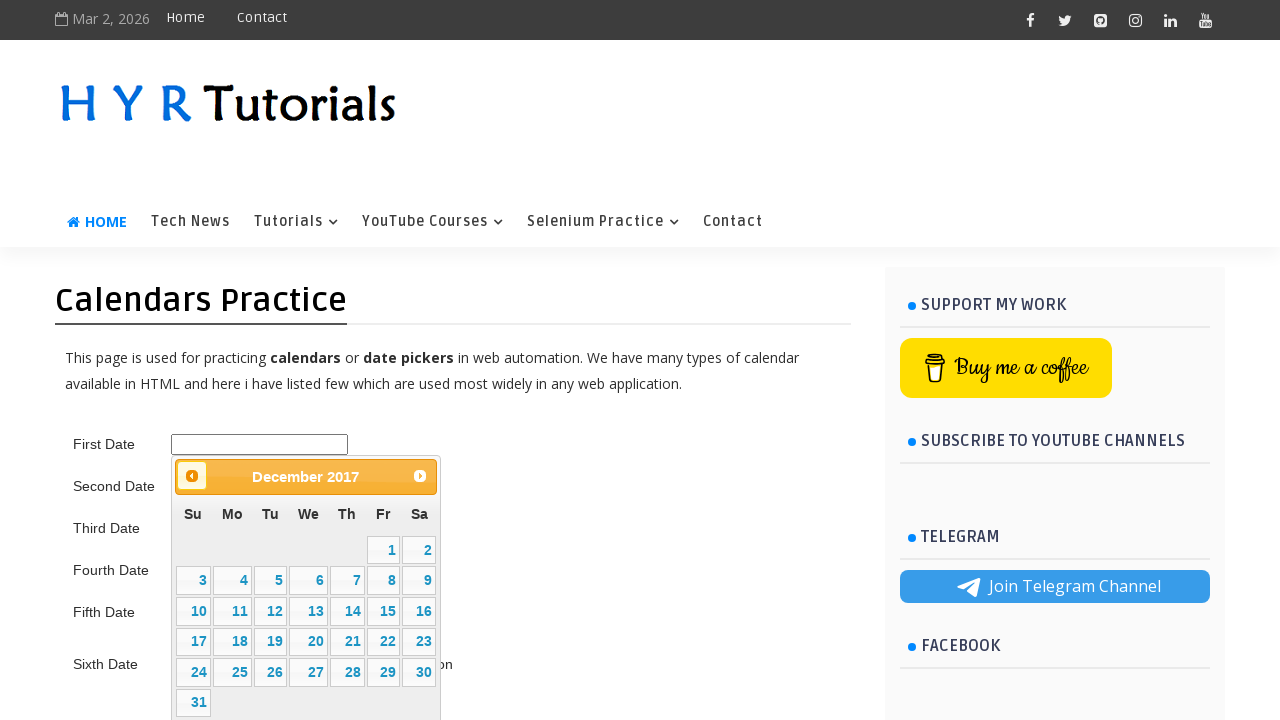

Retrieved updated month/year from calendar title
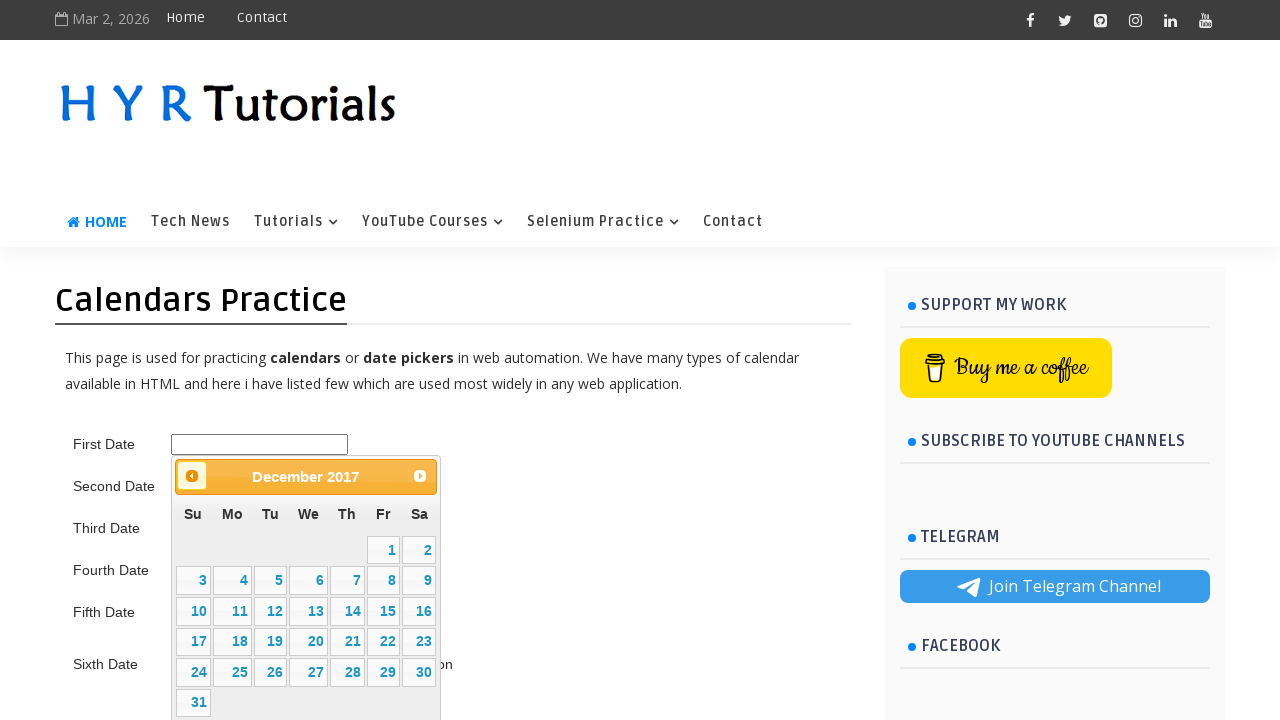

Clicked previous month button to navigate backward to 5/2015 at (192, 476) on .ui-datepicker-prev
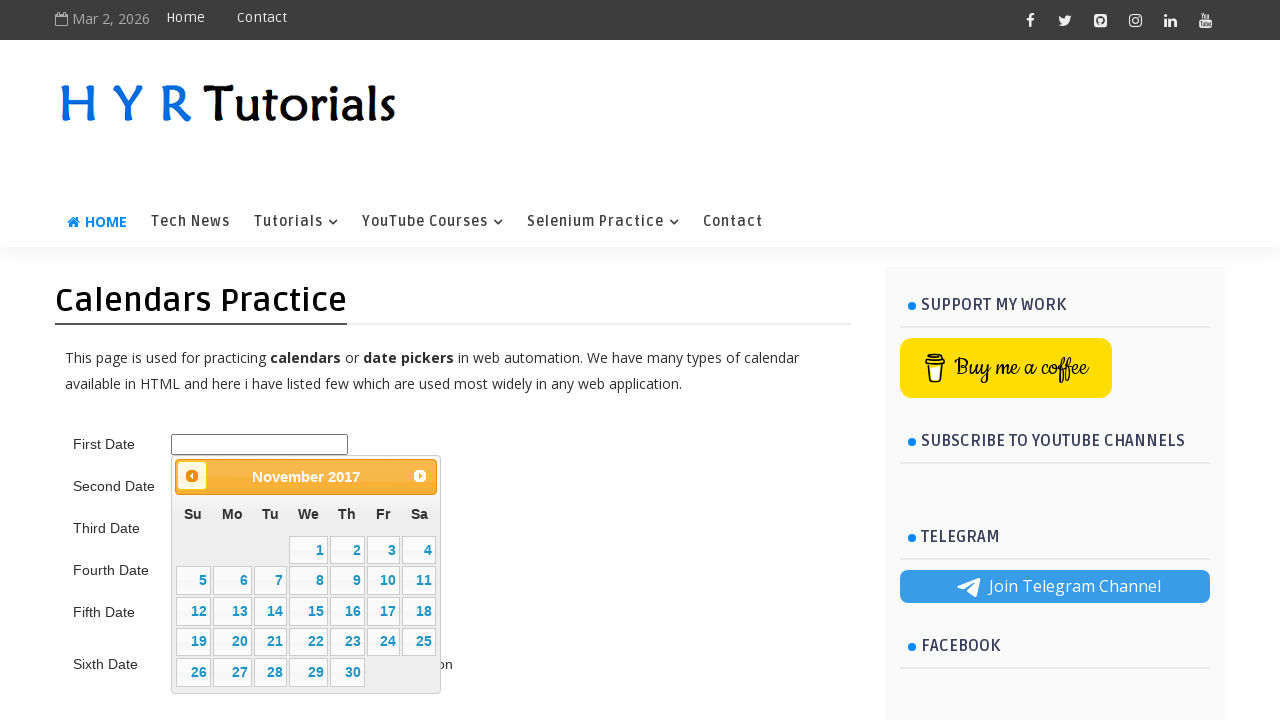

Retrieved updated month/year from calendar title
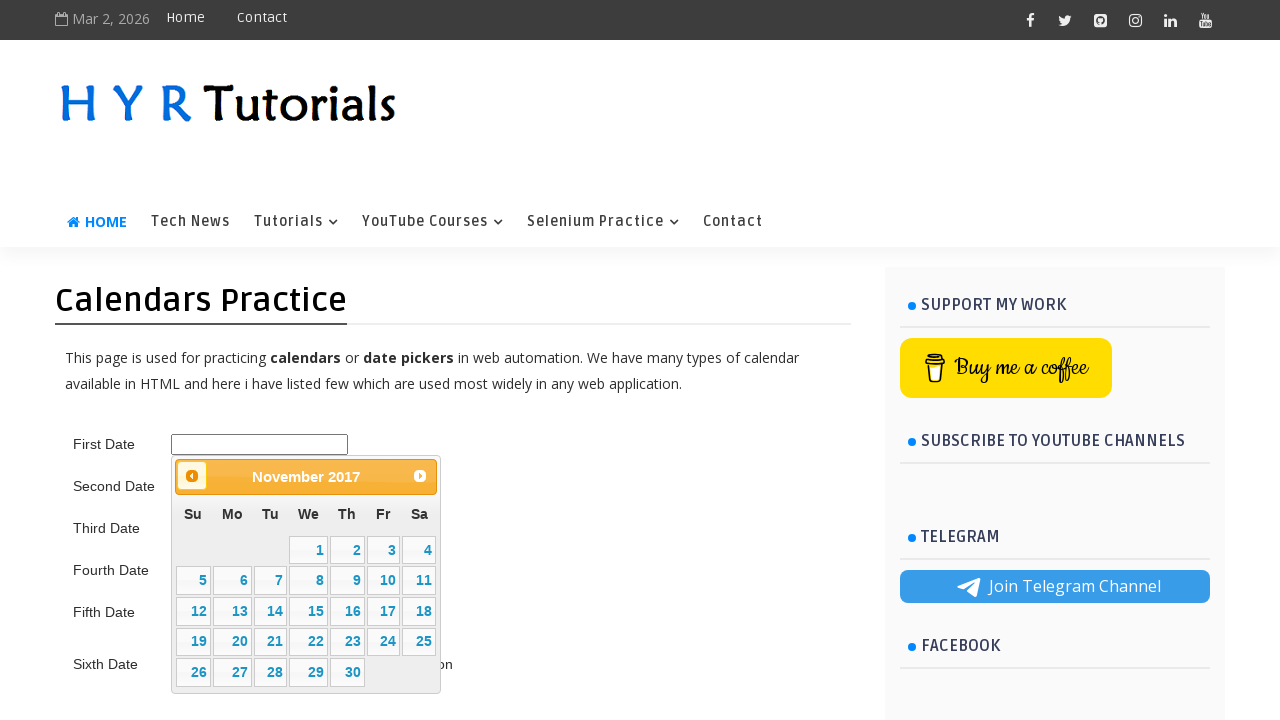

Clicked previous month button to navigate backward to 5/2015 at (192, 476) on .ui-datepicker-prev
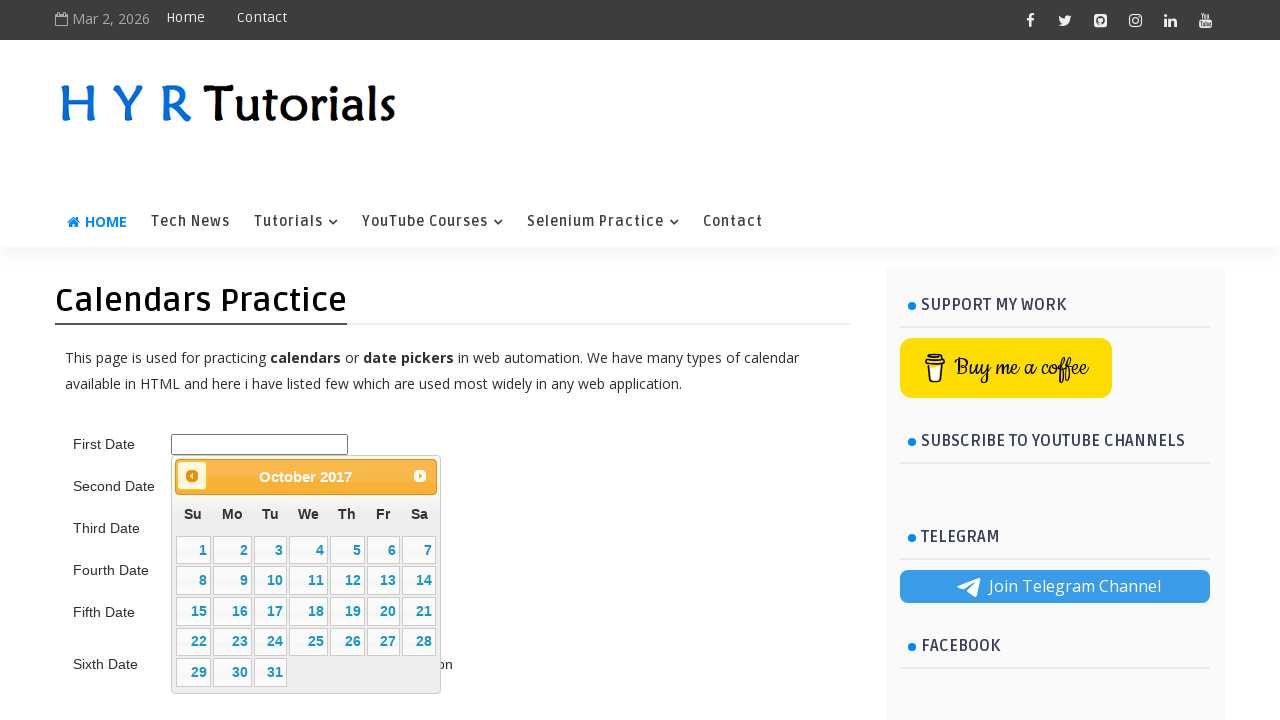

Retrieved updated month/year from calendar title
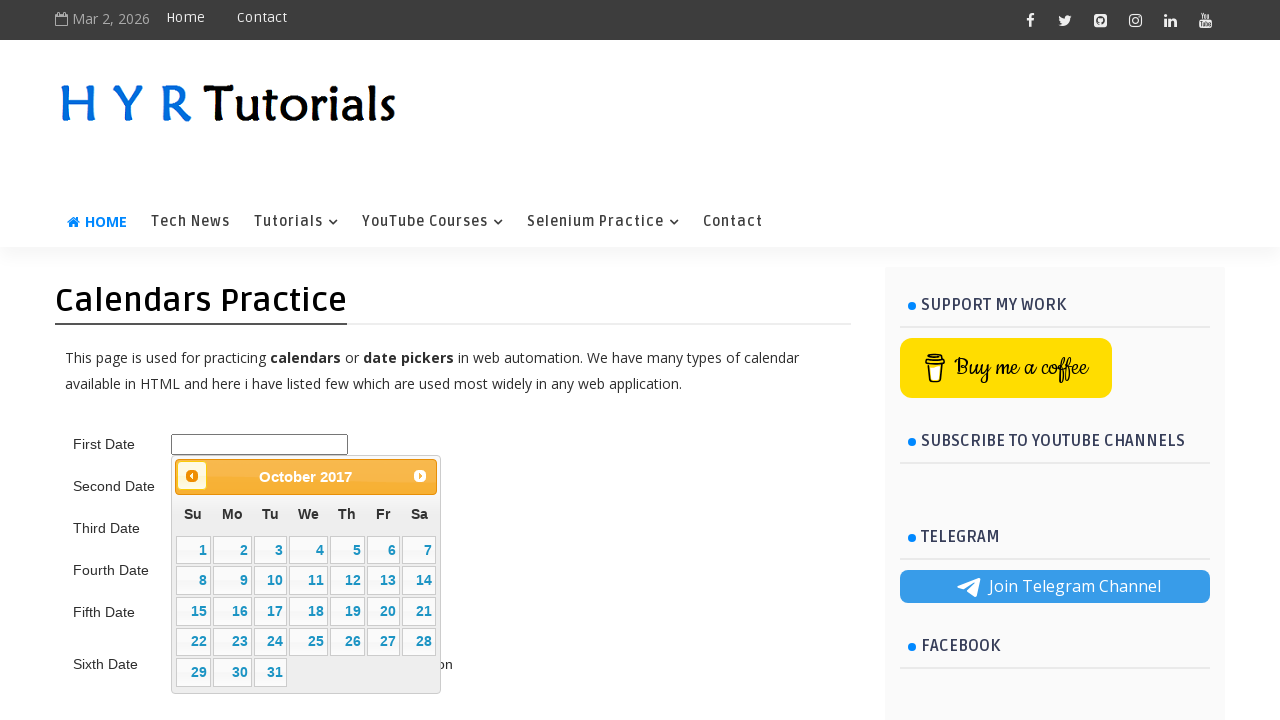

Clicked previous month button to navigate backward to 5/2015 at (192, 476) on .ui-datepicker-prev
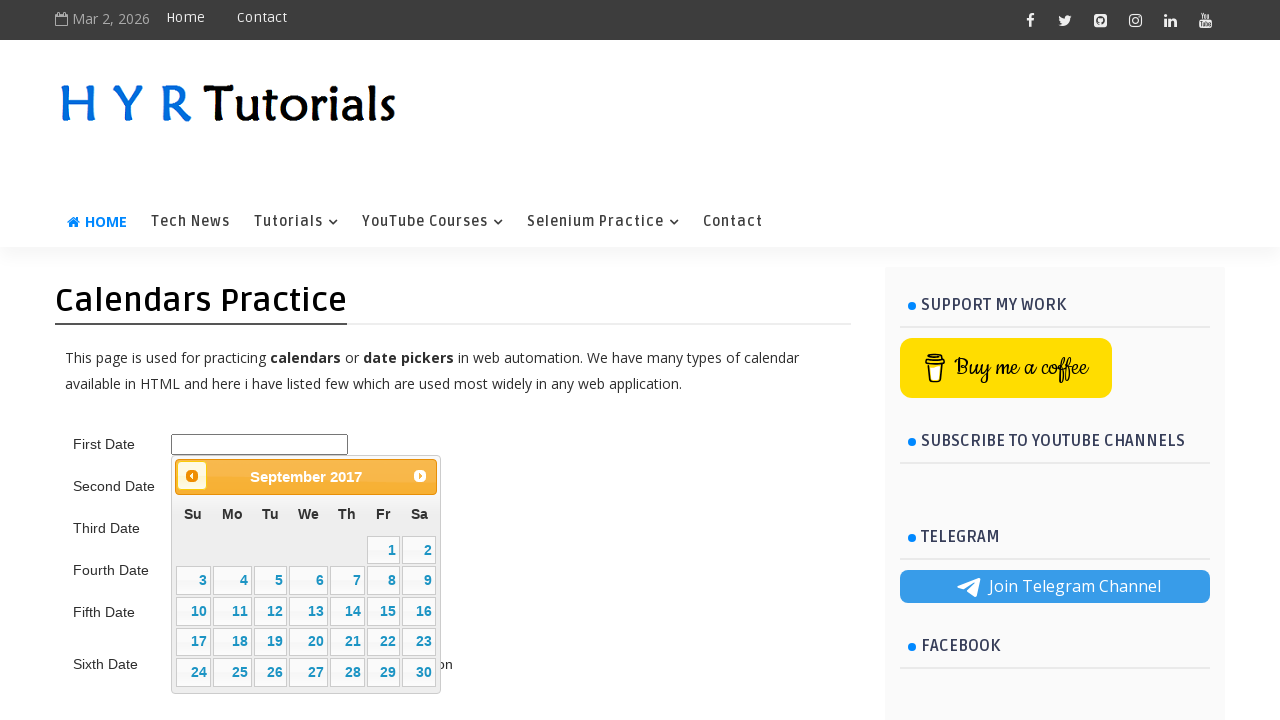

Retrieved updated month/year from calendar title
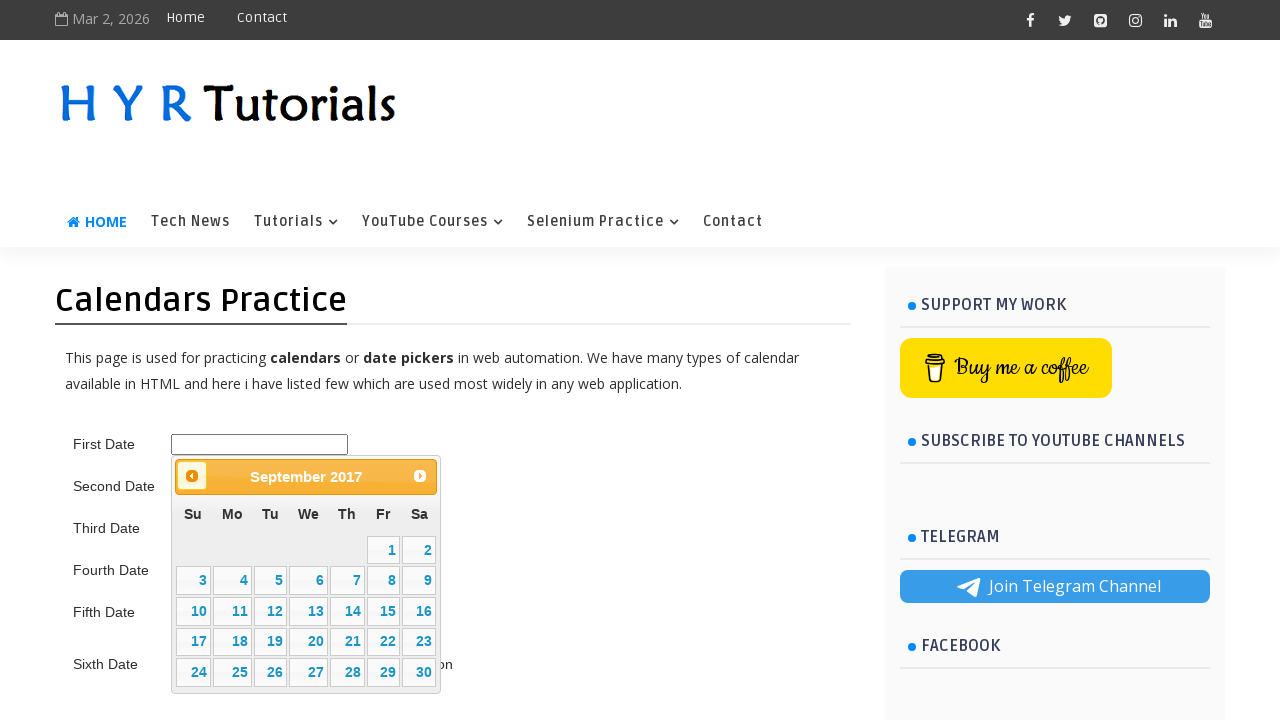

Clicked previous month button to navigate backward to 5/2015 at (192, 476) on .ui-datepicker-prev
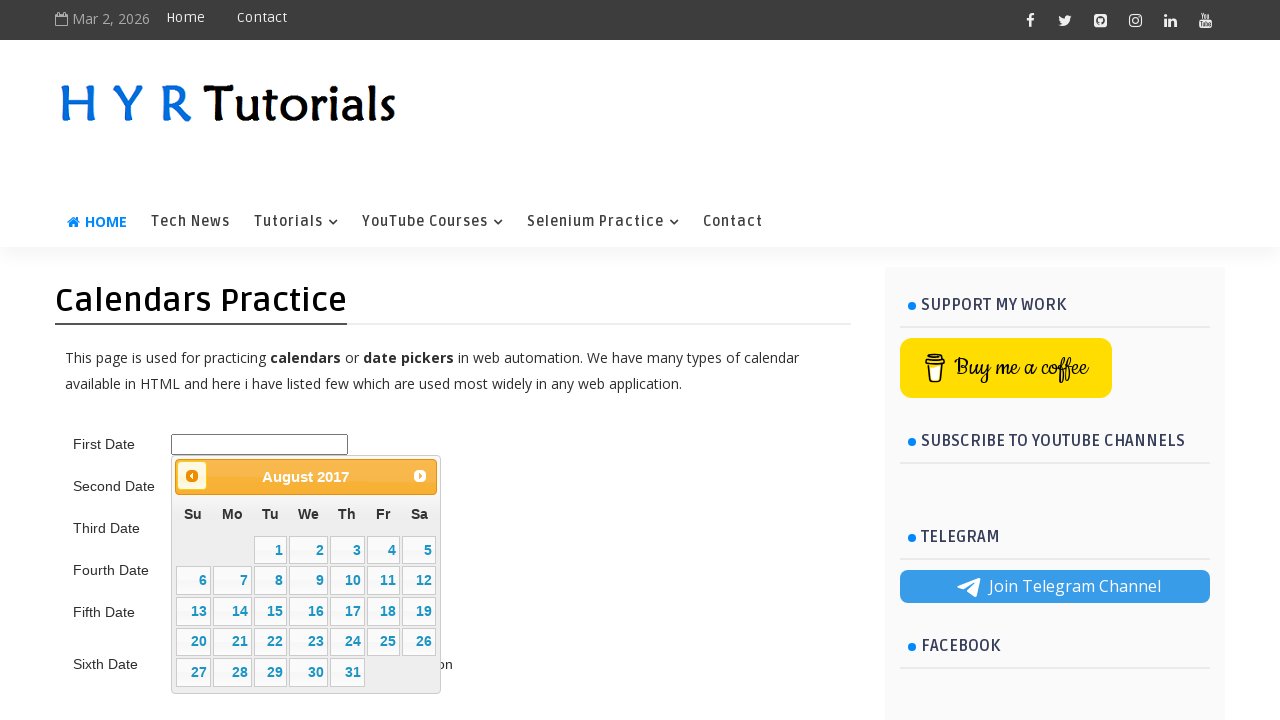

Retrieved updated month/year from calendar title
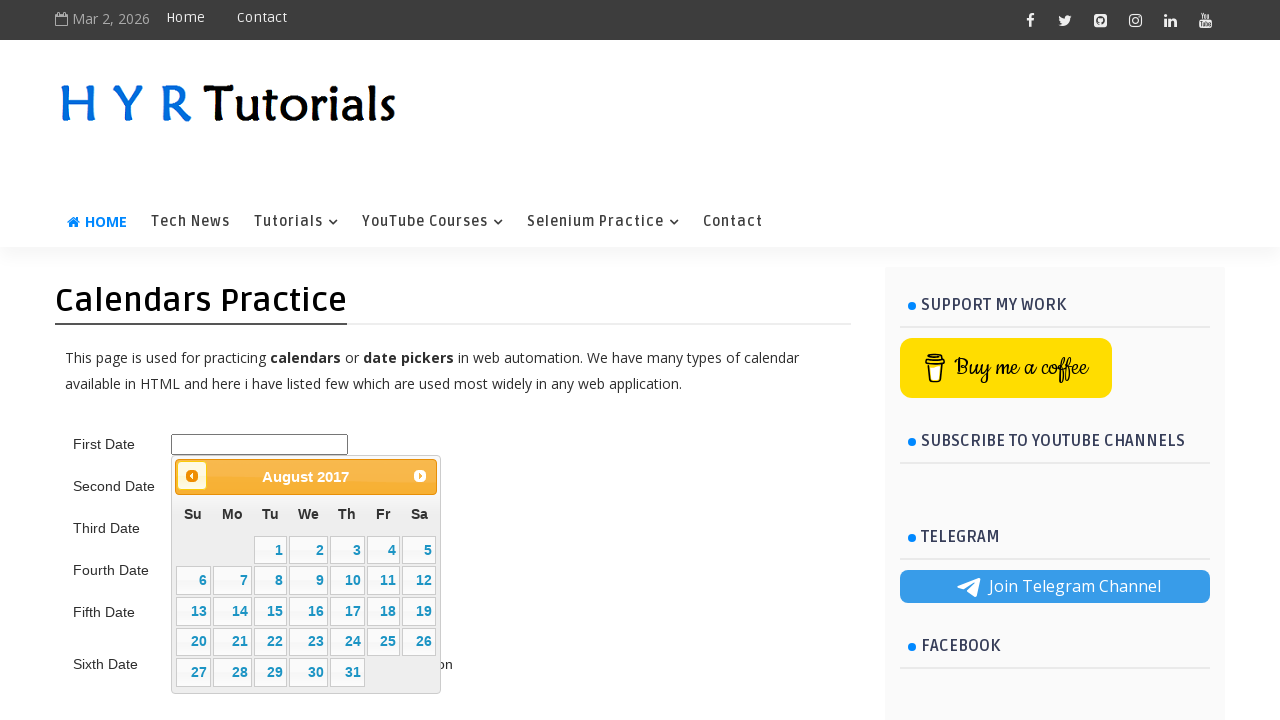

Clicked previous month button to navigate backward to 5/2015 at (192, 476) on .ui-datepicker-prev
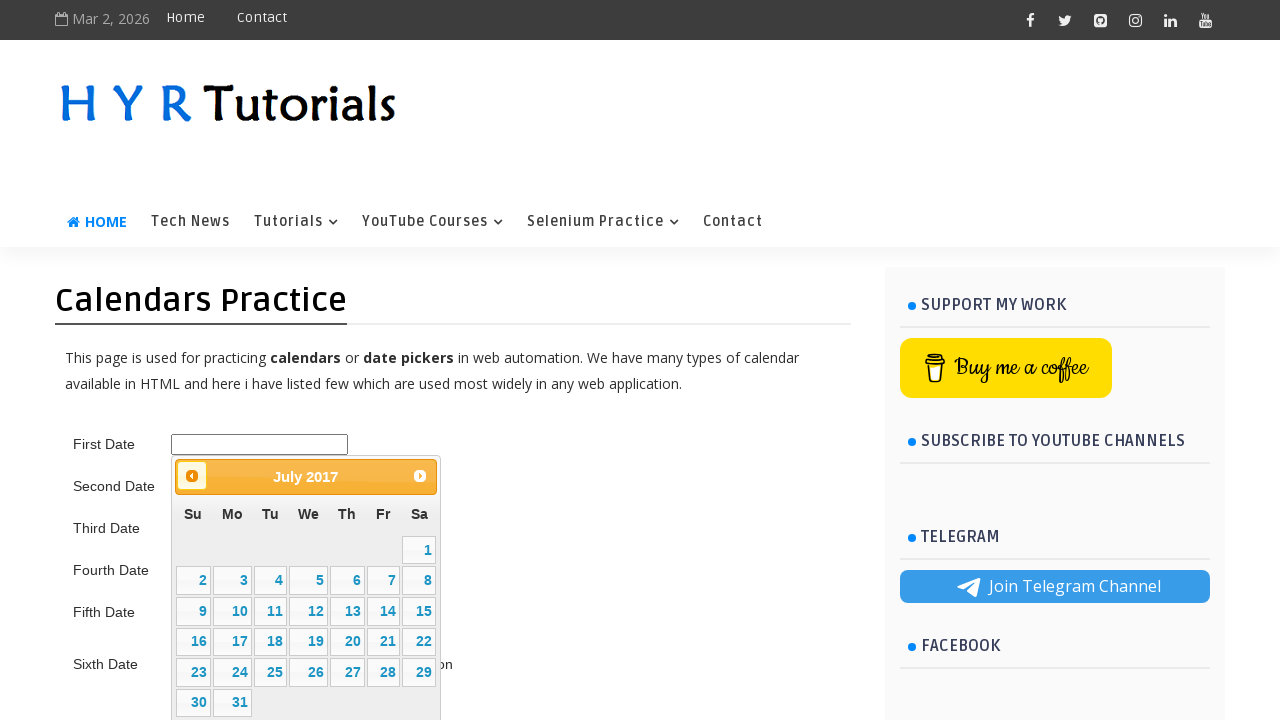

Retrieved updated month/year from calendar title
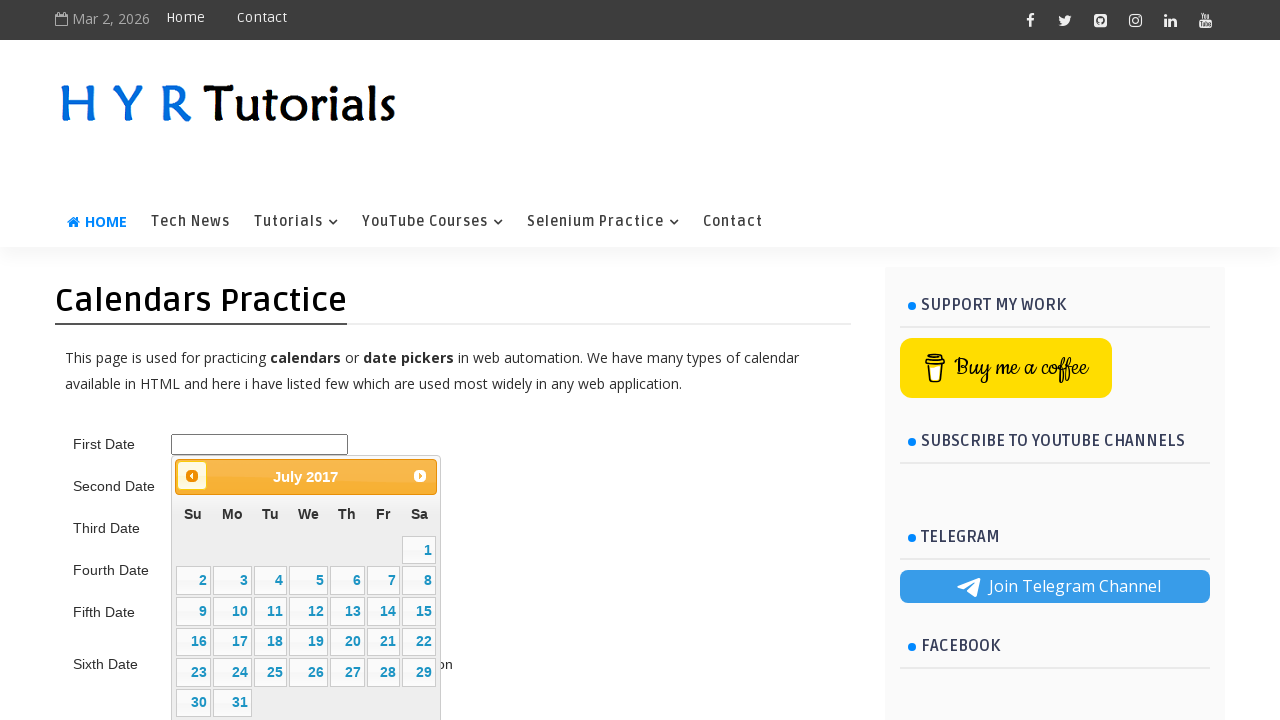

Clicked previous month button to navigate backward to 5/2015 at (192, 476) on .ui-datepicker-prev
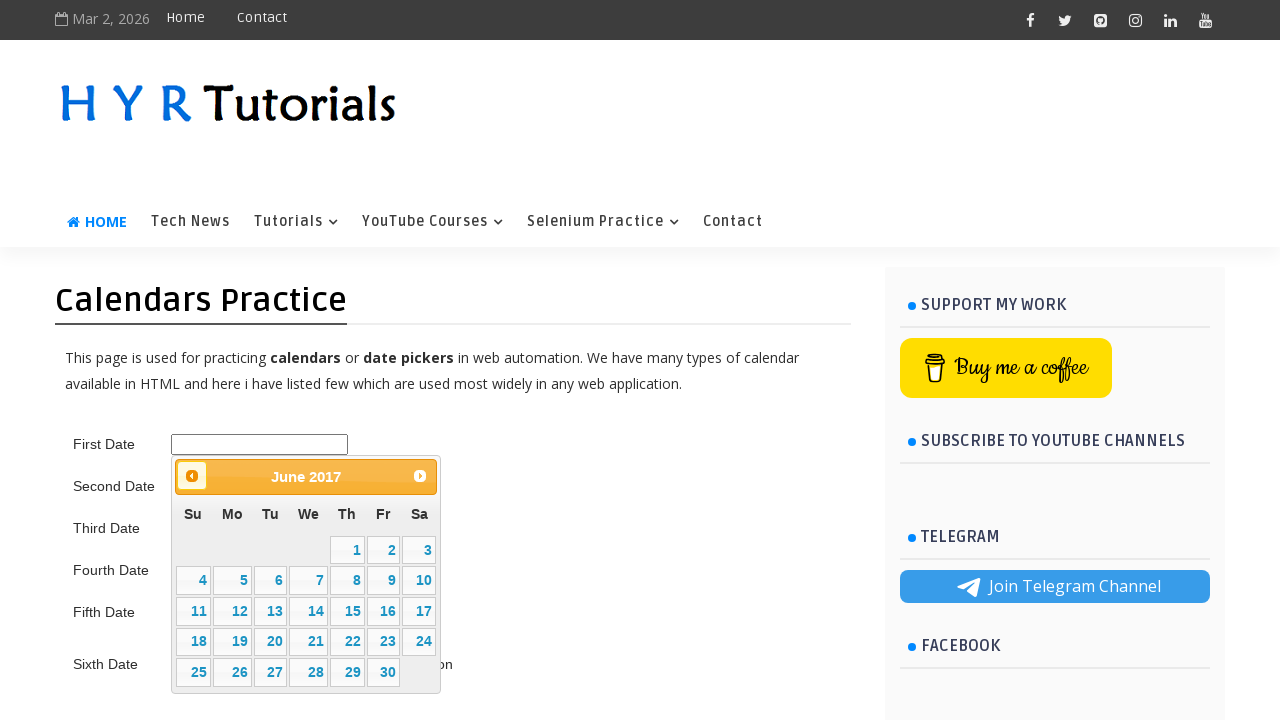

Retrieved updated month/year from calendar title
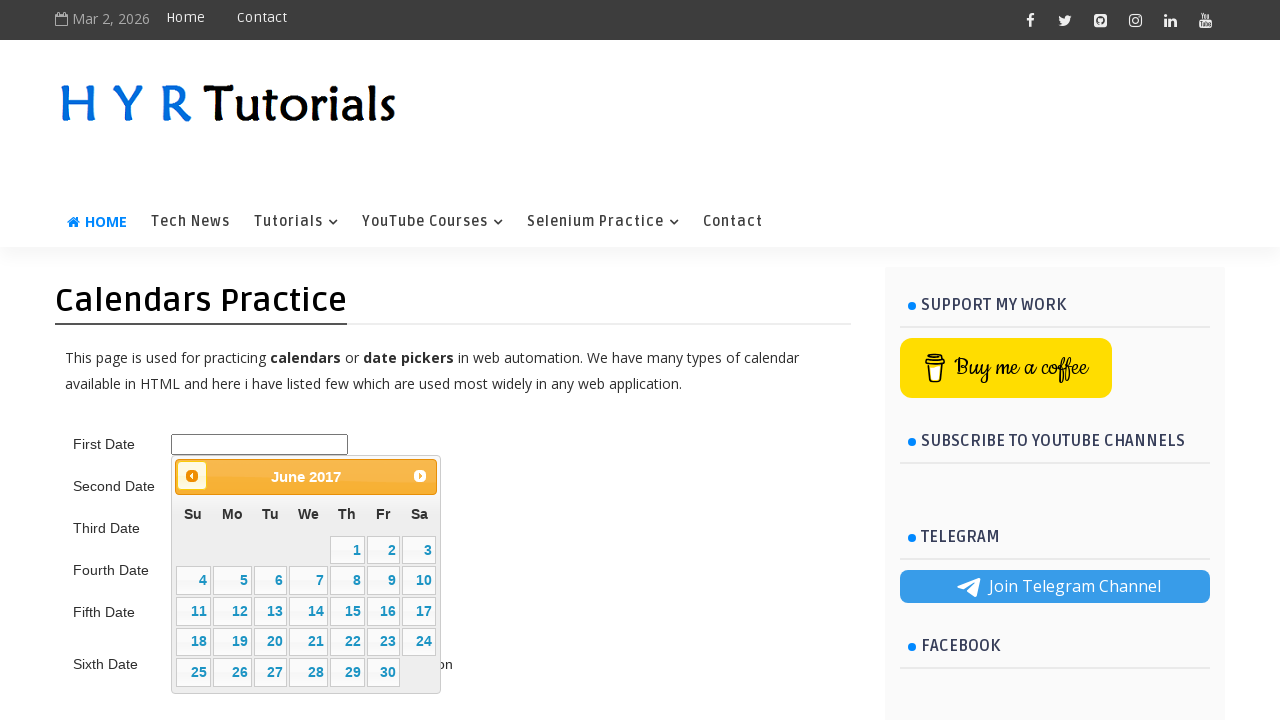

Clicked previous month button to navigate backward to 5/2015 at (192, 476) on .ui-datepicker-prev
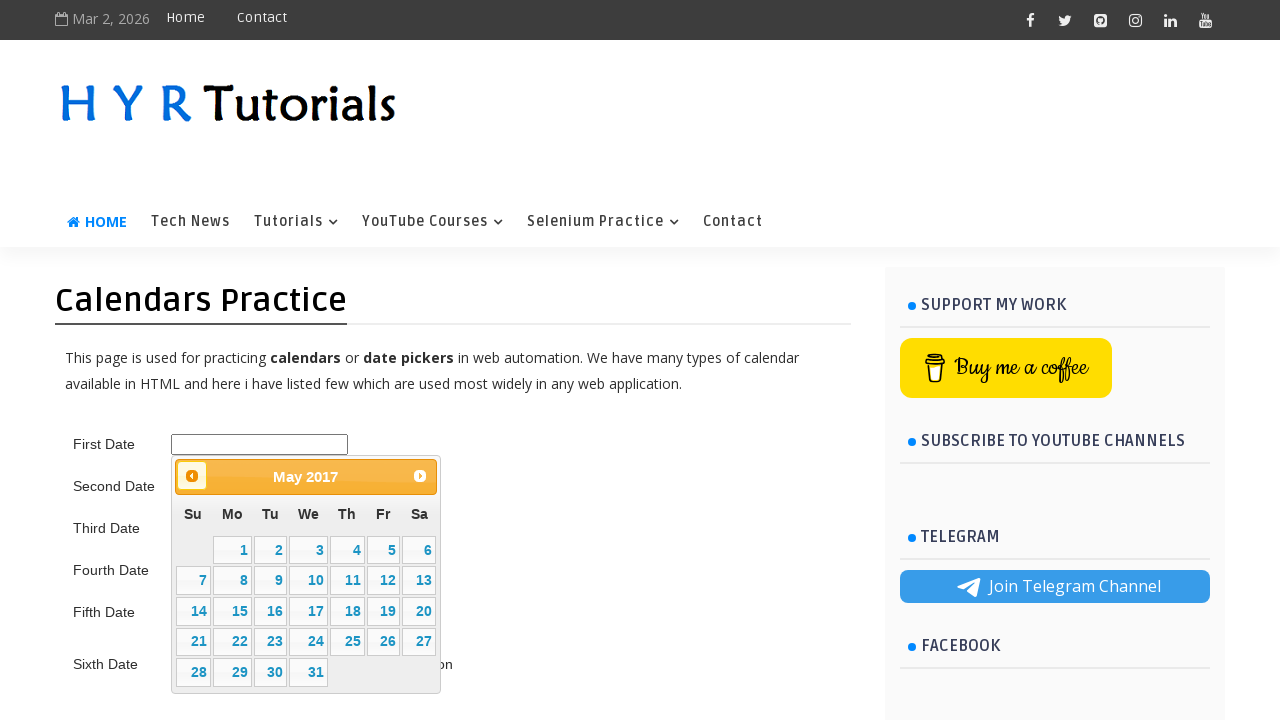

Retrieved updated month/year from calendar title
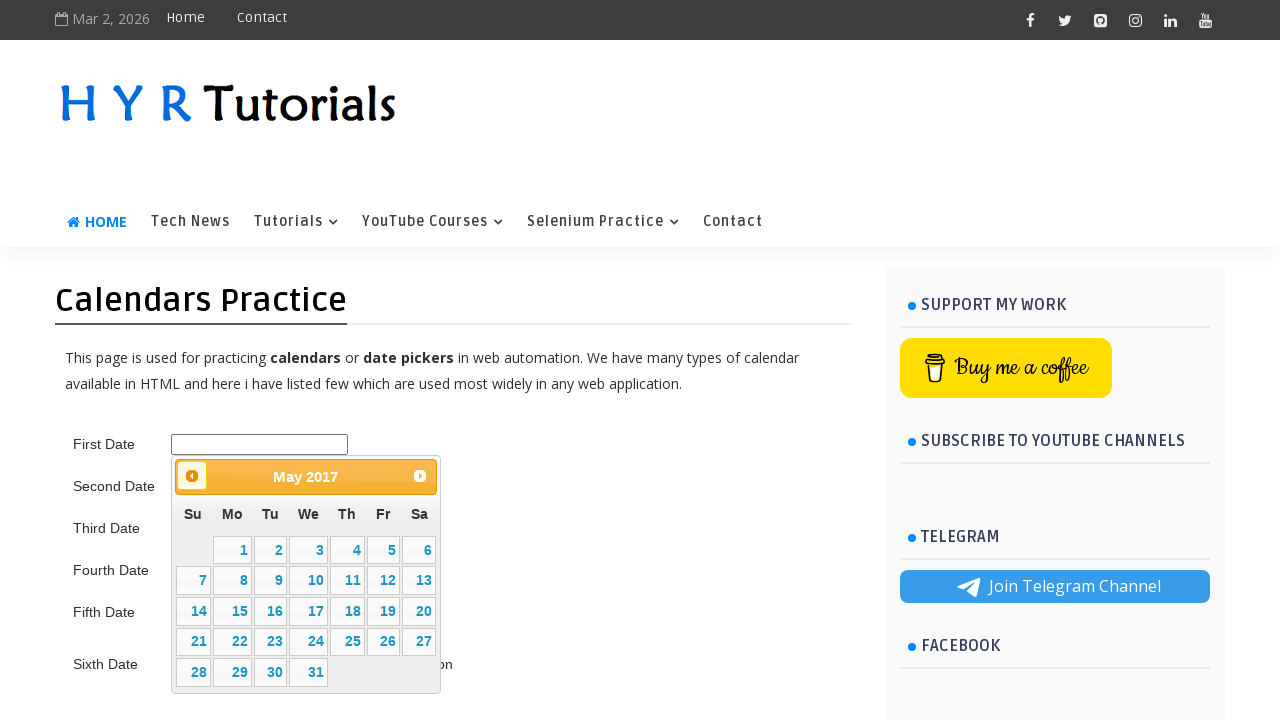

Clicked previous month button to navigate backward to 5/2015 at (192, 476) on .ui-datepicker-prev
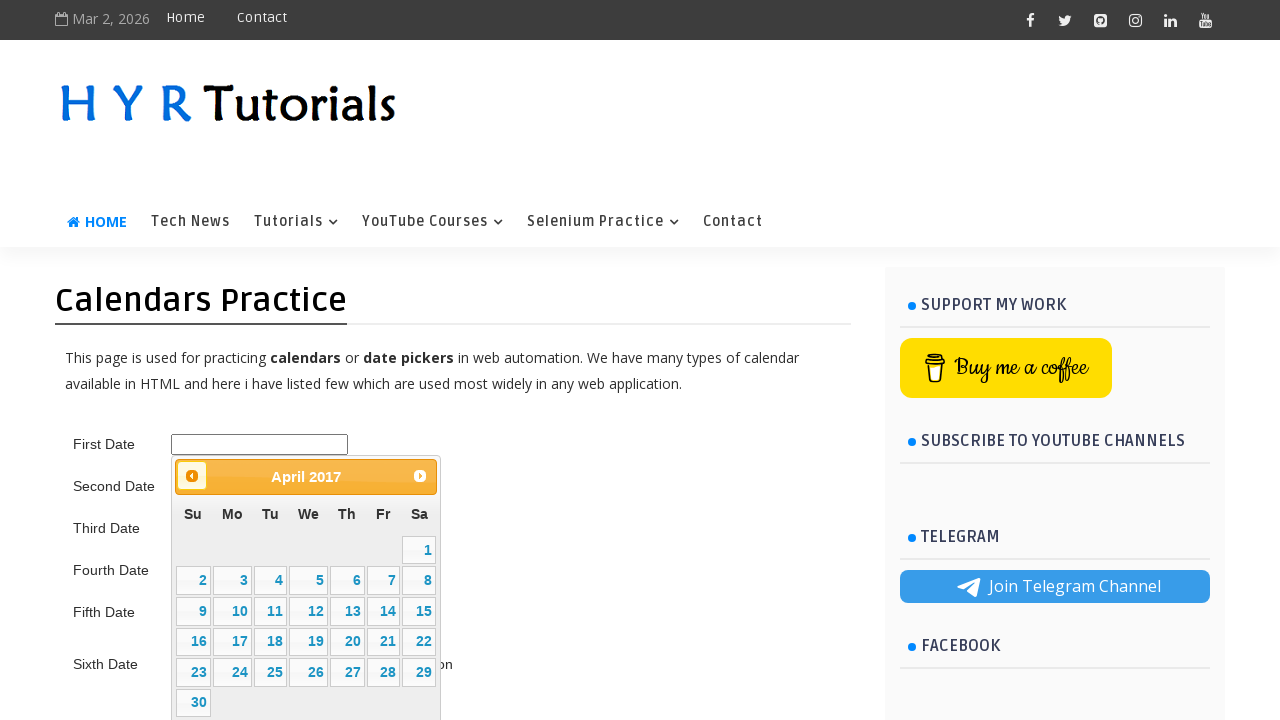

Retrieved updated month/year from calendar title
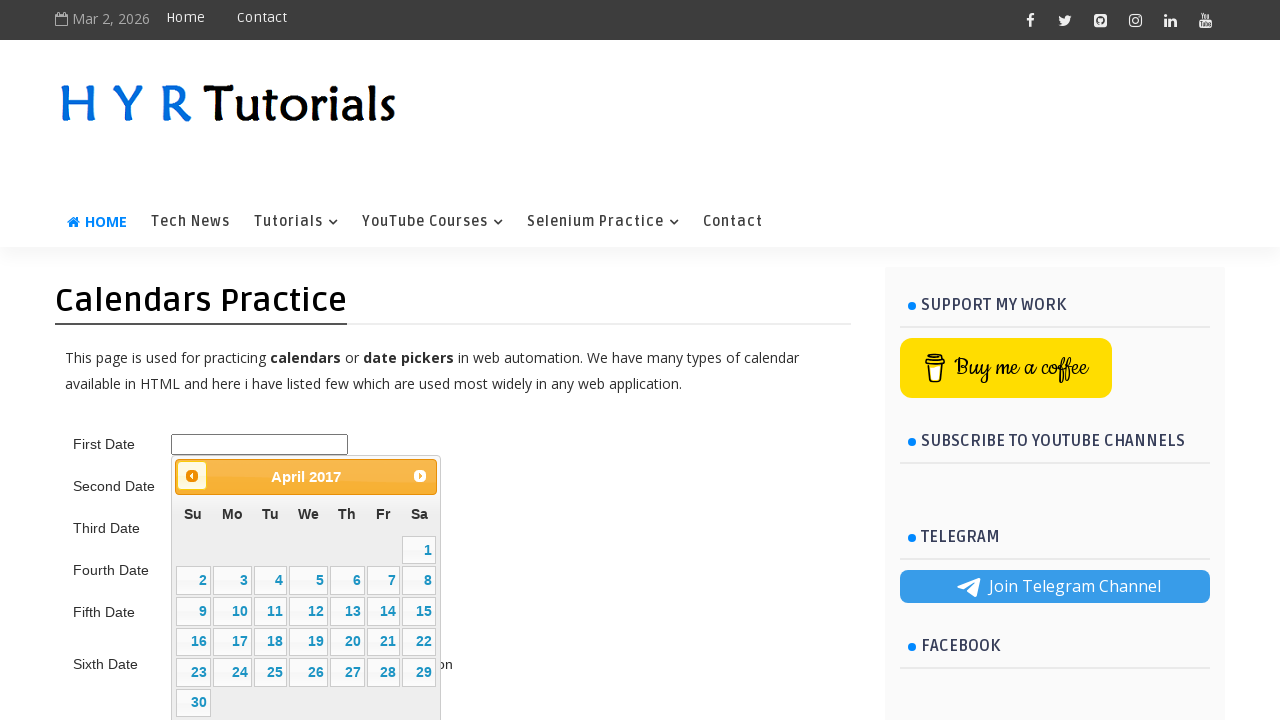

Clicked previous month button to navigate backward to 5/2015 at (192, 476) on .ui-datepicker-prev
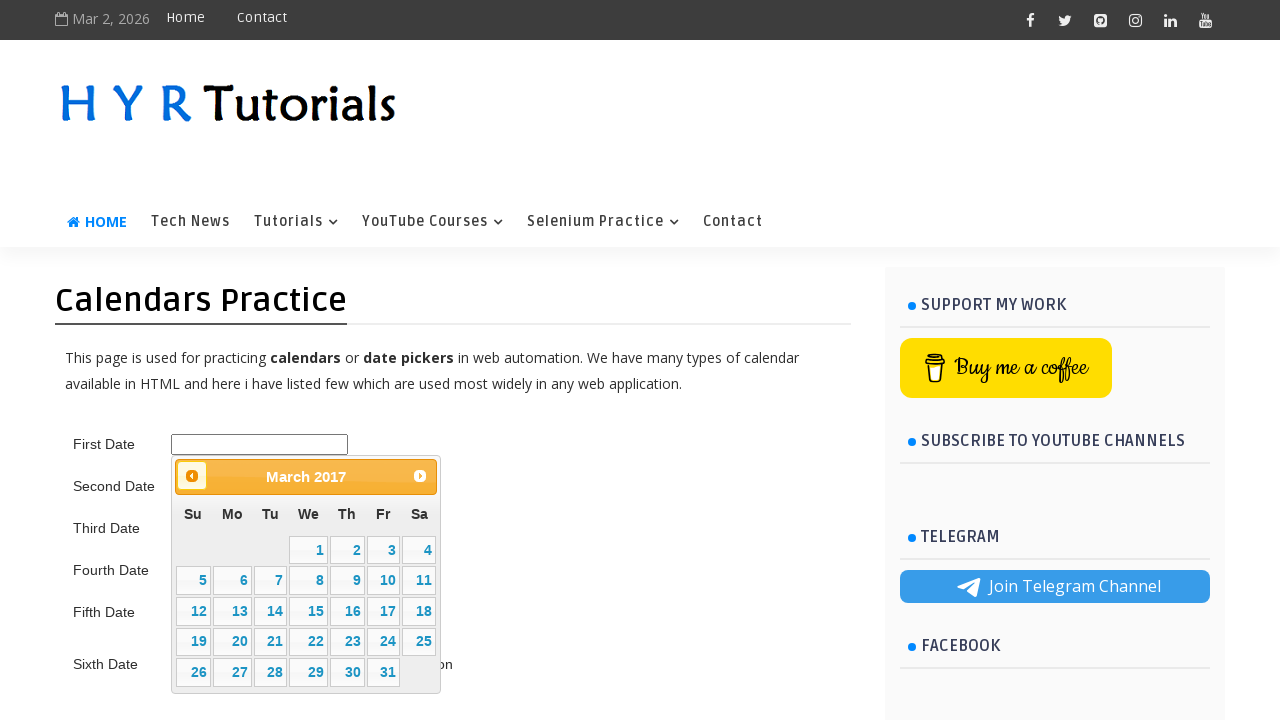

Retrieved updated month/year from calendar title
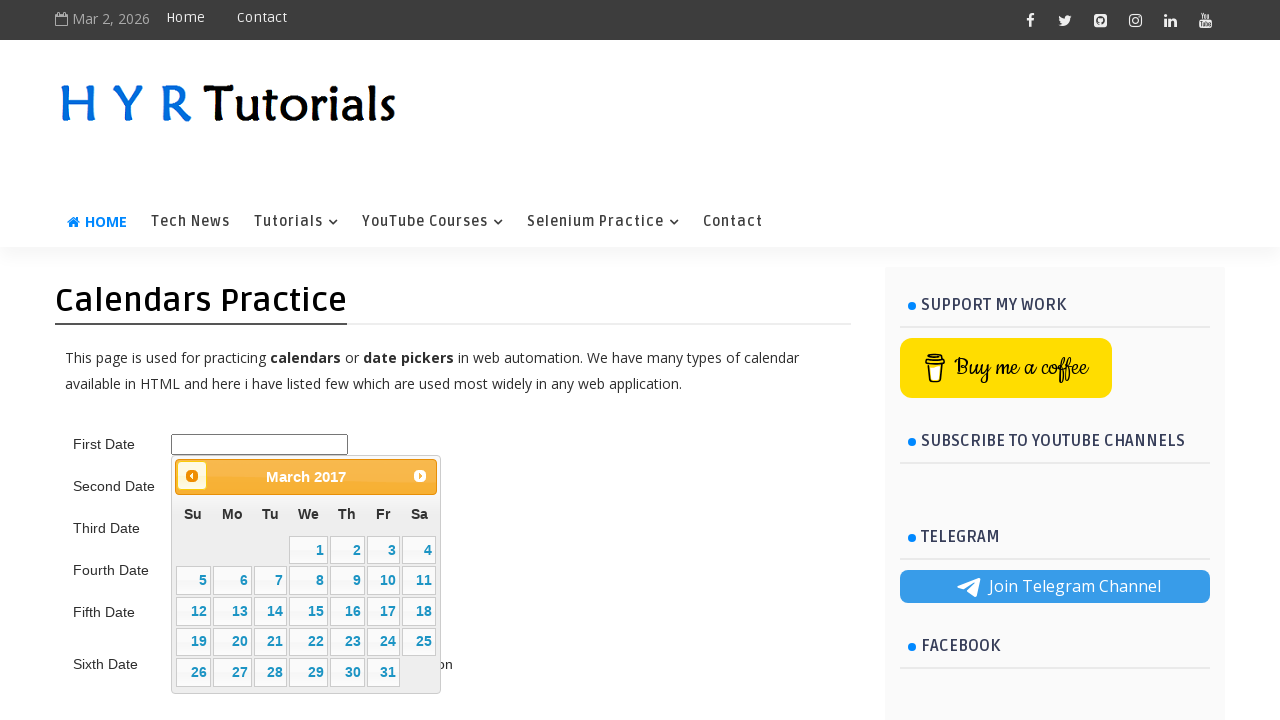

Clicked previous month button to navigate backward to 5/2015 at (192, 476) on .ui-datepicker-prev
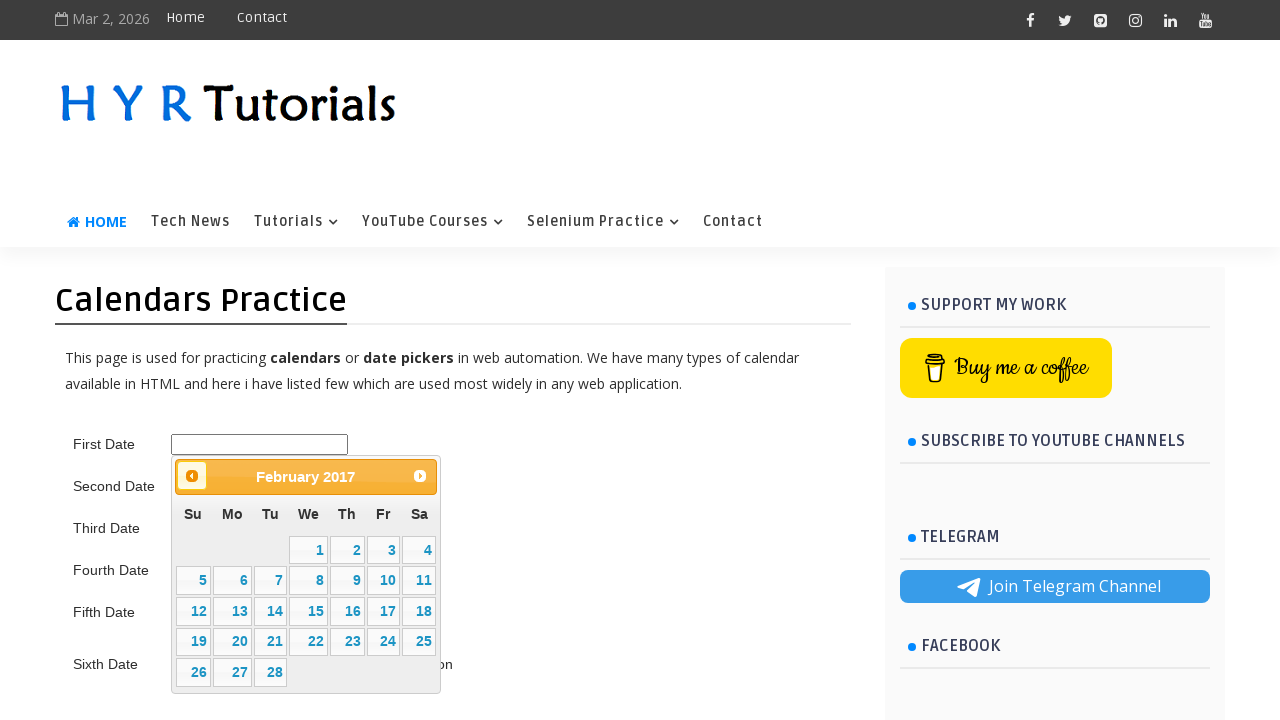

Retrieved updated month/year from calendar title
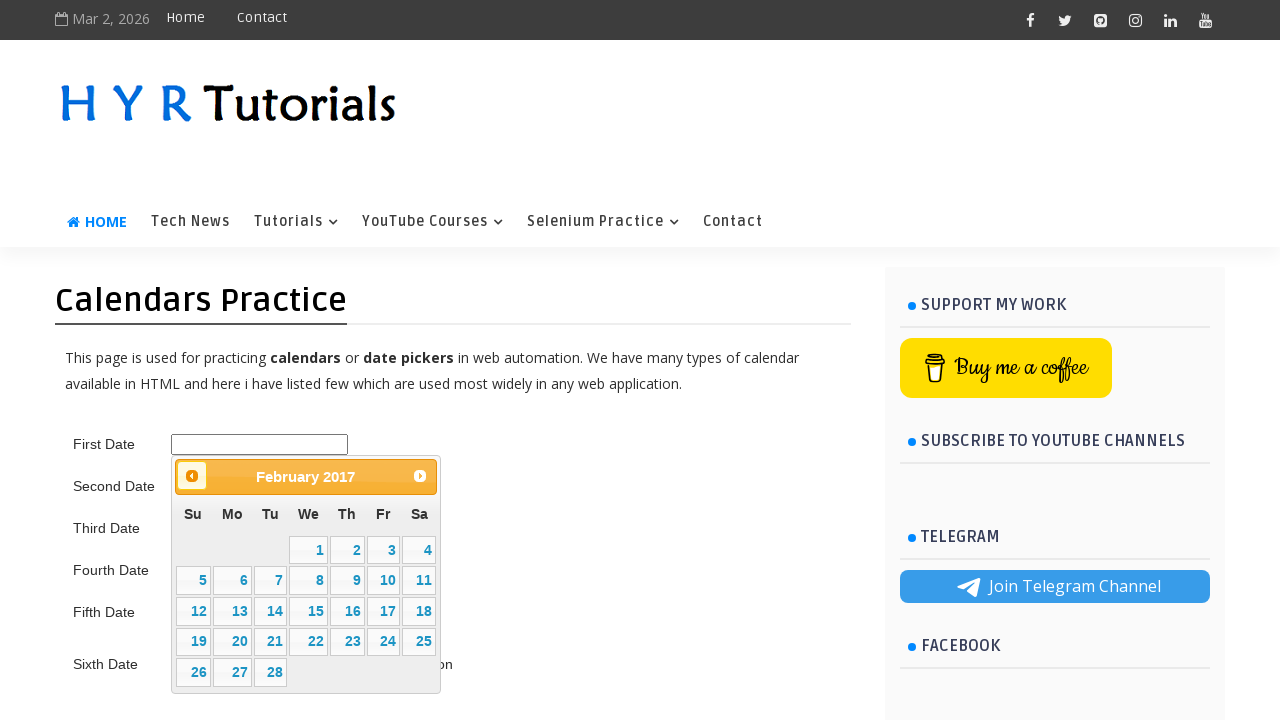

Clicked previous month button to navigate backward to 5/2015 at (192, 476) on .ui-datepicker-prev
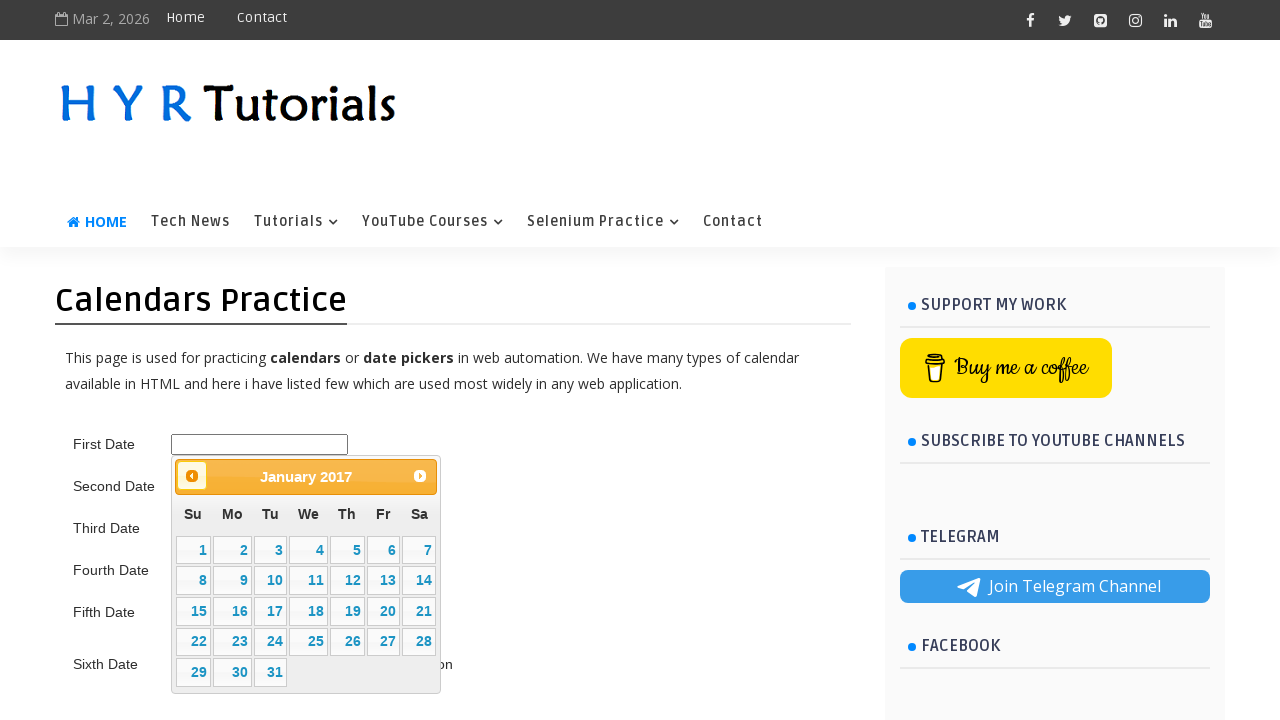

Retrieved updated month/year from calendar title
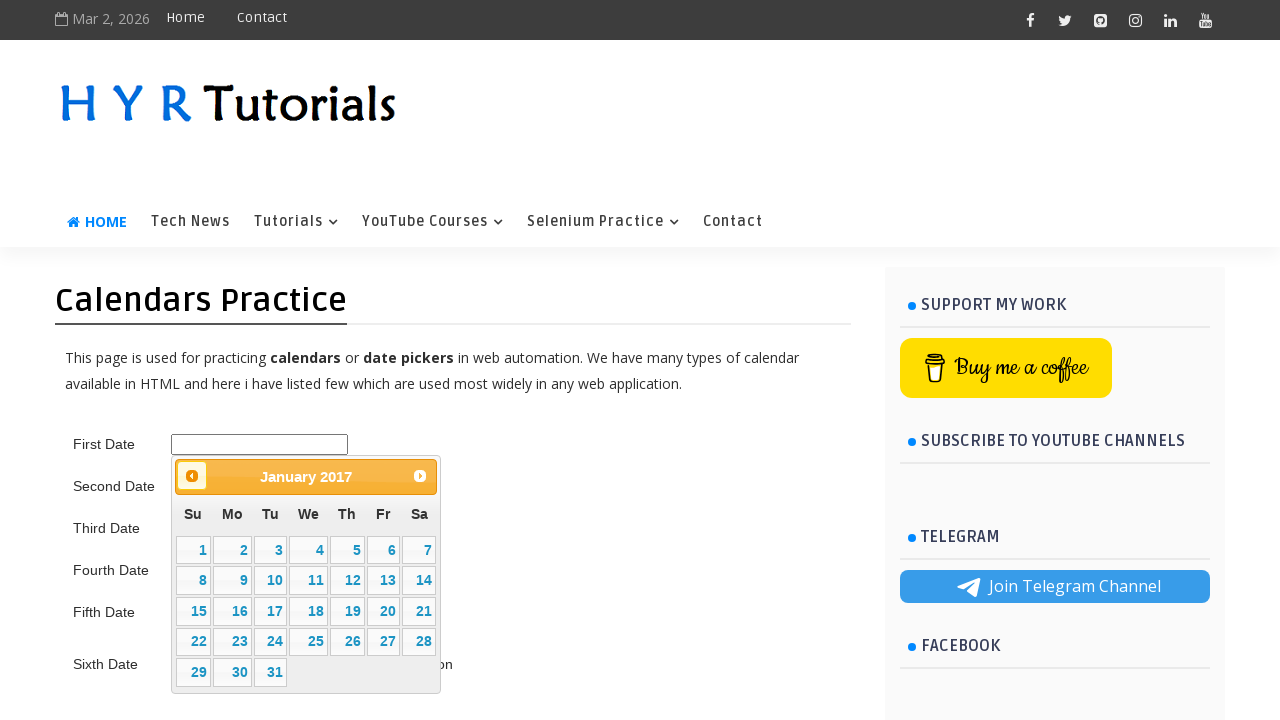

Clicked previous month button to navigate backward to 5/2015 at (192, 476) on .ui-datepicker-prev
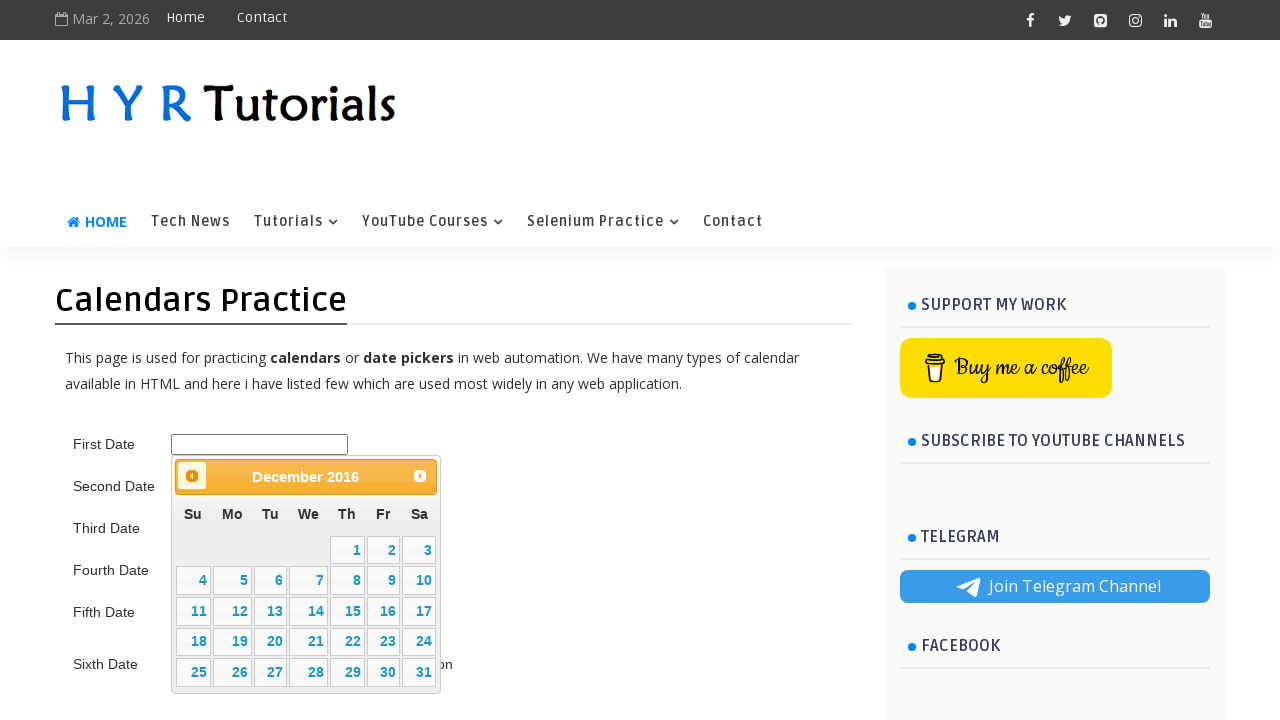

Retrieved updated month/year from calendar title
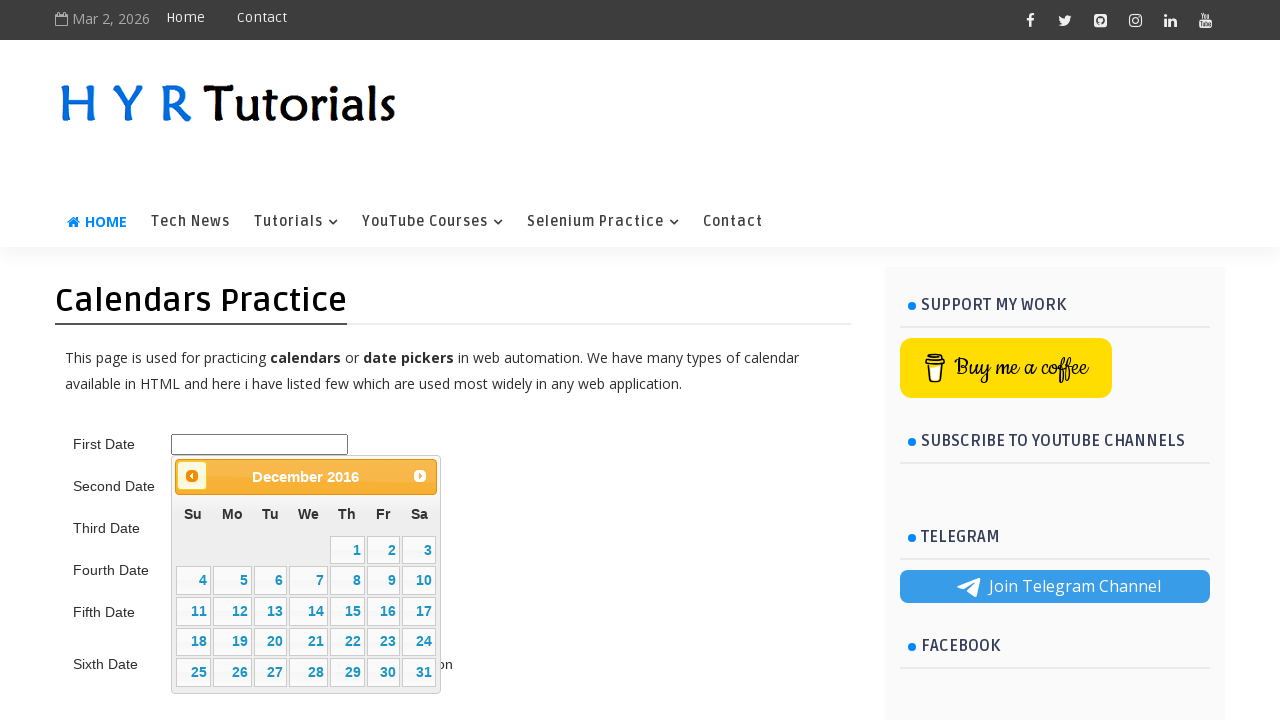

Clicked previous month button to navigate backward to 5/2015 at (192, 476) on .ui-datepicker-prev
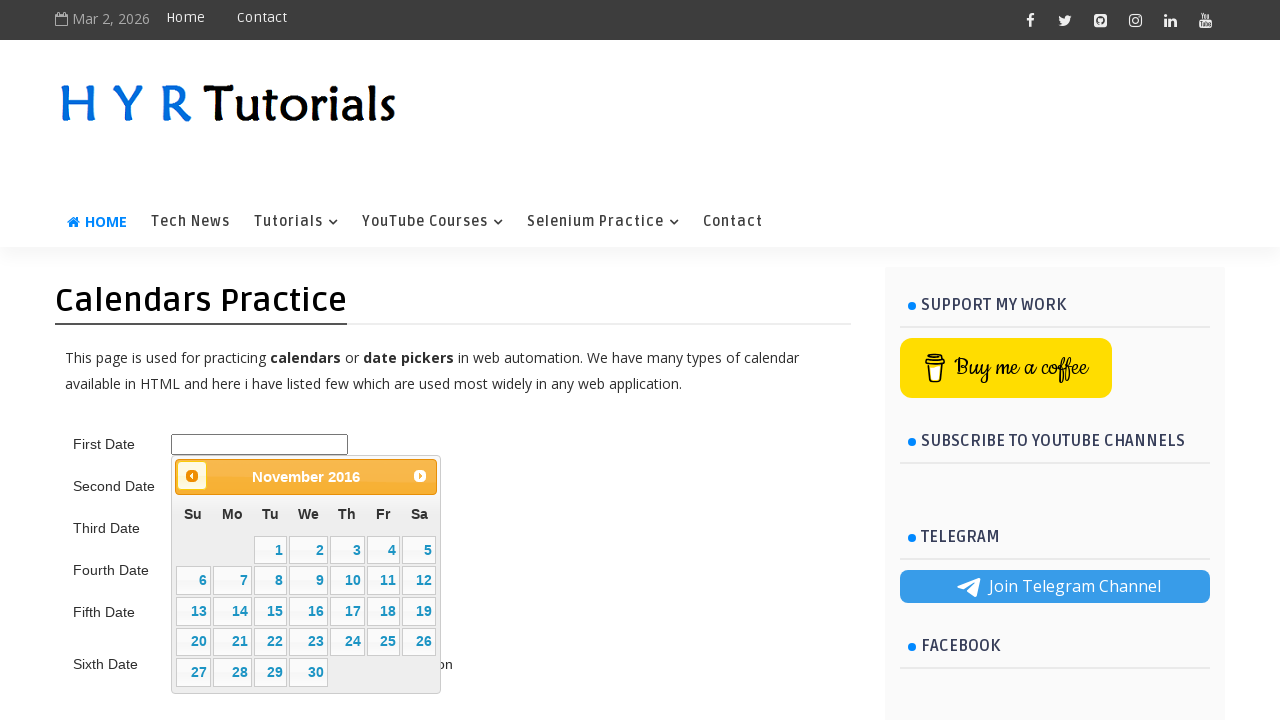

Retrieved updated month/year from calendar title
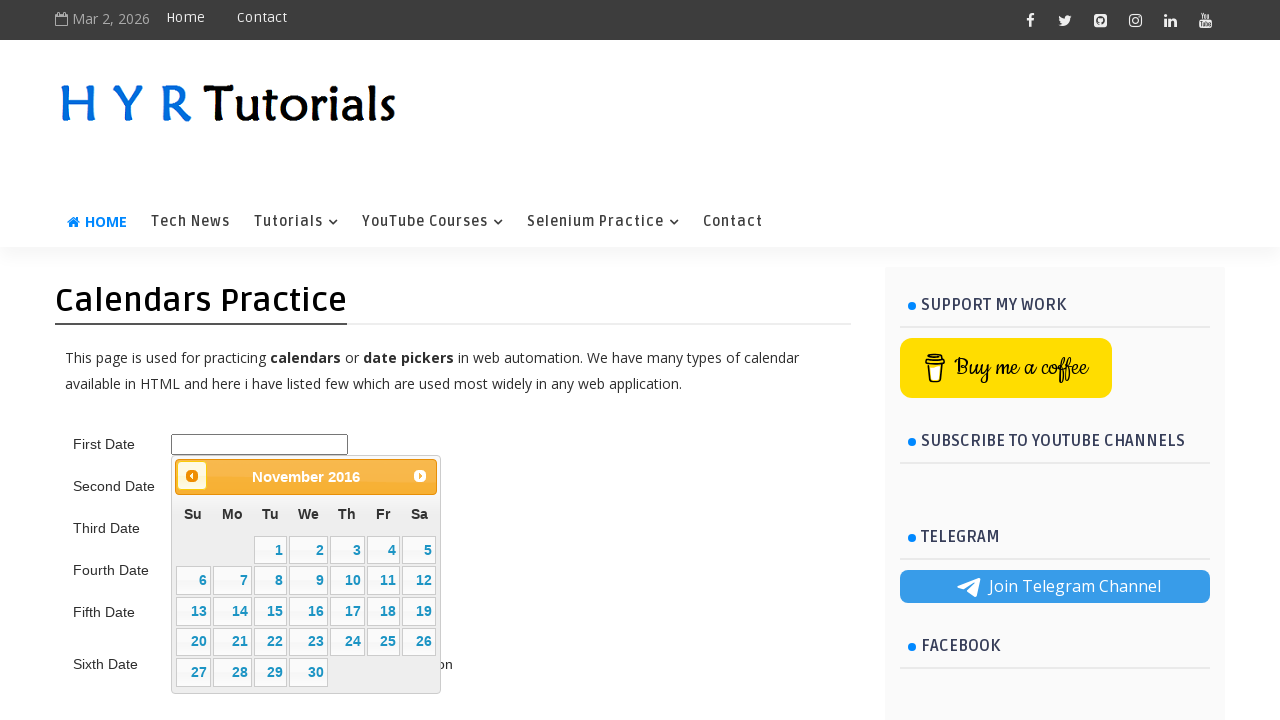

Clicked previous month button to navigate backward to 5/2015 at (192, 476) on .ui-datepicker-prev
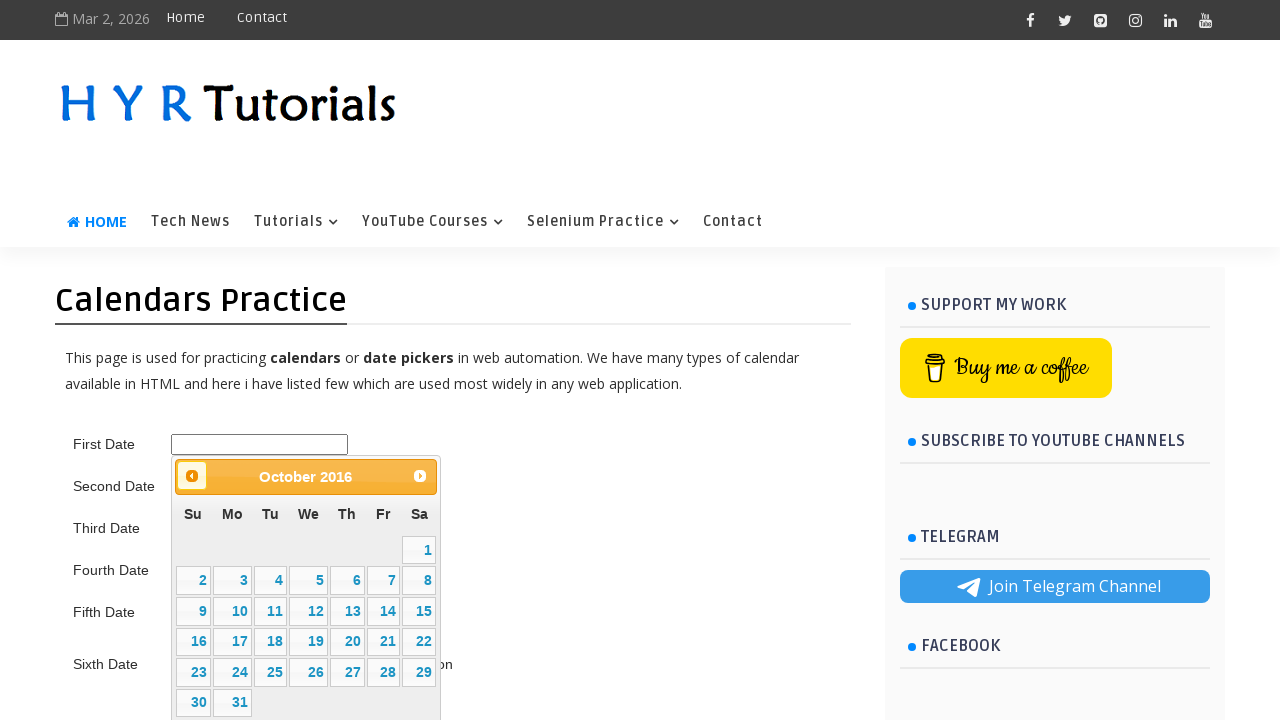

Retrieved updated month/year from calendar title
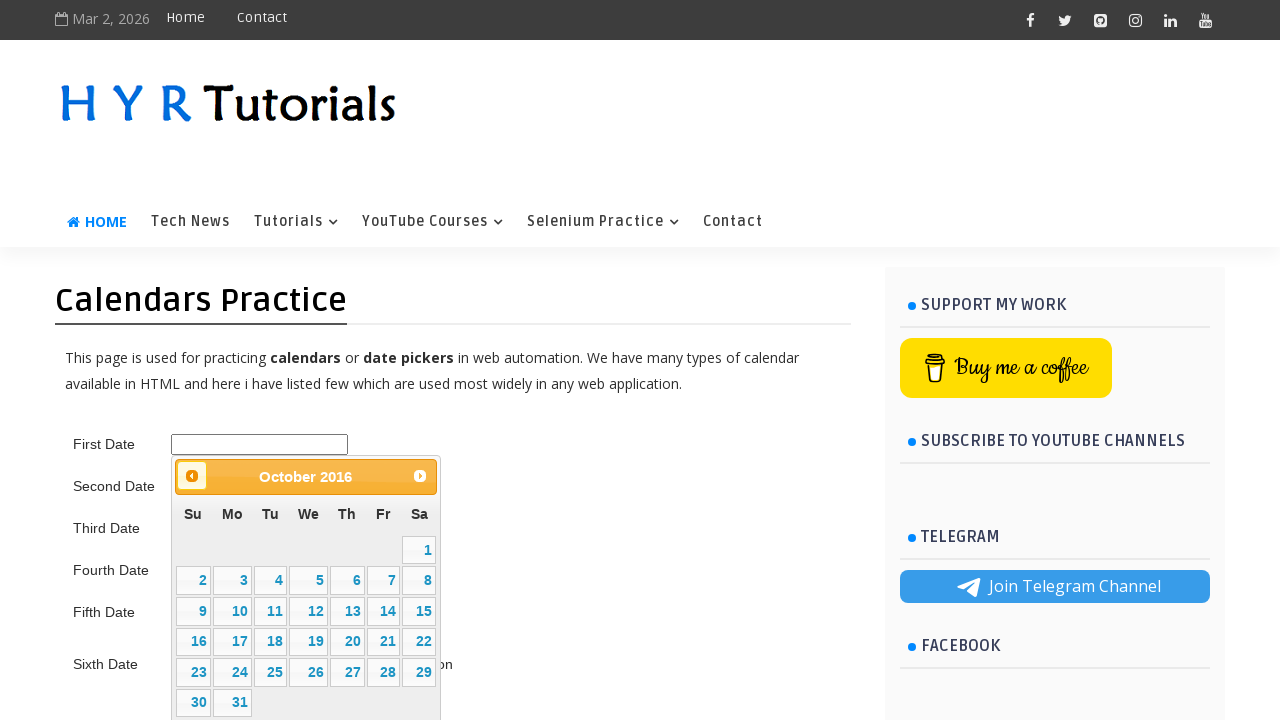

Clicked previous month button to navigate backward to 5/2015 at (192, 476) on .ui-datepicker-prev
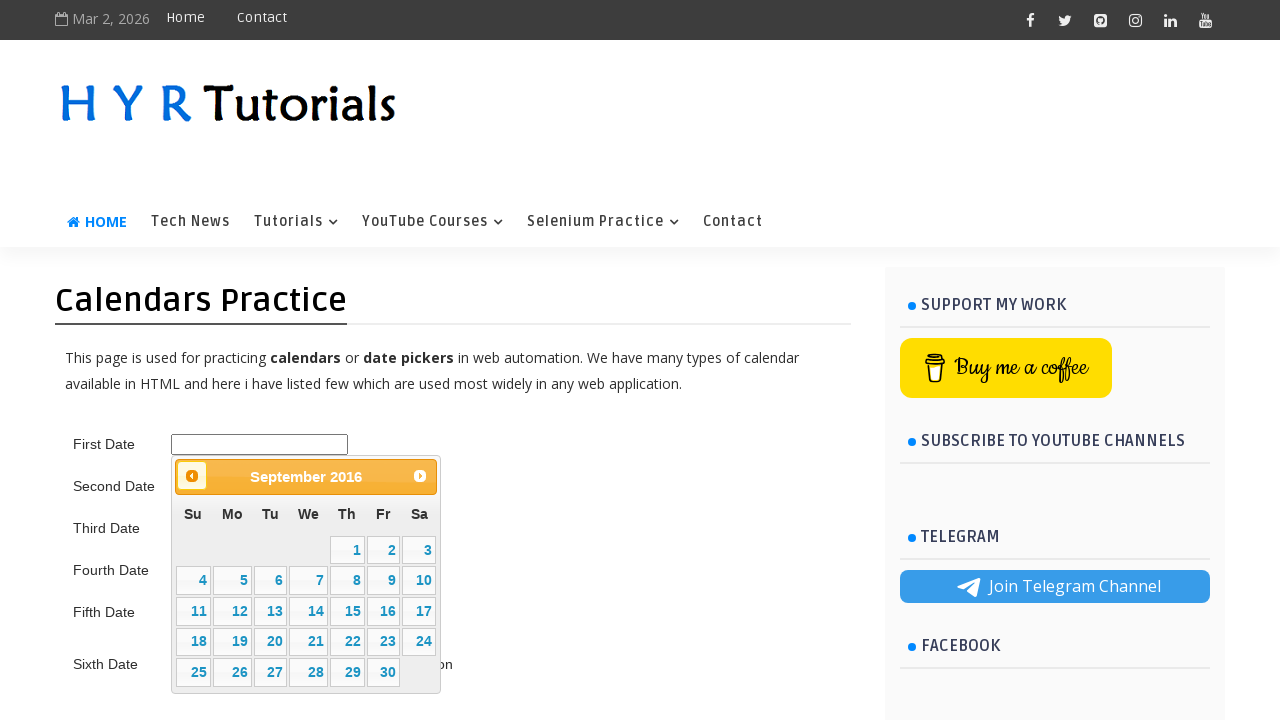

Retrieved updated month/year from calendar title
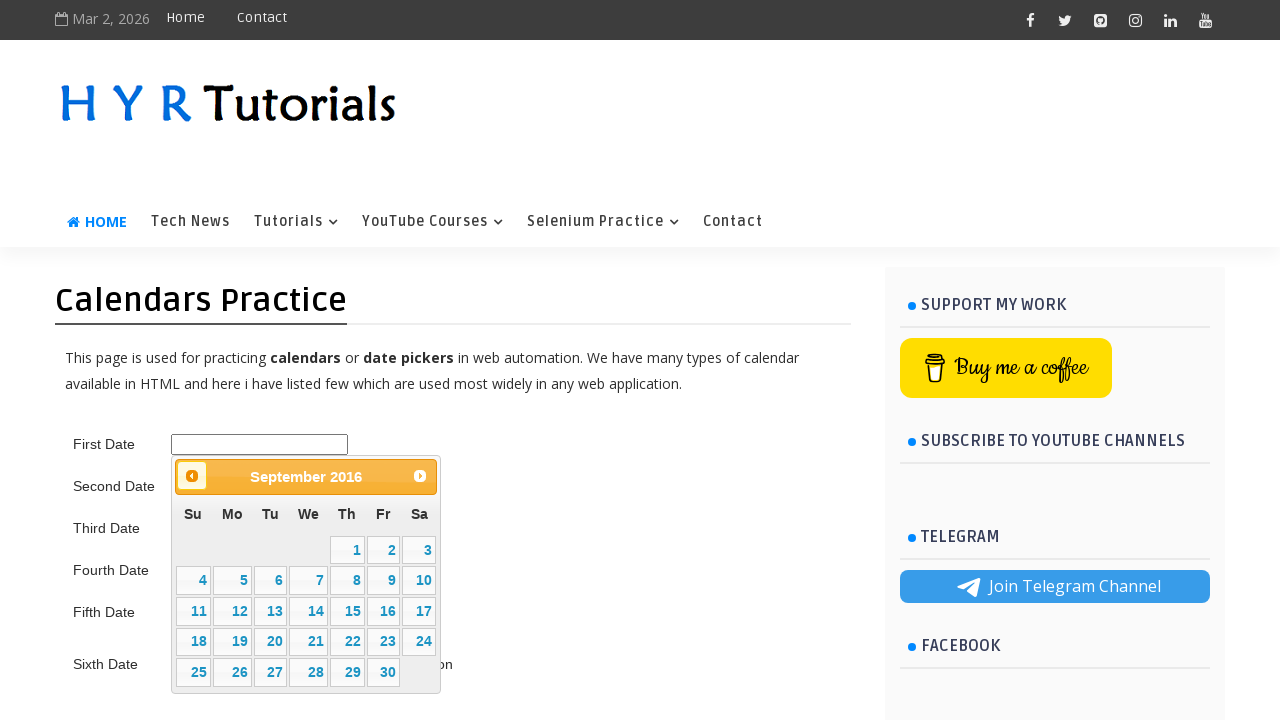

Clicked previous month button to navigate backward to 5/2015 at (192, 476) on .ui-datepicker-prev
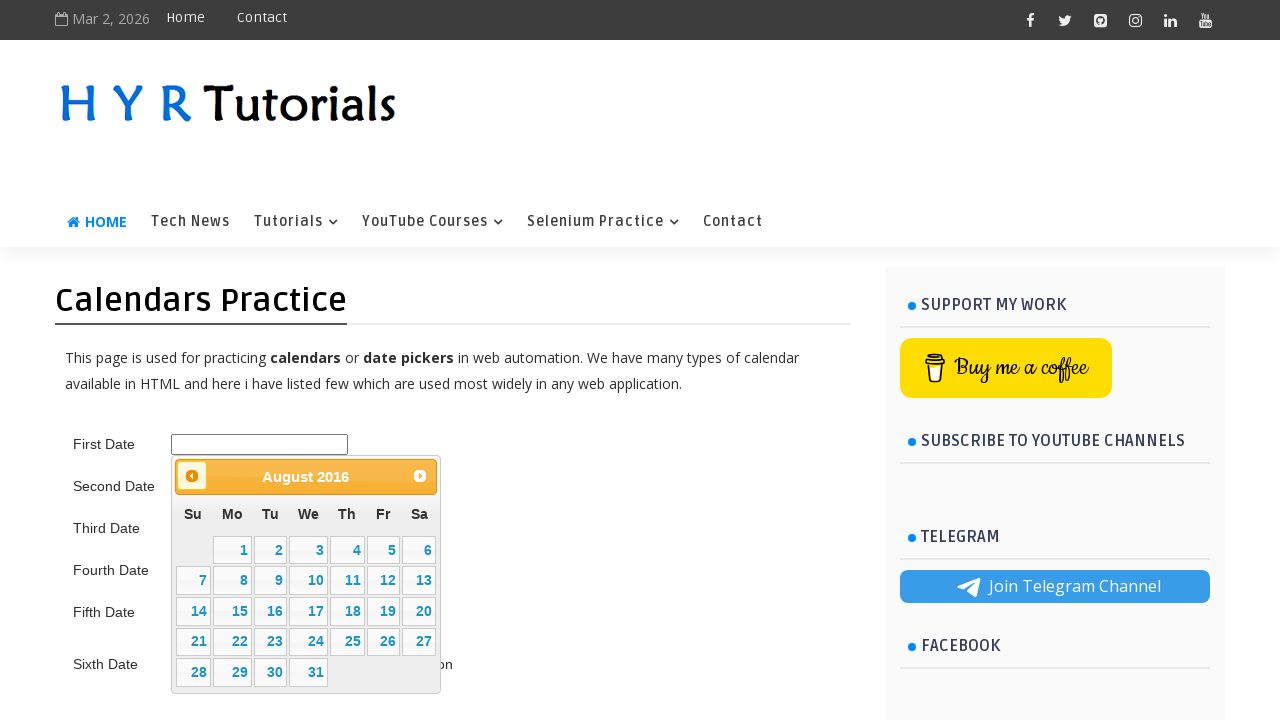

Retrieved updated month/year from calendar title
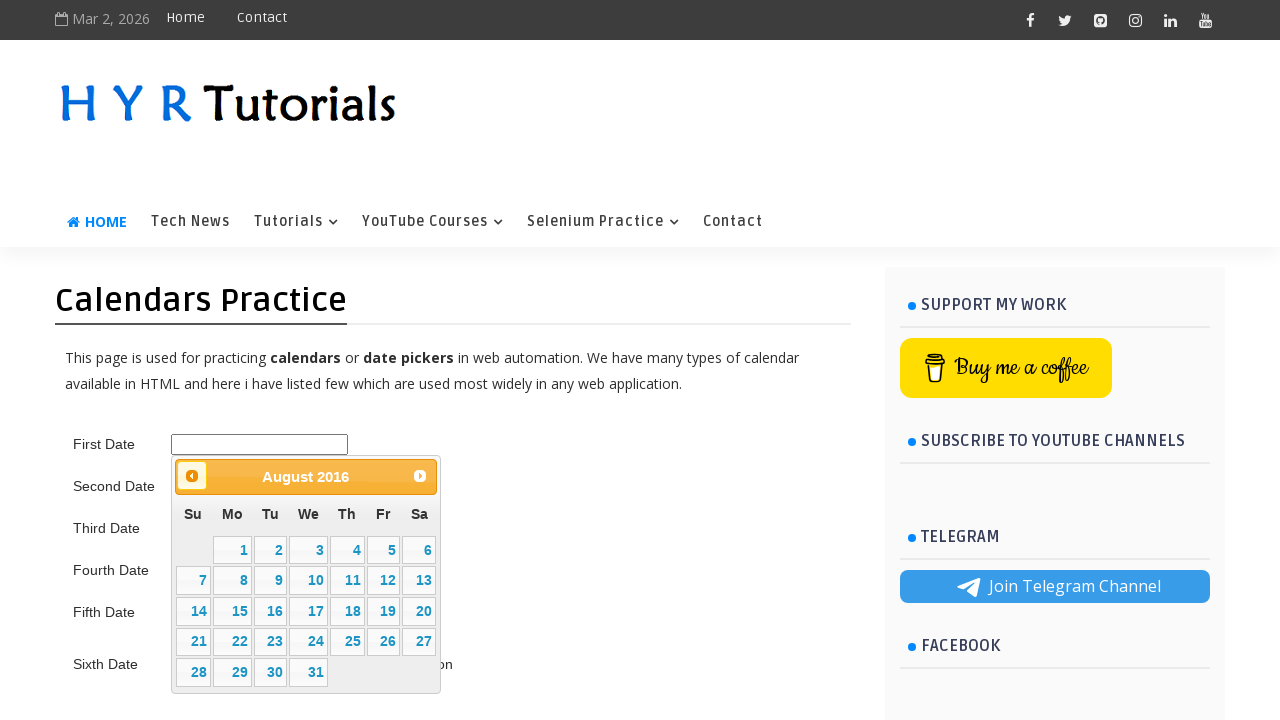

Clicked previous month button to navigate backward to 5/2015 at (192, 476) on .ui-datepicker-prev
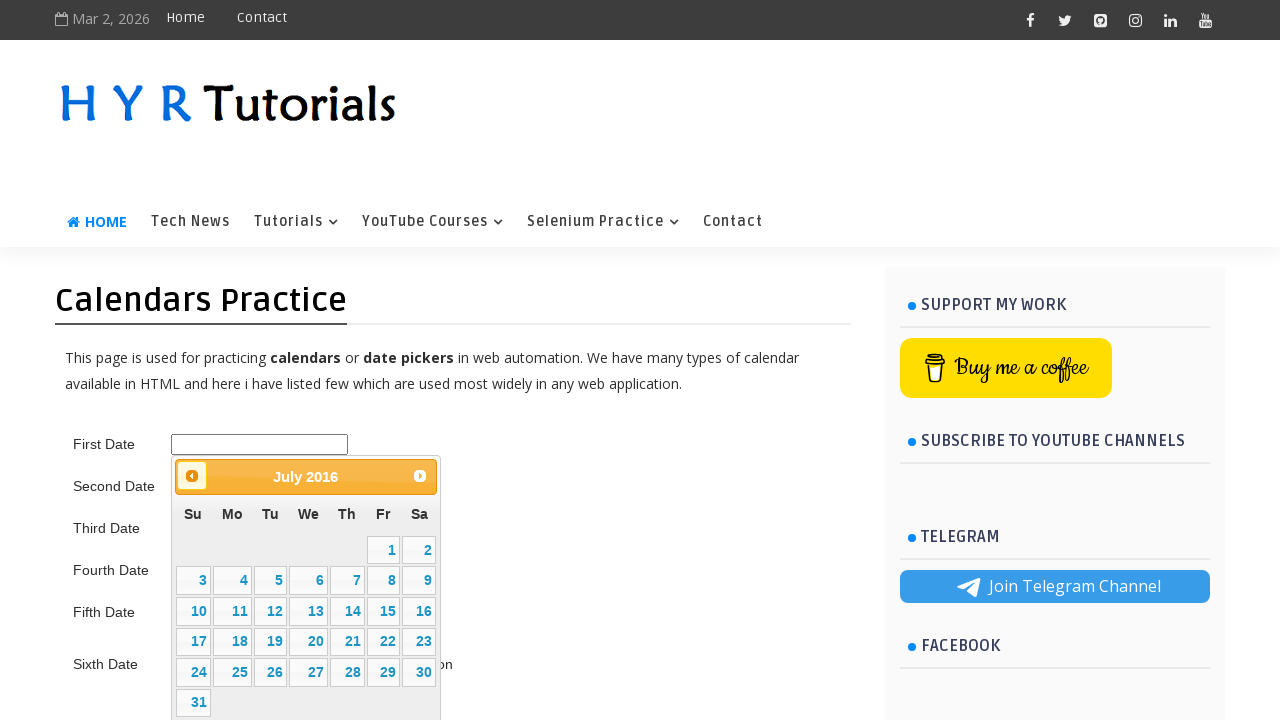

Retrieved updated month/year from calendar title
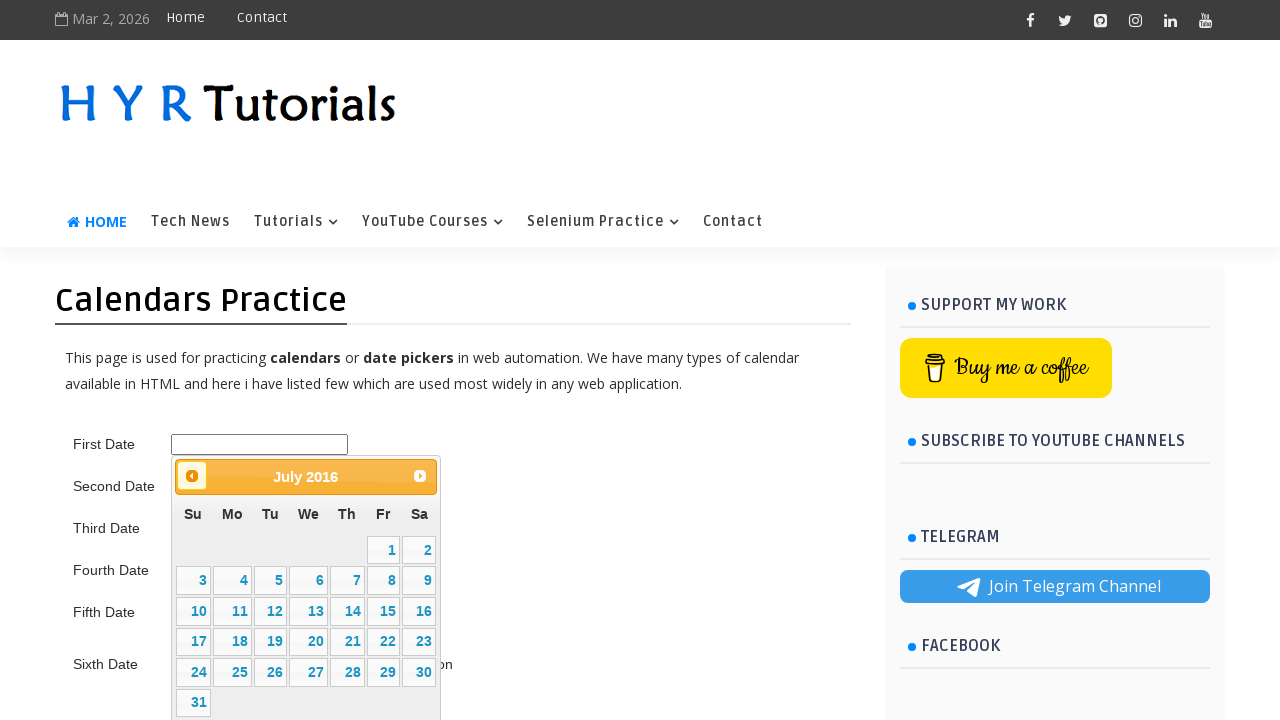

Clicked previous month button to navigate backward to 5/2015 at (192, 476) on .ui-datepicker-prev
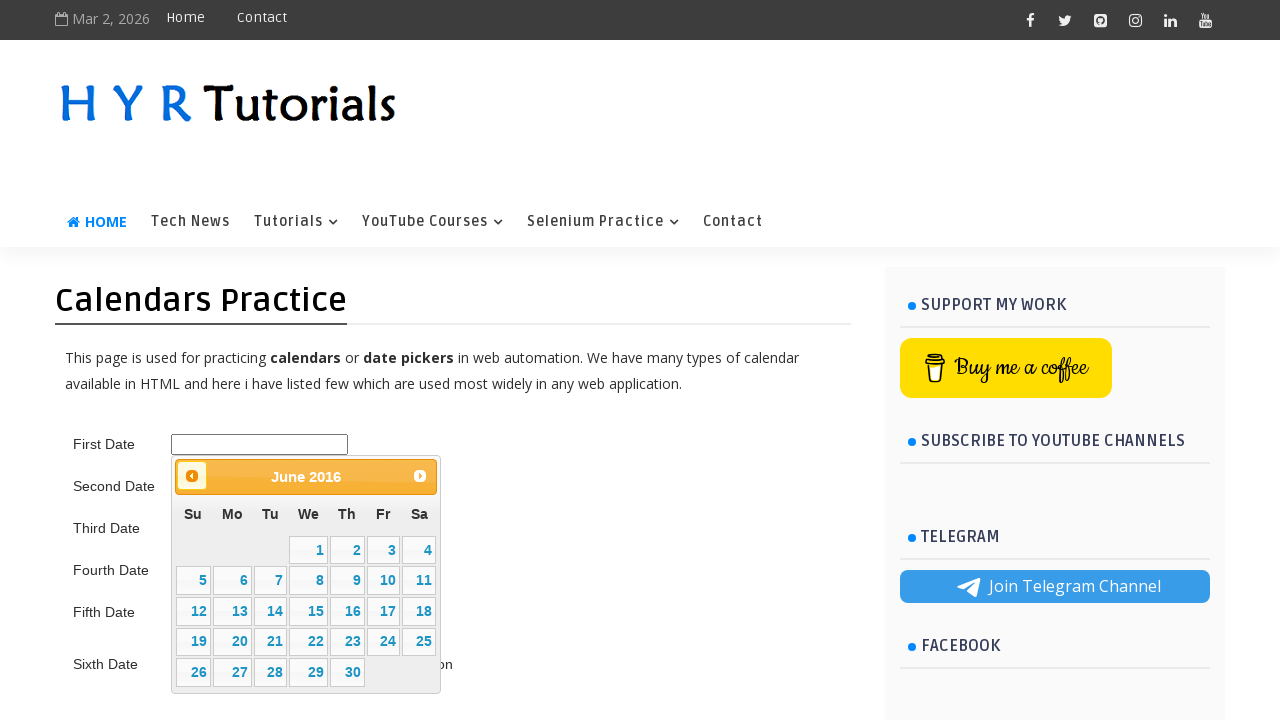

Retrieved updated month/year from calendar title
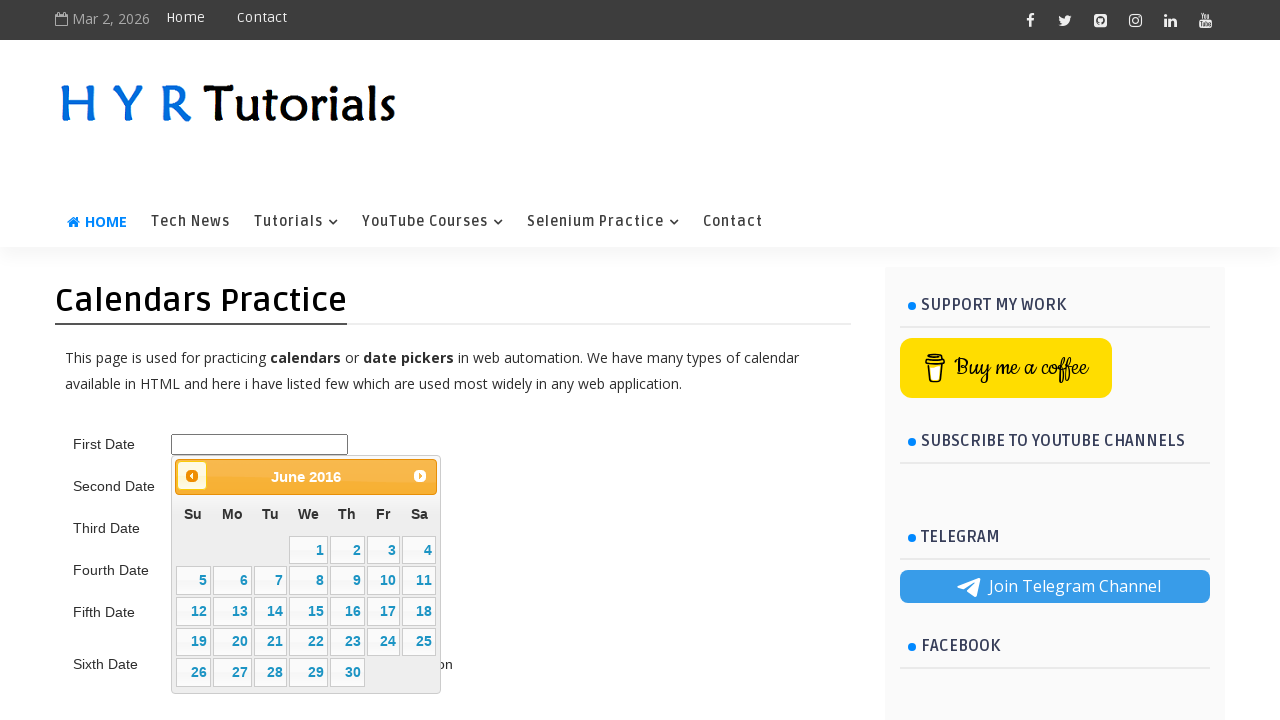

Clicked previous month button to navigate backward to 5/2015 at (192, 476) on .ui-datepicker-prev
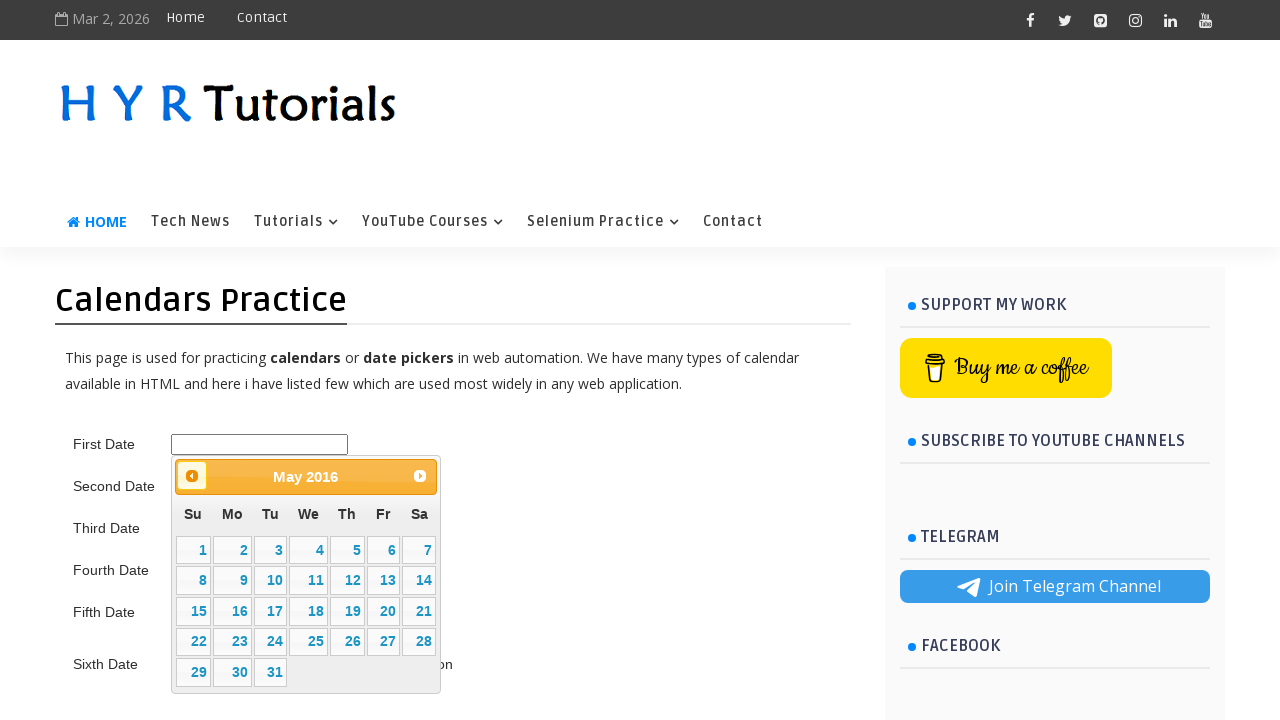

Retrieved updated month/year from calendar title
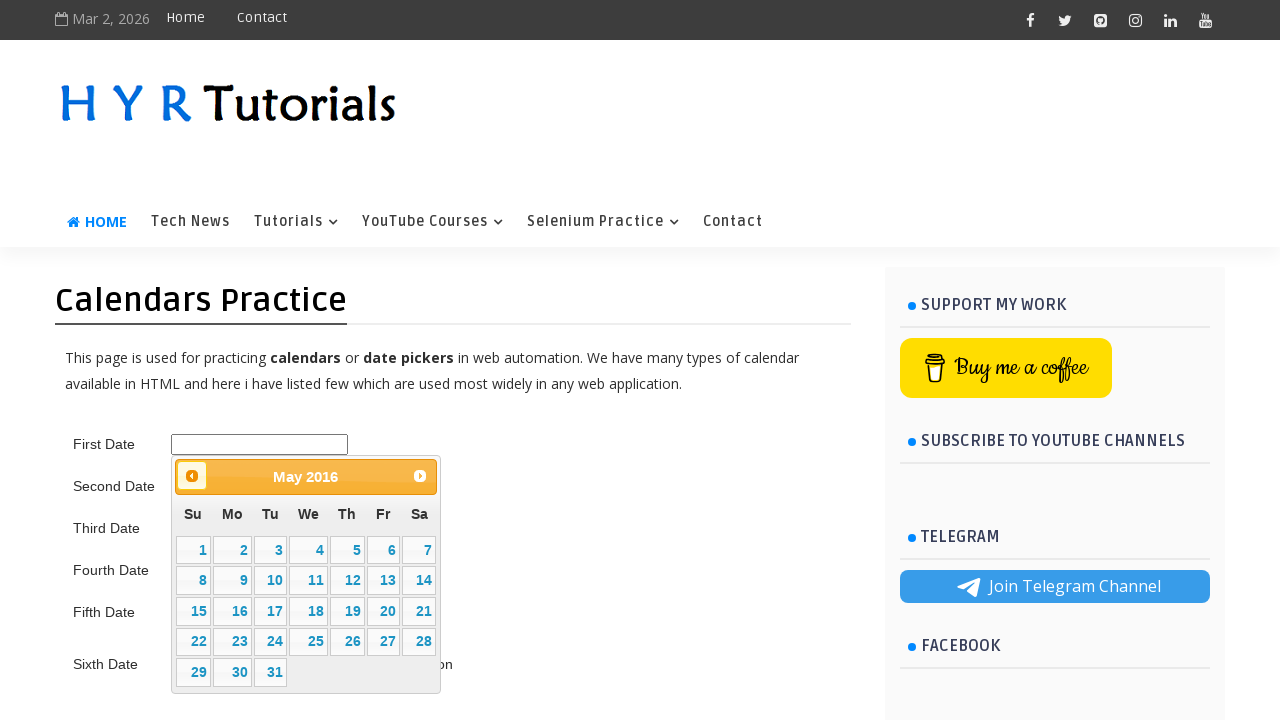

Clicked previous month button to navigate backward to 5/2015 at (192, 476) on .ui-datepicker-prev
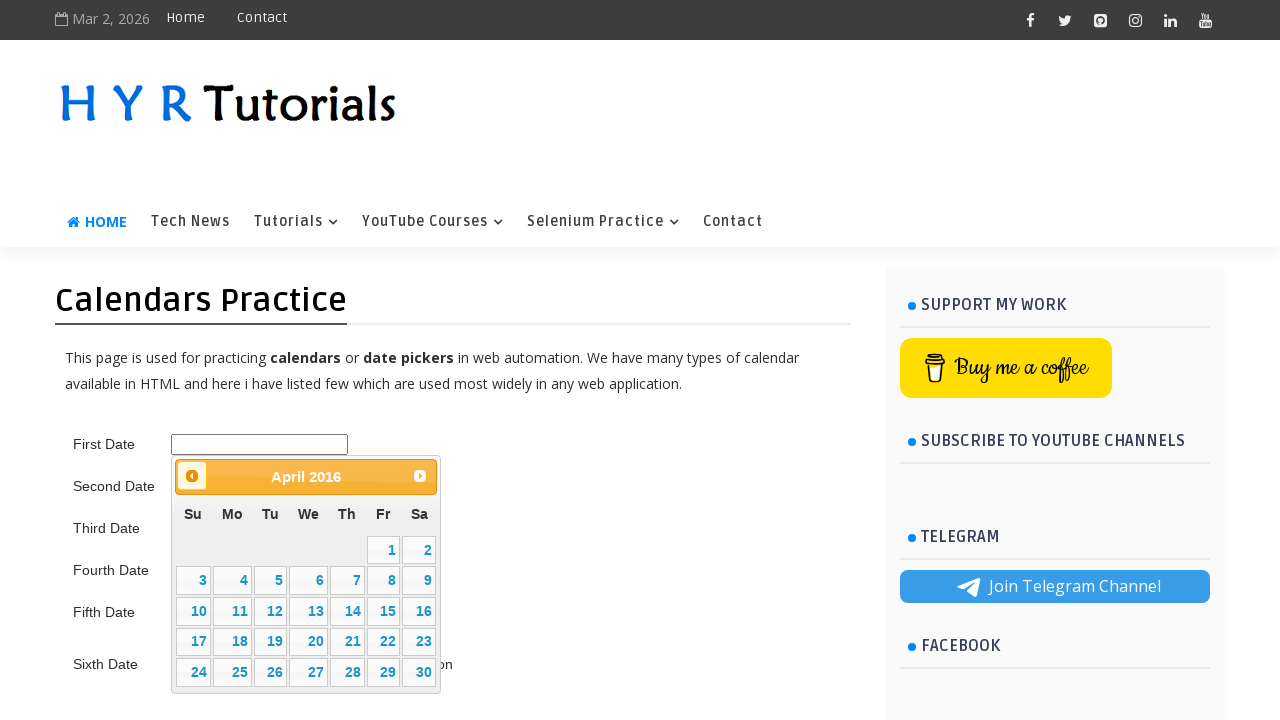

Retrieved updated month/year from calendar title
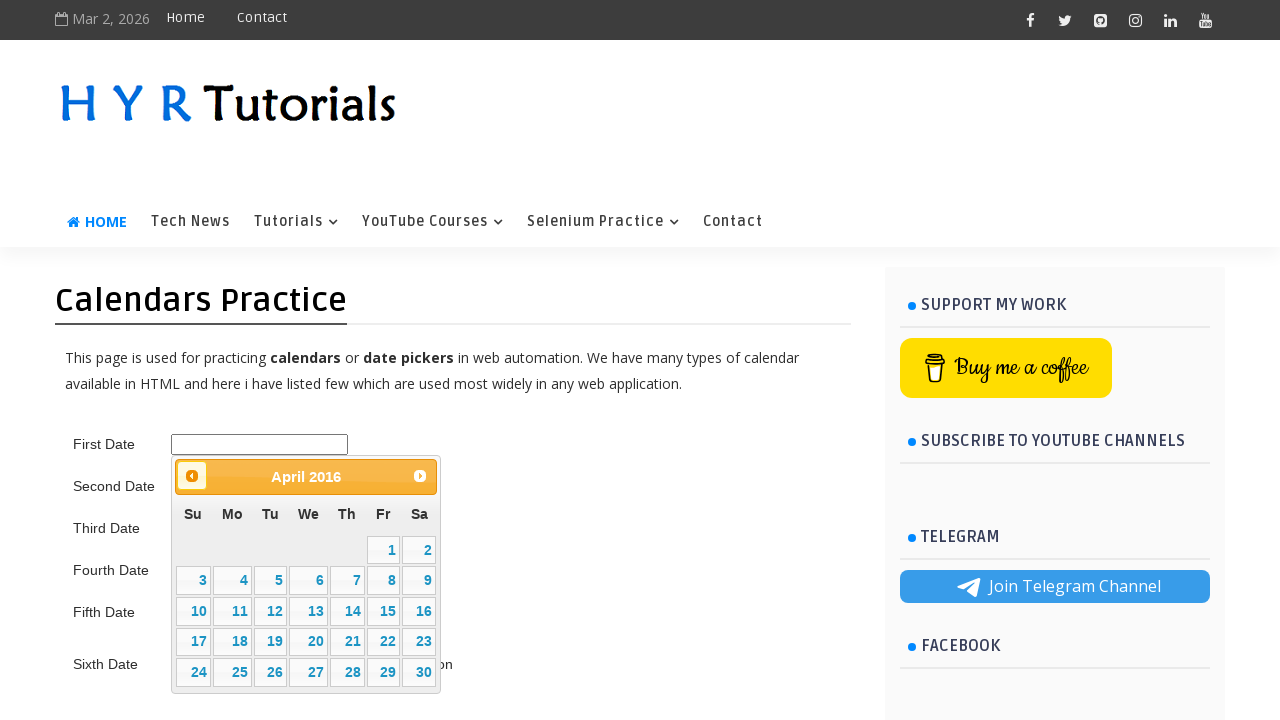

Clicked previous month button to navigate backward to 5/2015 at (192, 476) on .ui-datepicker-prev
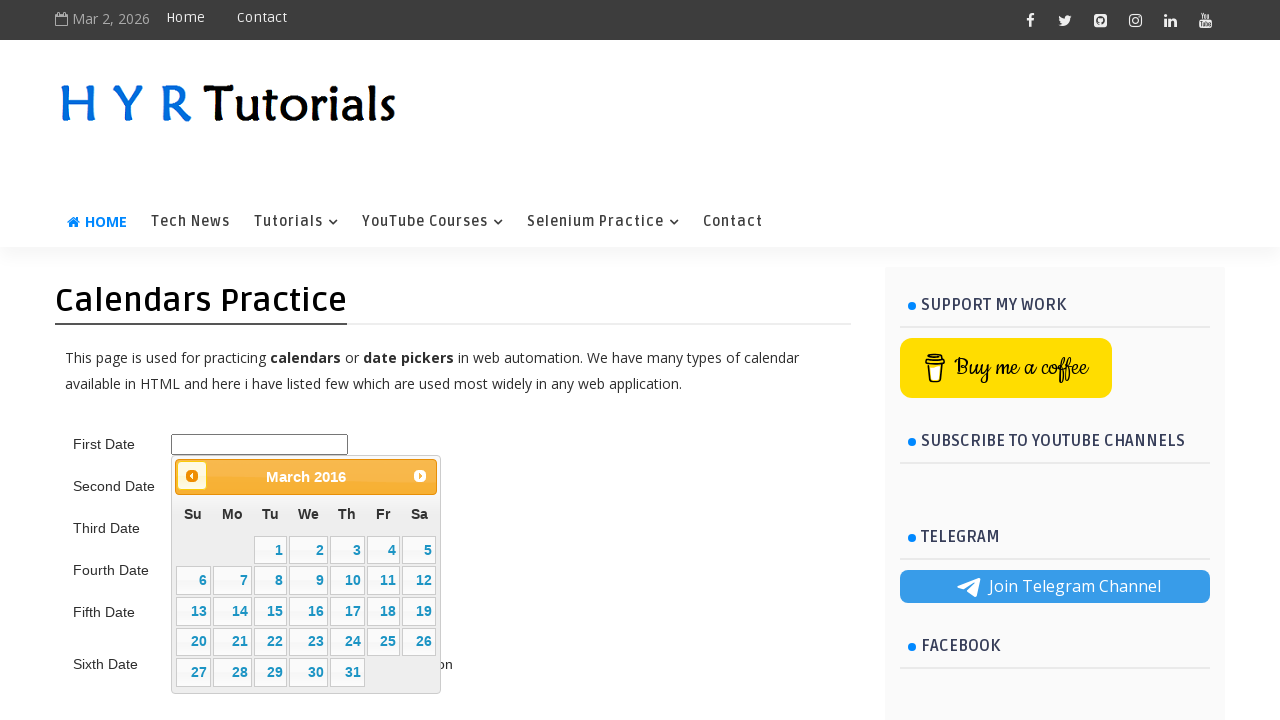

Retrieved updated month/year from calendar title
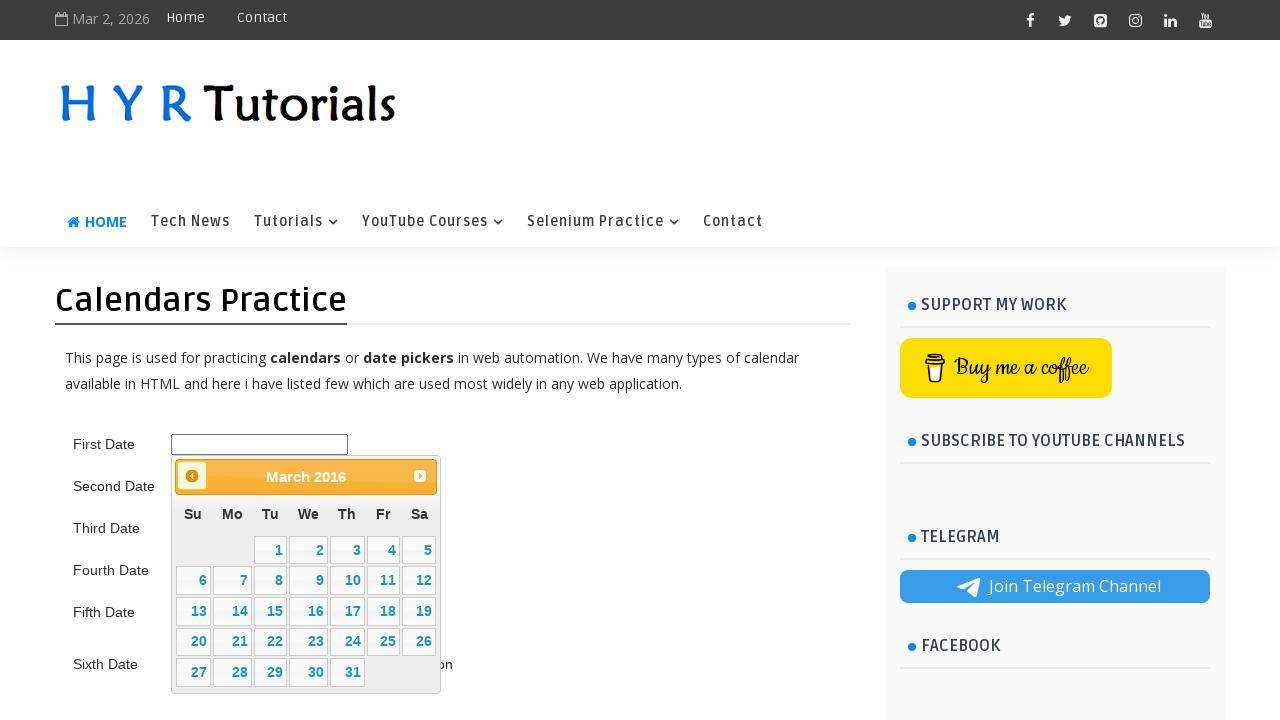

Clicked previous month button to navigate backward to 5/2015 at (192, 476) on .ui-datepicker-prev
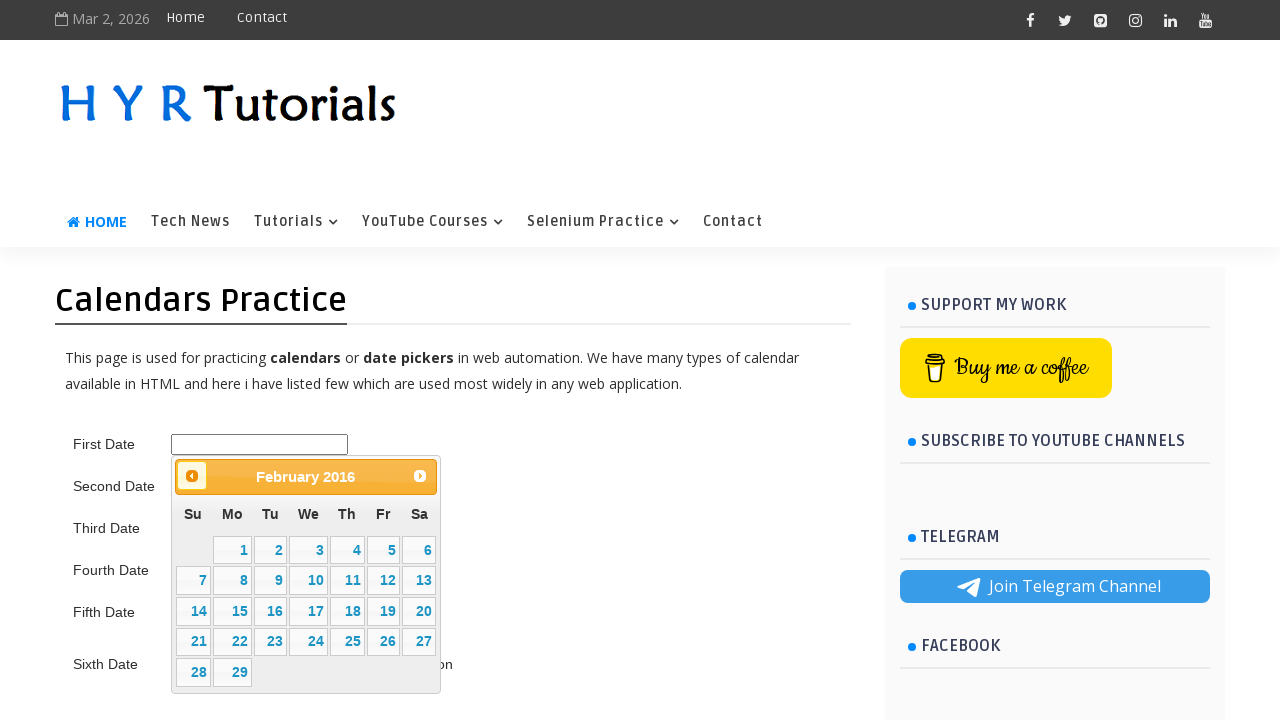

Retrieved updated month/year from calendar title
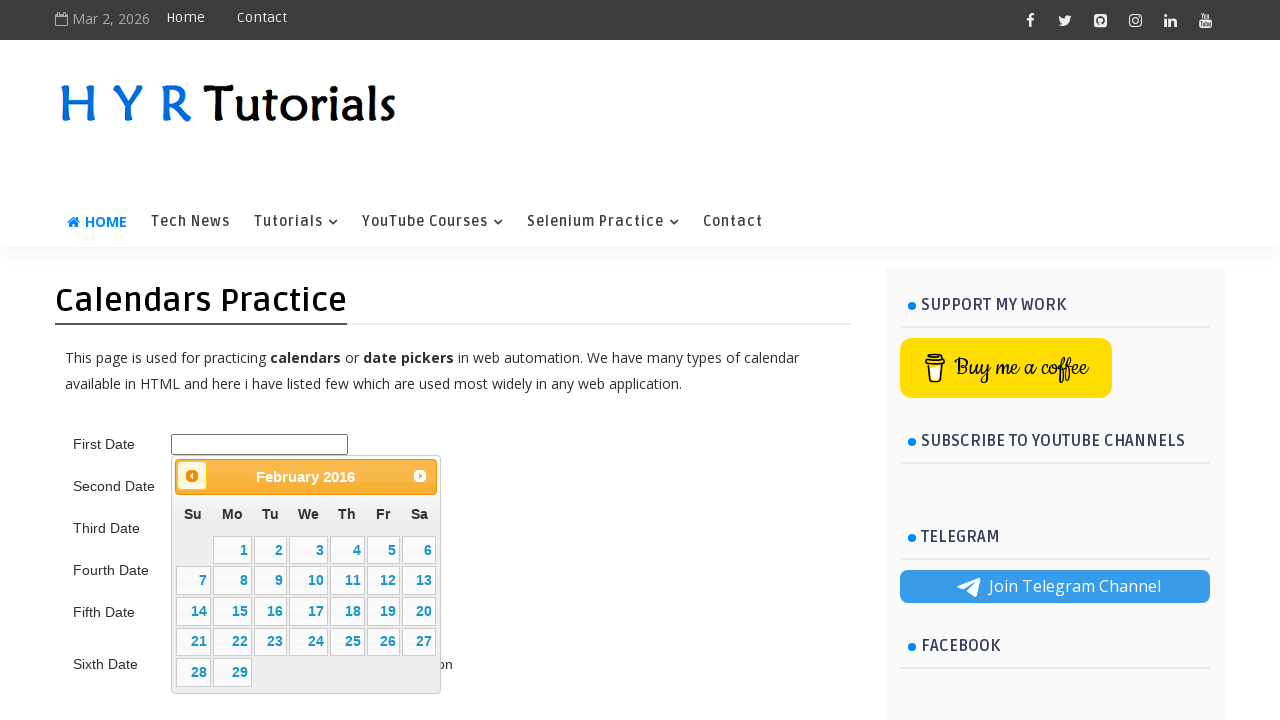

Clicked previous month button to navigate backward to 5/2015 at (192, 476) on .ui-datepicker-prev
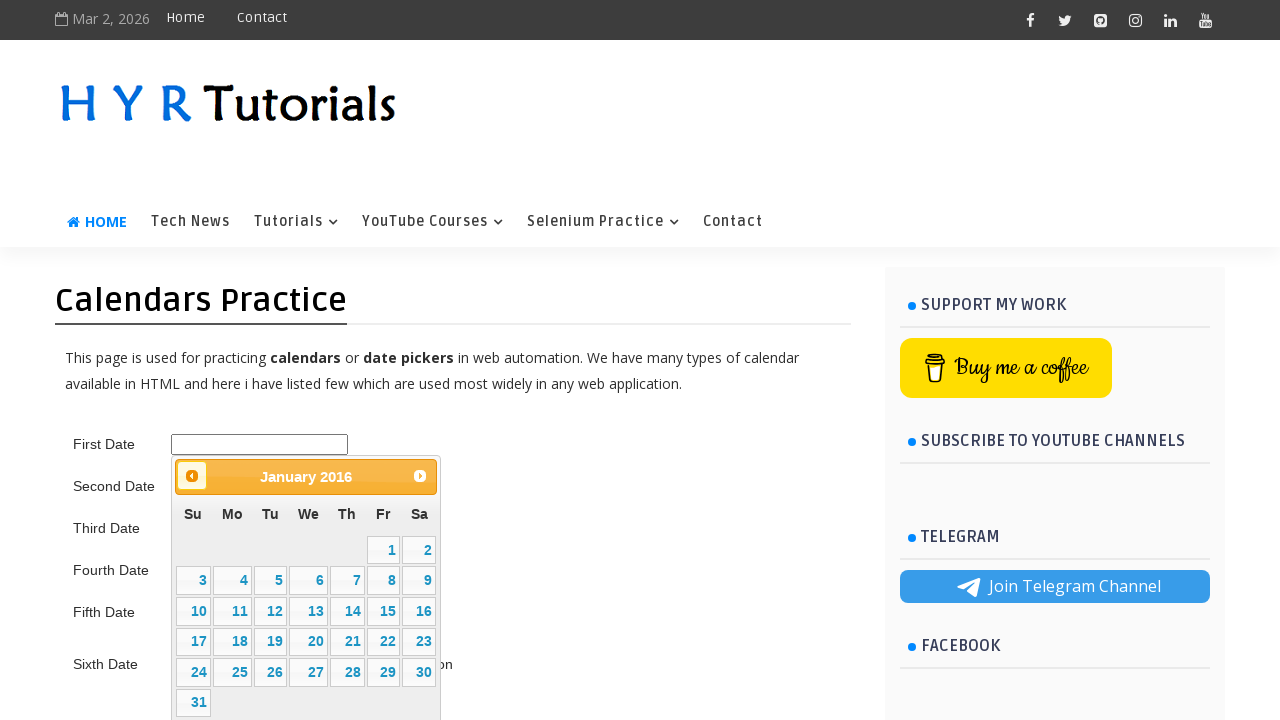

Retrieved updated month/year from calendar title
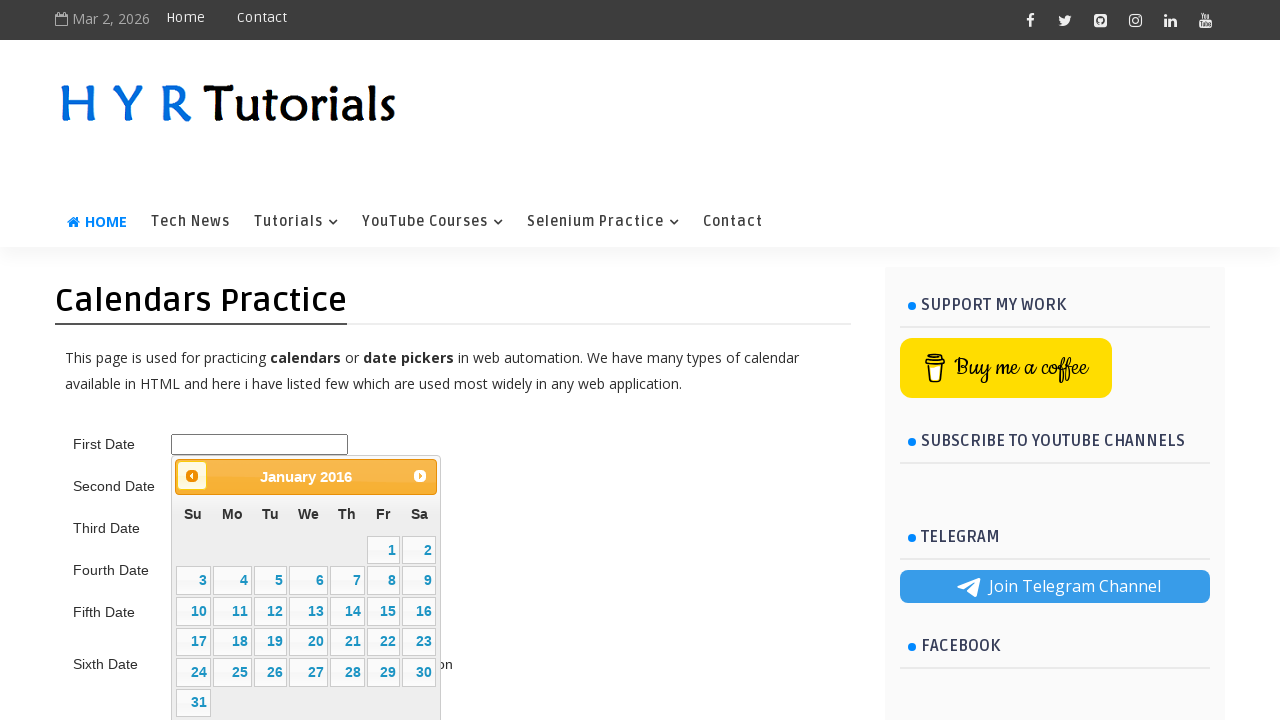

Clicked previous month button to navigate backward to 5/2015 at (192, 476) on .ui-datepicker-prev
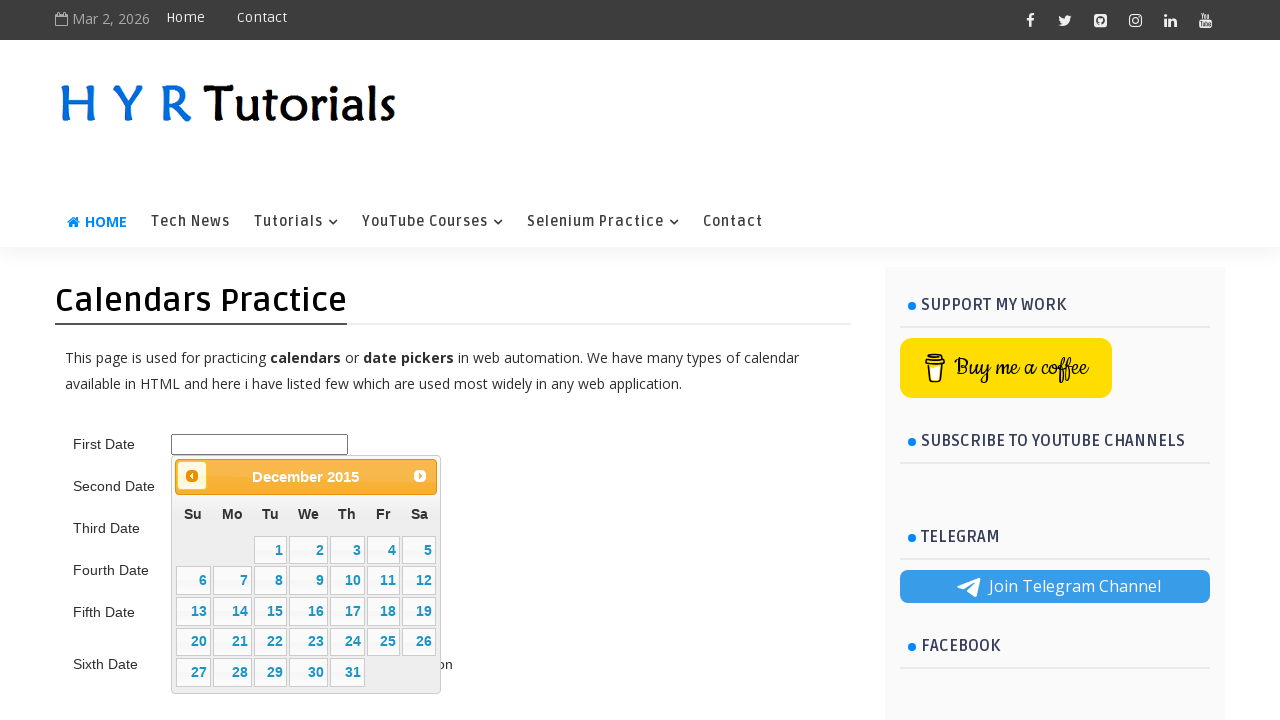

Retrieved updated month/year from calendar title
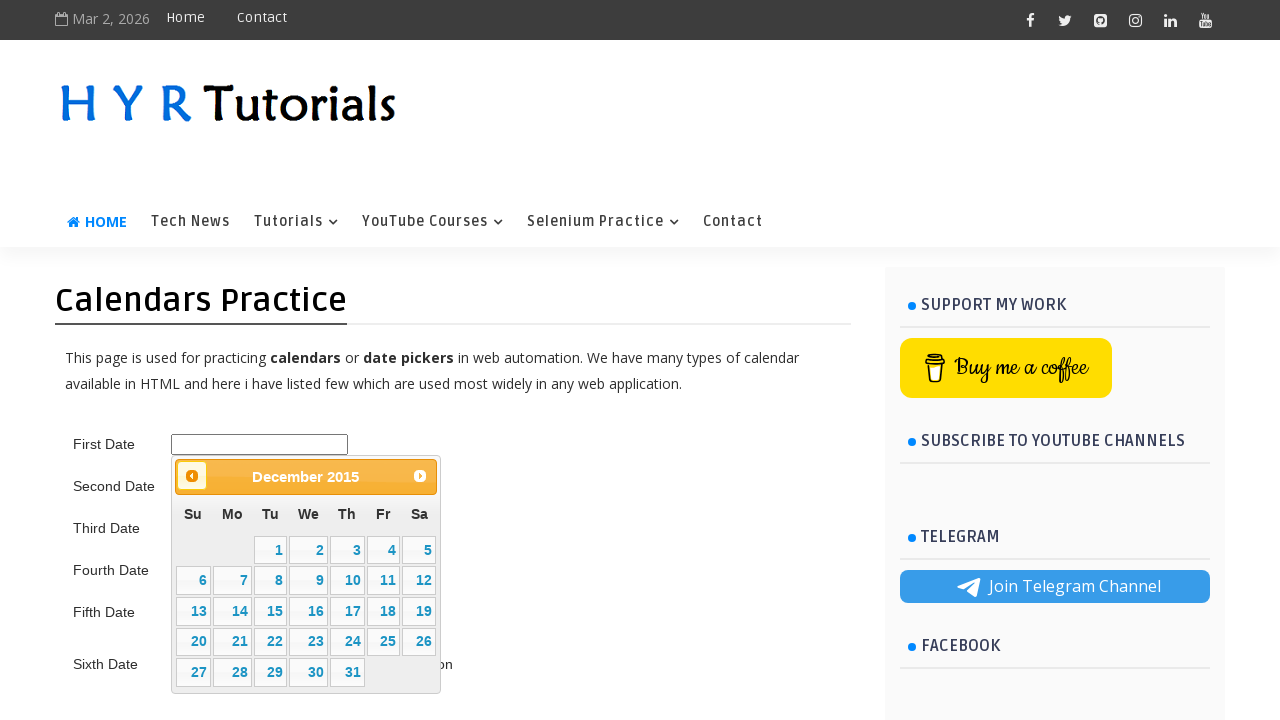

Clicked previous month button to navigate backward to 5/2015 at (192, 476) on .ui-datepicker-prev
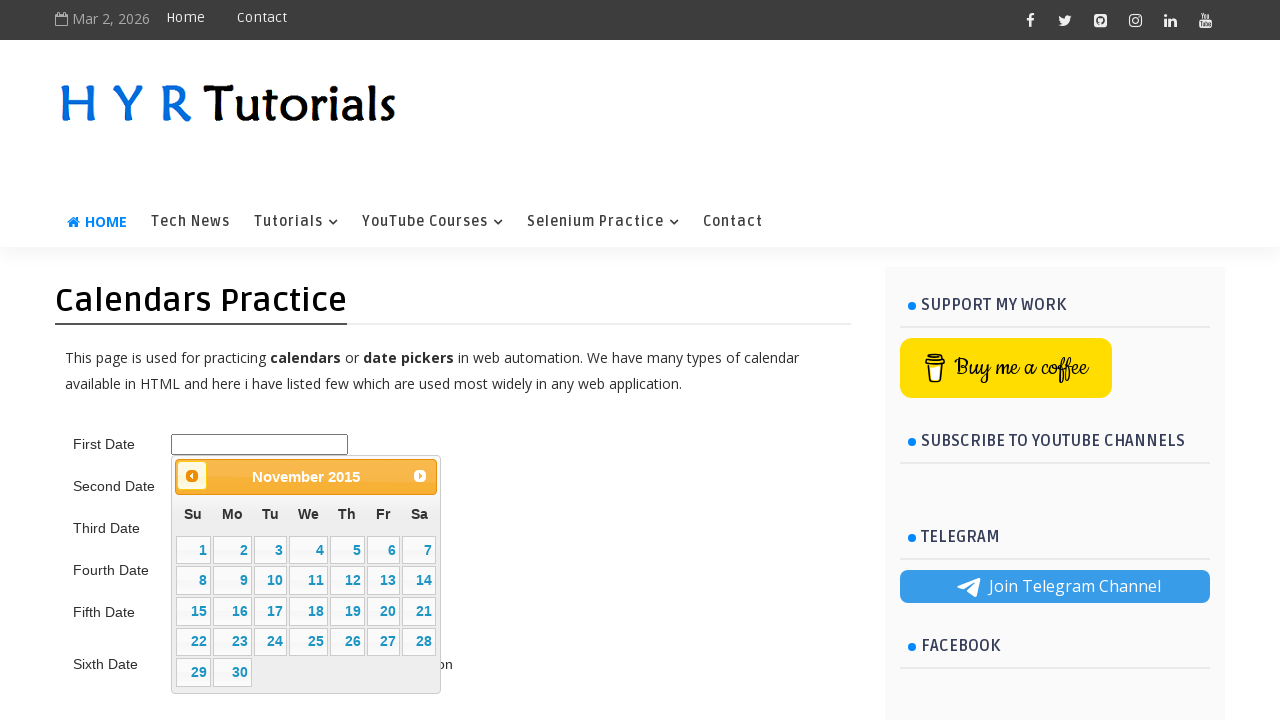

Retrieved updated month/year from calendar title
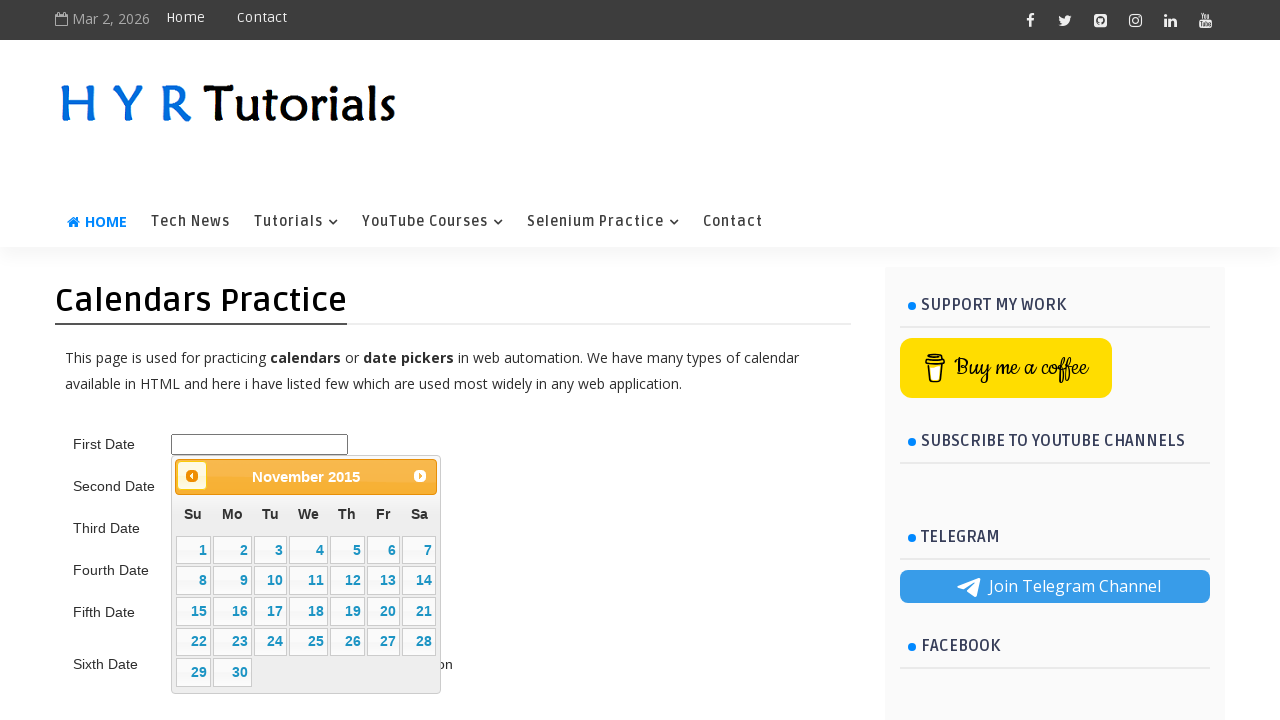

Clicked previous month button to navigate backward to 5/2015 at (192, 476) on .ui-datepicker-prev
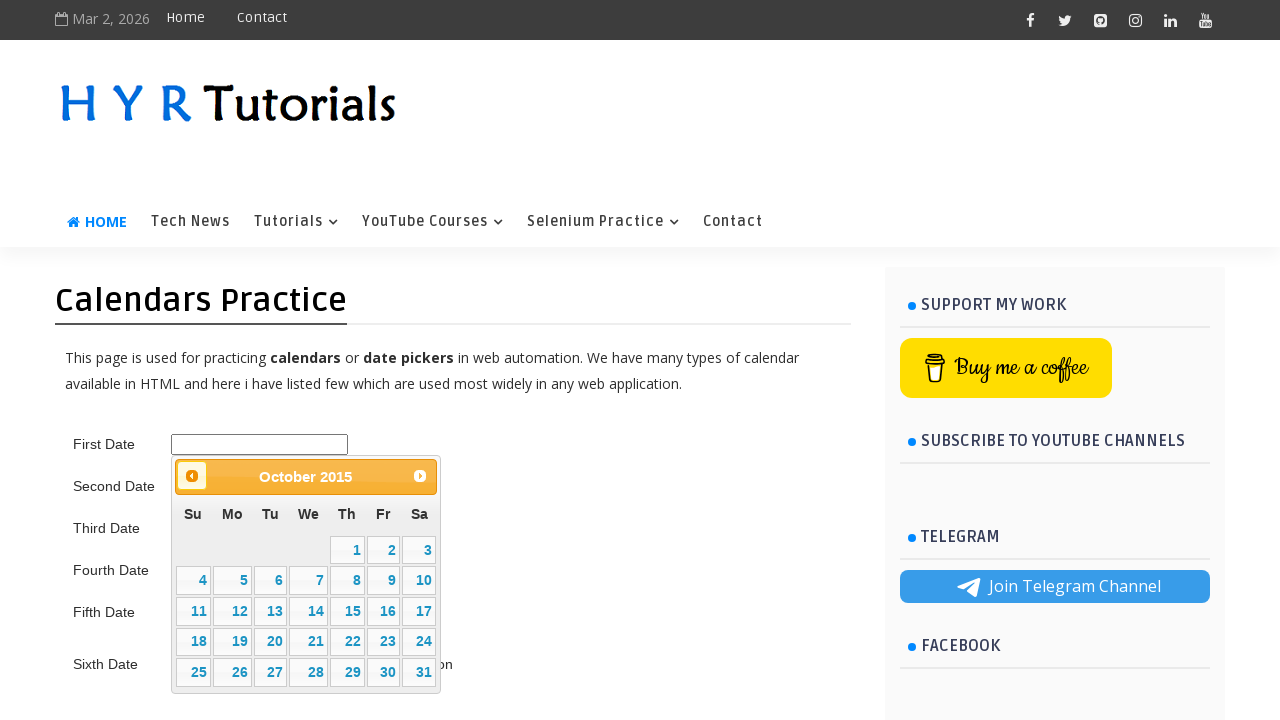

Retrieved updated month/year from calendar title
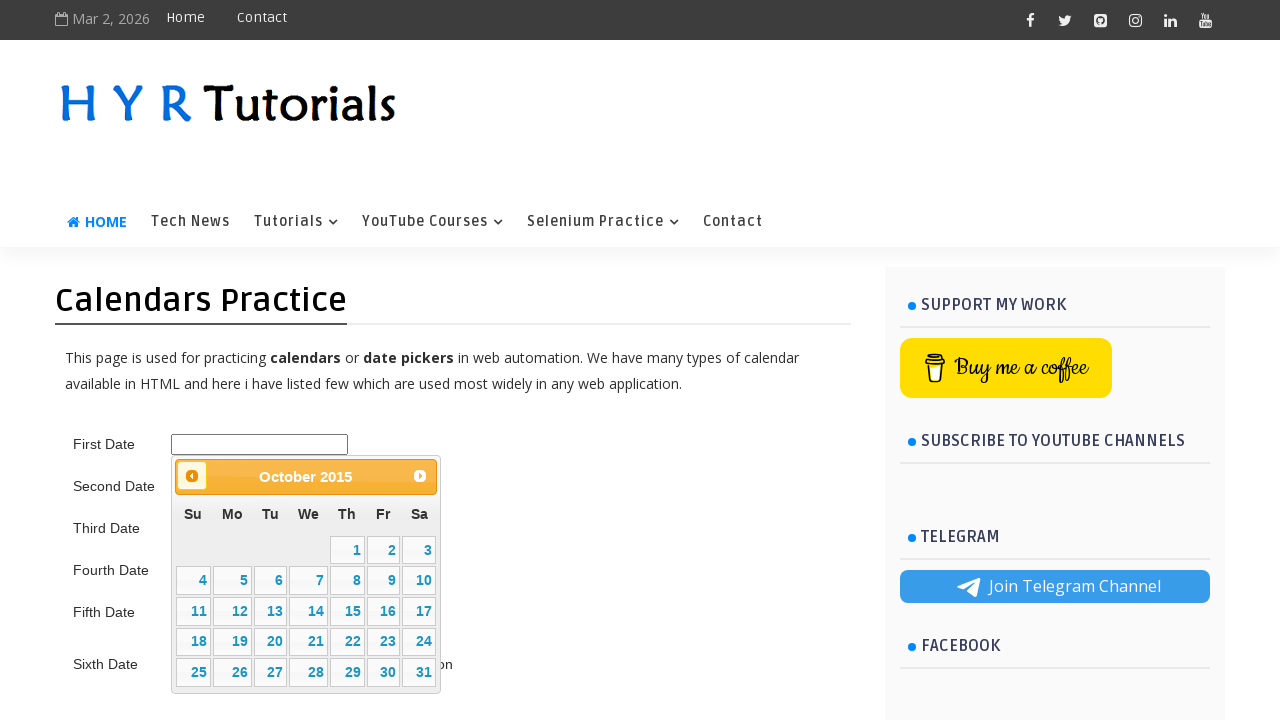

Clicked previous month button to navigate backward to 5/2015 at (192, 476) on .ui-datepicker-prev
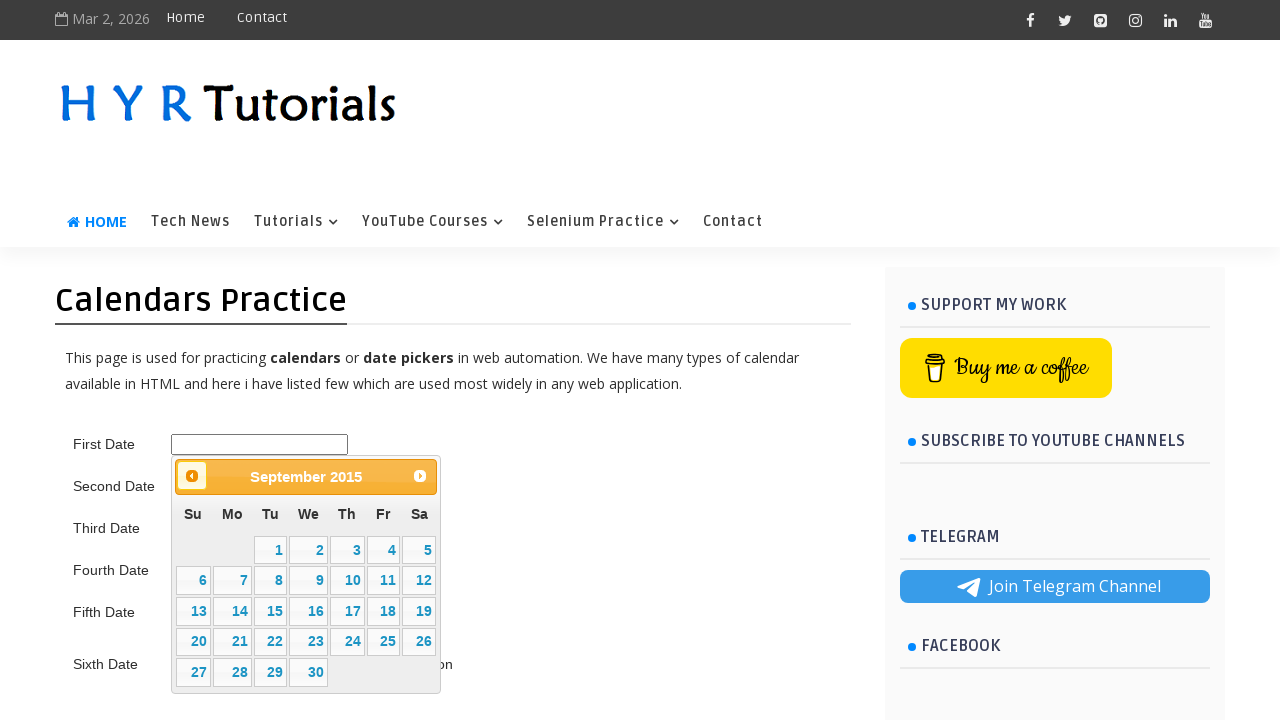

Retrieved updated month/year from calendar title
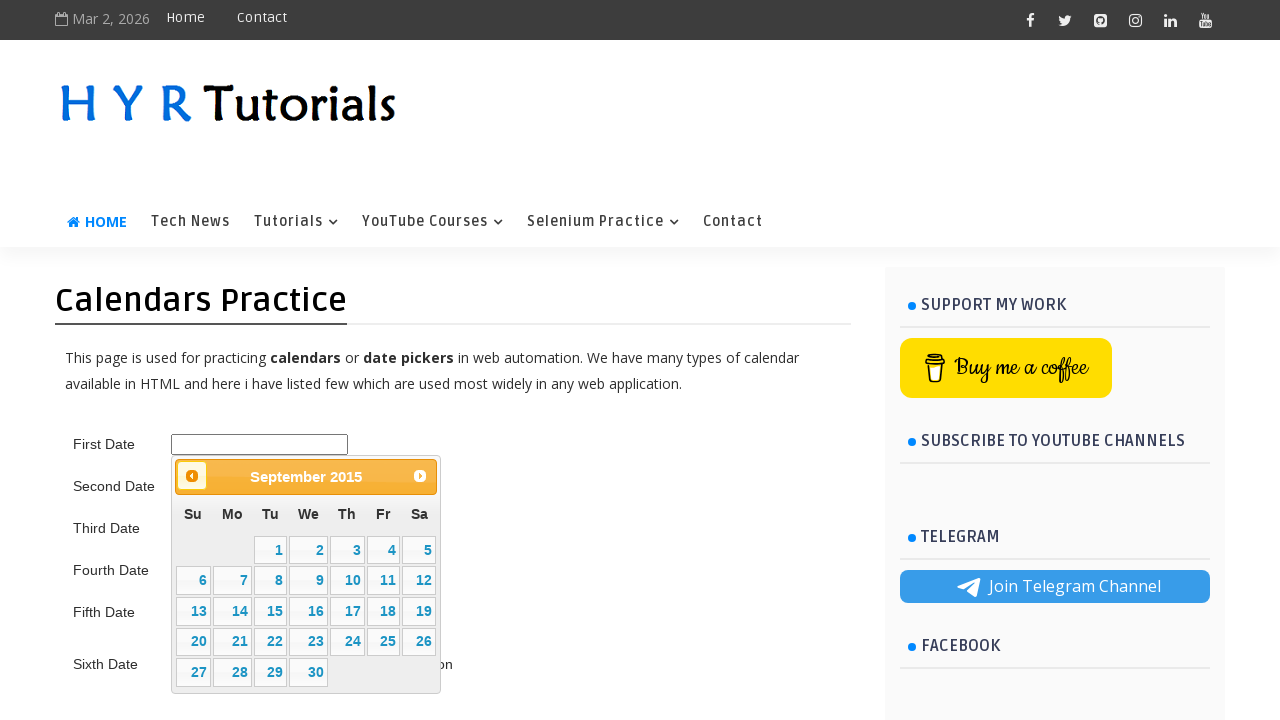

Clicked previous month button to navigate backward to 5/2015 at (192, 476) on .ui-datepicker-prev
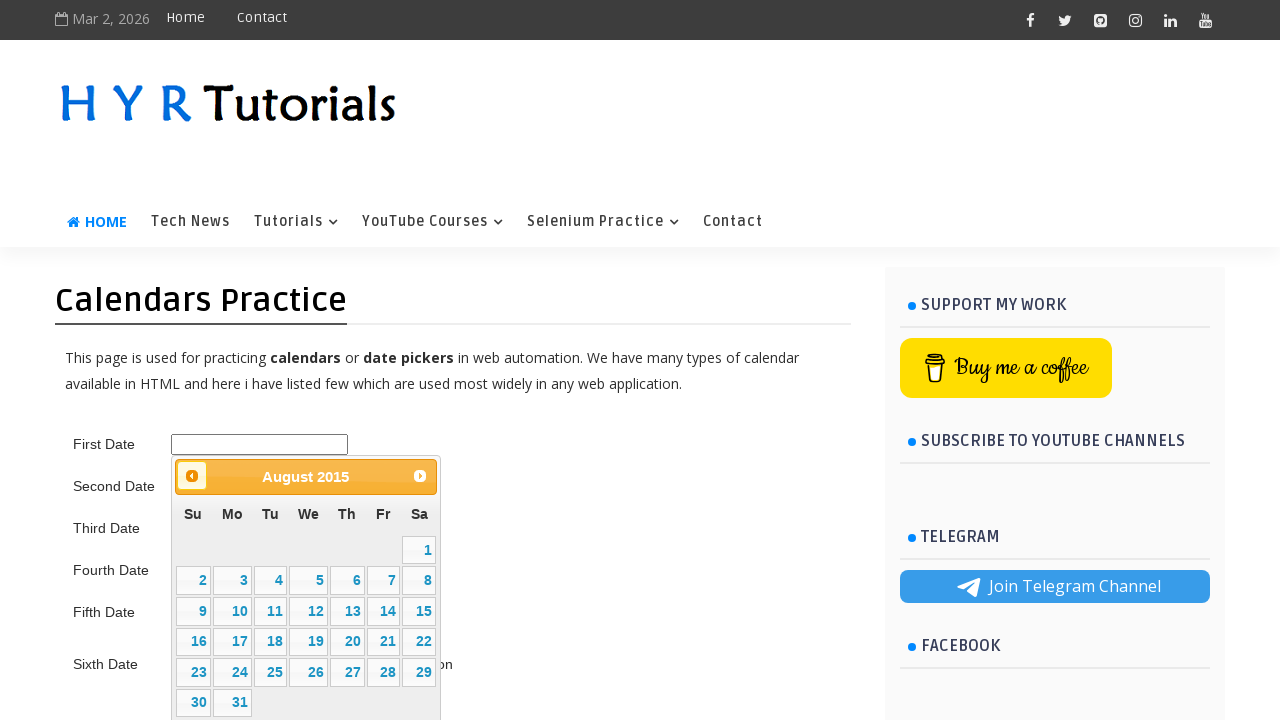

Retrieved updated month/year from calendar title
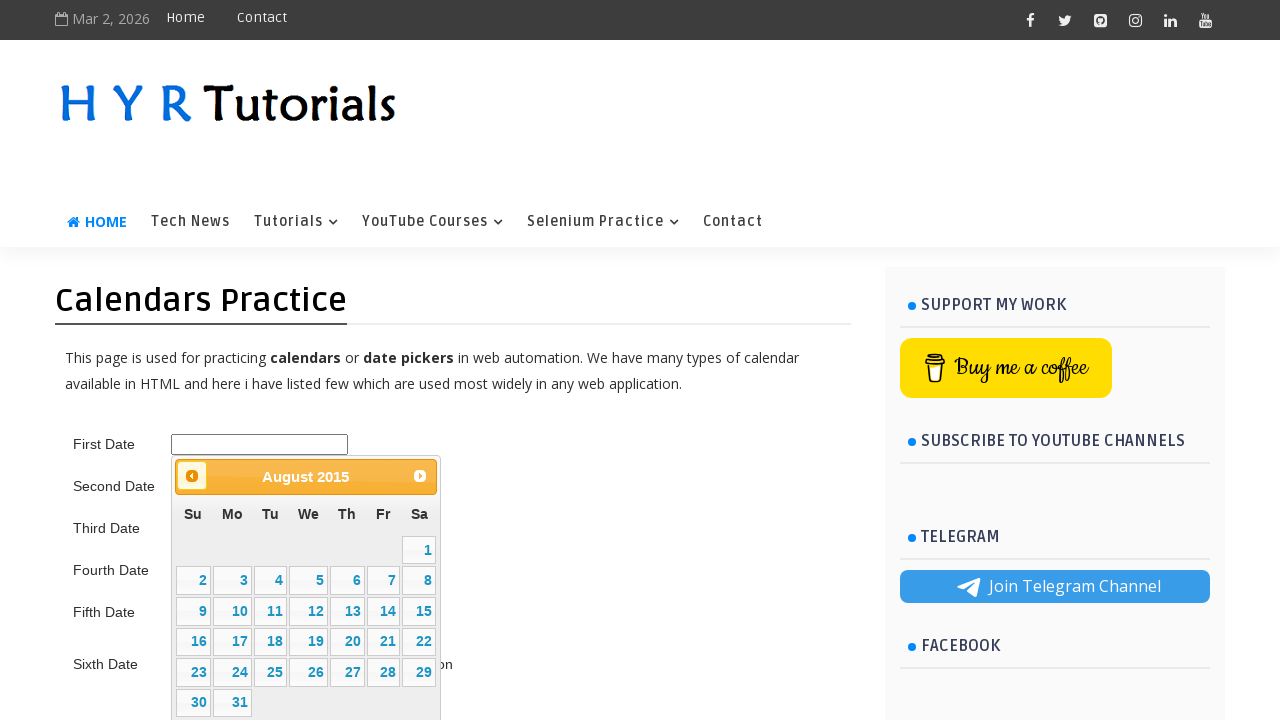

Clicked previous month button to navigate backward to 5/2015 at (192, 476) on .ui-datepicker-prev
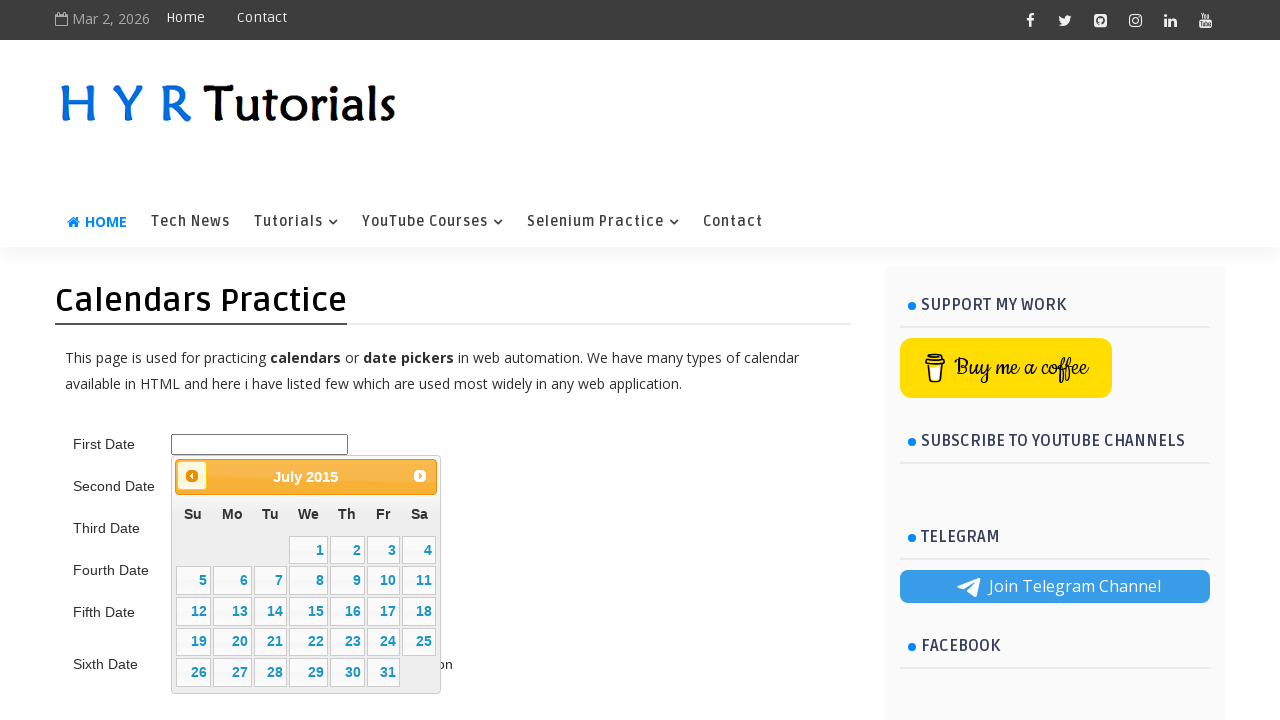

Retrieved updated month/year from calendar title
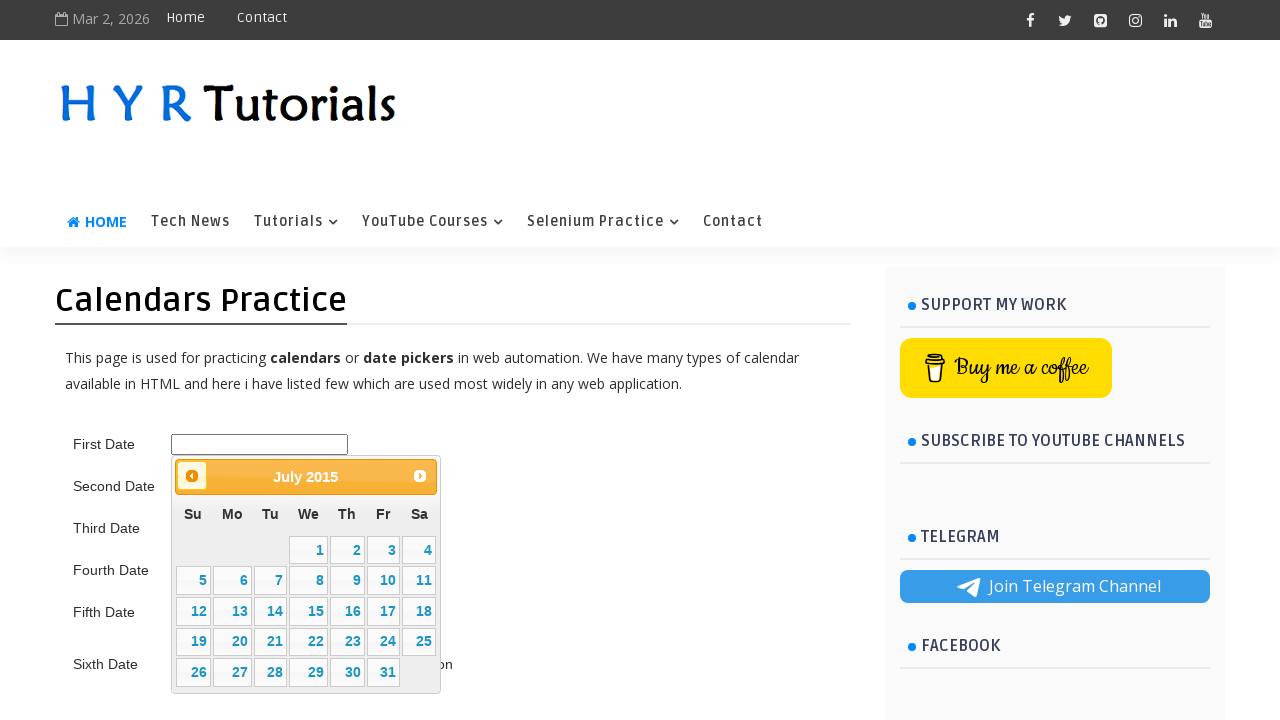

Clicked previous month button to navigate backward to 5/2015 at (192, 476) on .ui-datepicker-prev
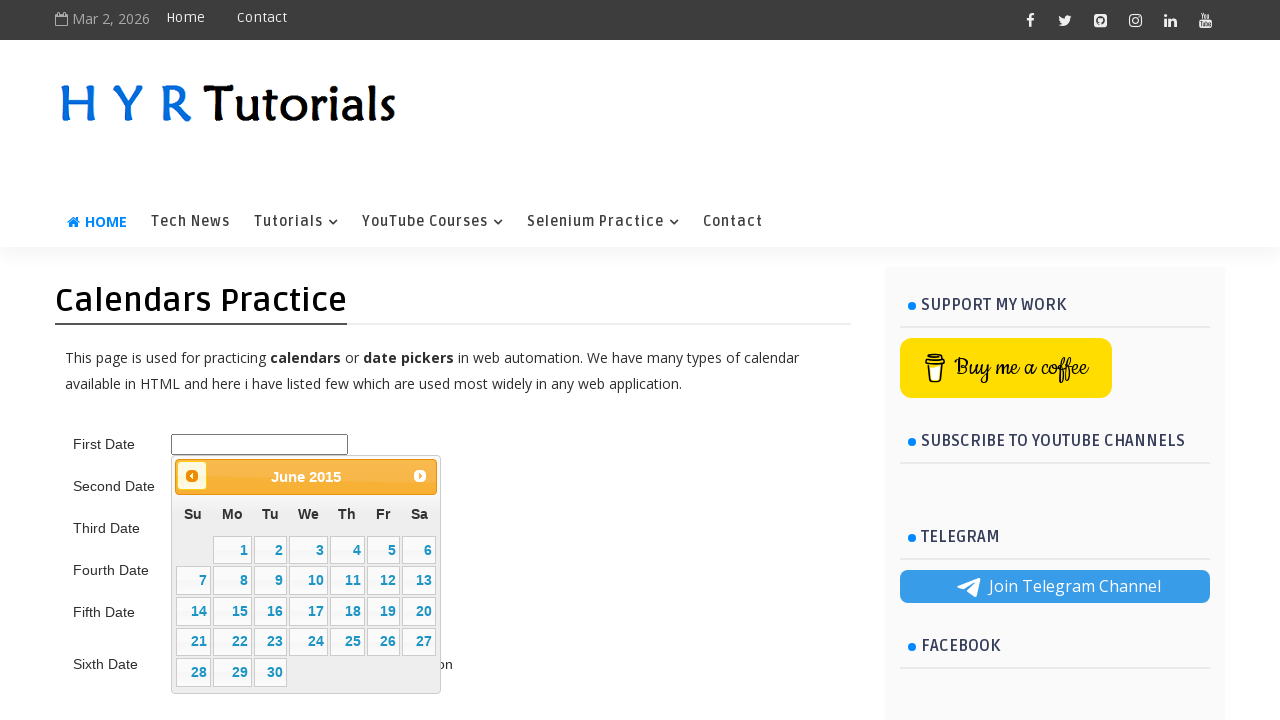

Retrieved updated month/year from calendar title
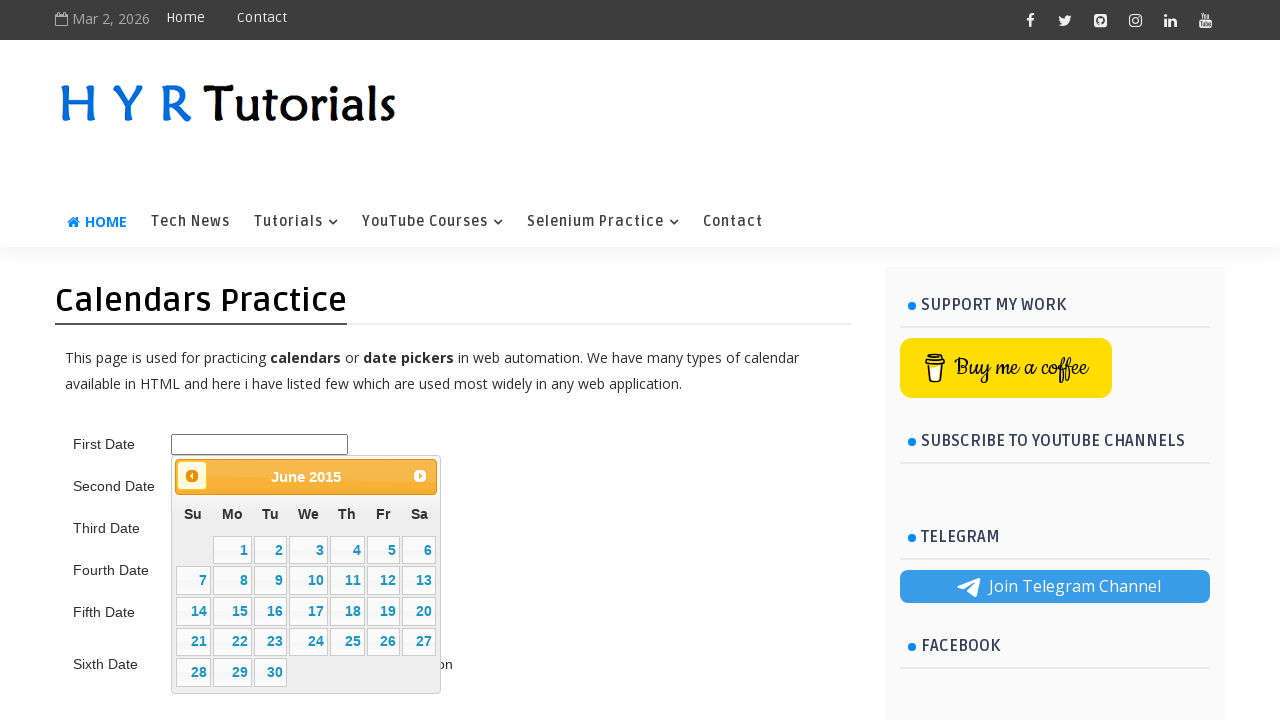

Clicked day 5 in the calendar at (383, 550) on //table[@class='ui-datepicker-calendar']//td[not(contains(@class,'ui-datepicker-
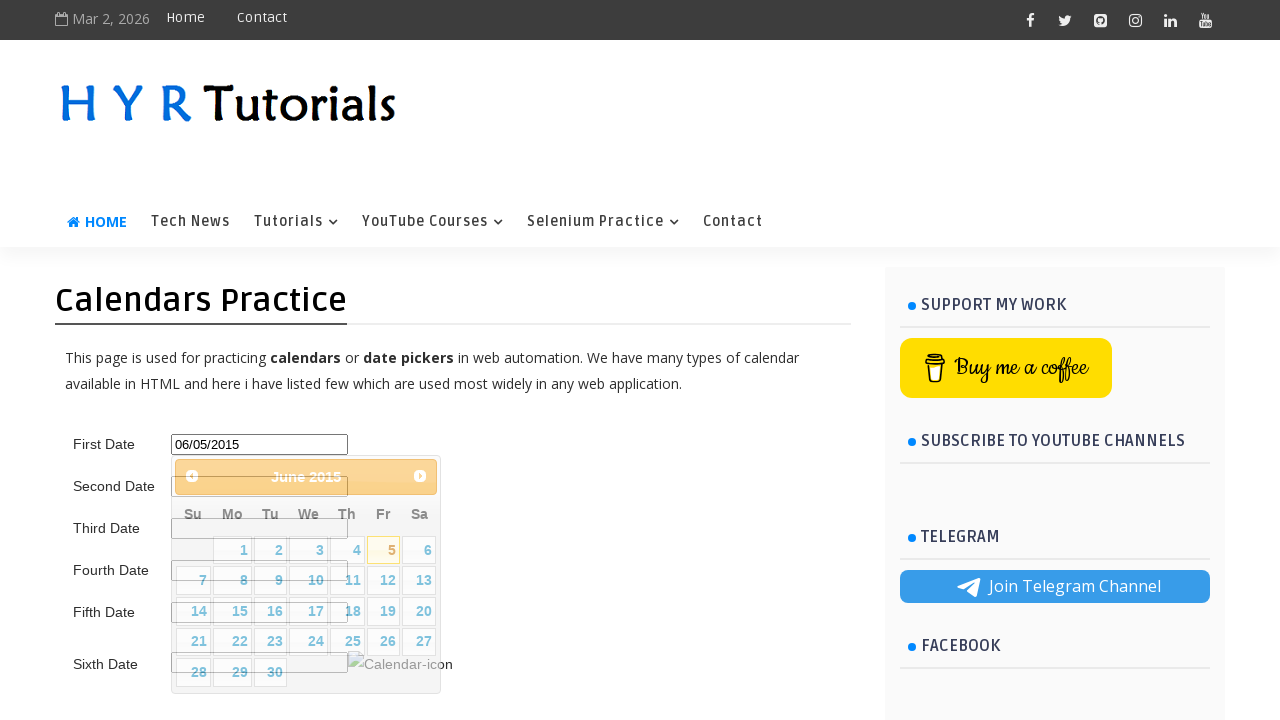

Selected June 5, 2015 from first date picker
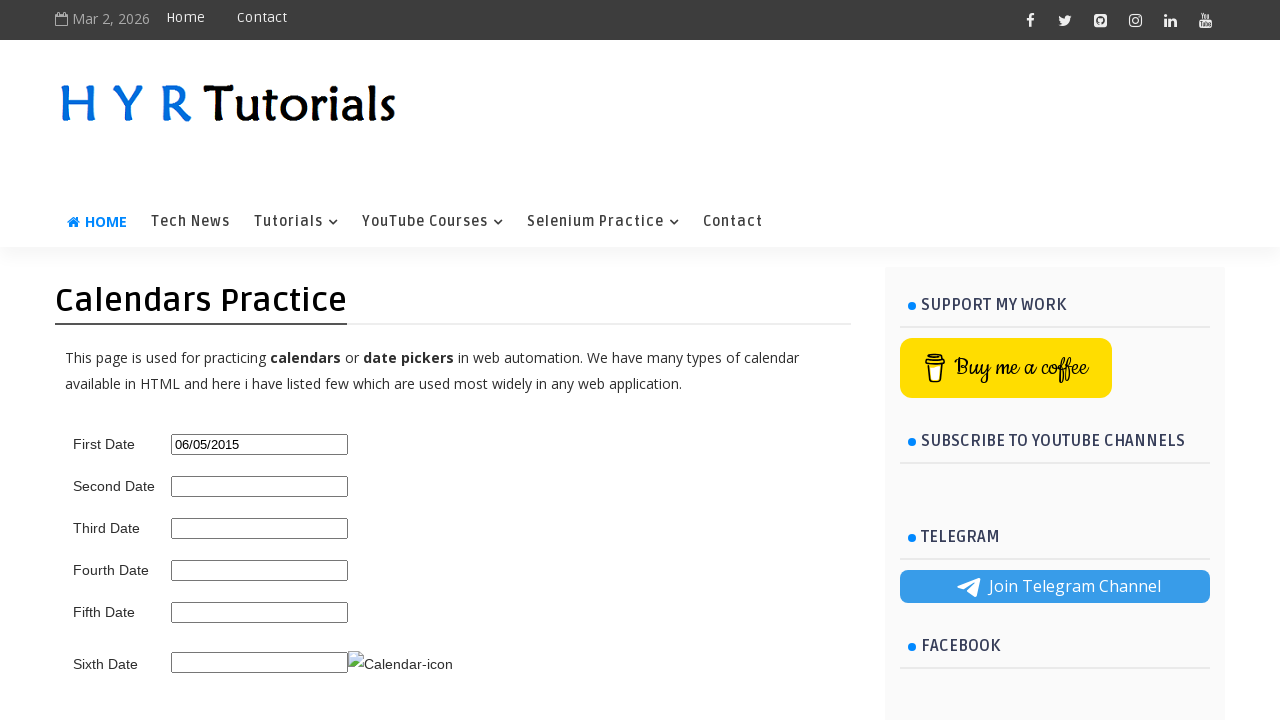

Clicked second date picker to open calendar at (260, 486) on #second_date_picker
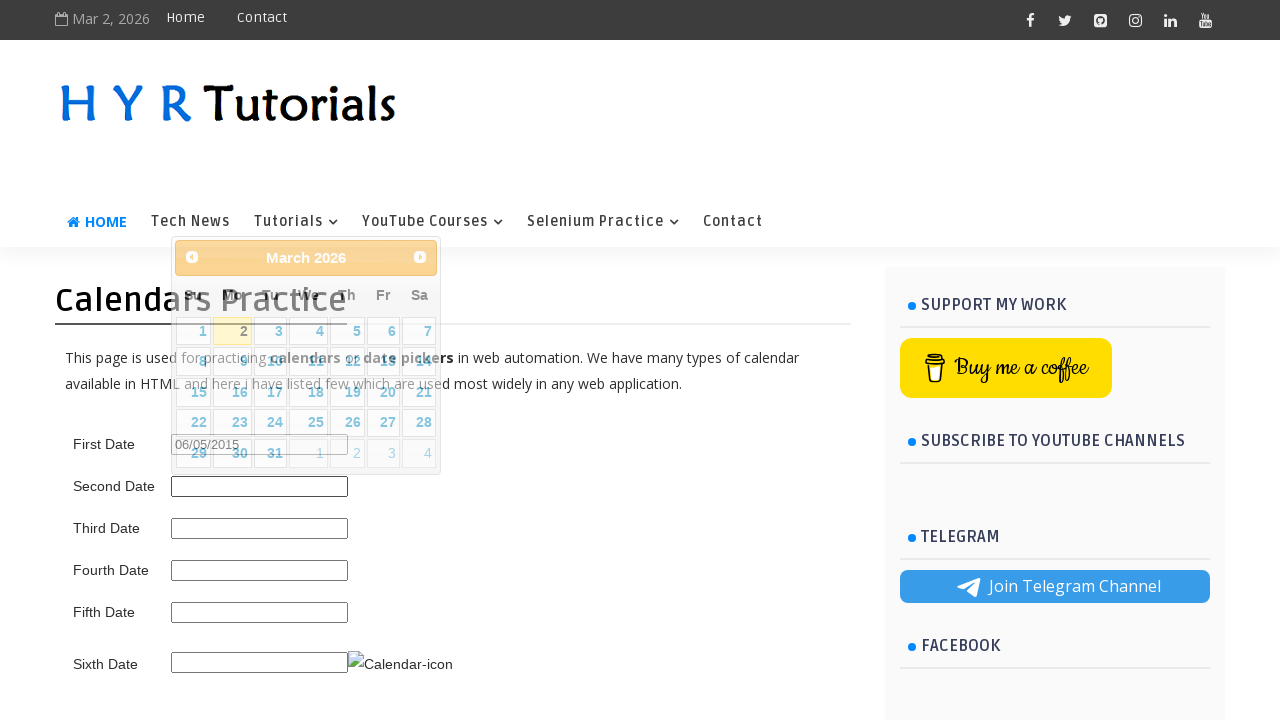

Retrieved current month/year from calendar title
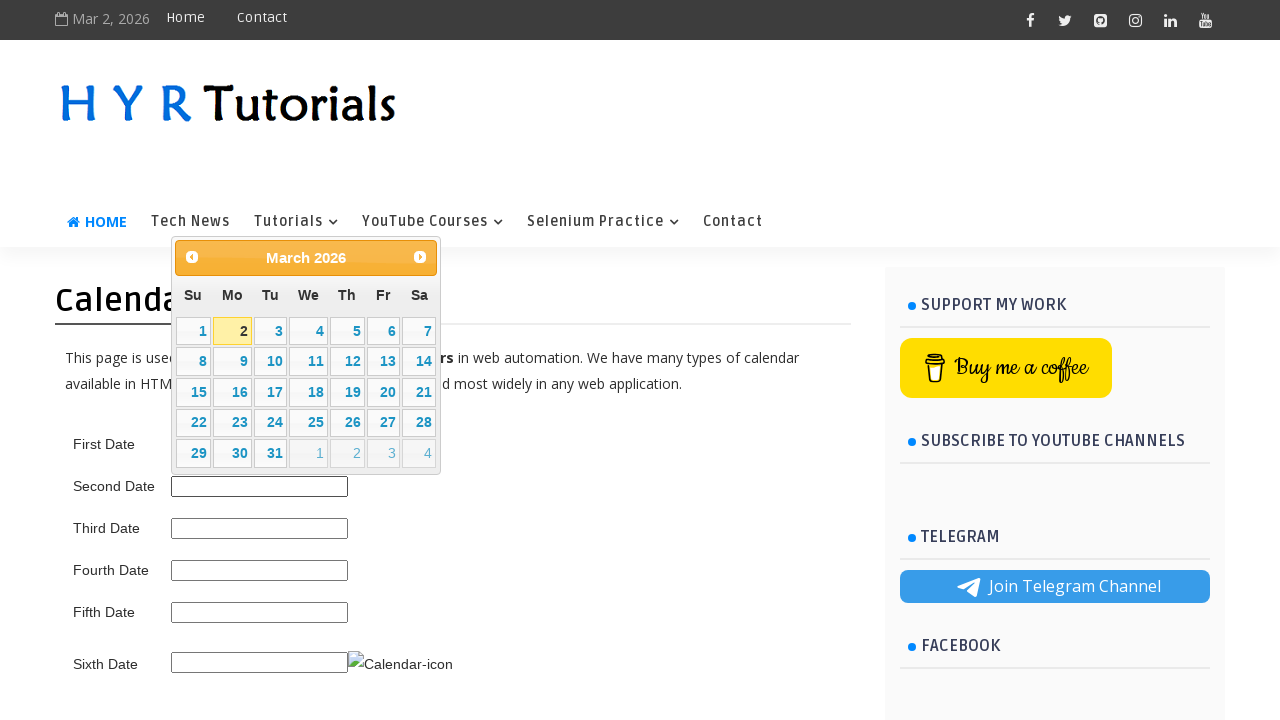

Clicked previous month button to navigate backward to 5/2025 at (192, 257) on .ui-datepicker-prev
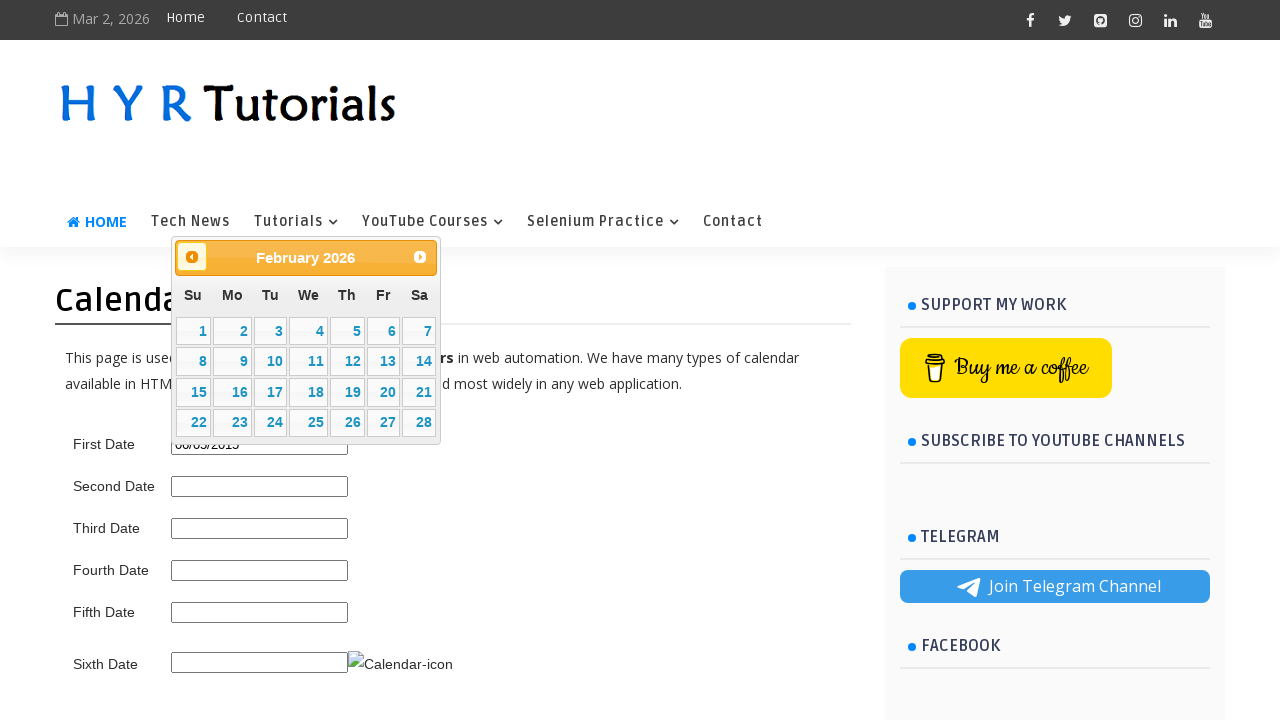

Retrieved updated month/year from calendar title
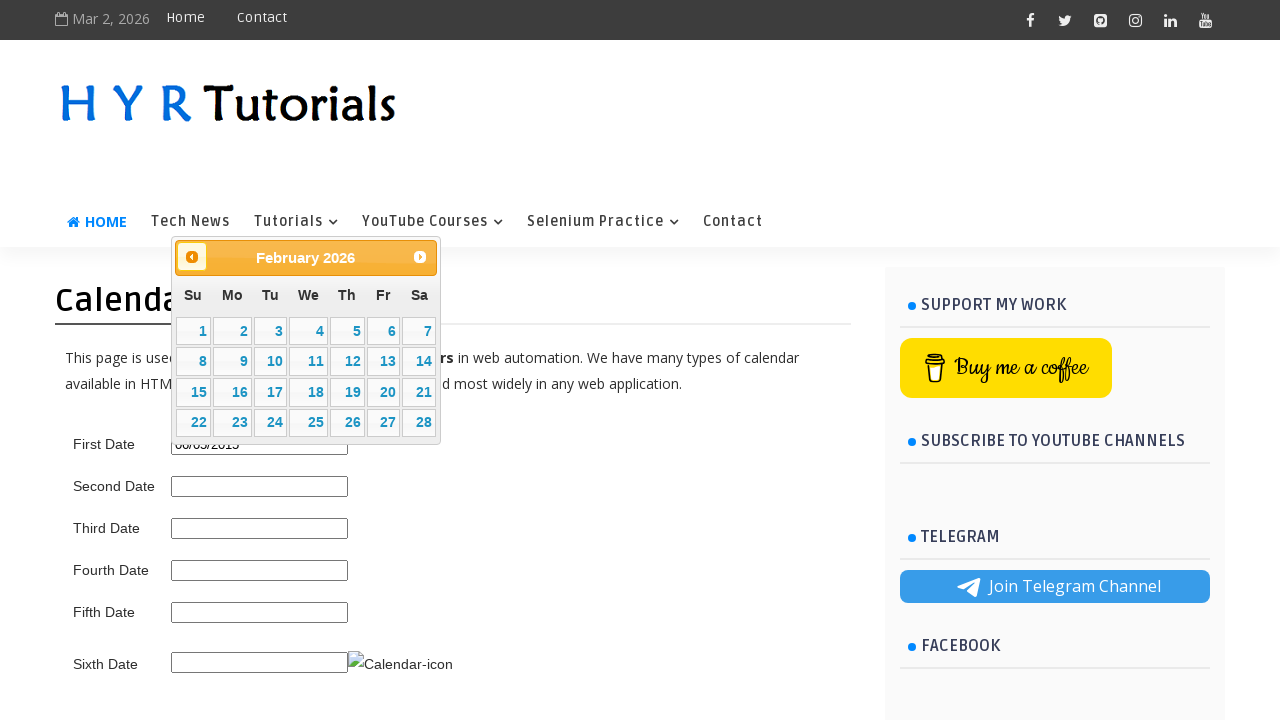

Clicked previous month button to navigate backward to 5/2025 at (192, 257) on .ui-datepicker-prev
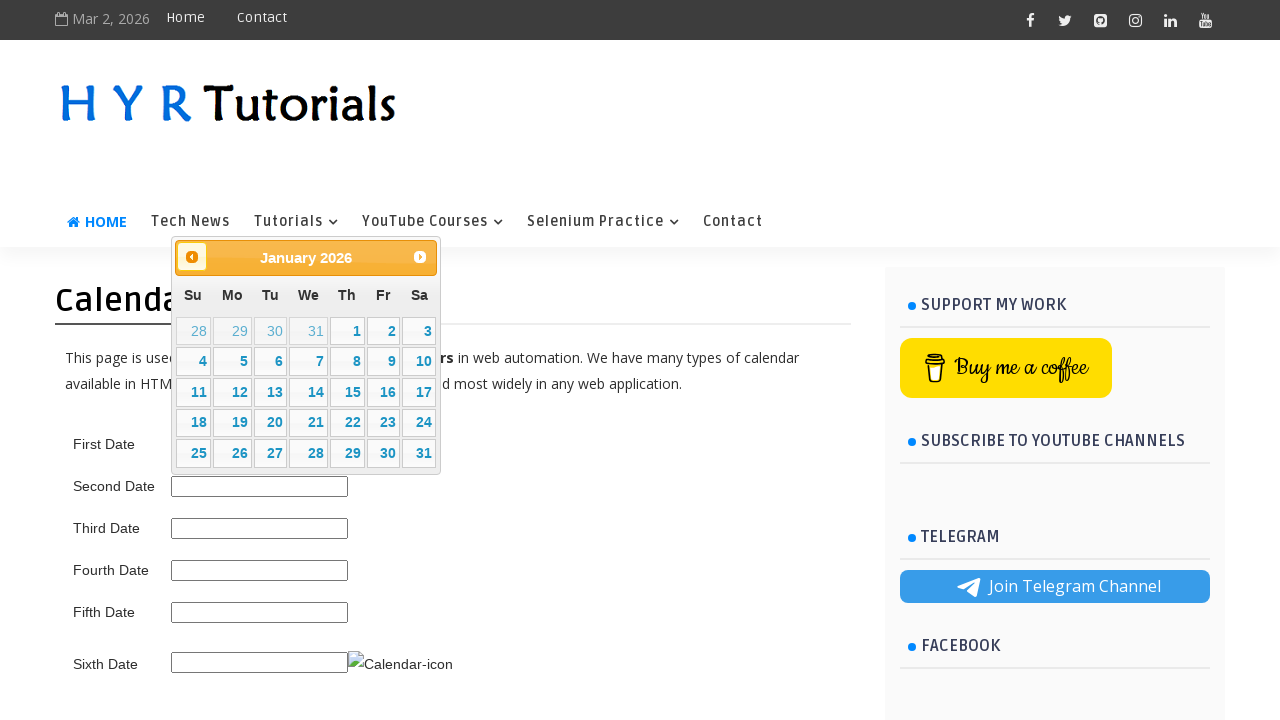

Retrieved updated month/year from calendar title
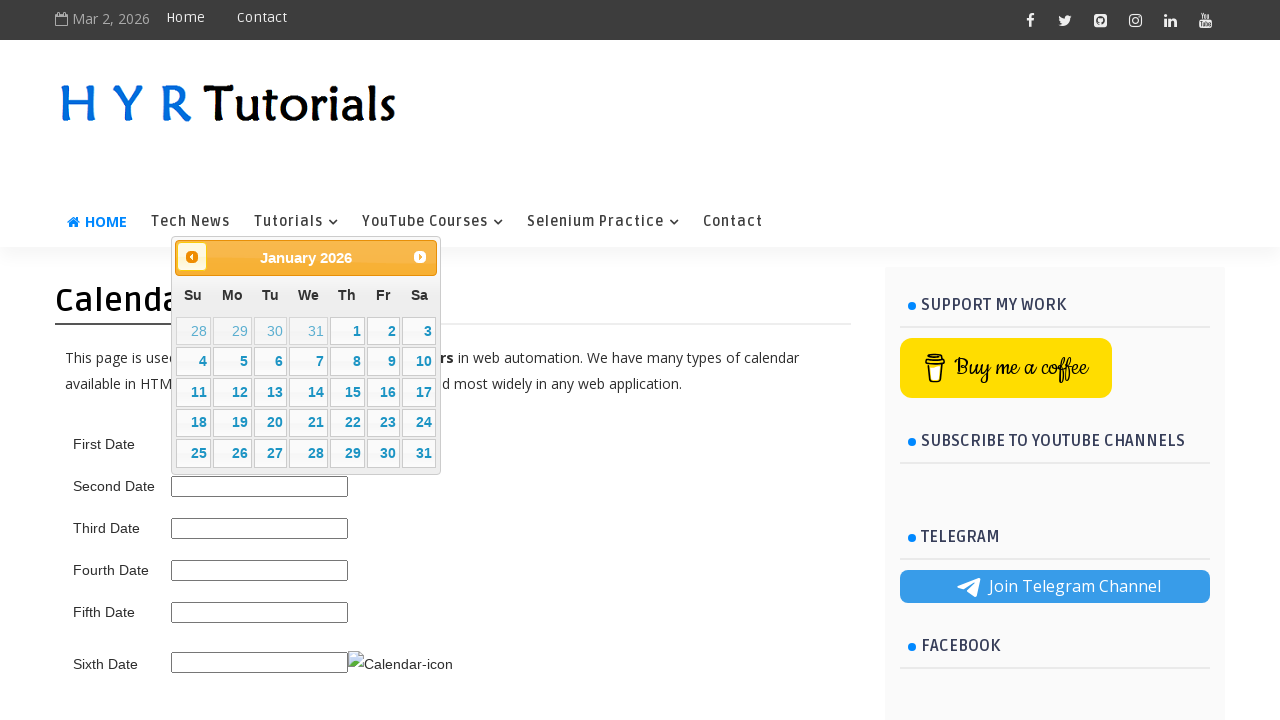

Clicked previous month button to navigate backward to 5/2025 at (192, 257) on .ui-datepicker-prev
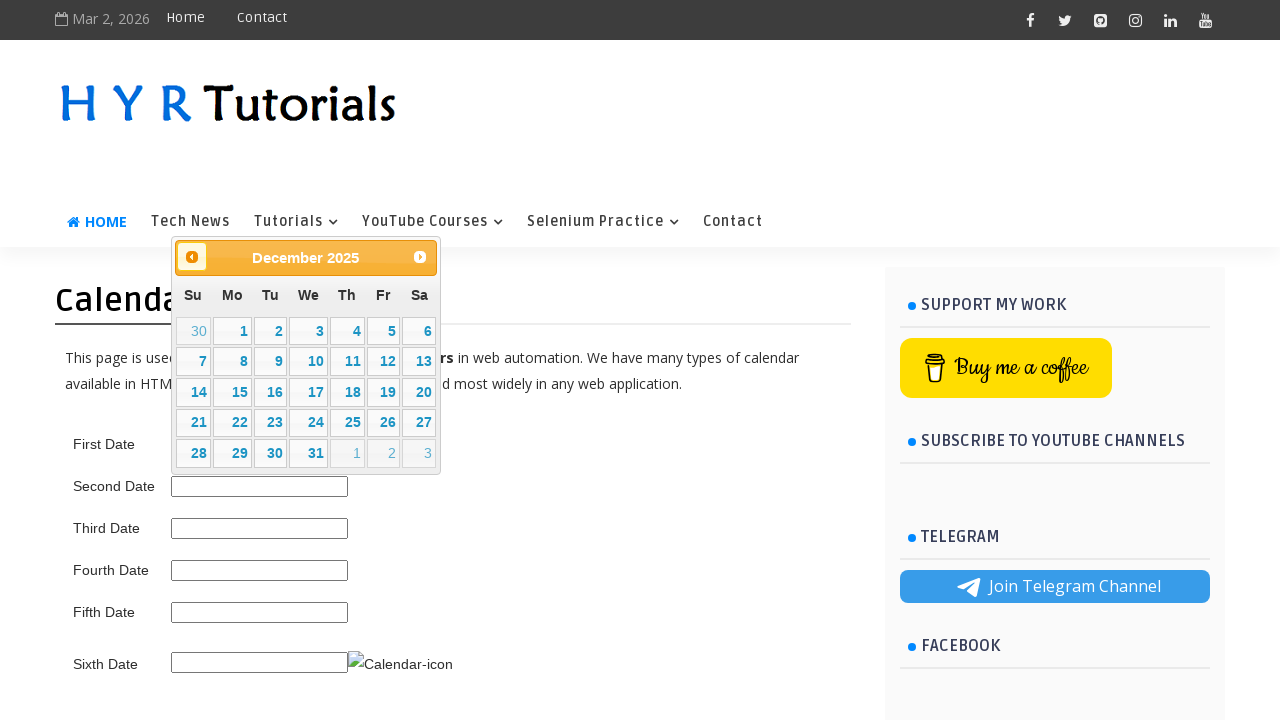

Retrieved updated month/year from calendar title
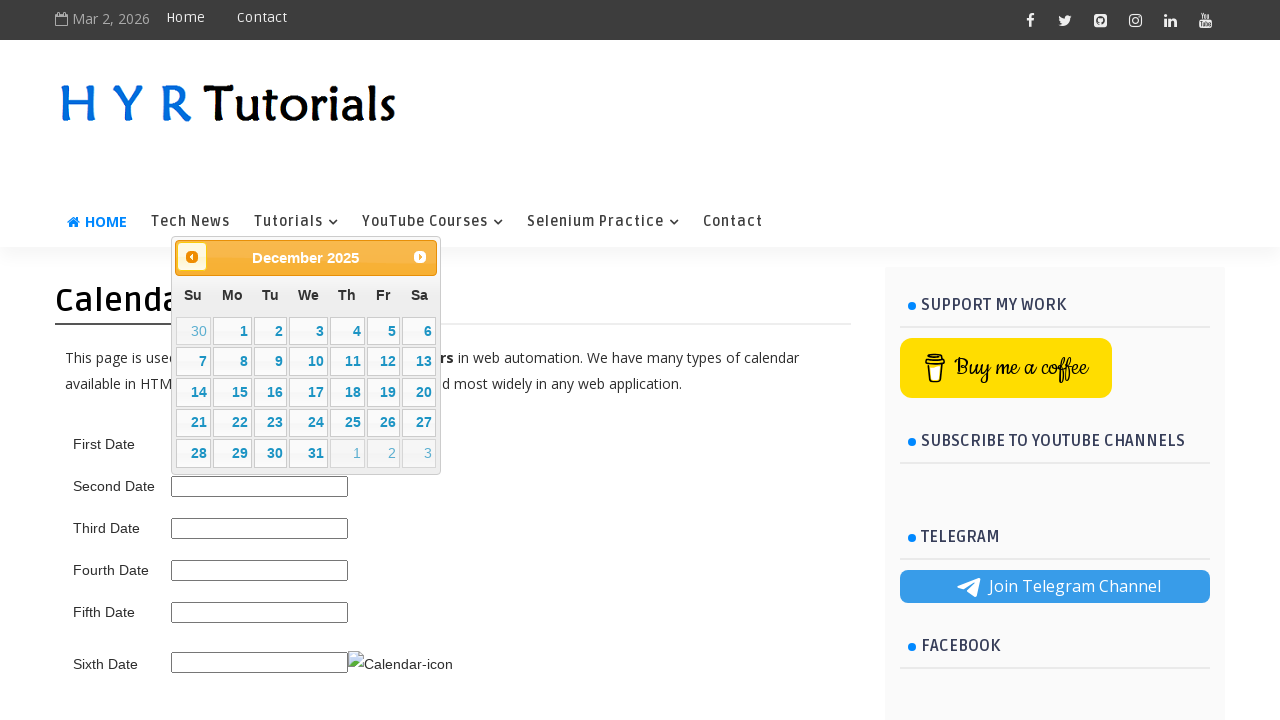

Clicked previous month button to navigate backward to 5/2025 at (192, 257) on .ui-datepicker-prev
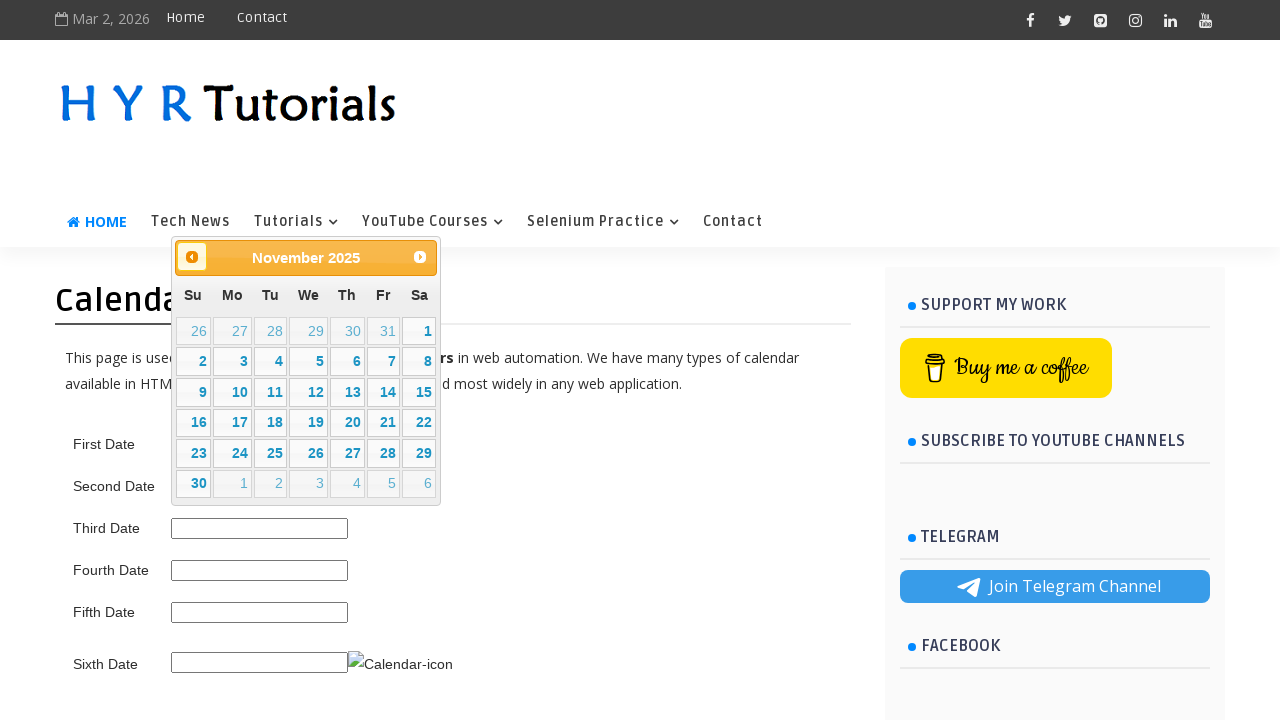

Retrieved updated month/year from calendar title
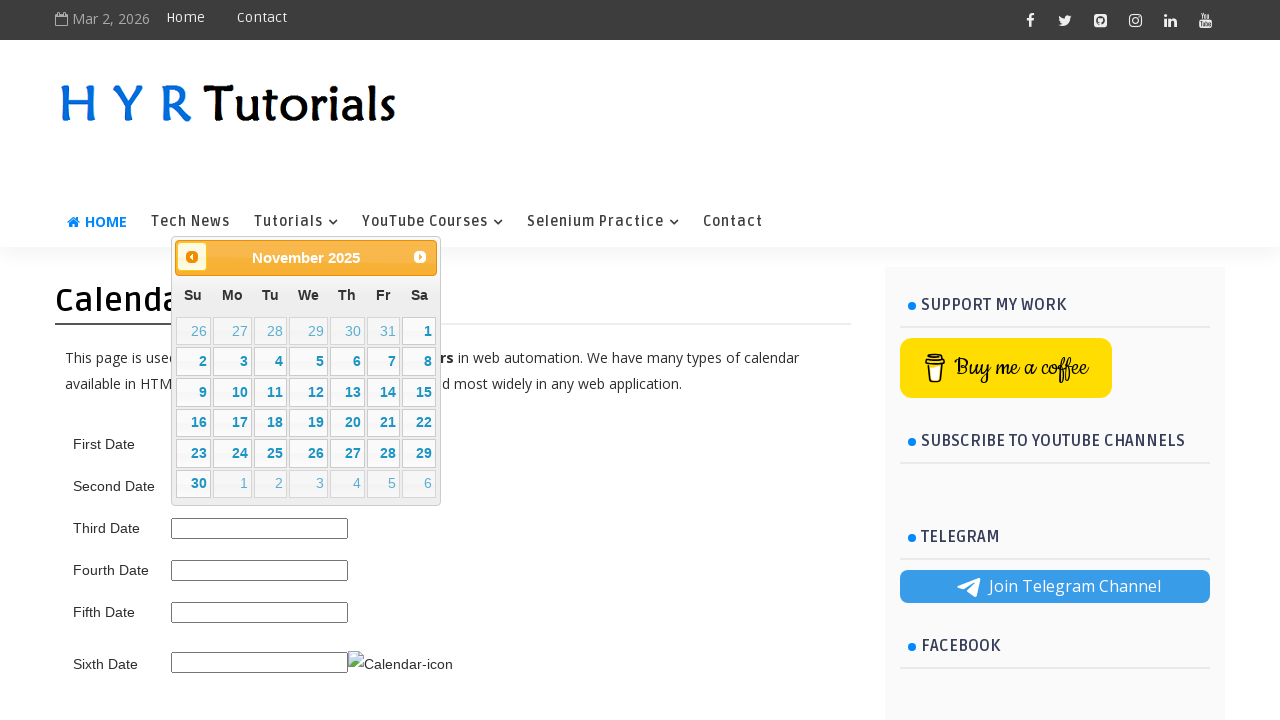

Clicked previous month button to navigate backward to 5/2025 at (192, 257) on .ui-datepicker-prev
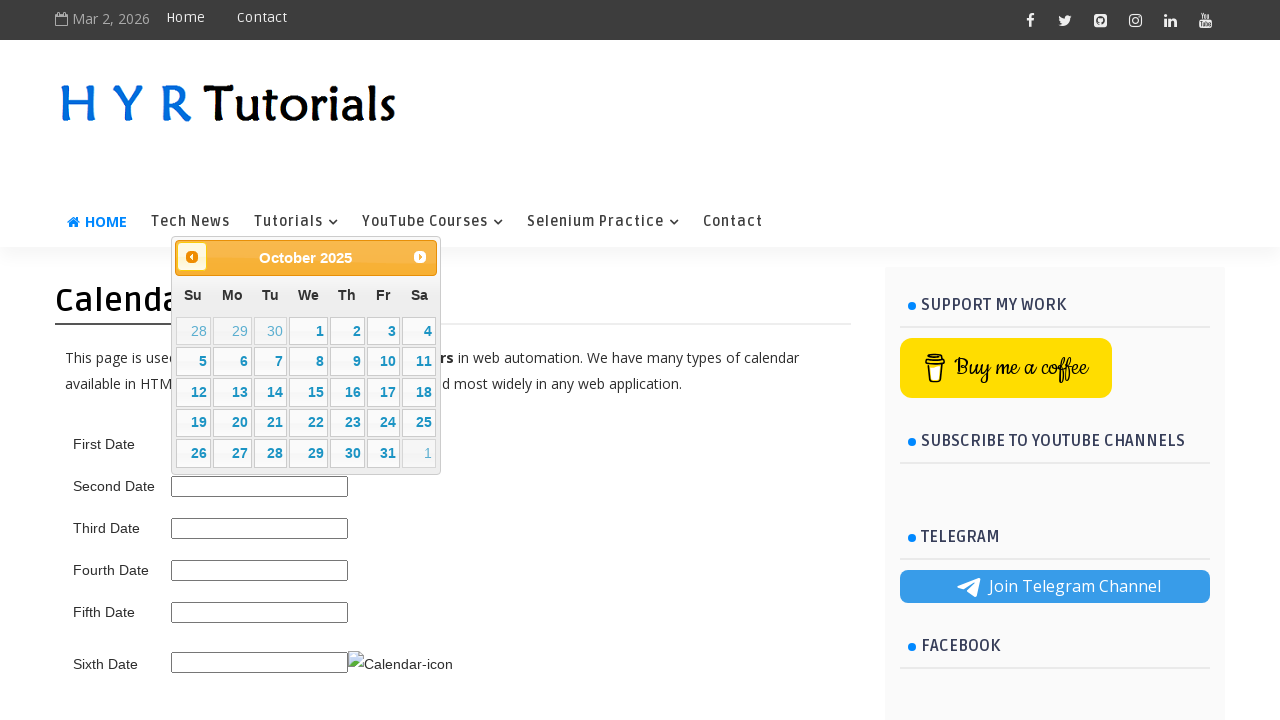

Retrieved updated month/year from calendar title
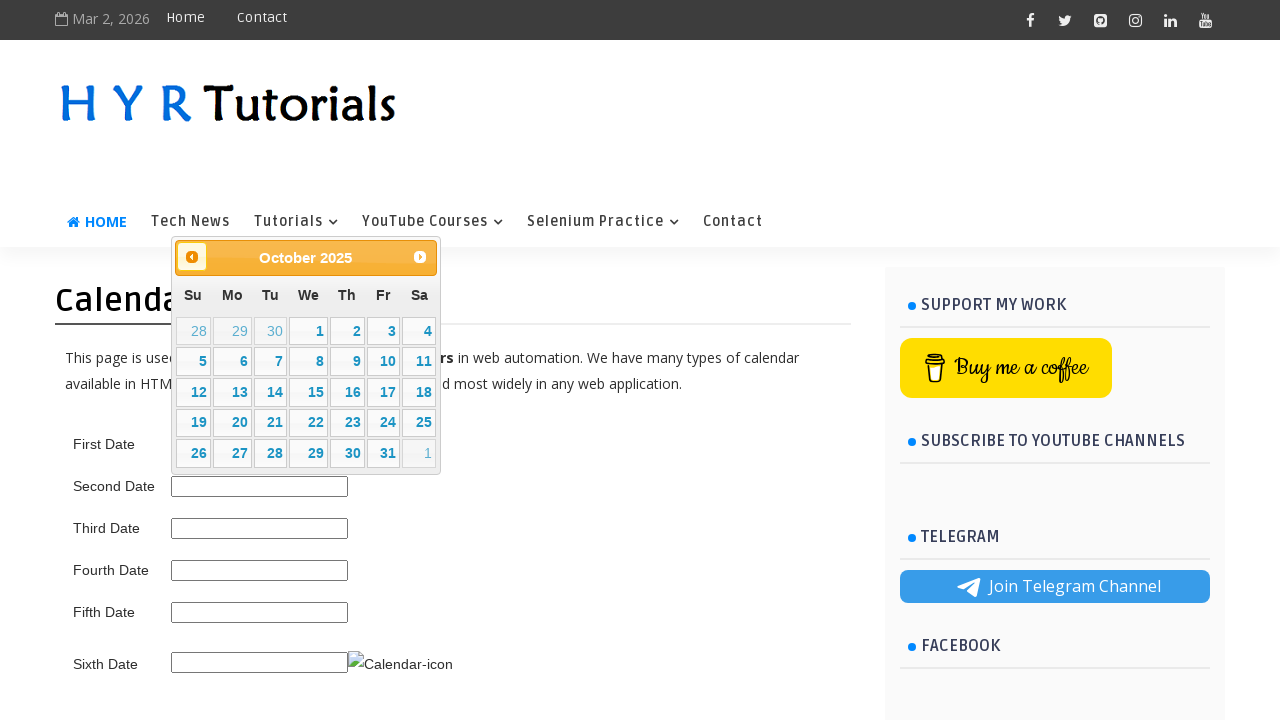

Clicked previous month button to navigate backward to 5/2025 at (192, 257) on .ui-datepicker-prev
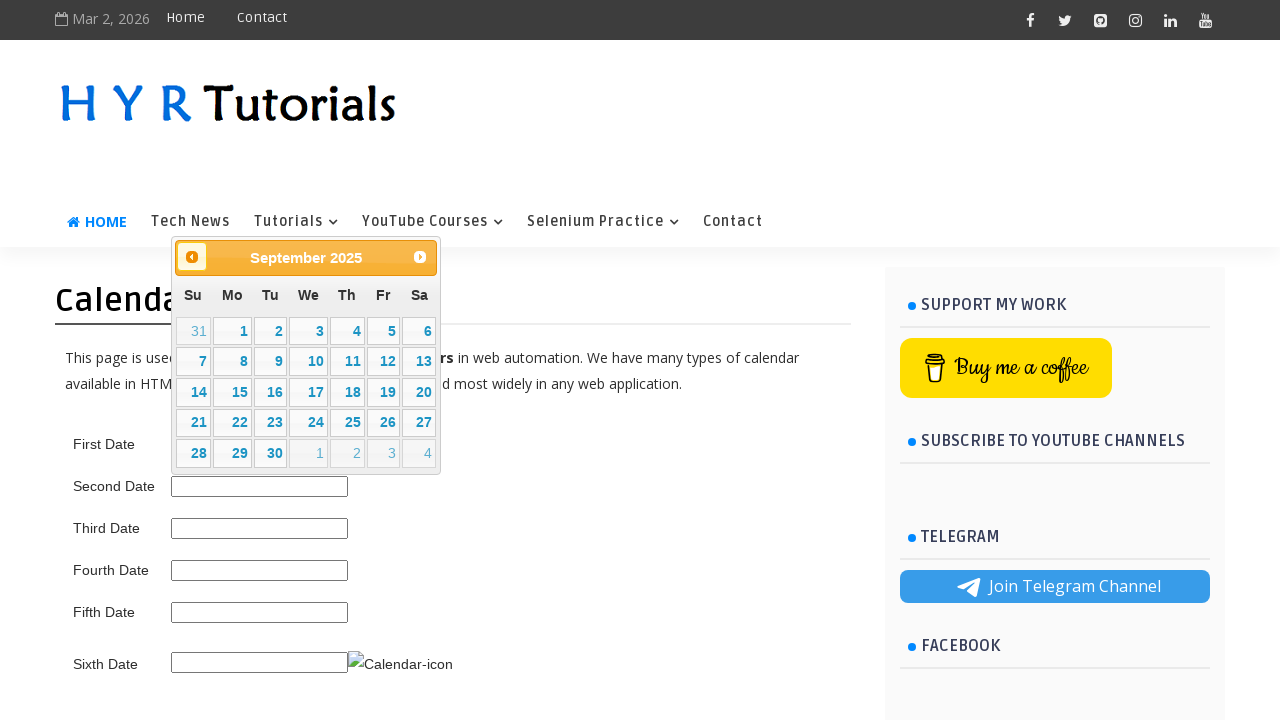

Retrieved updated month/year from calendar title
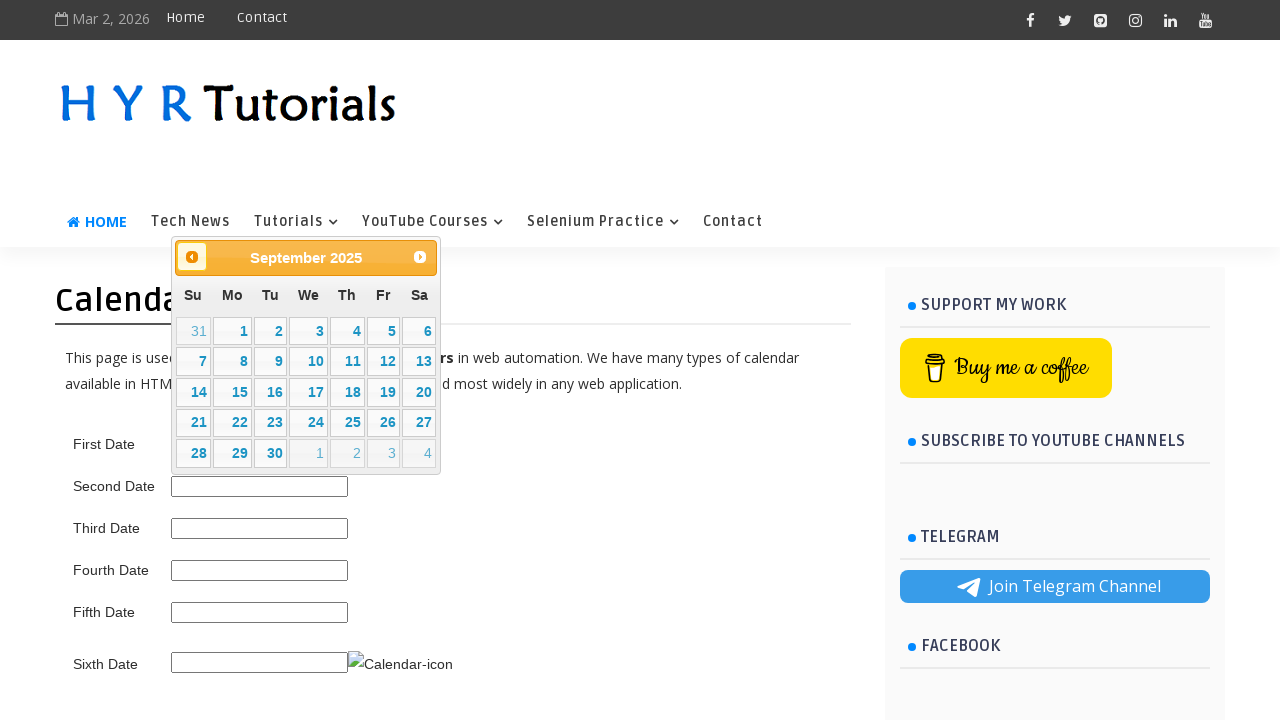

Clicked previous month button to navigate backward to 5/2025 at (192, 257) on .ui-datepicker-prev
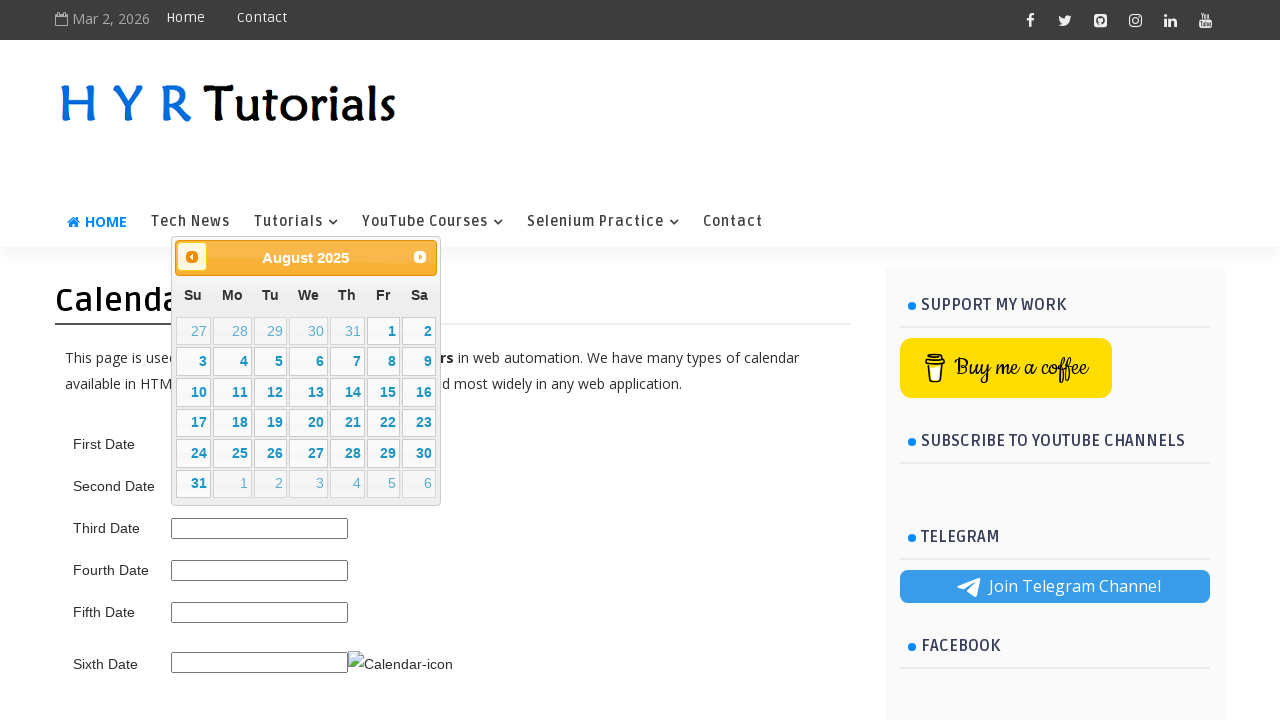

Retrieved updated month/year from calendar title
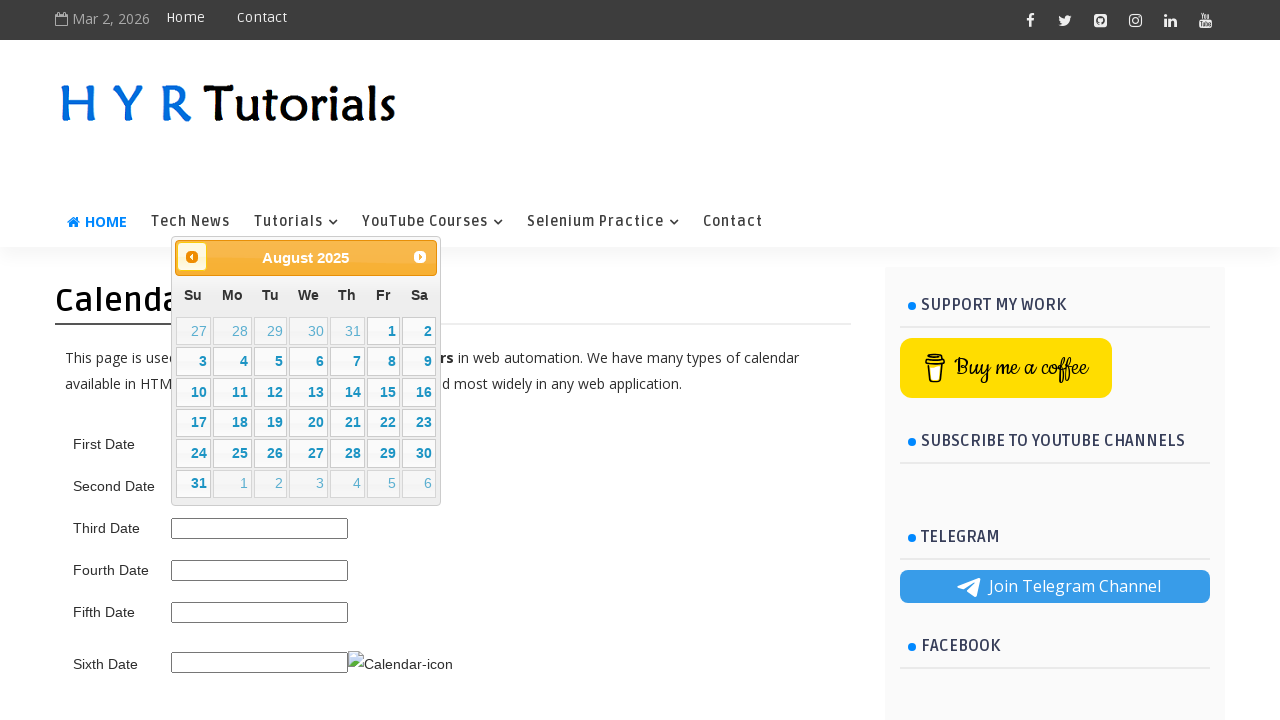

Clicked previous month button to navigate backward to 5/2025 at (192, 257) on .ui-datepicker-prev
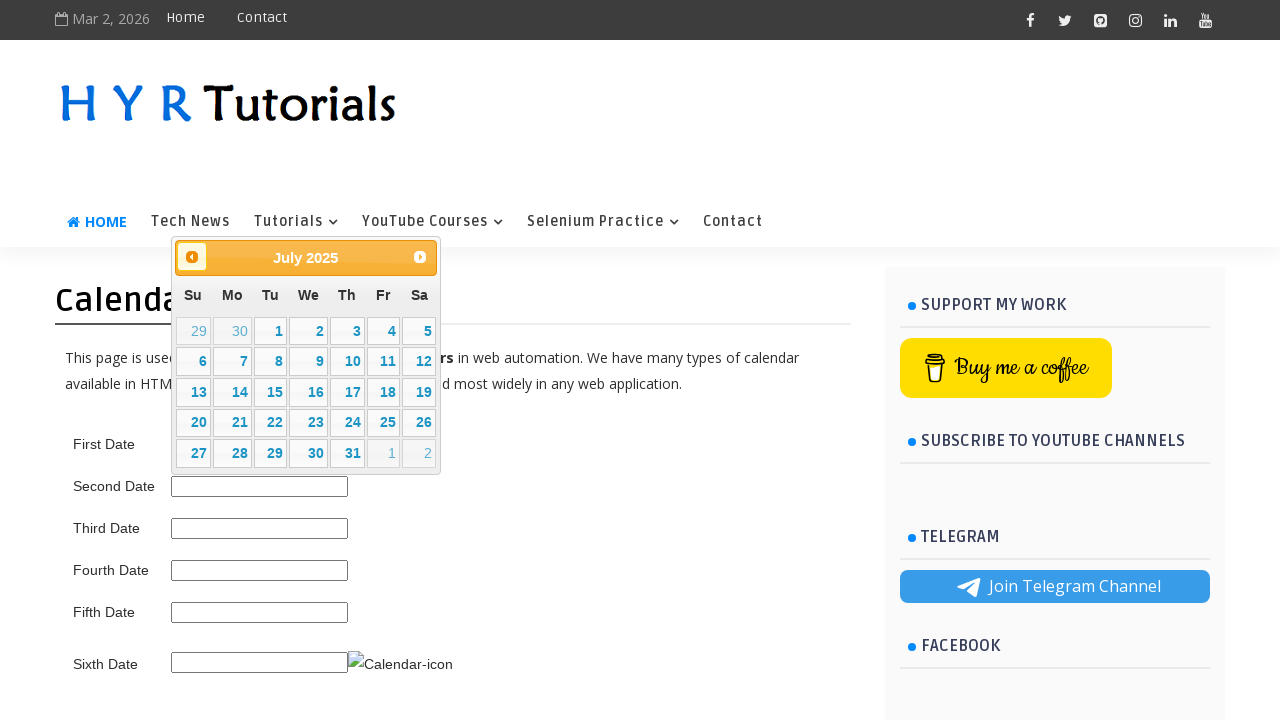

Retrieved updated month/year from calendar title
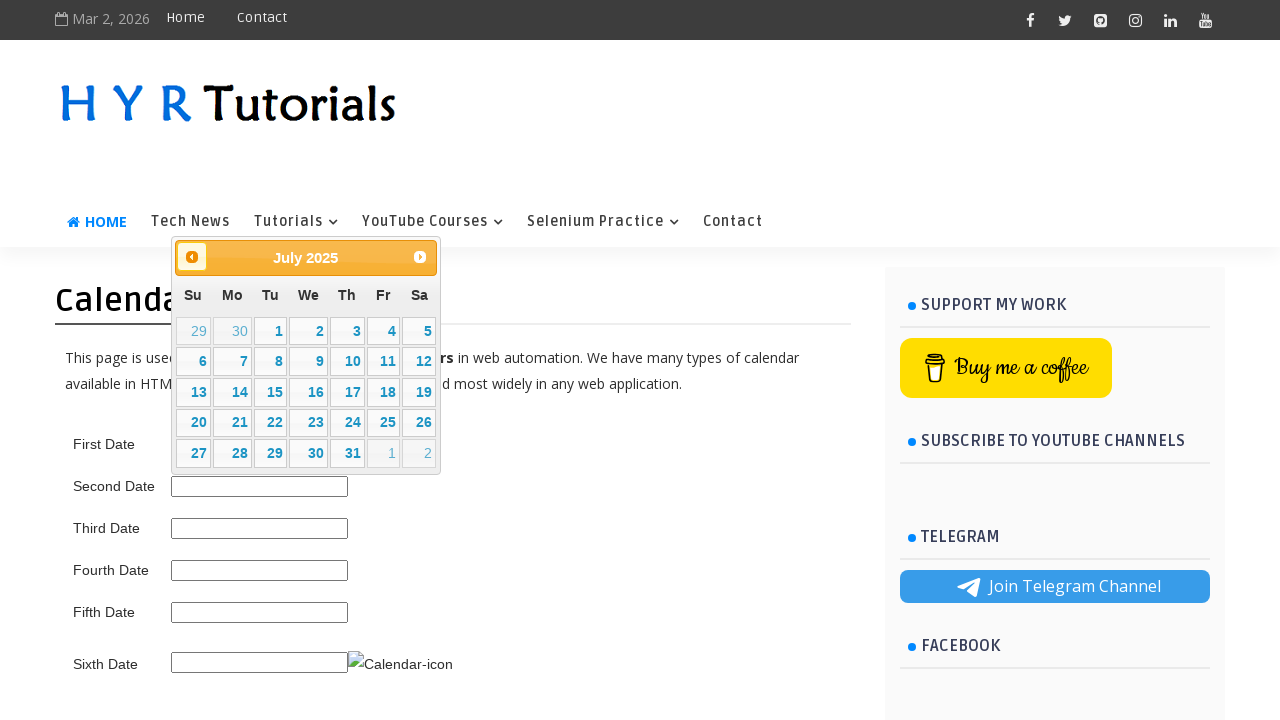

Clicked previous month button to navigate backward to 5/2025 at (192, 257) on .ui-datepicker-prev
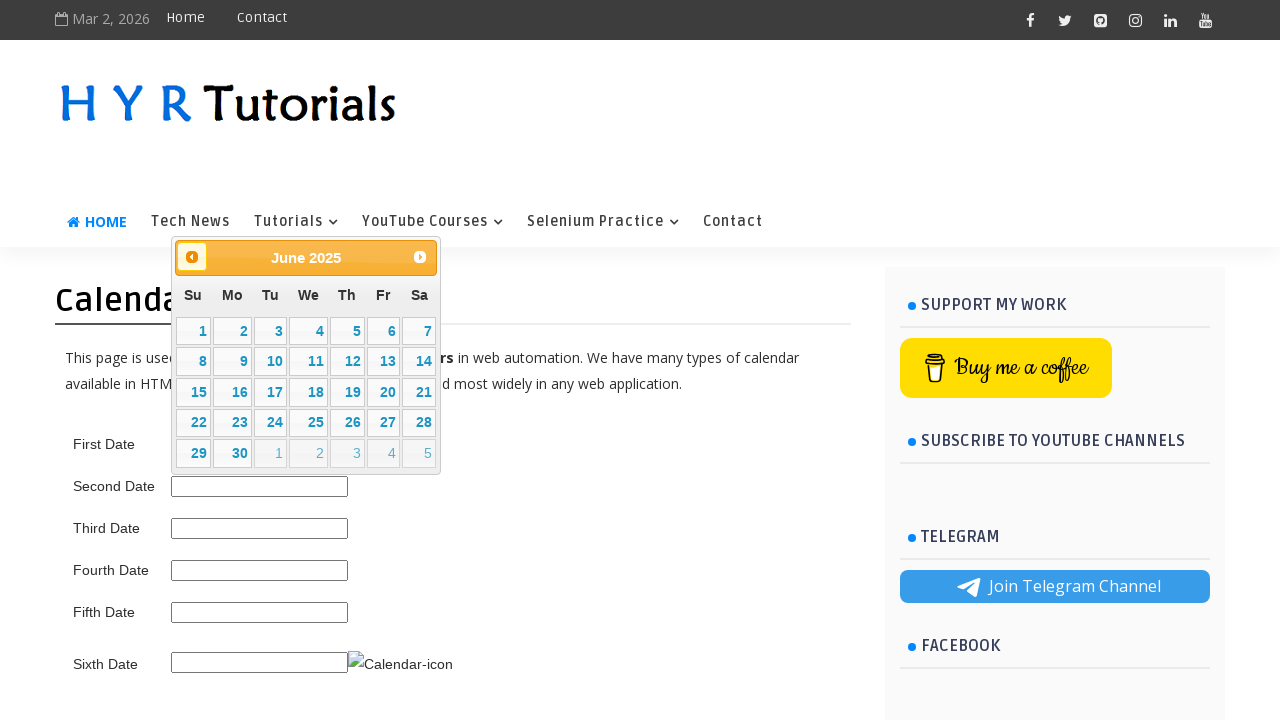

Retrieved updated month/year from calendar title
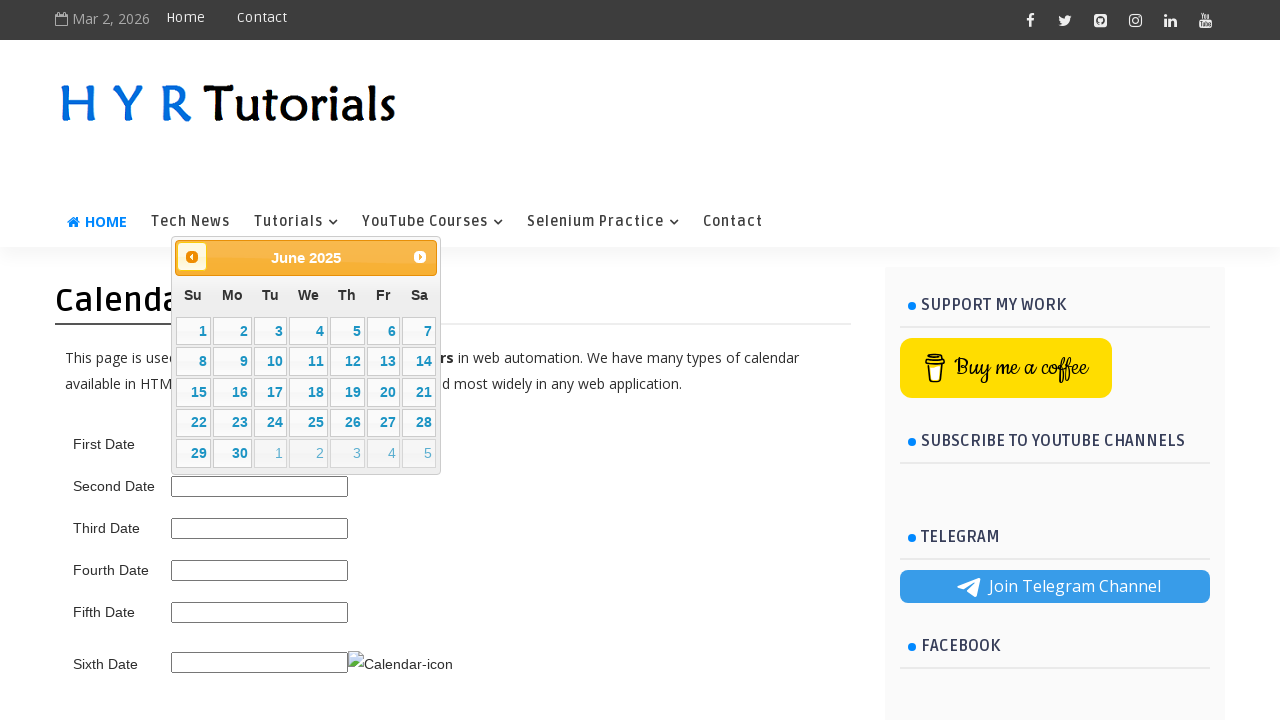

Clicked day 5 in the calendar at (347, 331) on //table[@class='ui-datepicker-calendar']//td[not(contains(@class,'ui-datepicker-
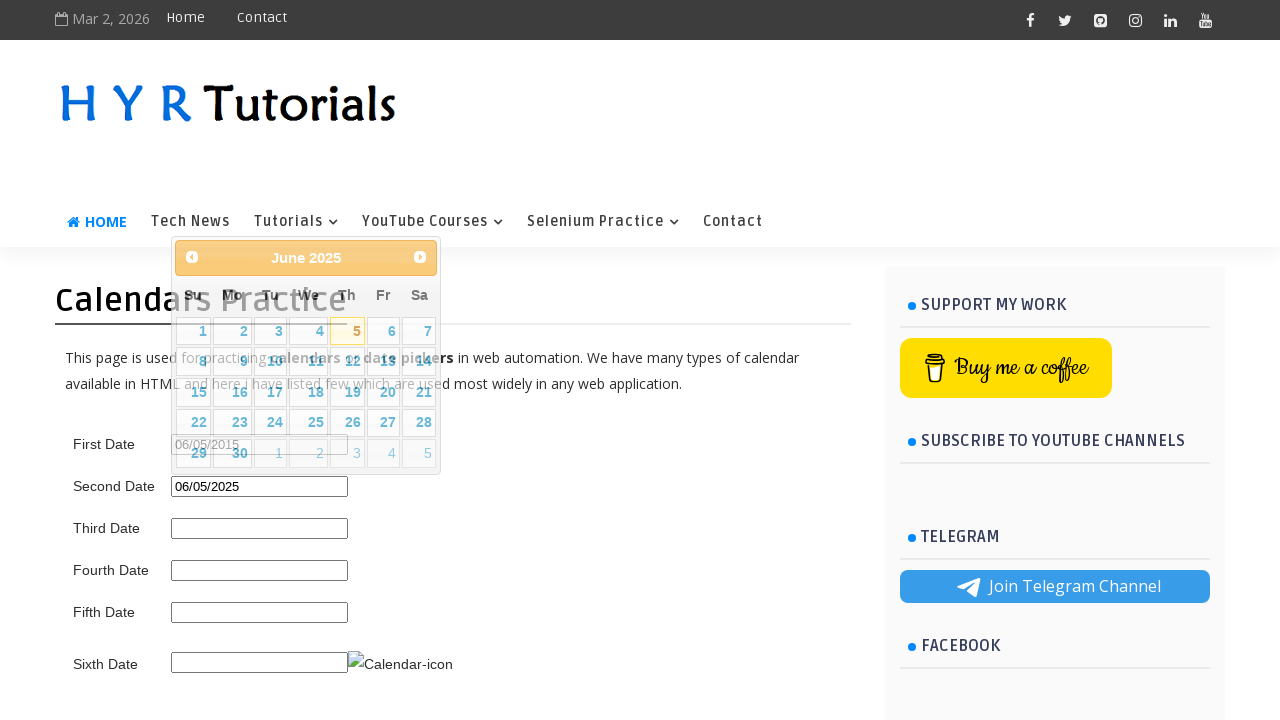

Selected June 5, 2025 from second date picker
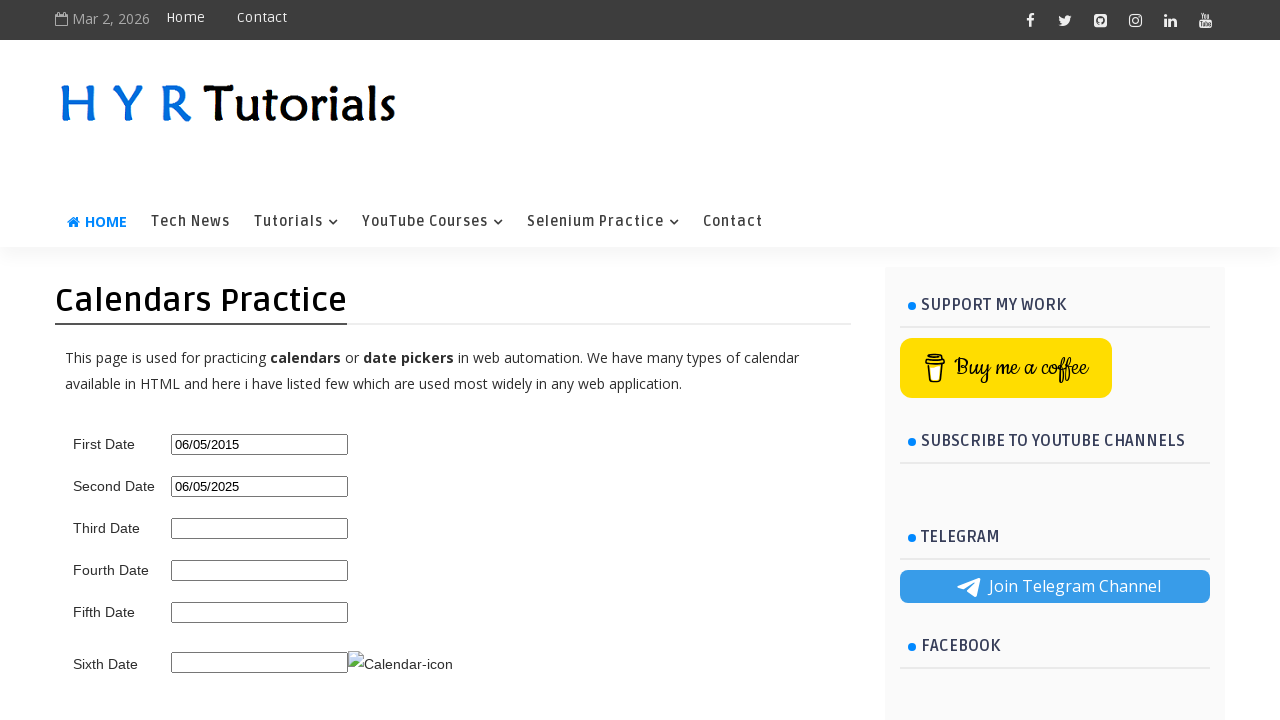

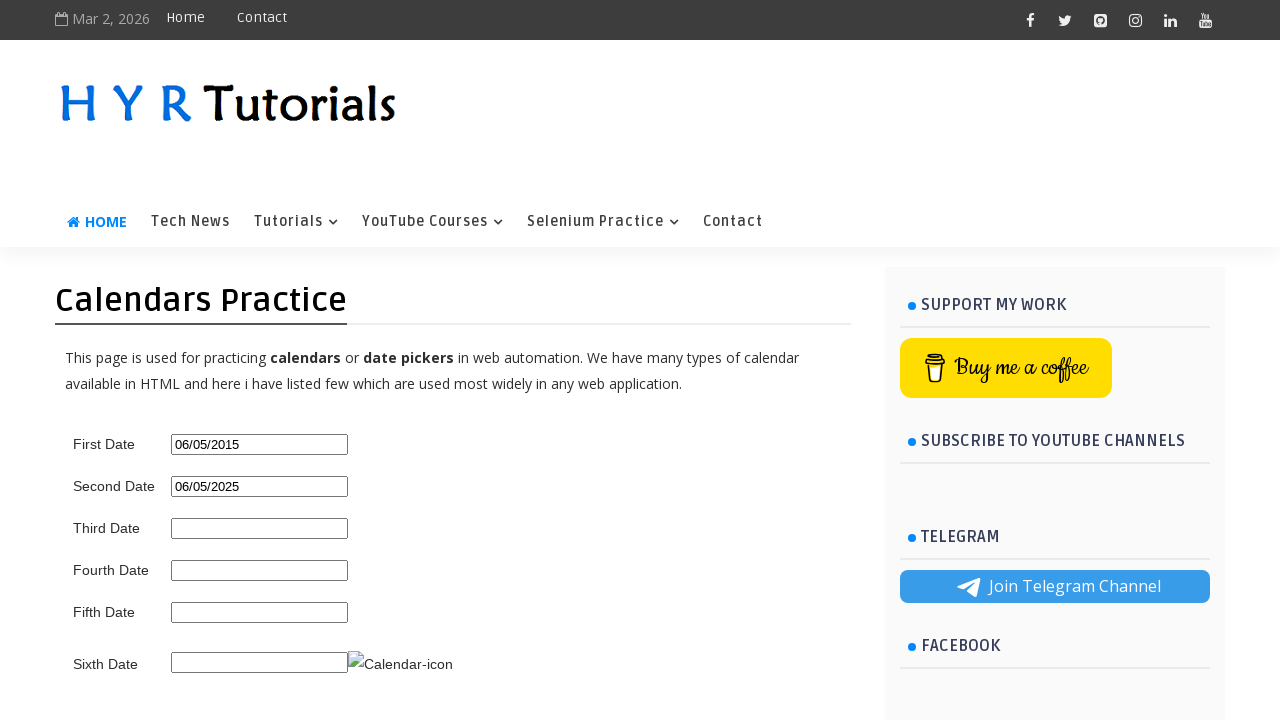